Tests a color identification game by finding and clicking on elements with a different background color from the rest, repeatedly for a duration of time

Starting URL: https://zzzscore.com/color/en/

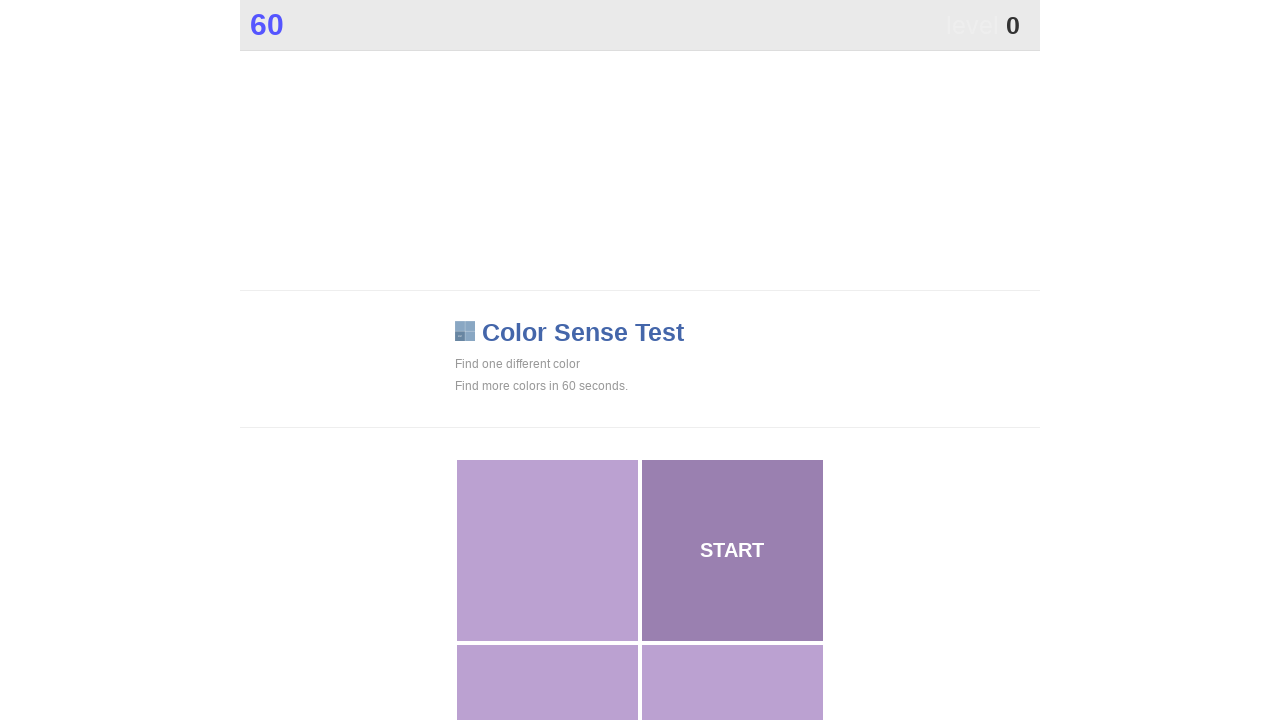

Navigated to color identification game at https://zzzscore.com/color/en/
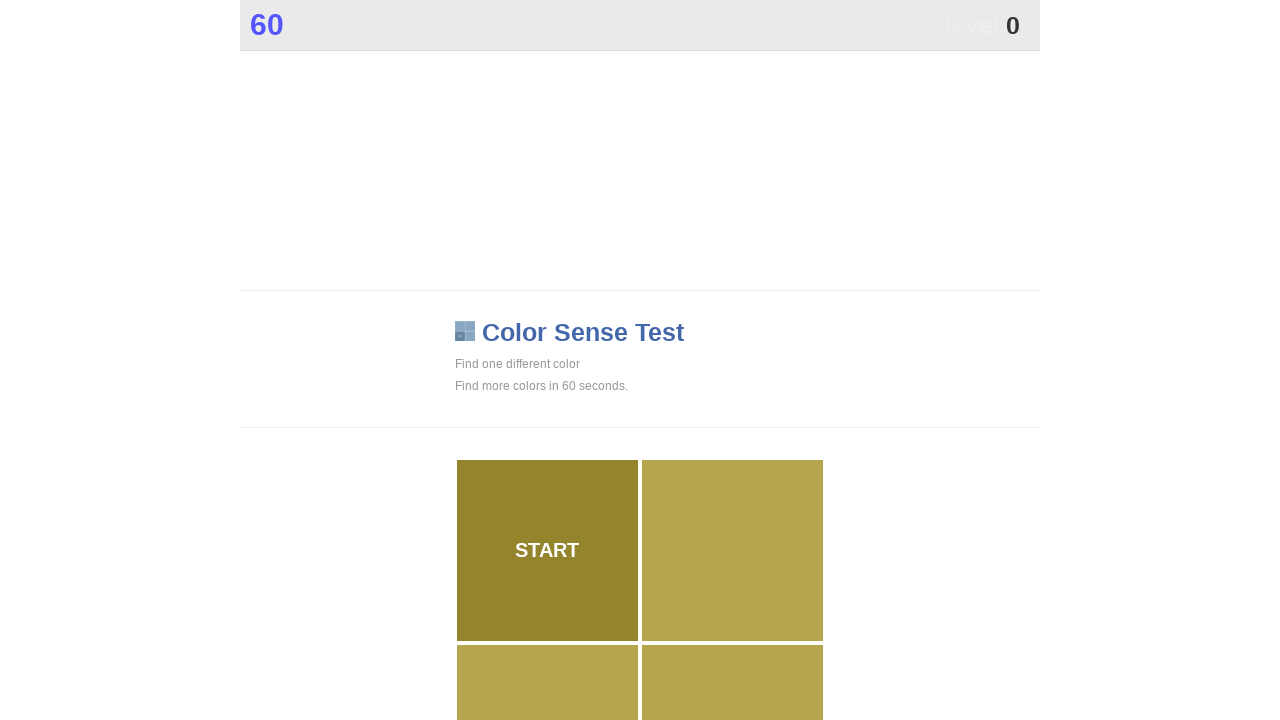

Located 1 color elements in main container
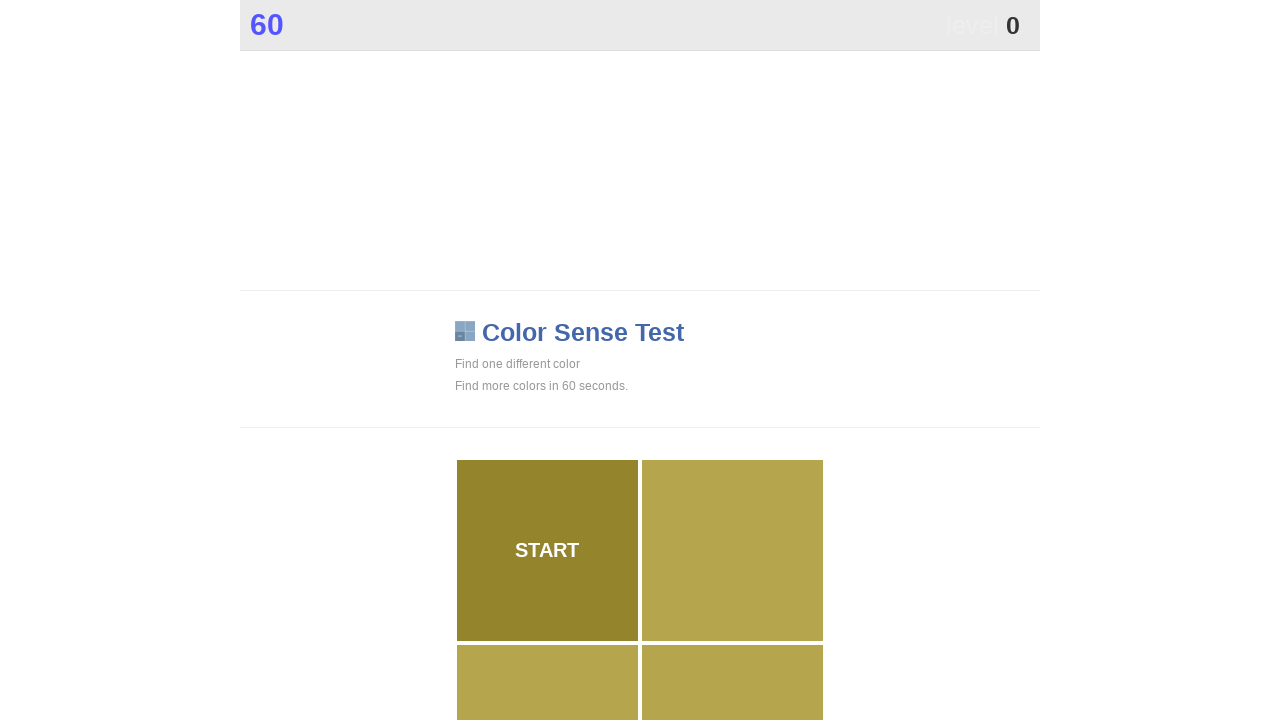

Retrieved base color from first element: rgb(148, 132, 44)
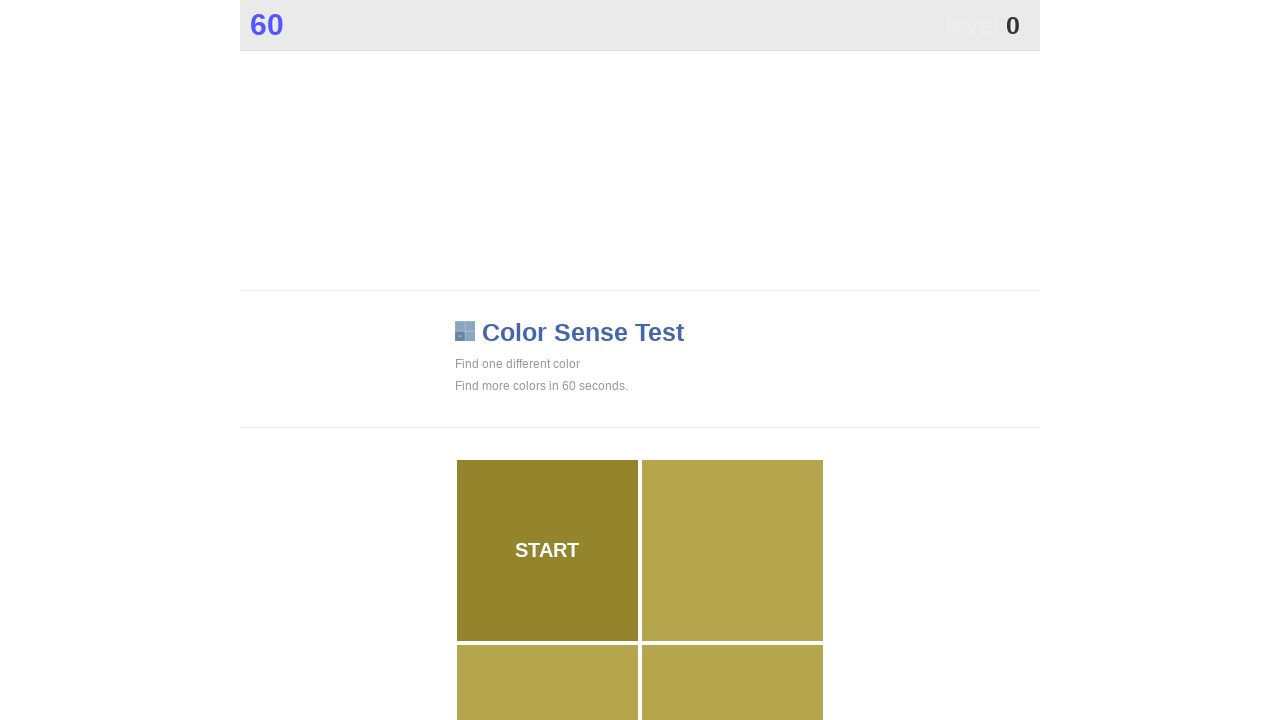

Waited 500ms before next iteration
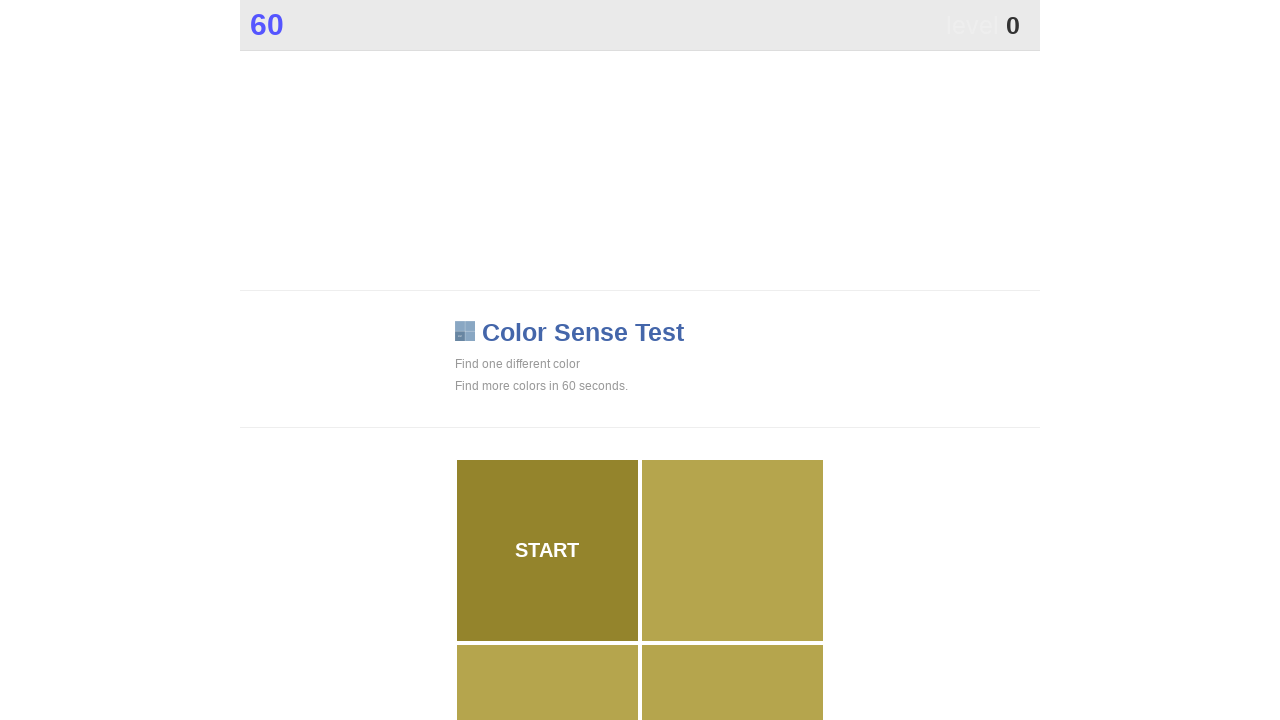

Located 1 color elements in main container
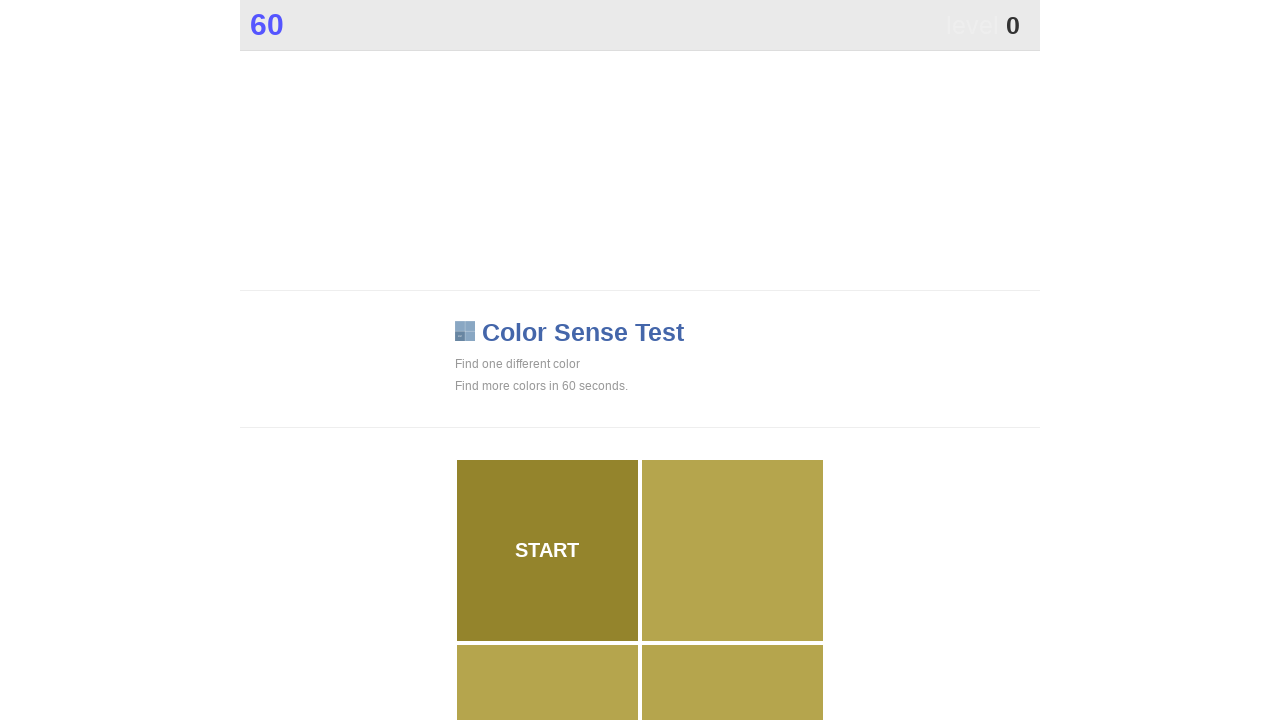

Retrieved base color from first element: rgb(148, 132, 44)
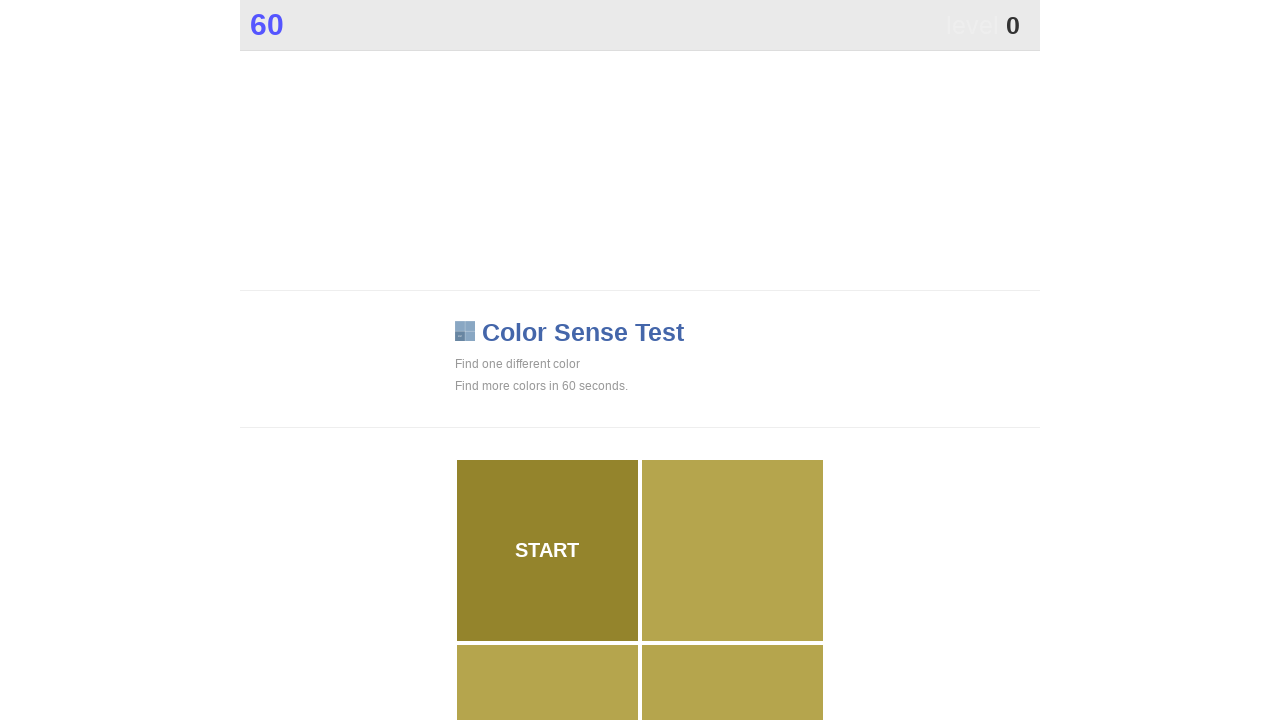

Waited 500ms before next iteration
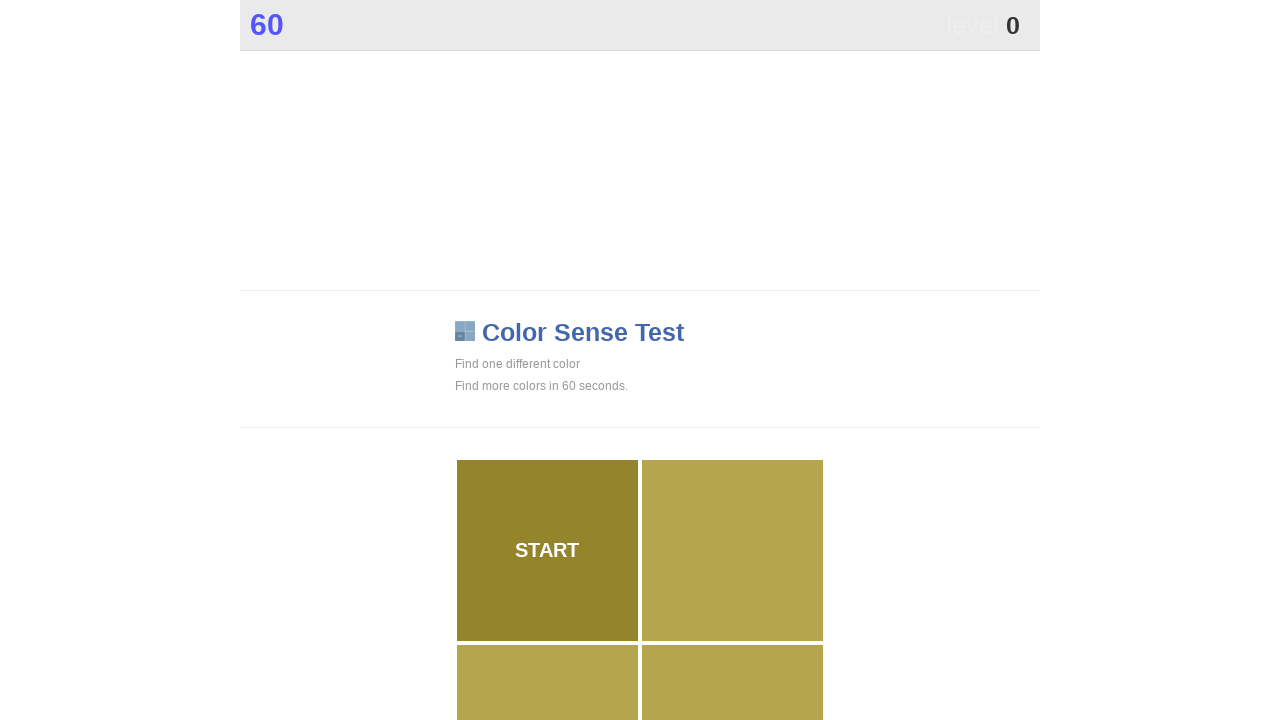

Located 1 color elements in main container
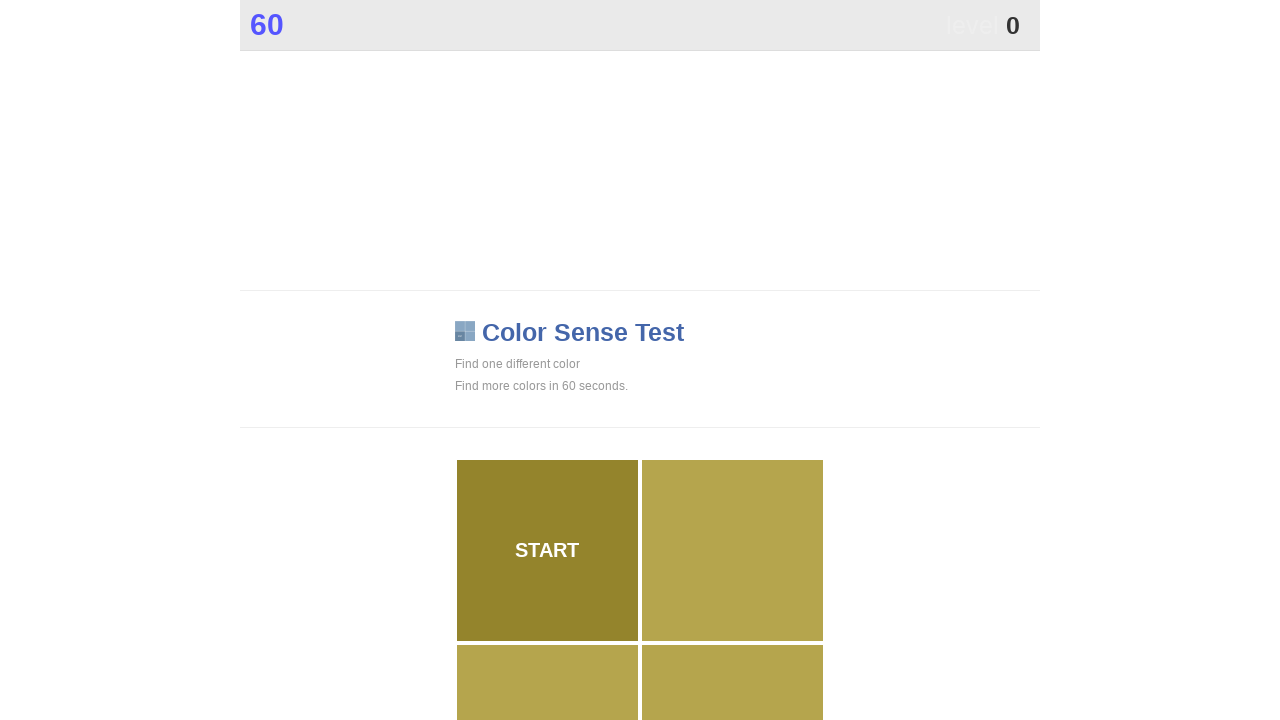

Retrieved base color from first element: rgb(148, 132, 44)
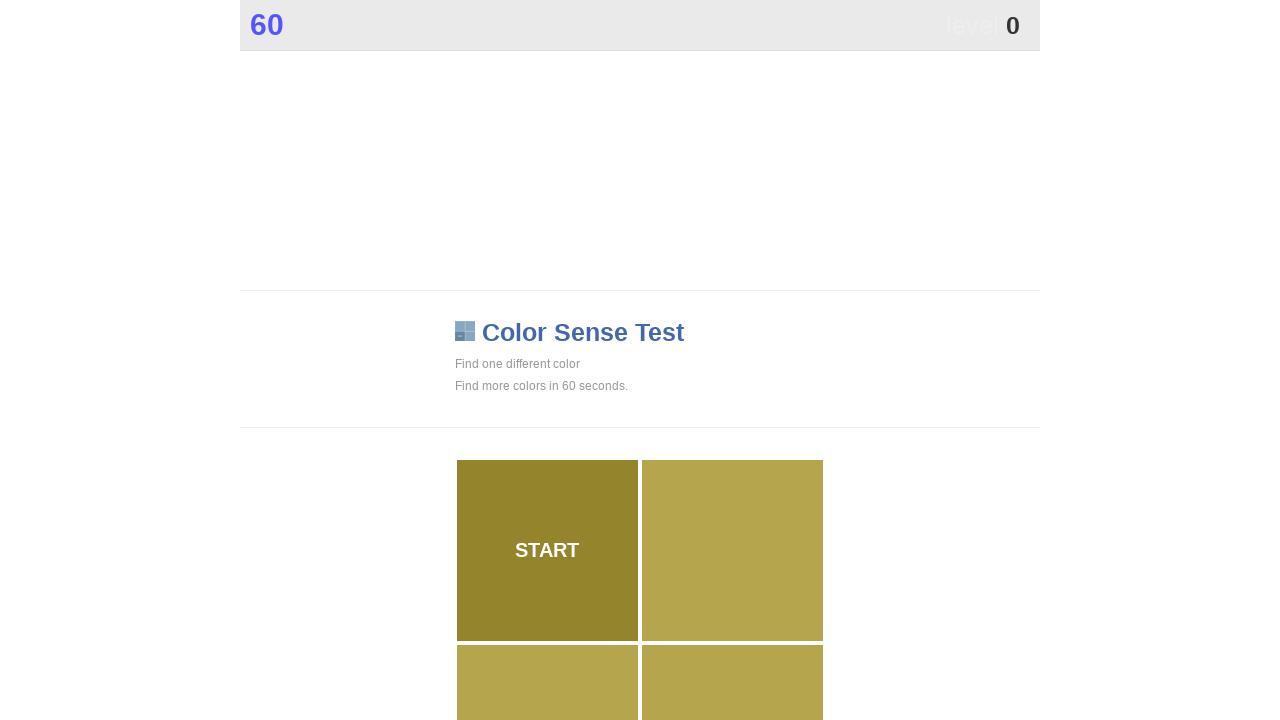

Waited 500ms before next iteration
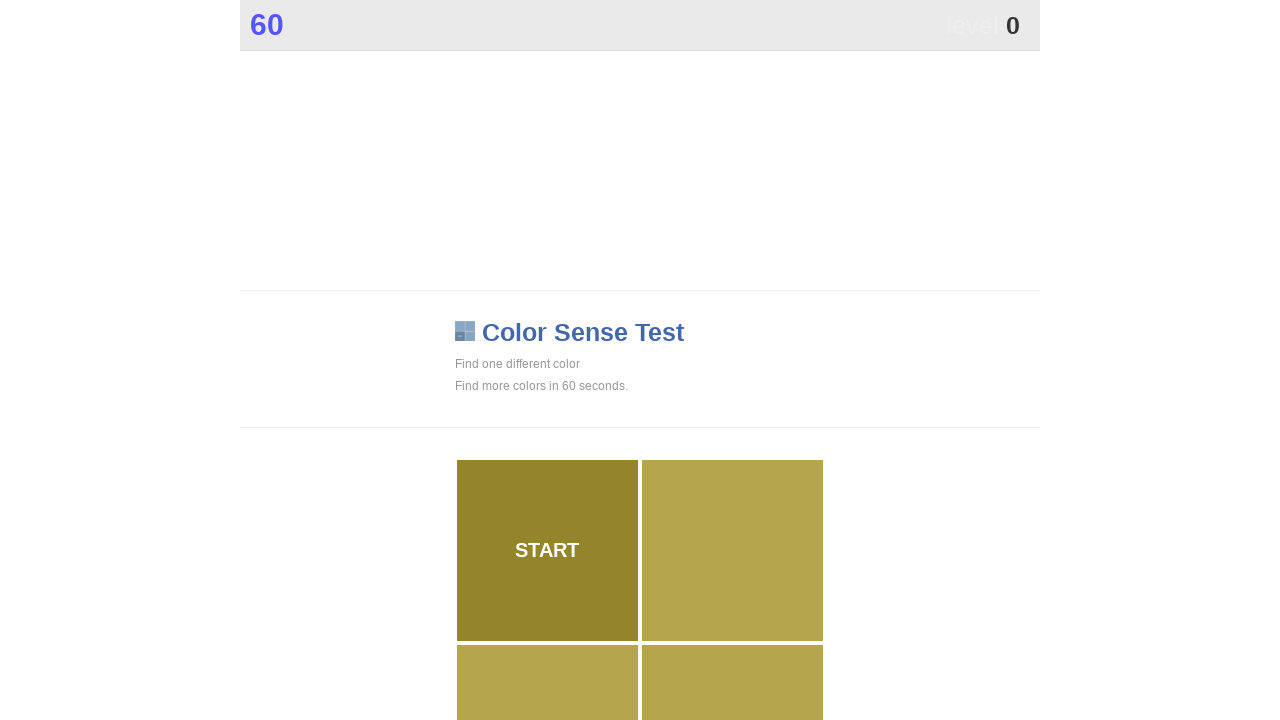

Located 1 color elements in main container
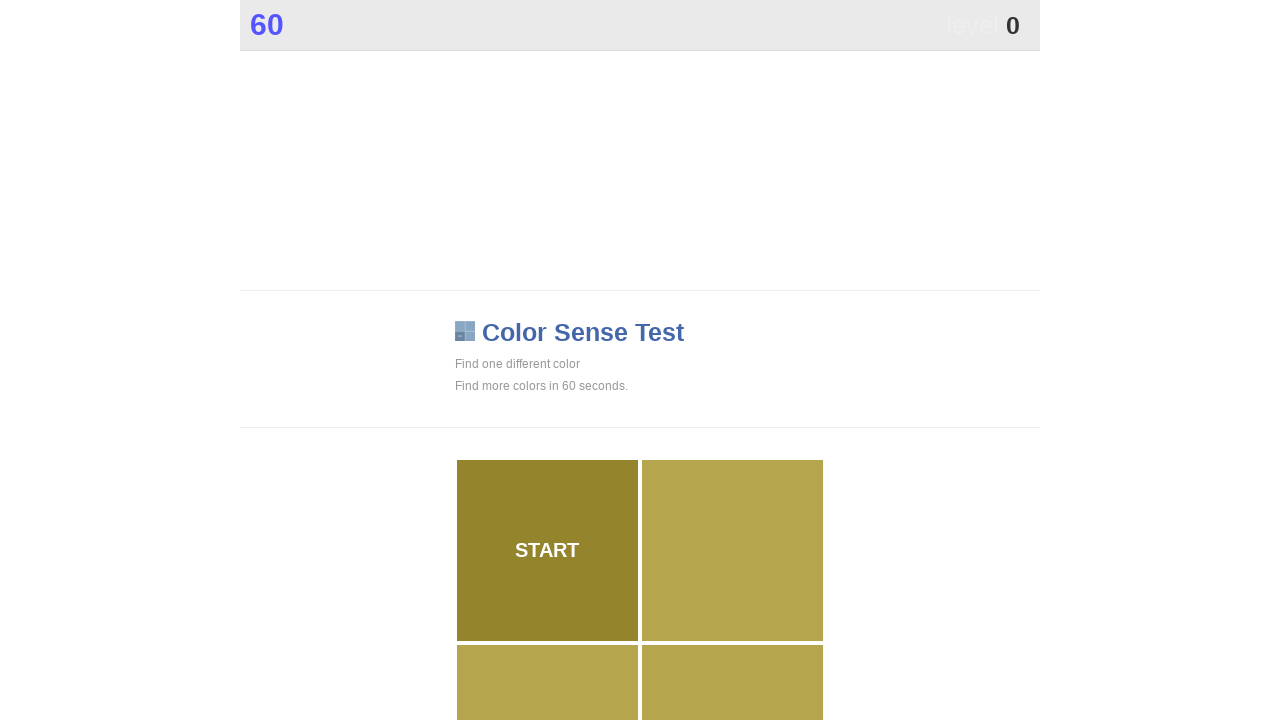

Retrieved base color from first element: rgb(148, 132, 44)
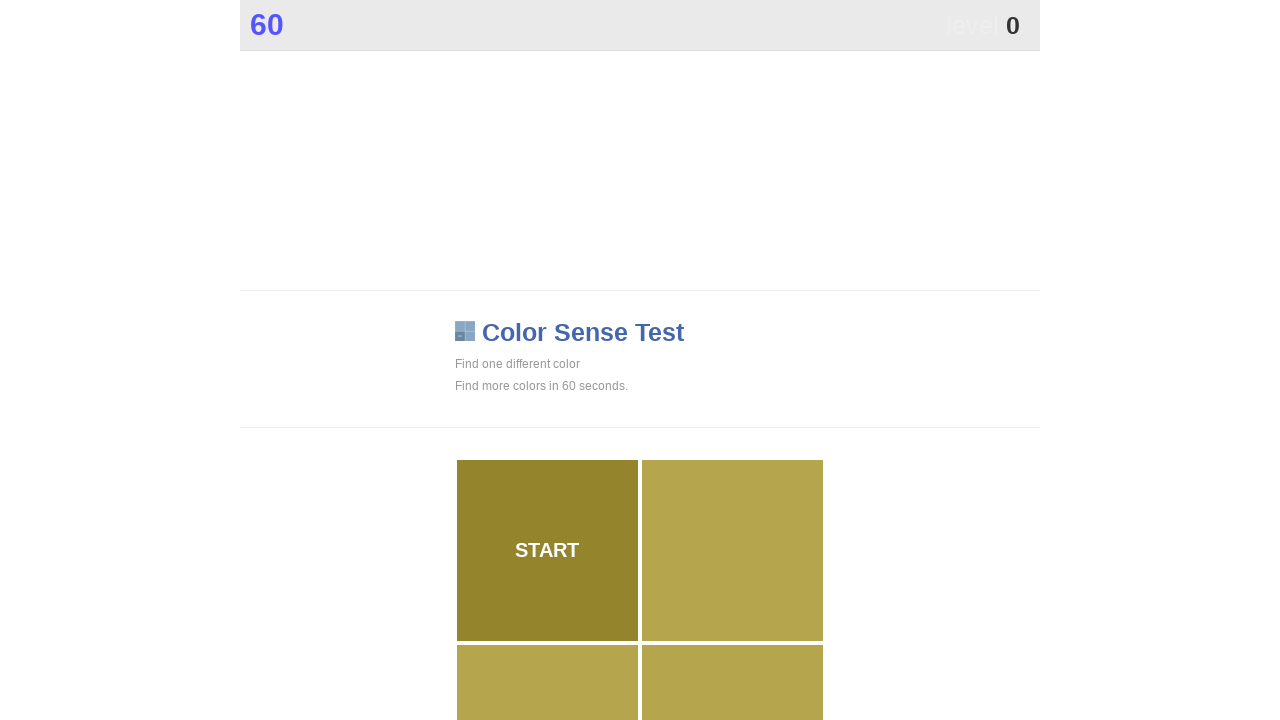

Waited 500ms before next iteration
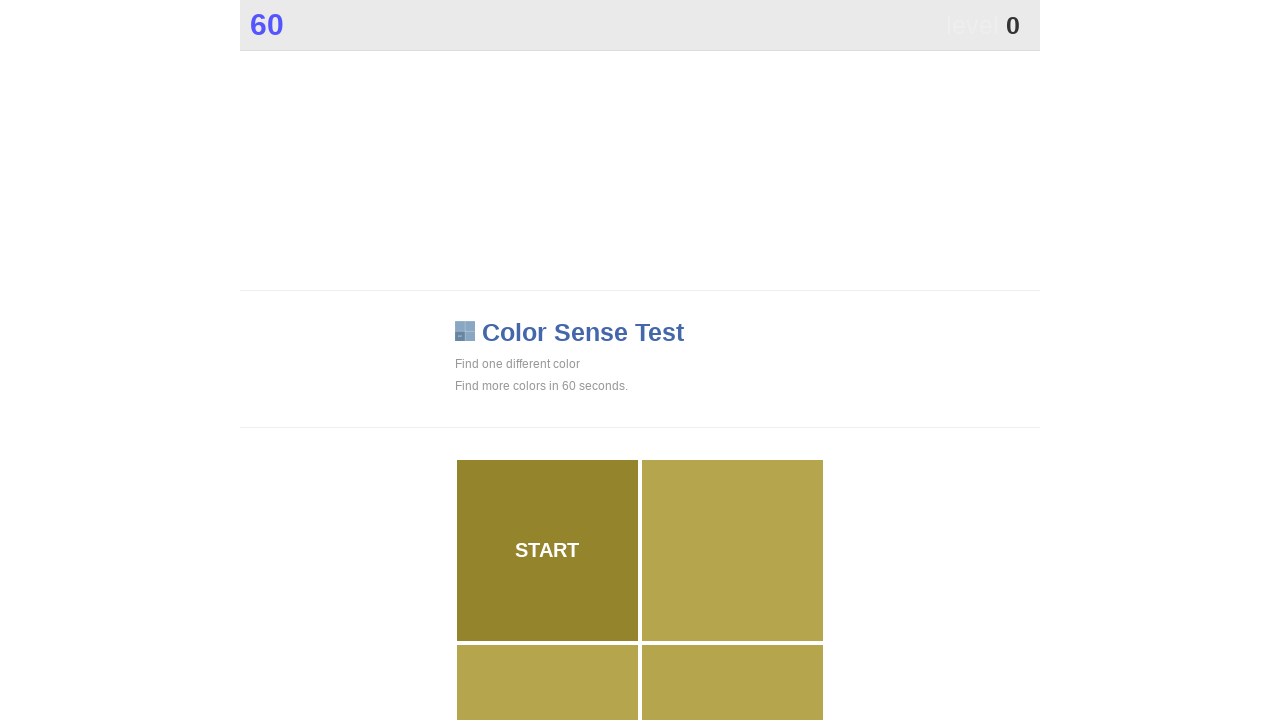

Located 1 color elements in main container
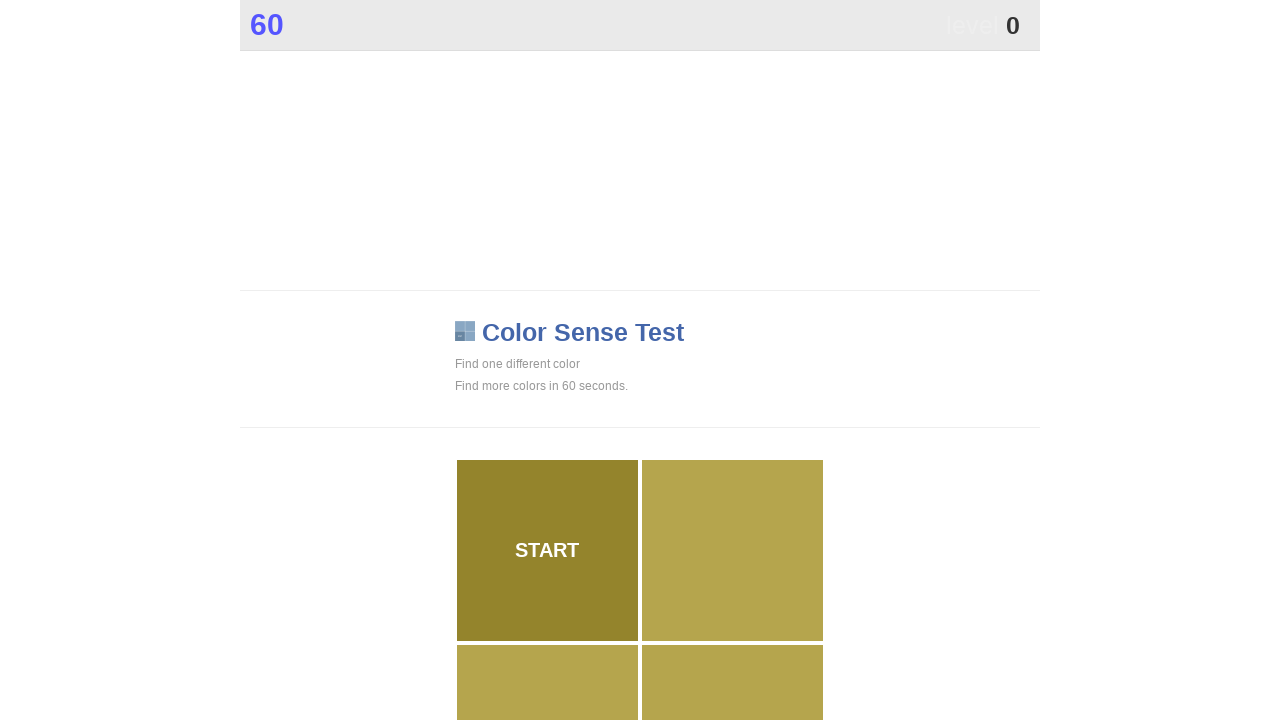

Retrieved base color from first element: rgb(148, 132, 44)
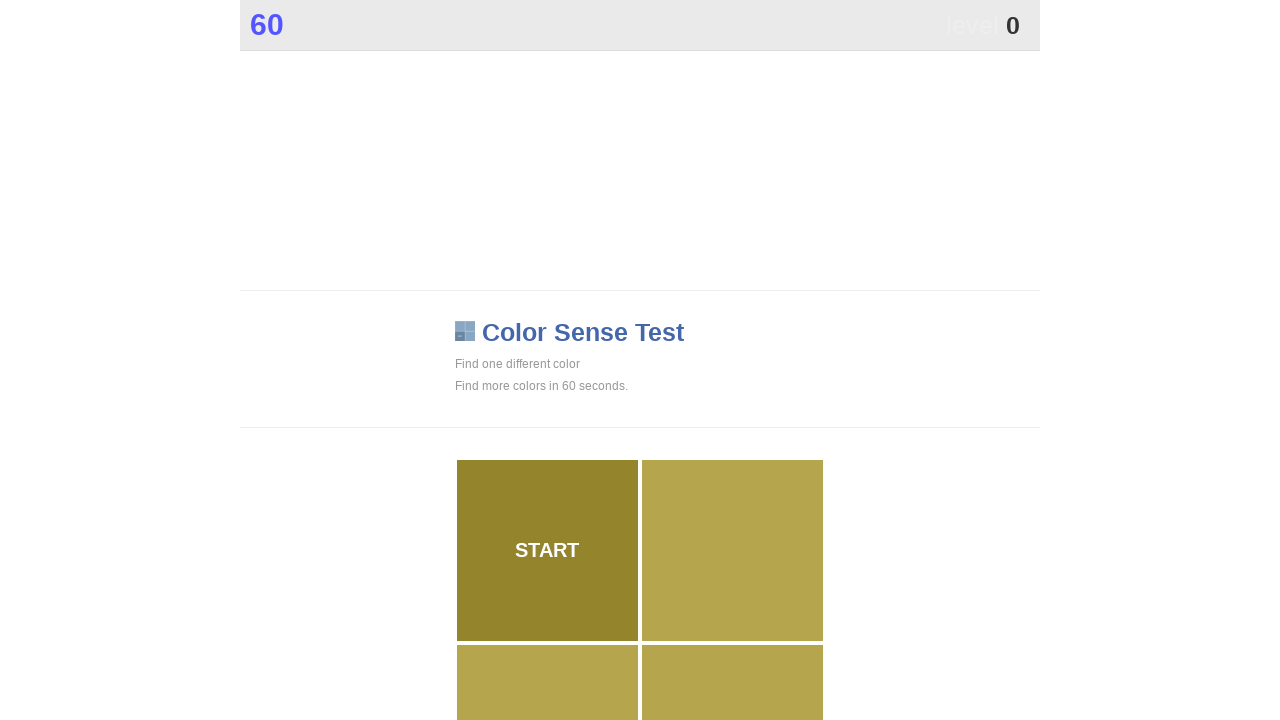

Waited 500ms before next iteration
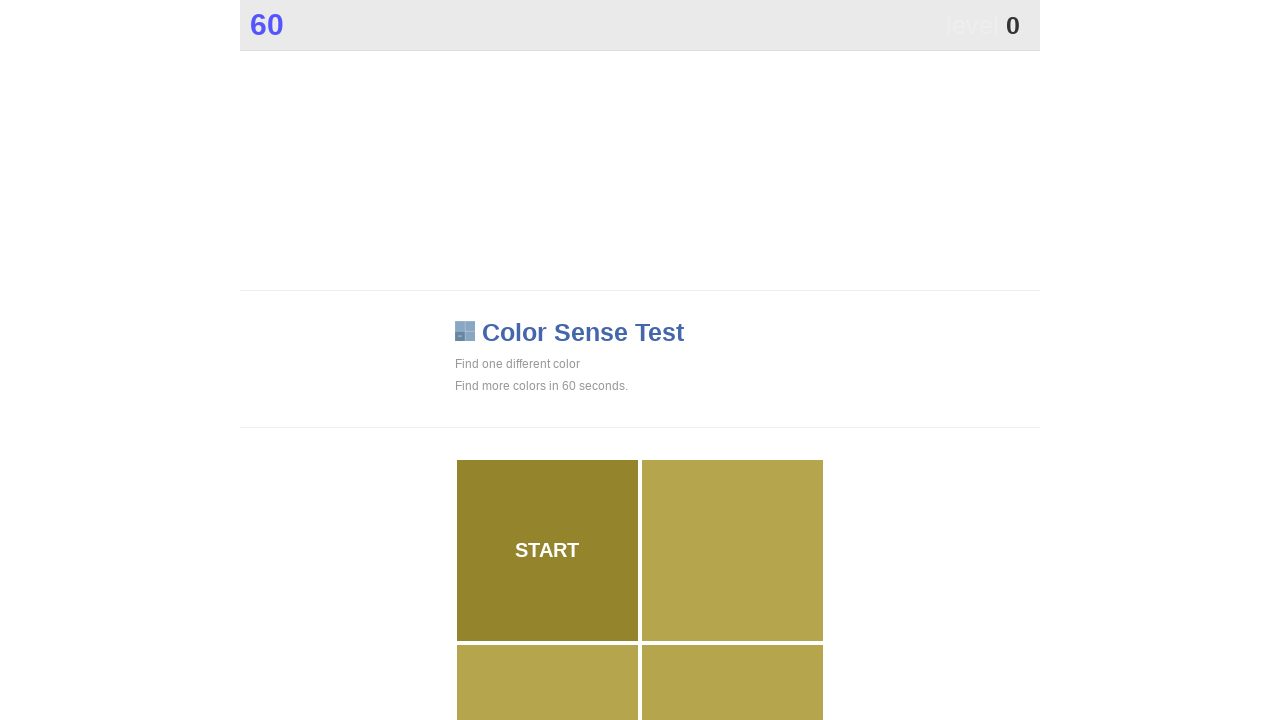

Located 1 color elements in main container
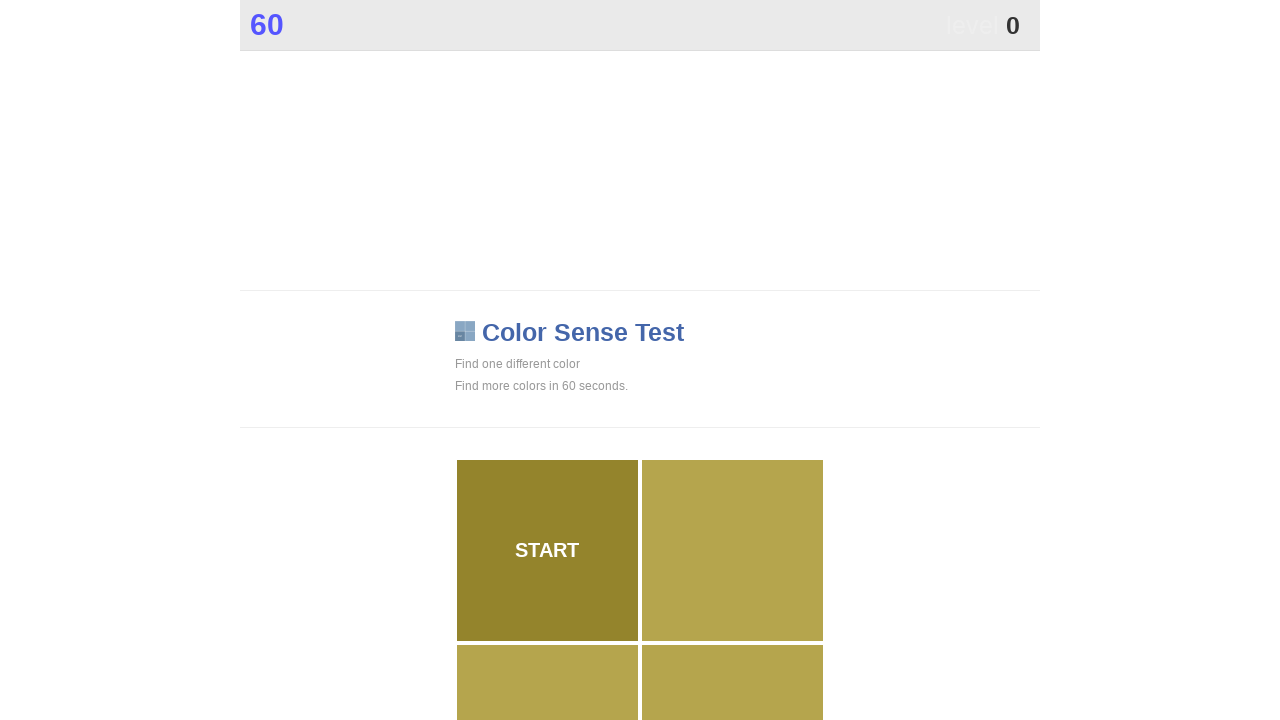

Retrieved base color from first element: rgb(148, 132, 44)
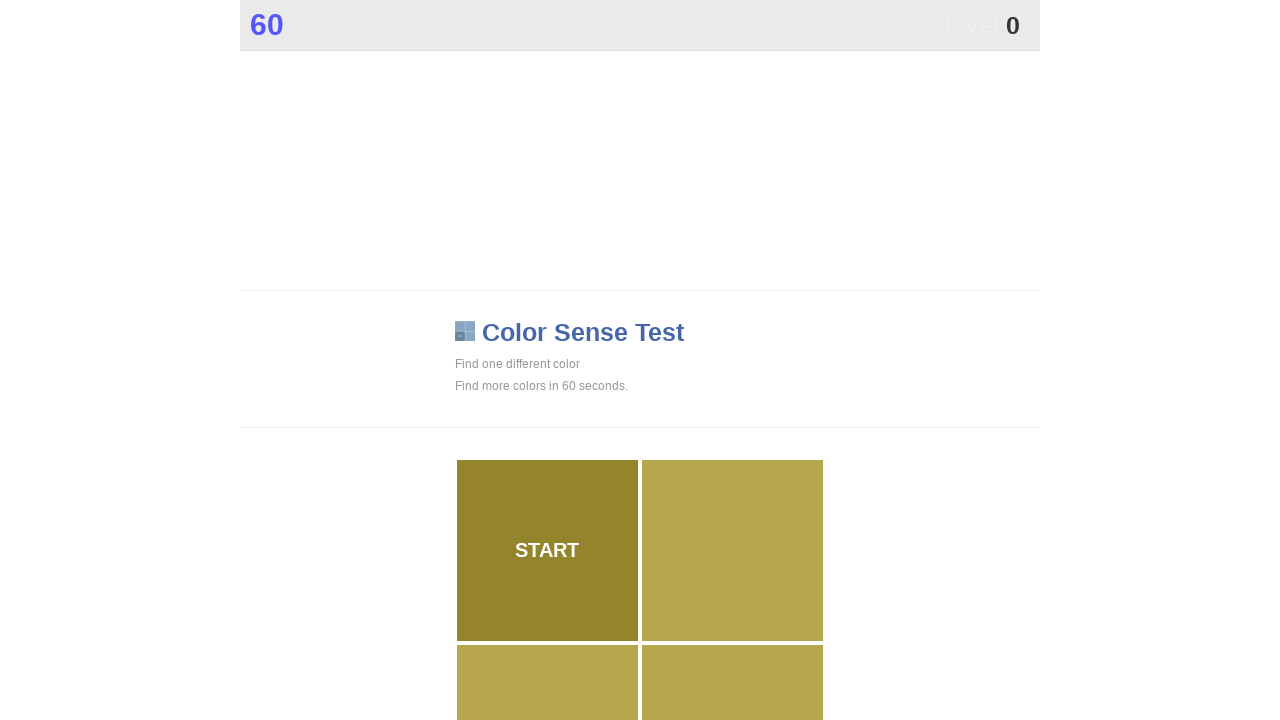

Waited 500ms before next iteration
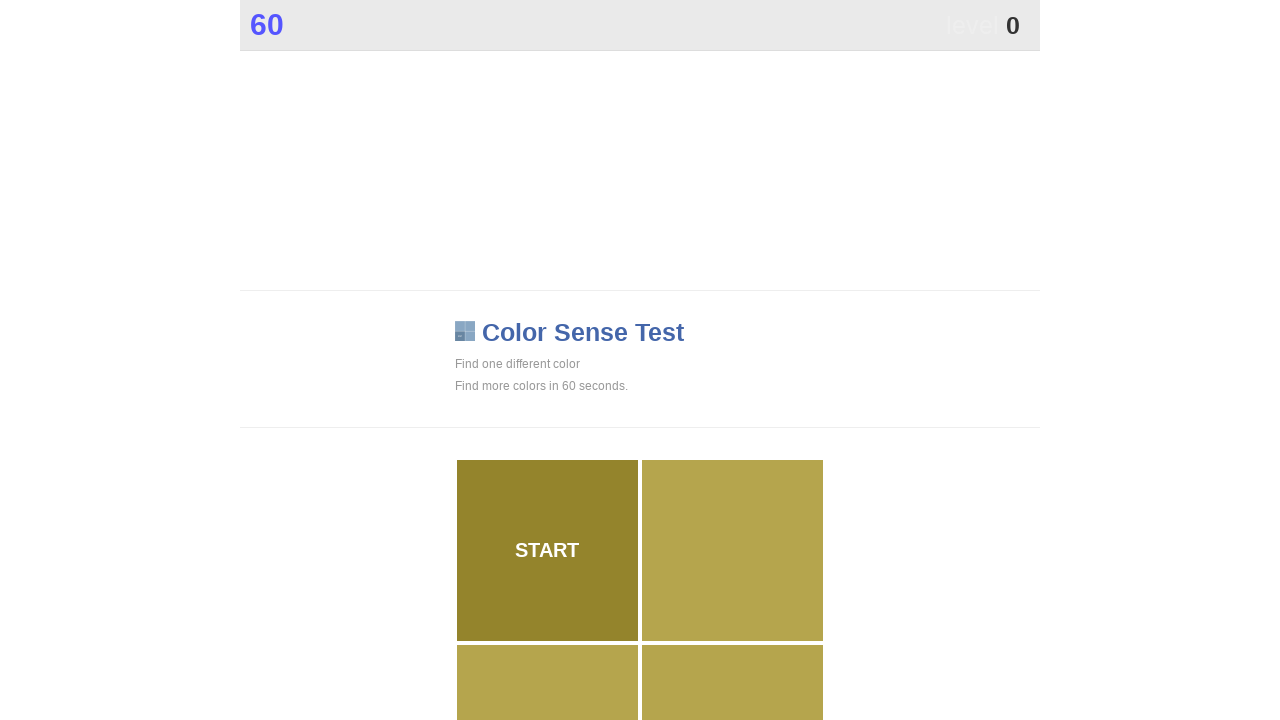

Located 1 color elements in main container
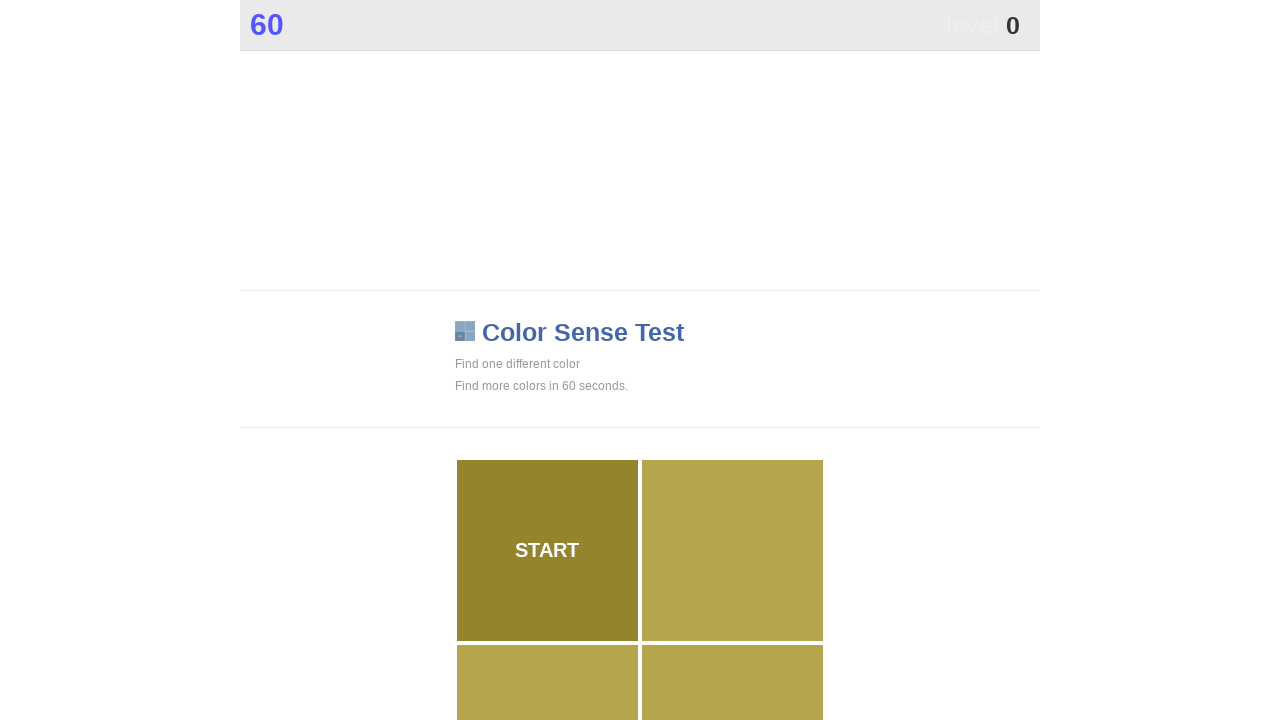

Retrieved base color from first element: rgb(148, 132, 44)
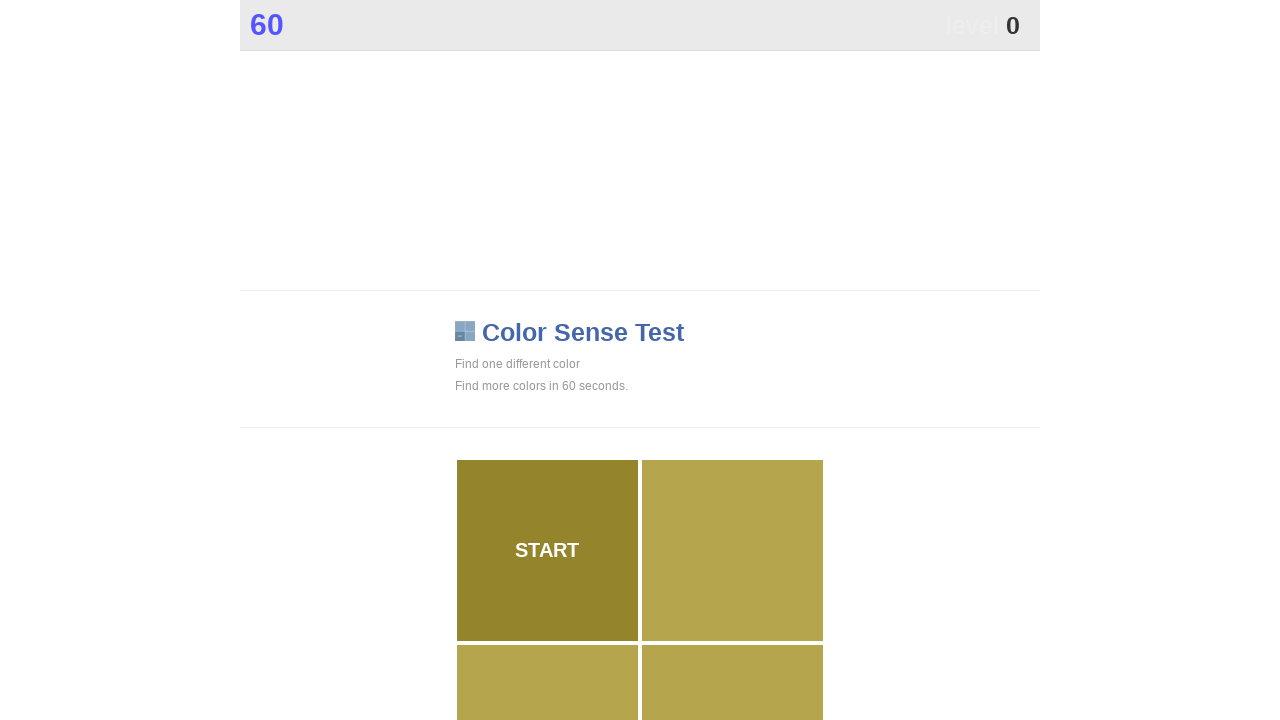

Waited 500ms before next iteration
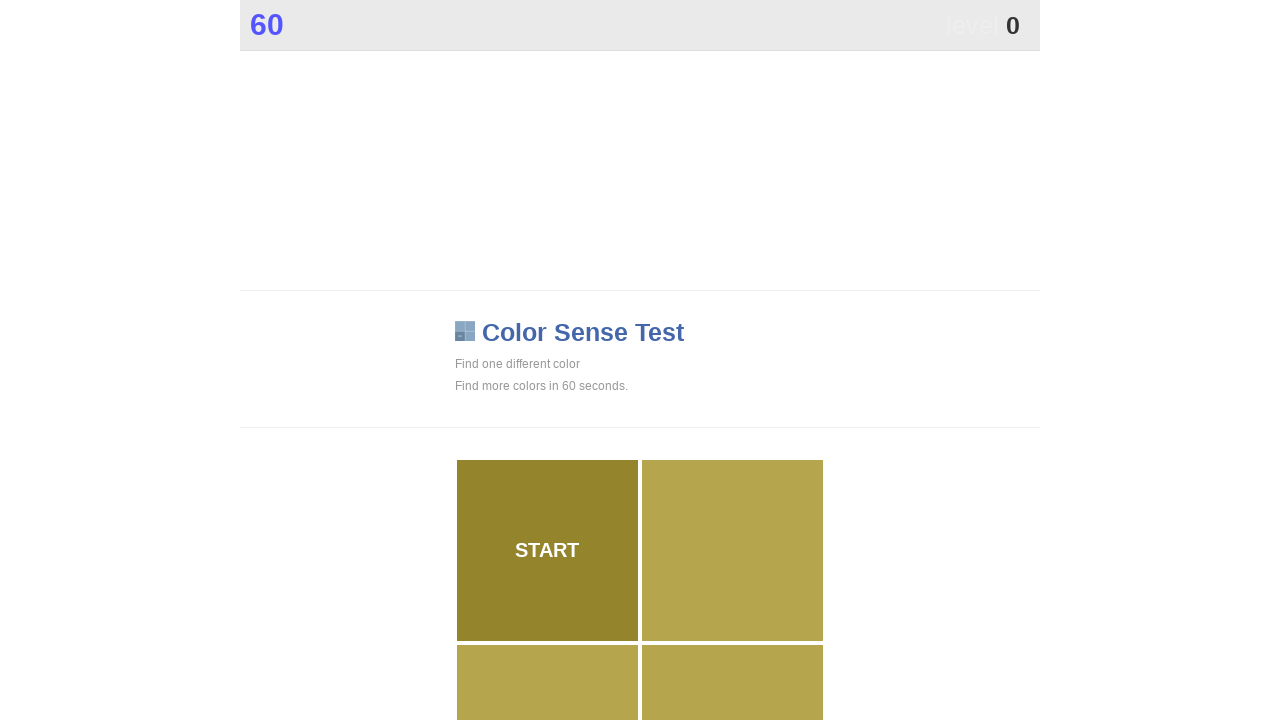

Located 1 color elements in main container
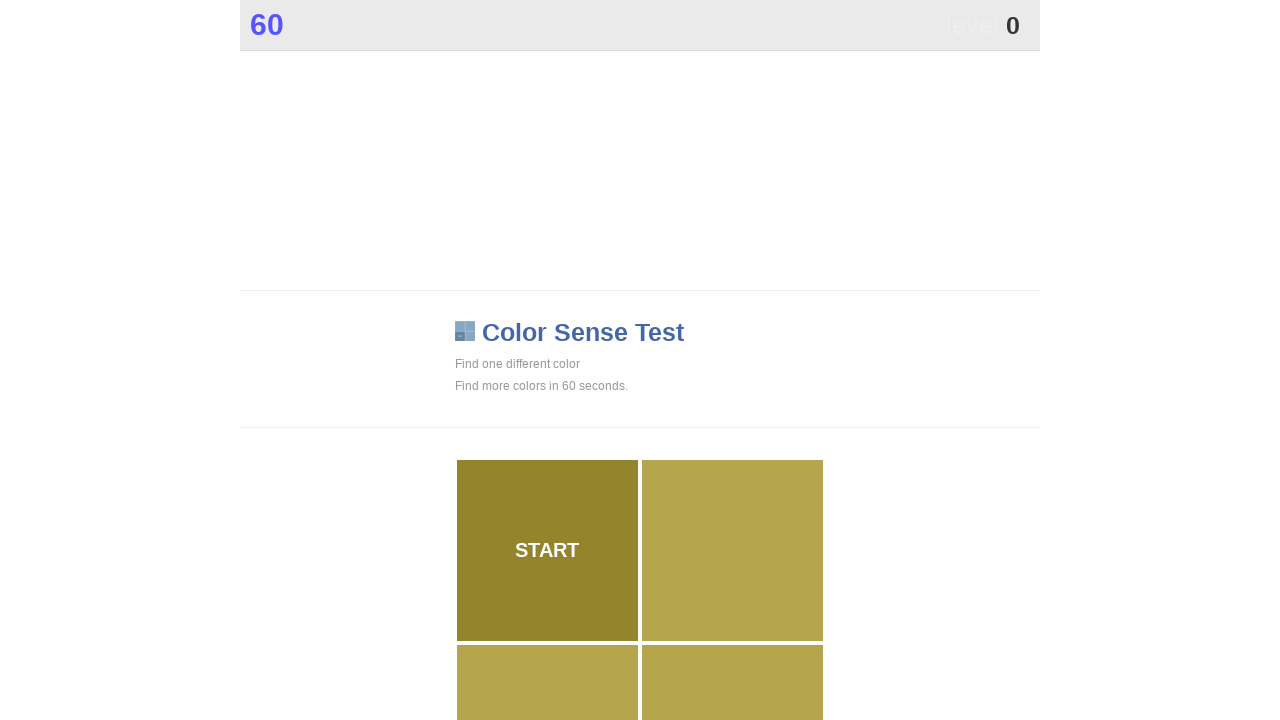

Retrieved base color from first element: rgb(148, 132, 44)
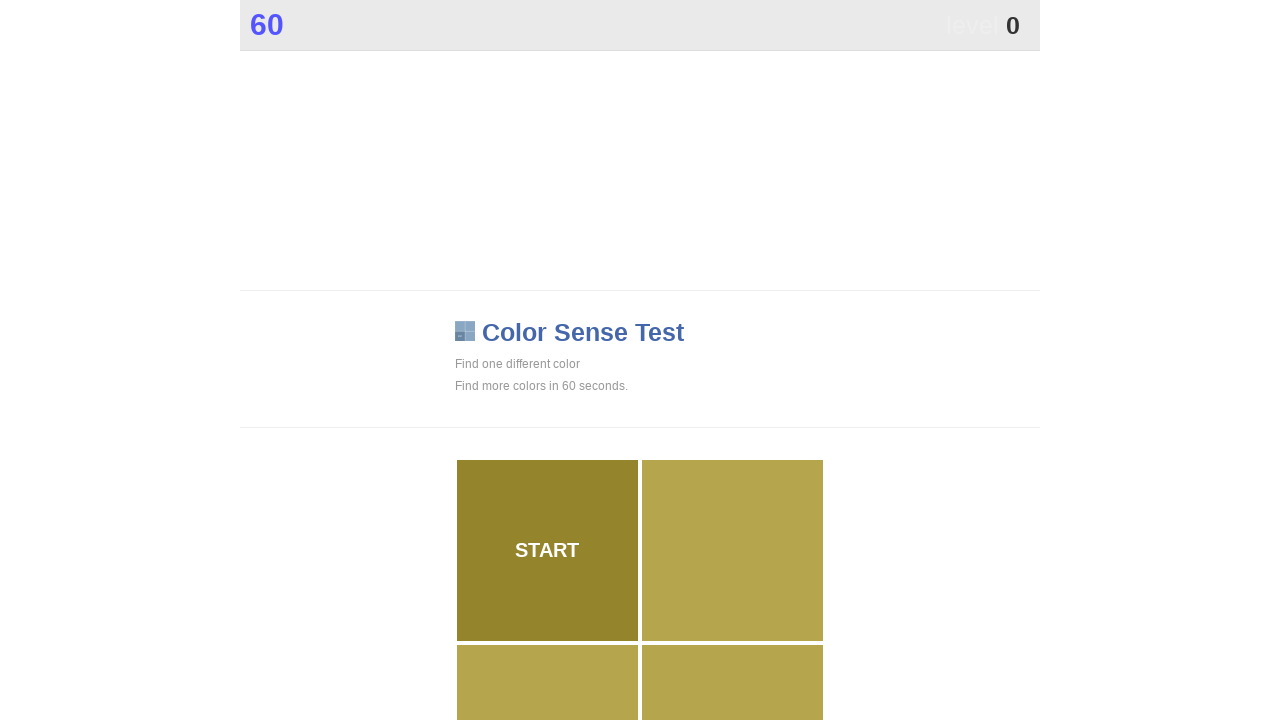

Waited 500ms before next iteration
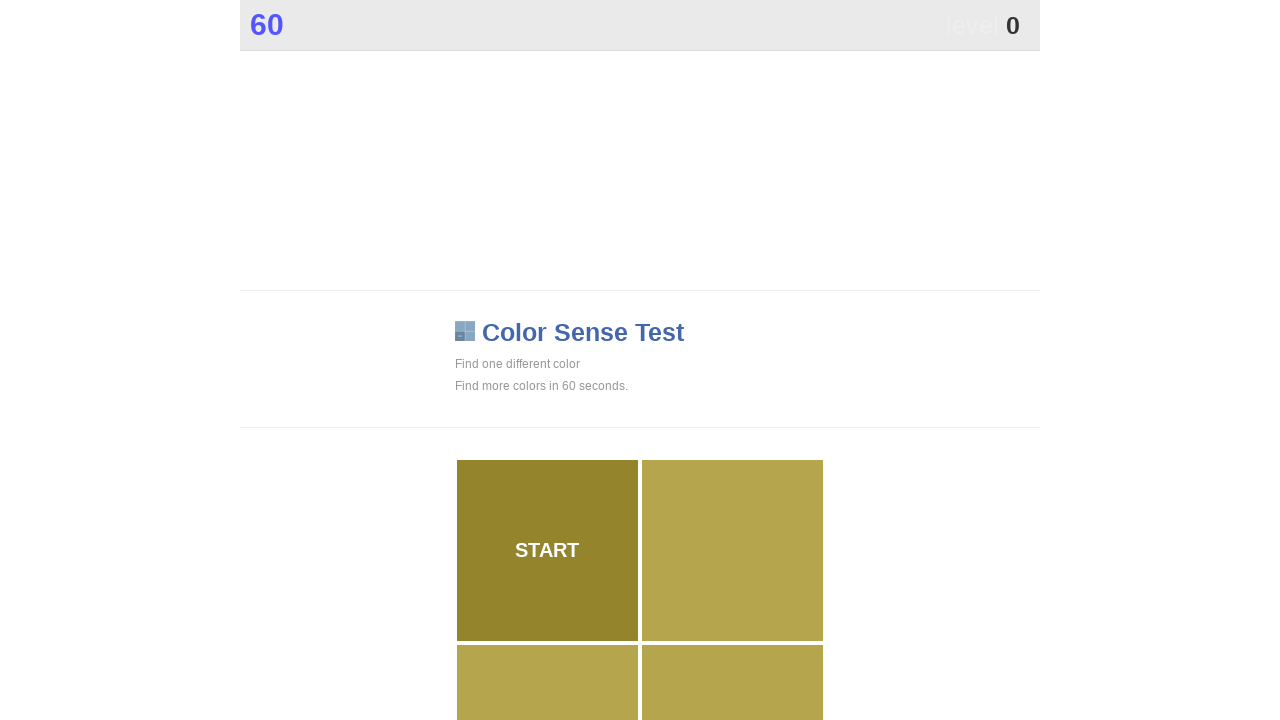

Located 1 color elements in main container
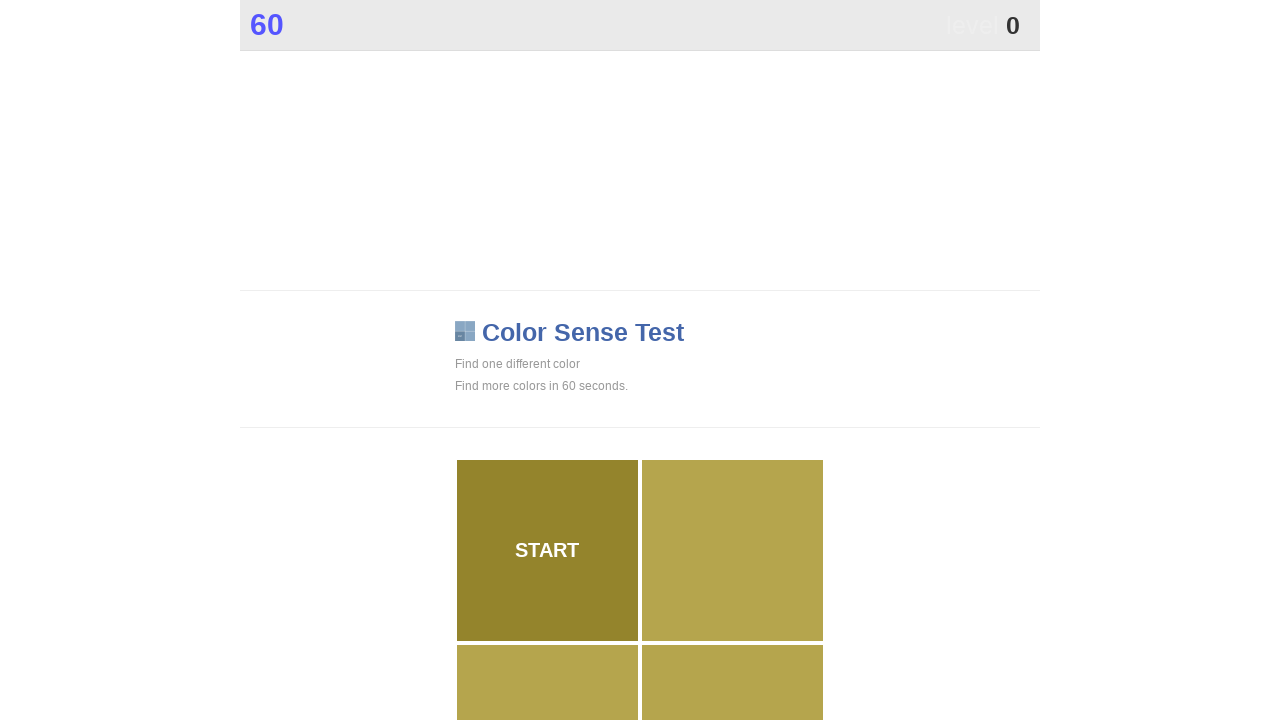

Retrieved base color from first element: rgb(148, 132, 44)
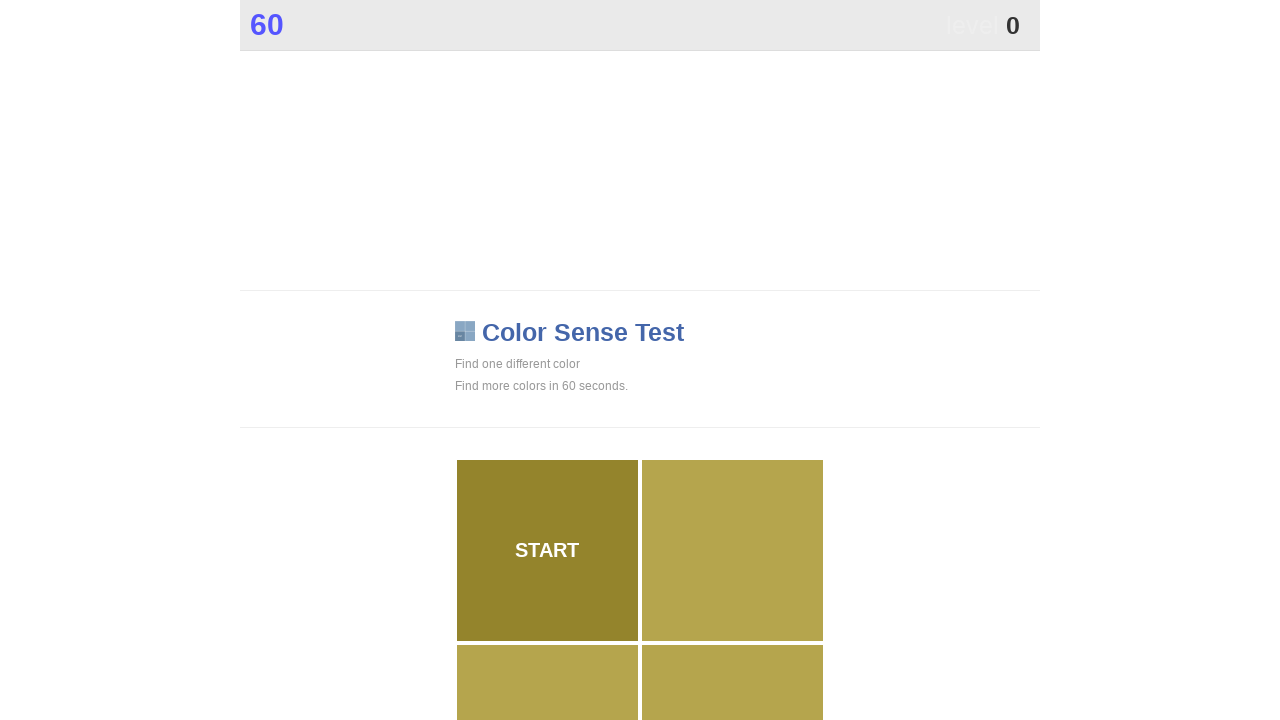

Waited 500ms before next iteration
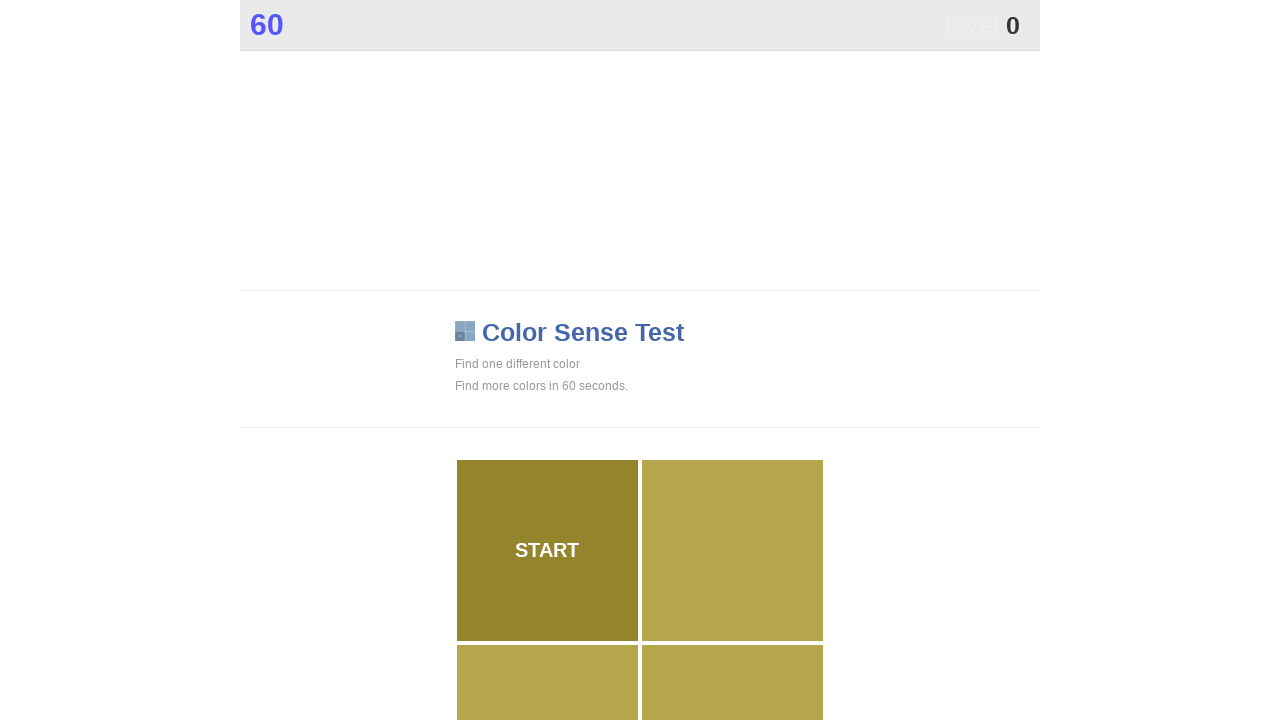

Located 1 color elements in main container
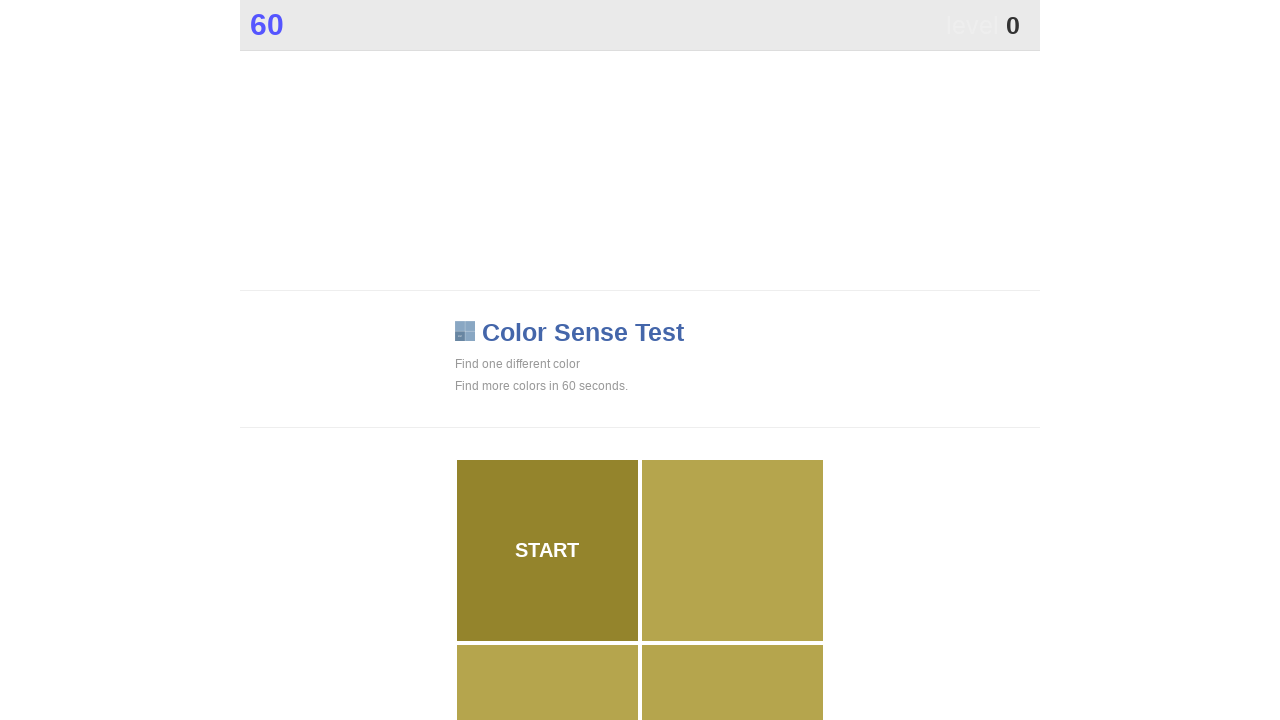

Retrieved base color from first element: rgb(148, 132, 44)
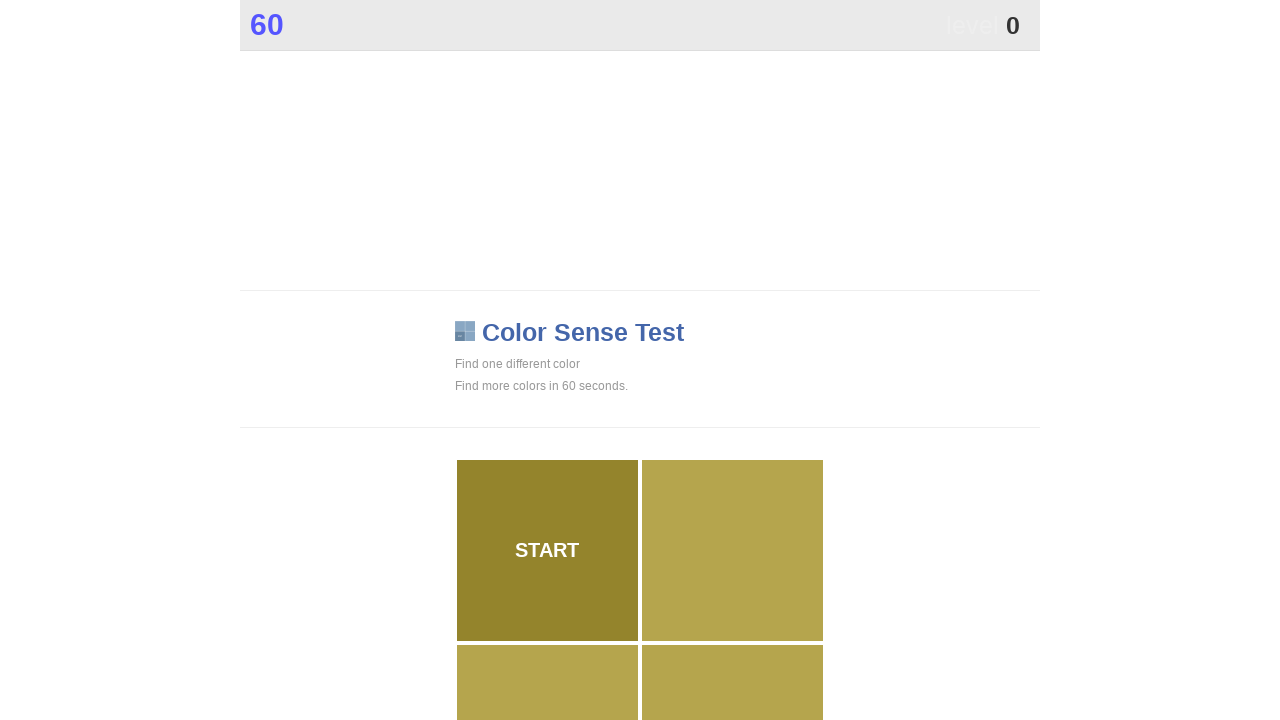

Waited 500ms before next iteration
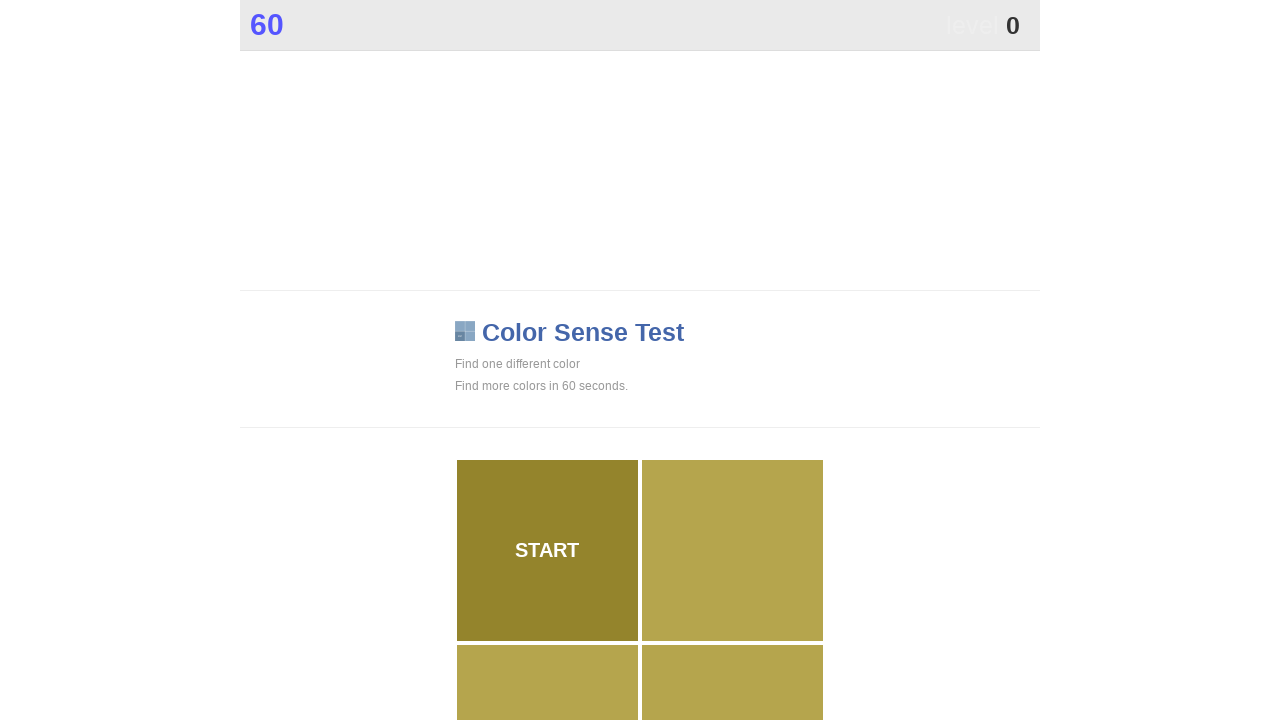

Located 1 color elements in main container
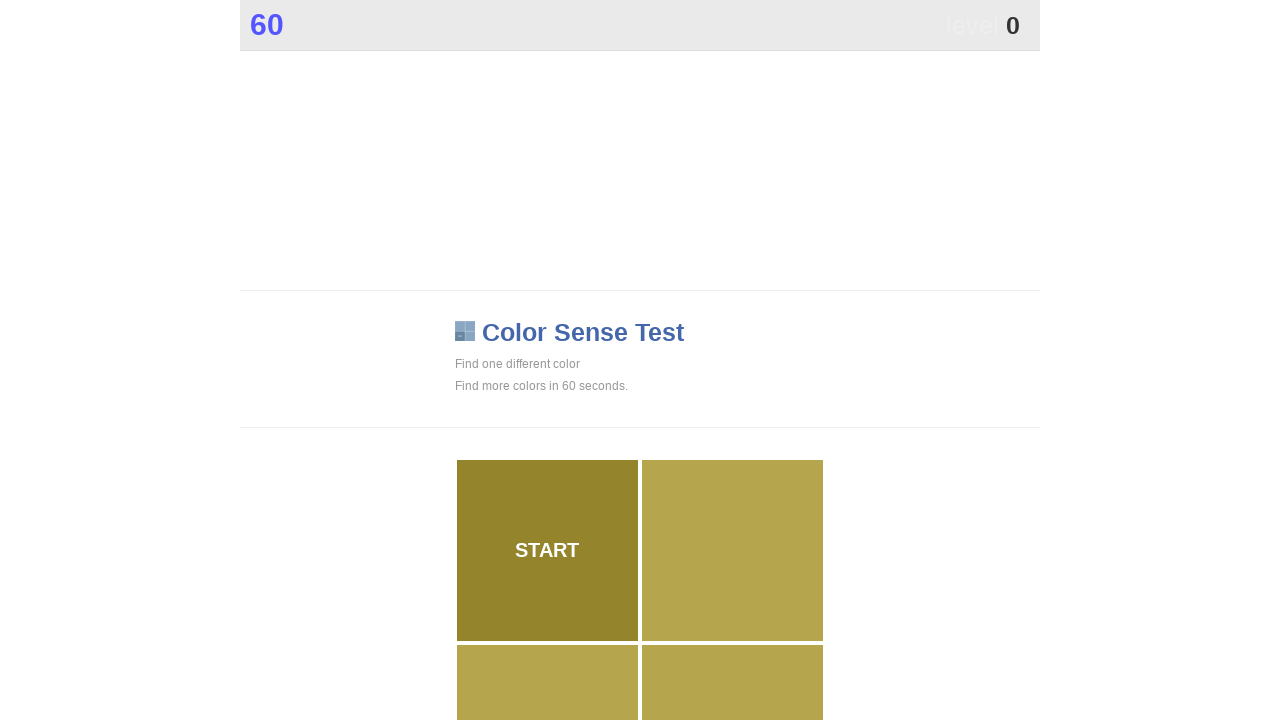

Retrieved base color from first element: rgb(148, 132, 44)
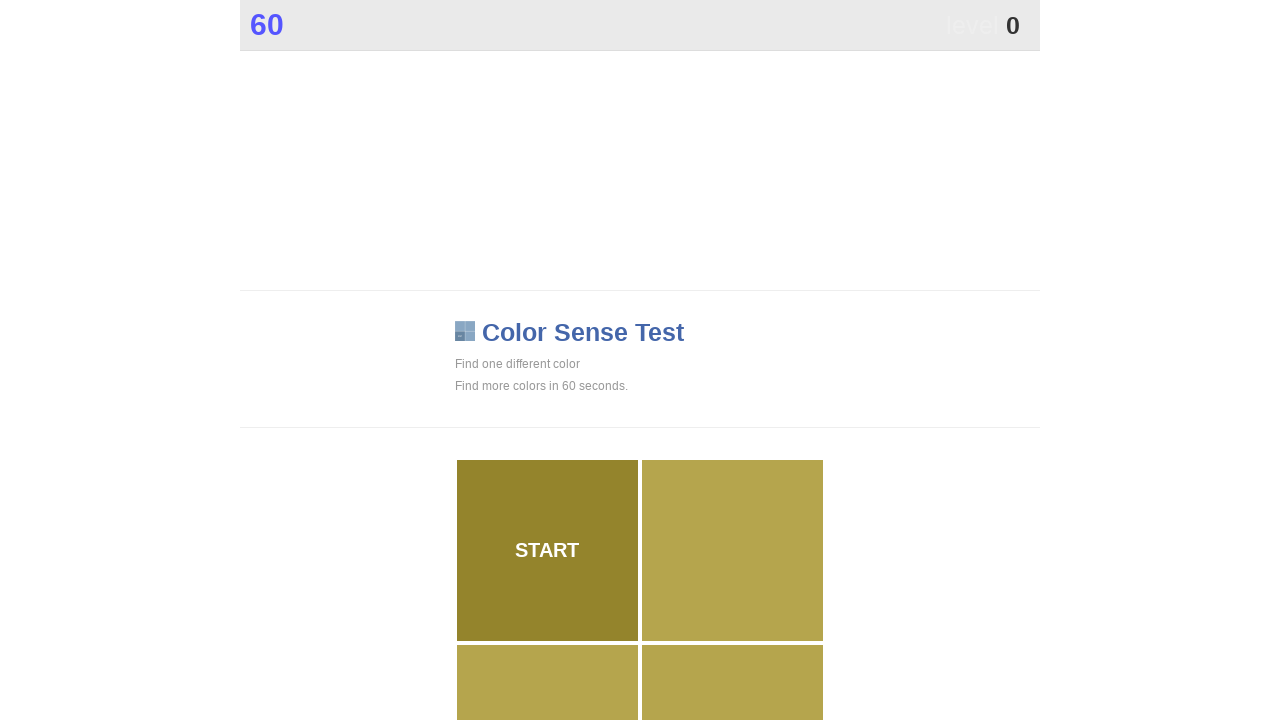

Waited 500ms before next iteration
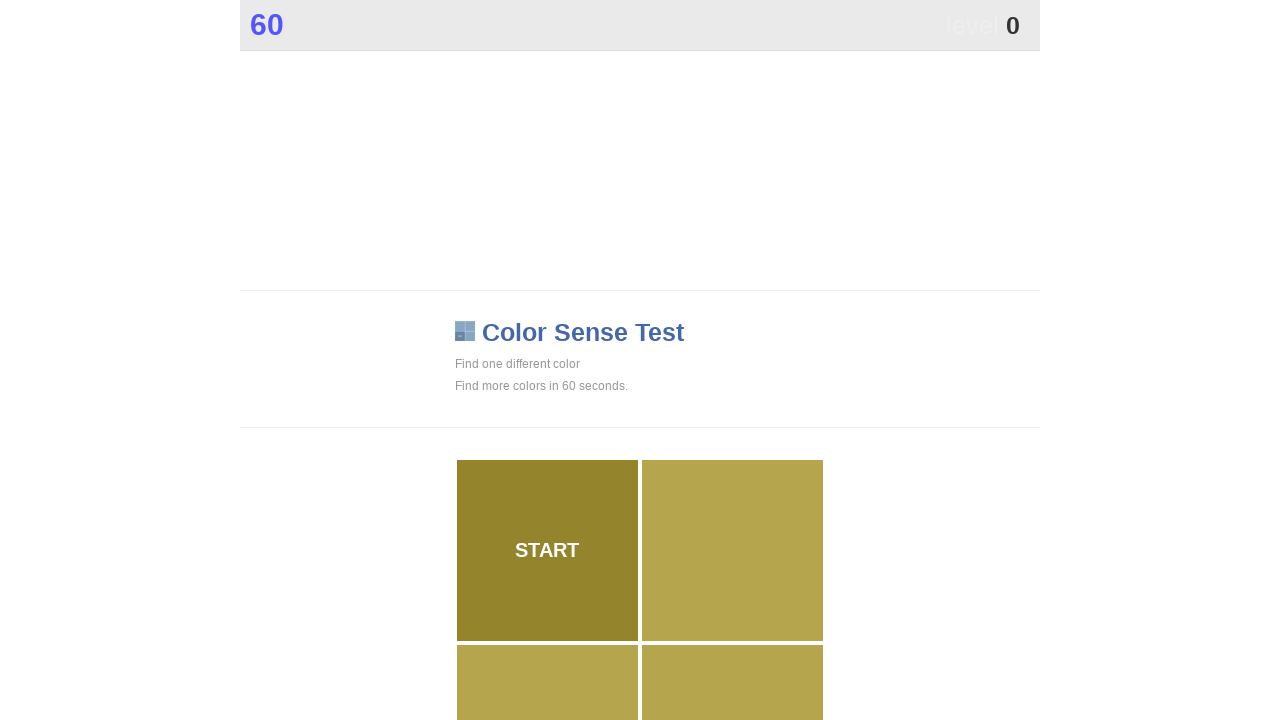

Located 1 color elements in main container
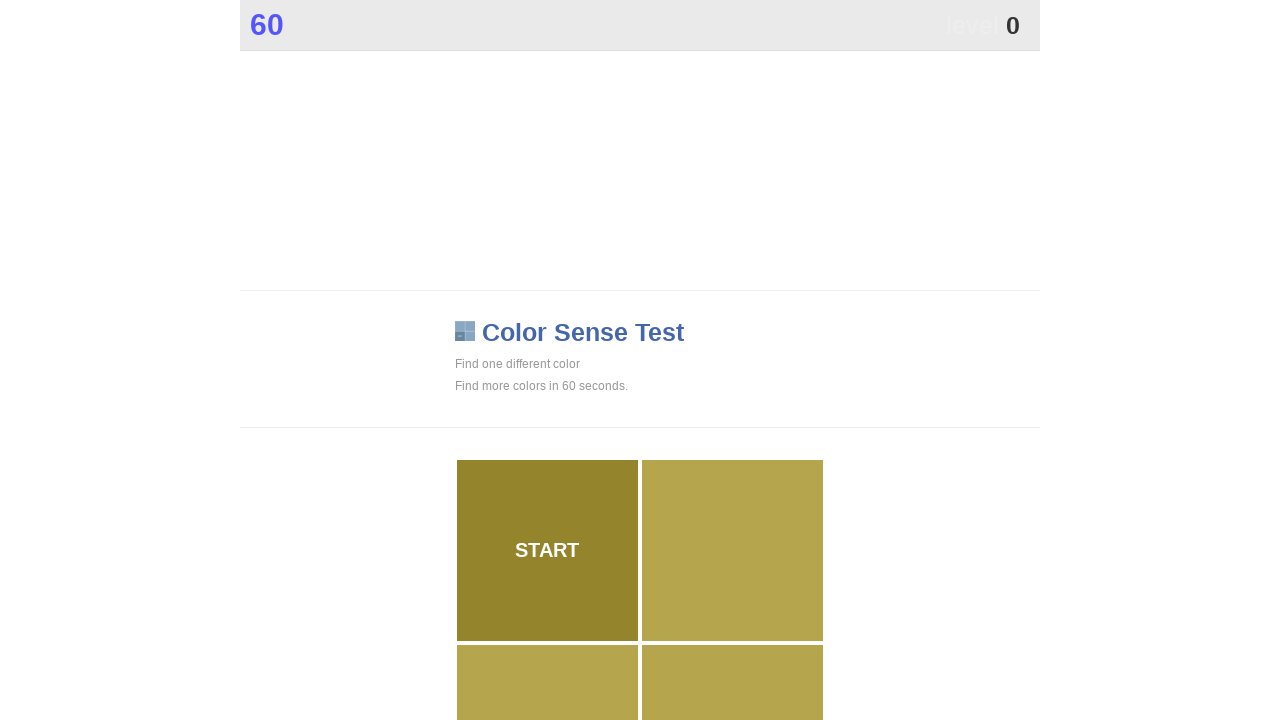

Retrieved base color from first element: rgb(148, 132, 44)
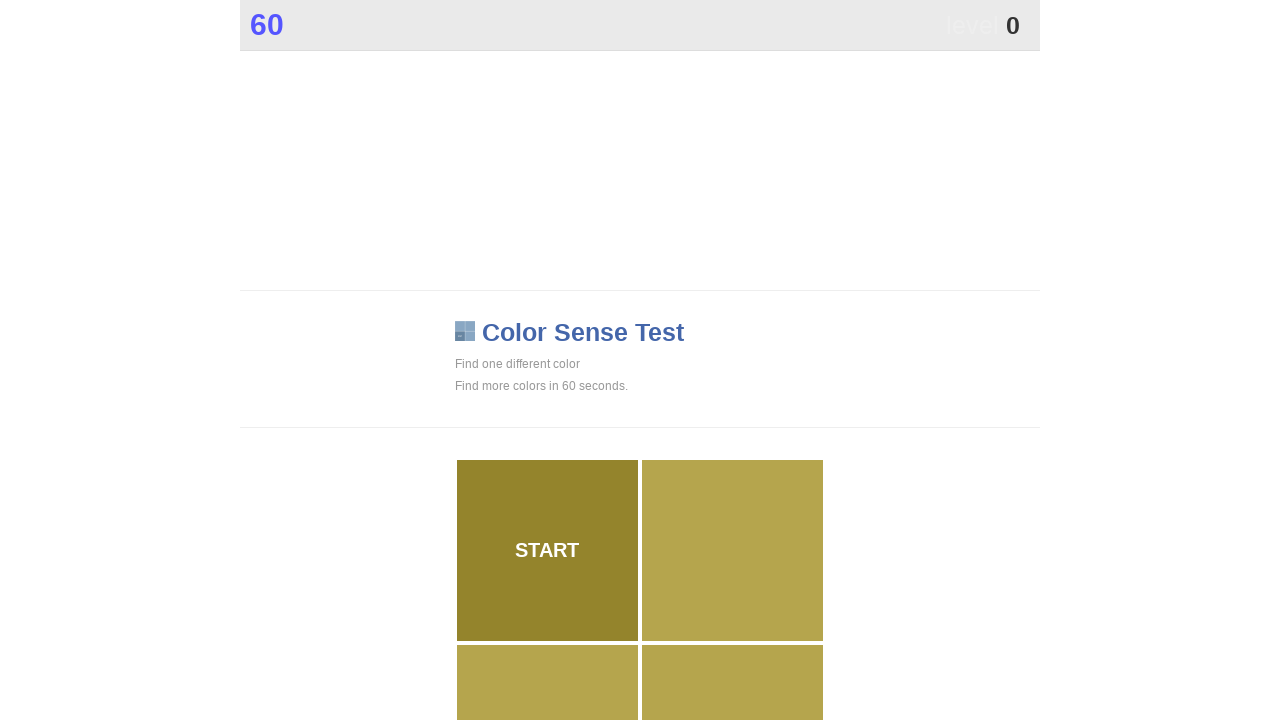

Waited 500ms before next iteration
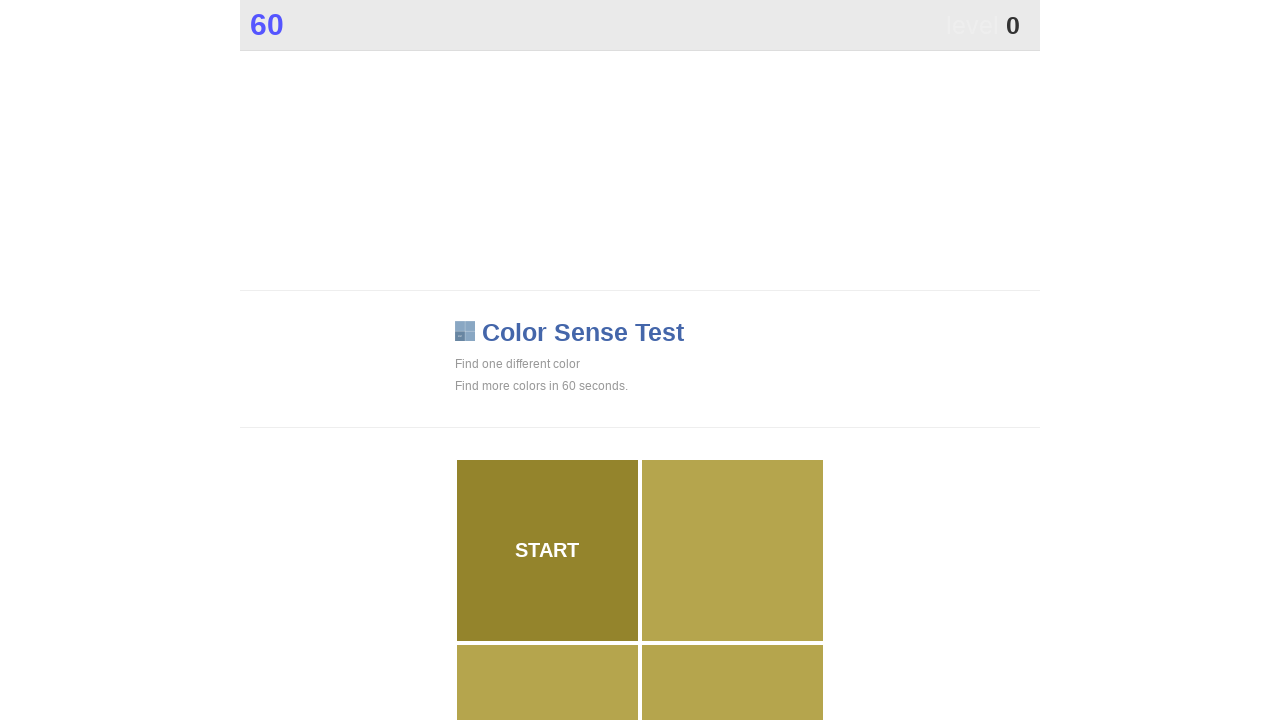

Located 1 color elements in main container
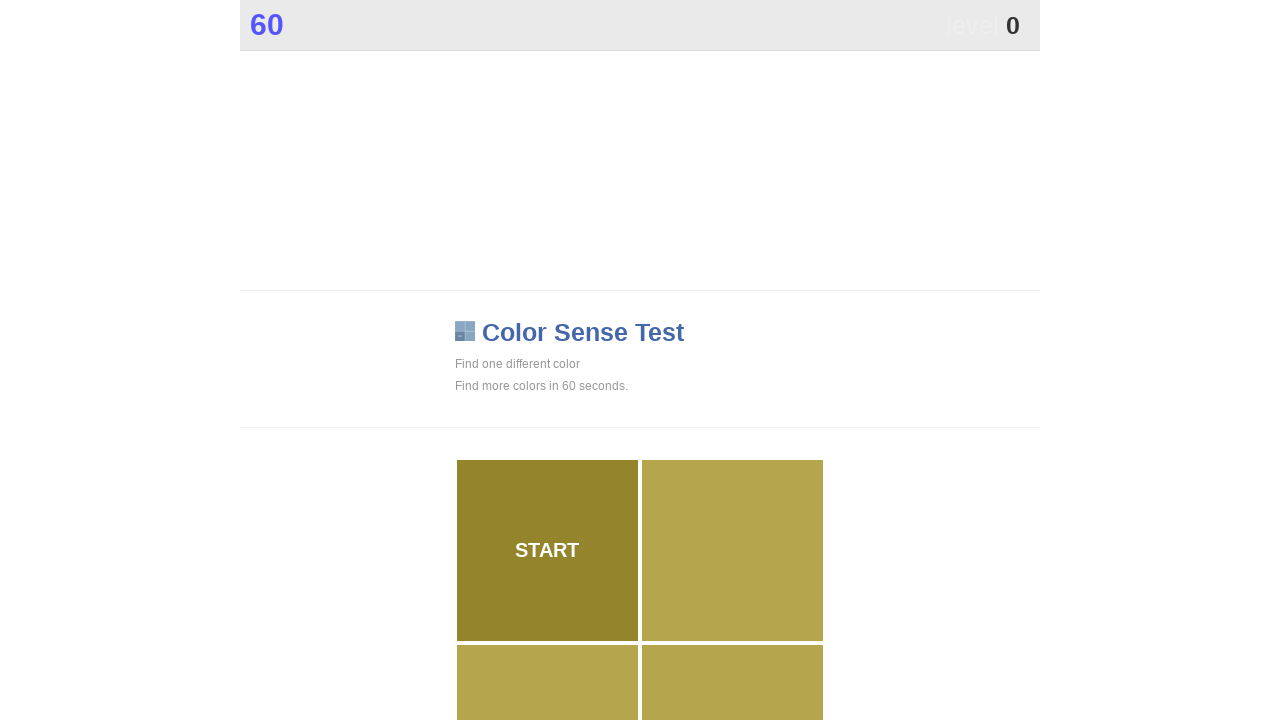

Retrieved base color from first element: rgb(148, 132, 44)
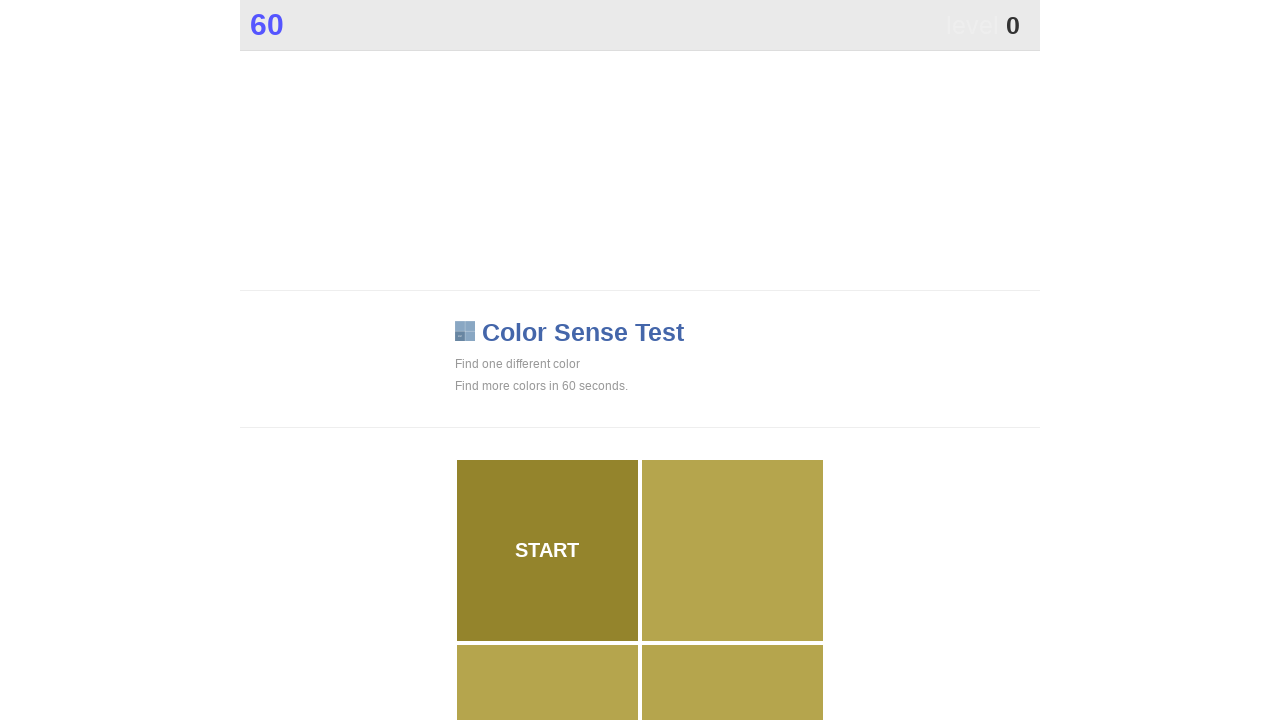

Waited 500ms before next iteration
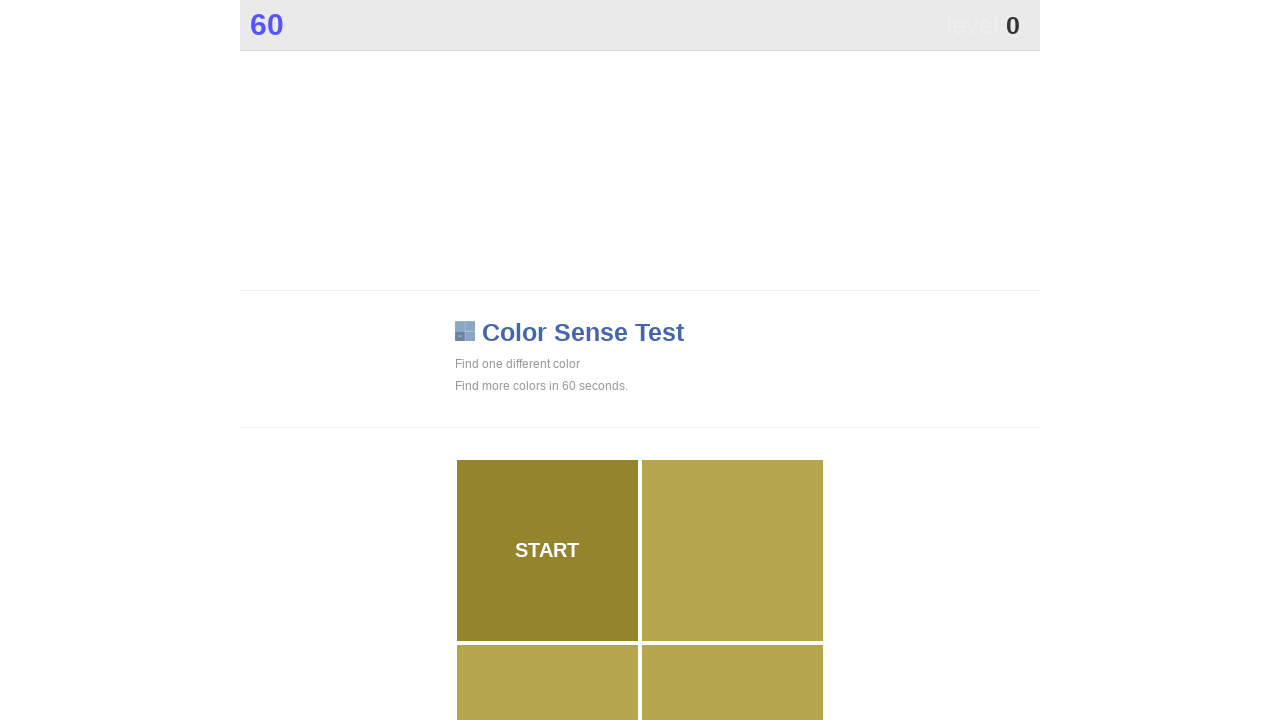

Located 1 color elements in main container
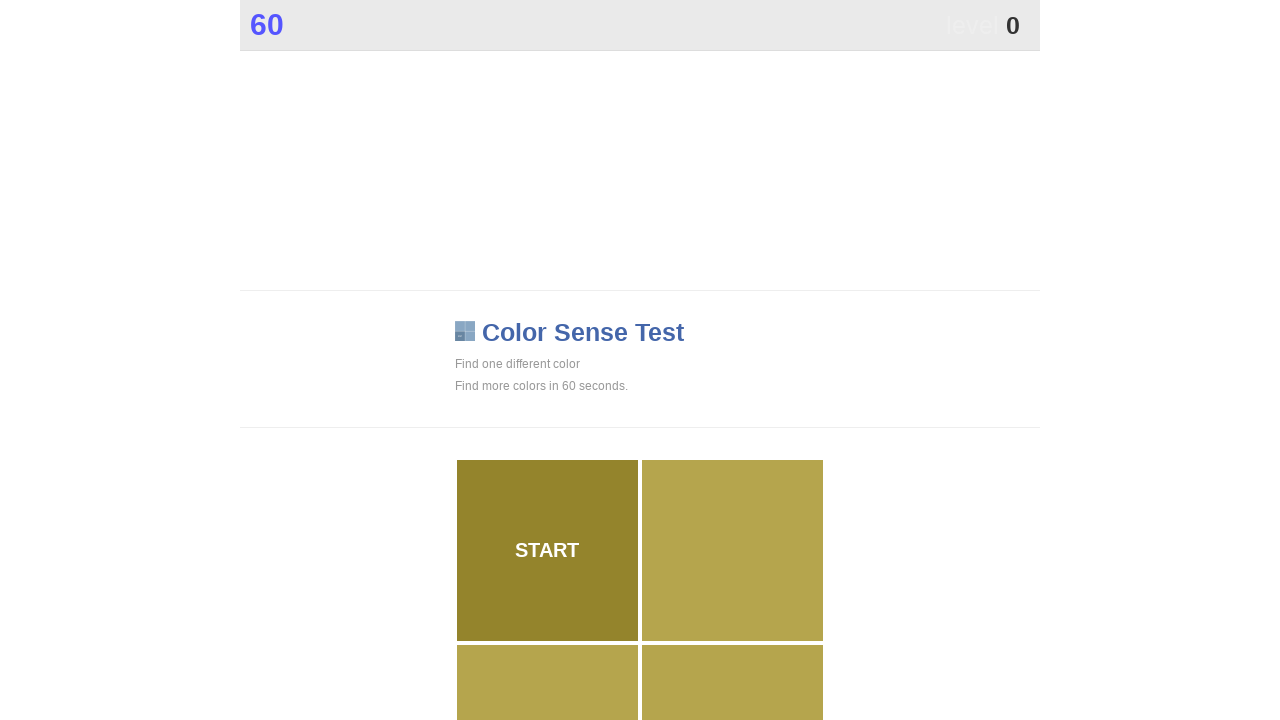

Retrieved base color from first element: rgb(148, 132, 44)
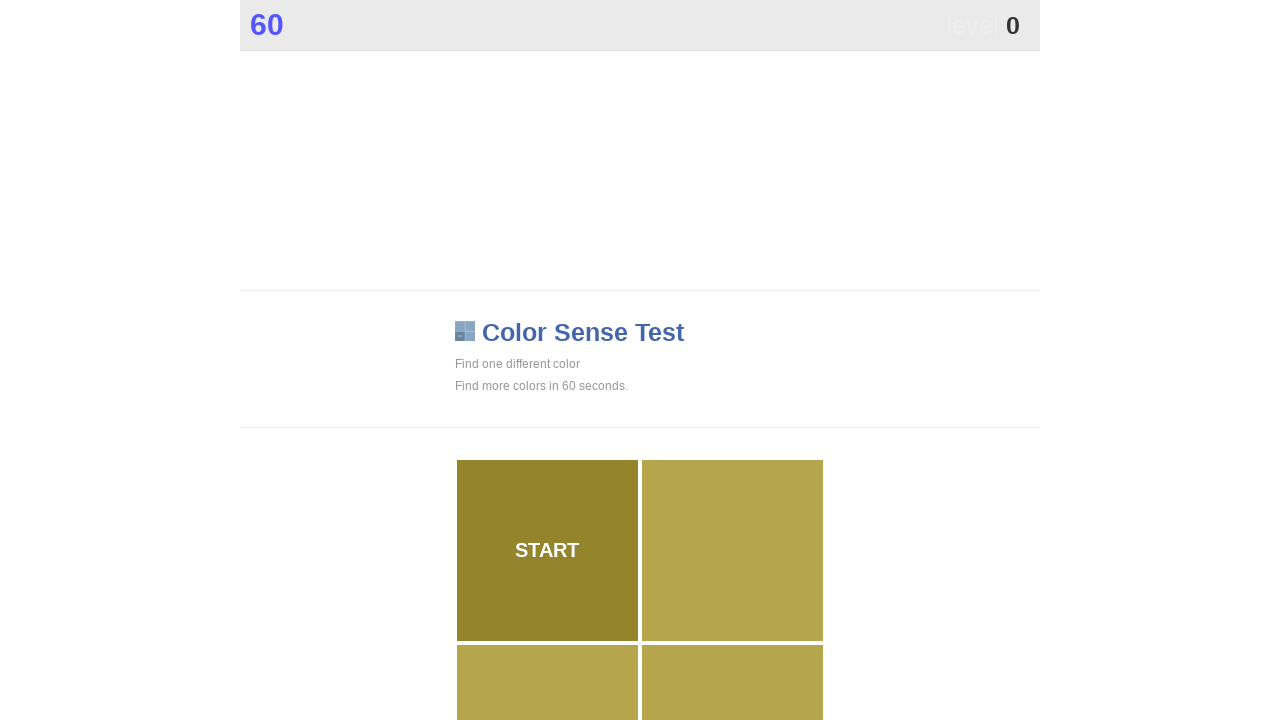

Waited 500ms before next iteration
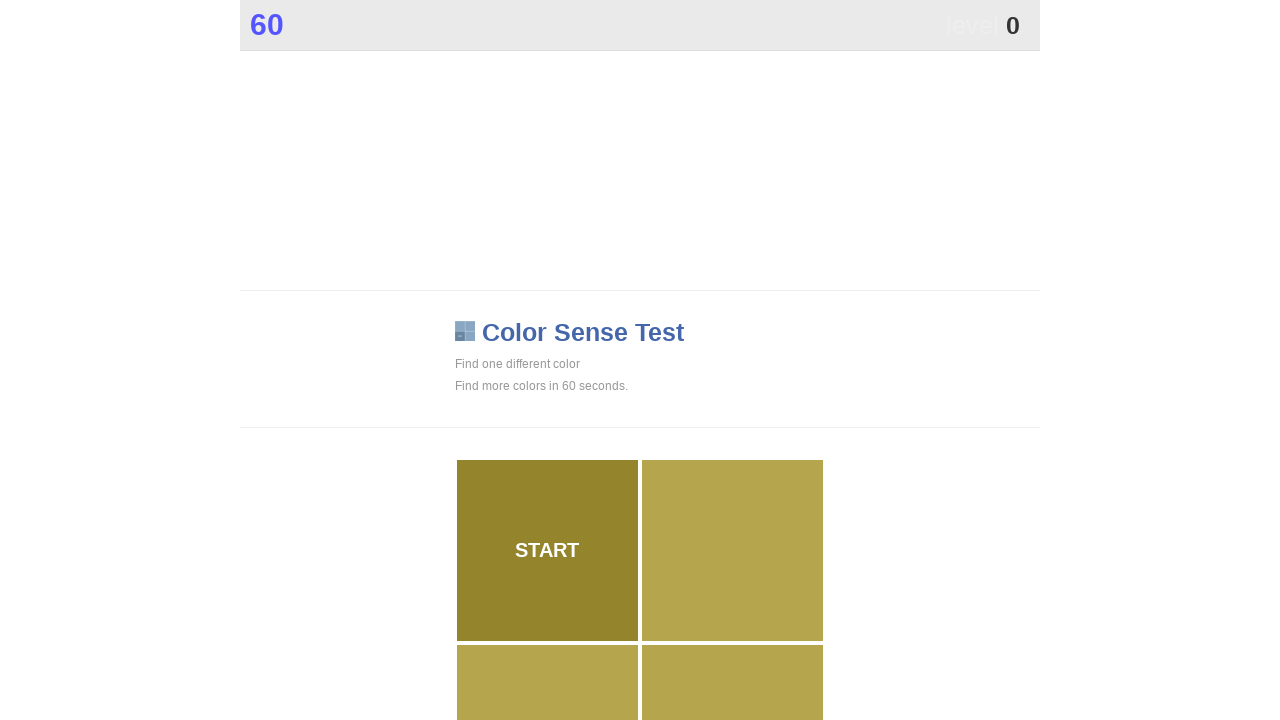

Located 1 color elements in main container
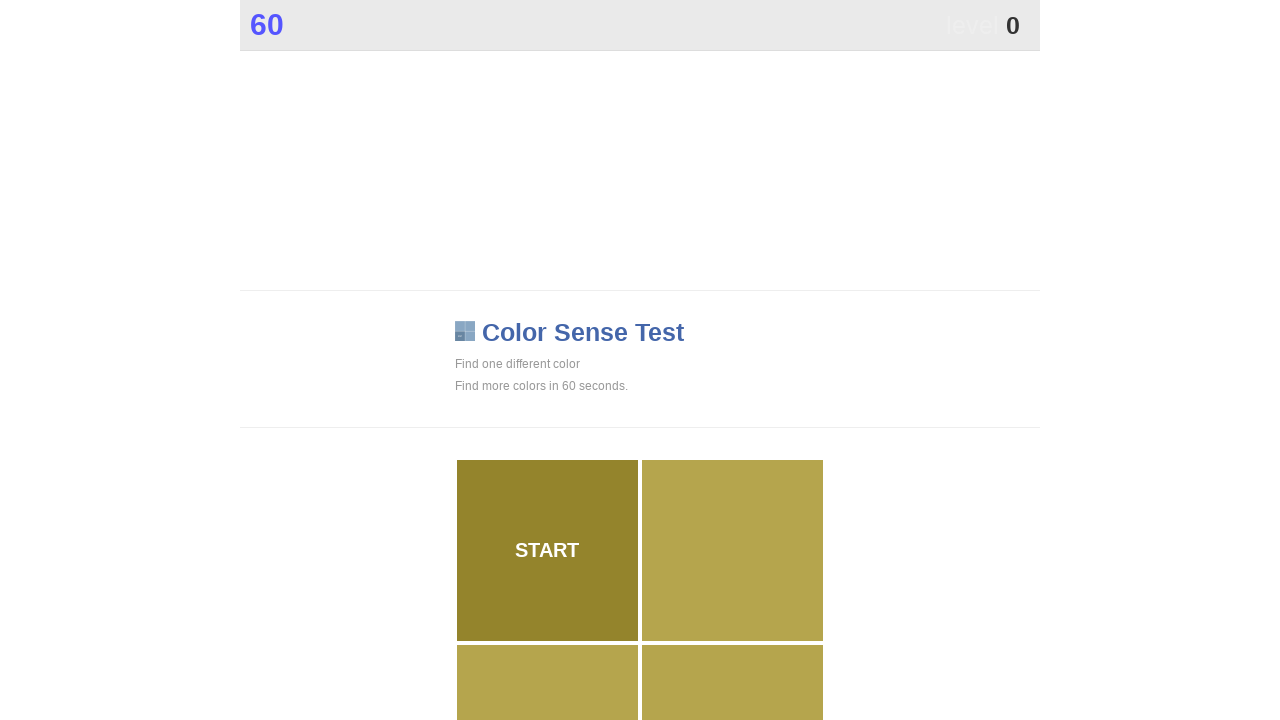

Retrieved base color from first element: rgb(148, 132, 44)
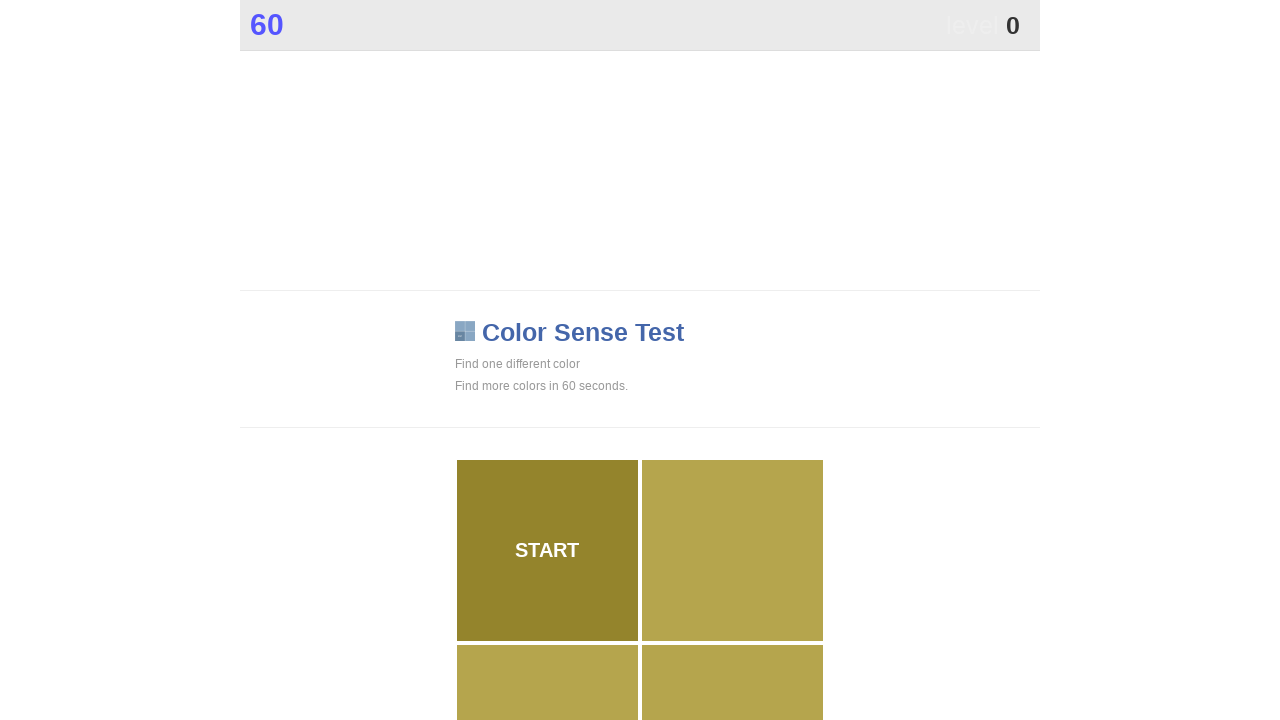

Waited 500ms before next iteration
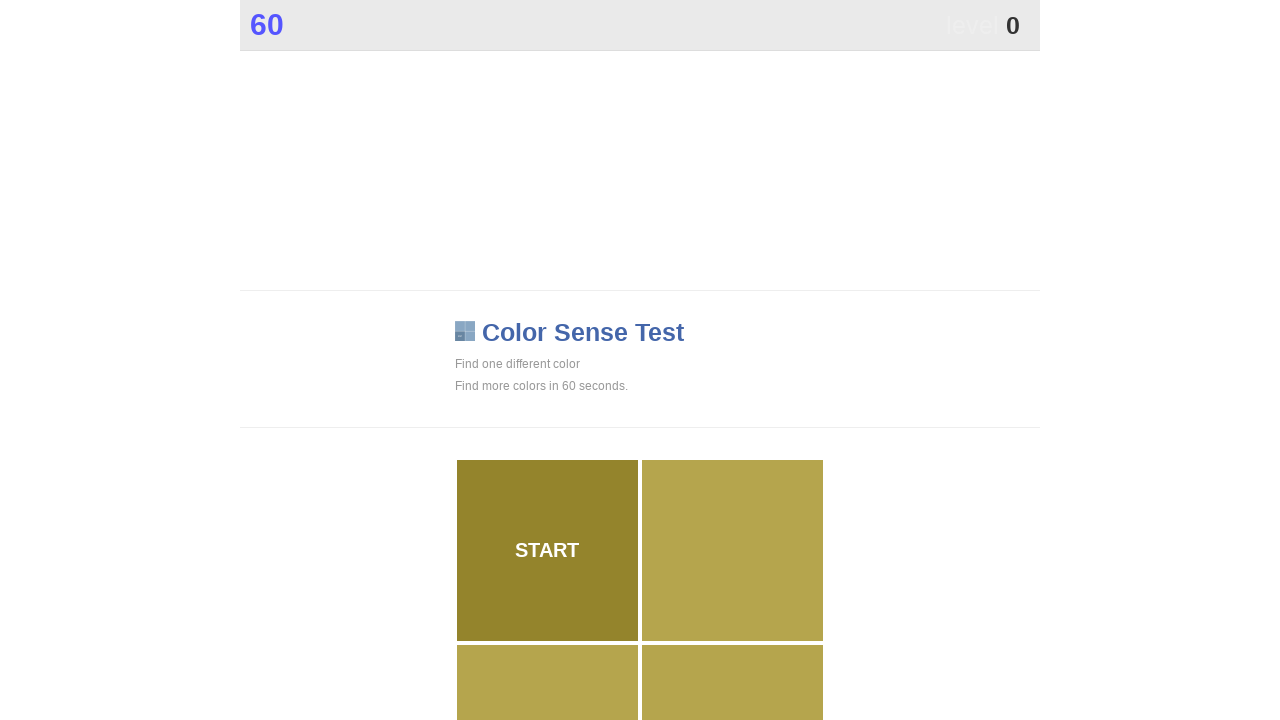

Located 1 color elements in main container
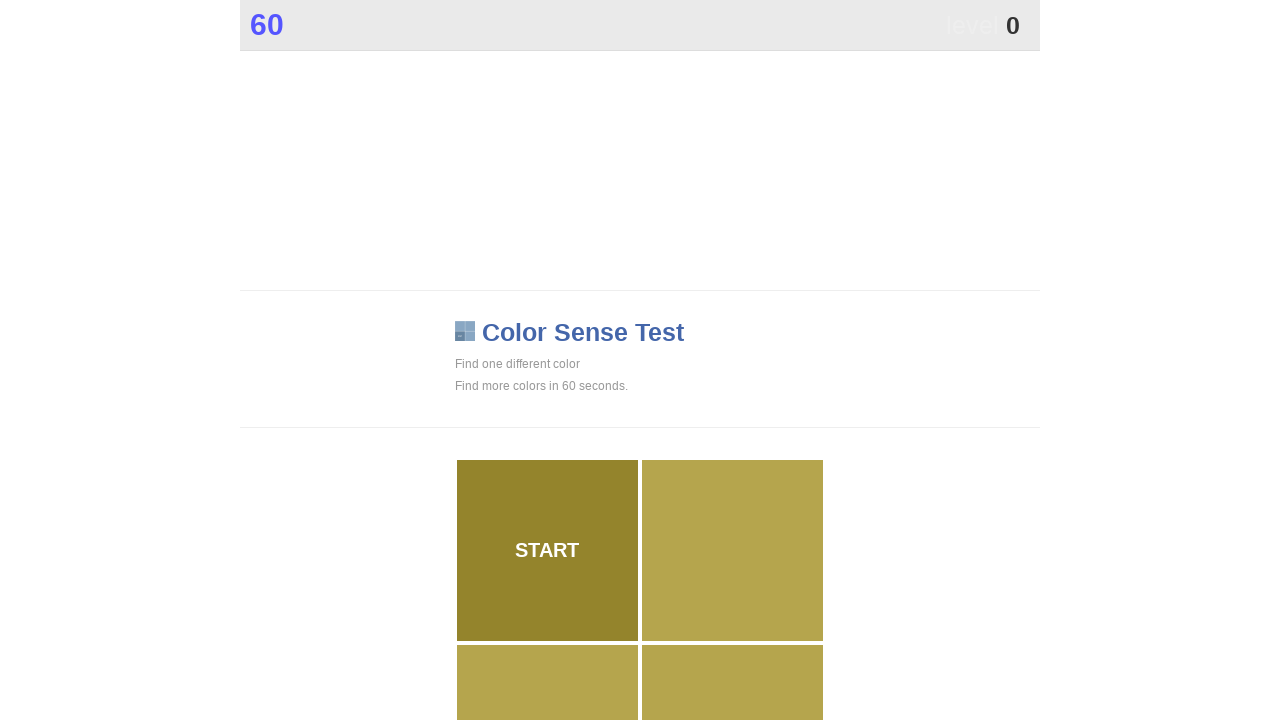

Retrieved base color from first element: rgb(148, 132, 44)
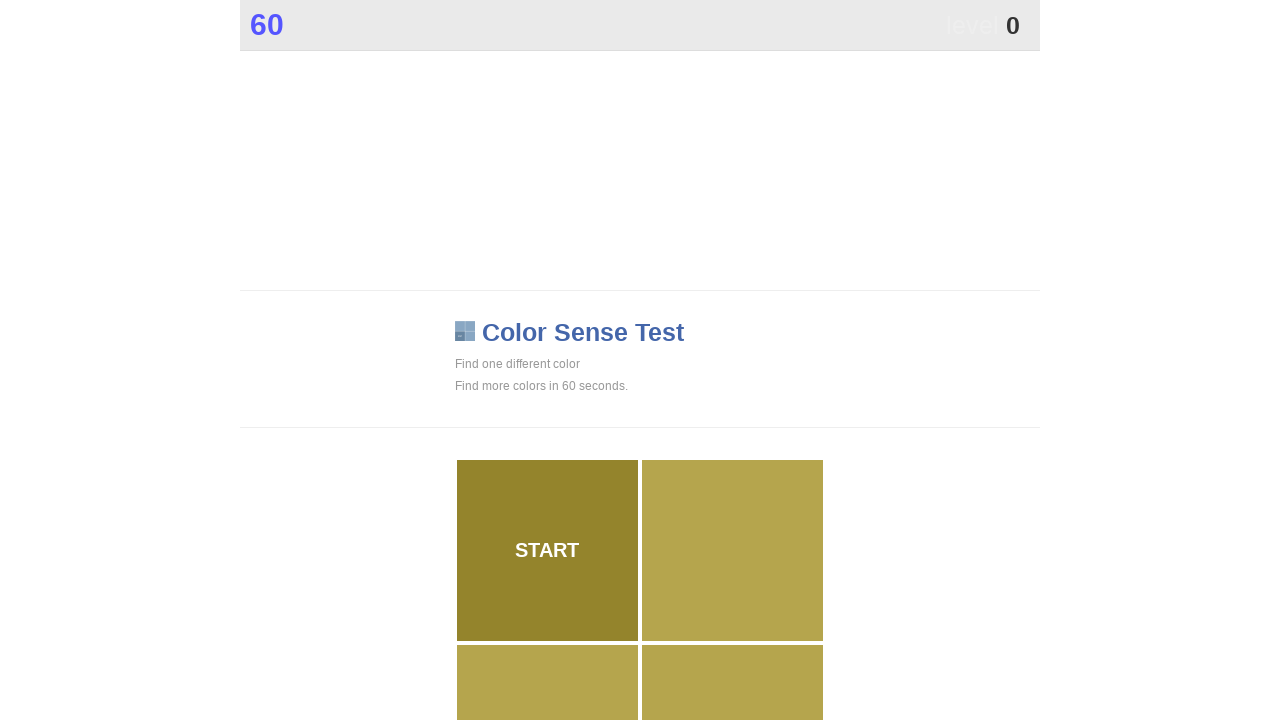

Waited 500ms before next iteration
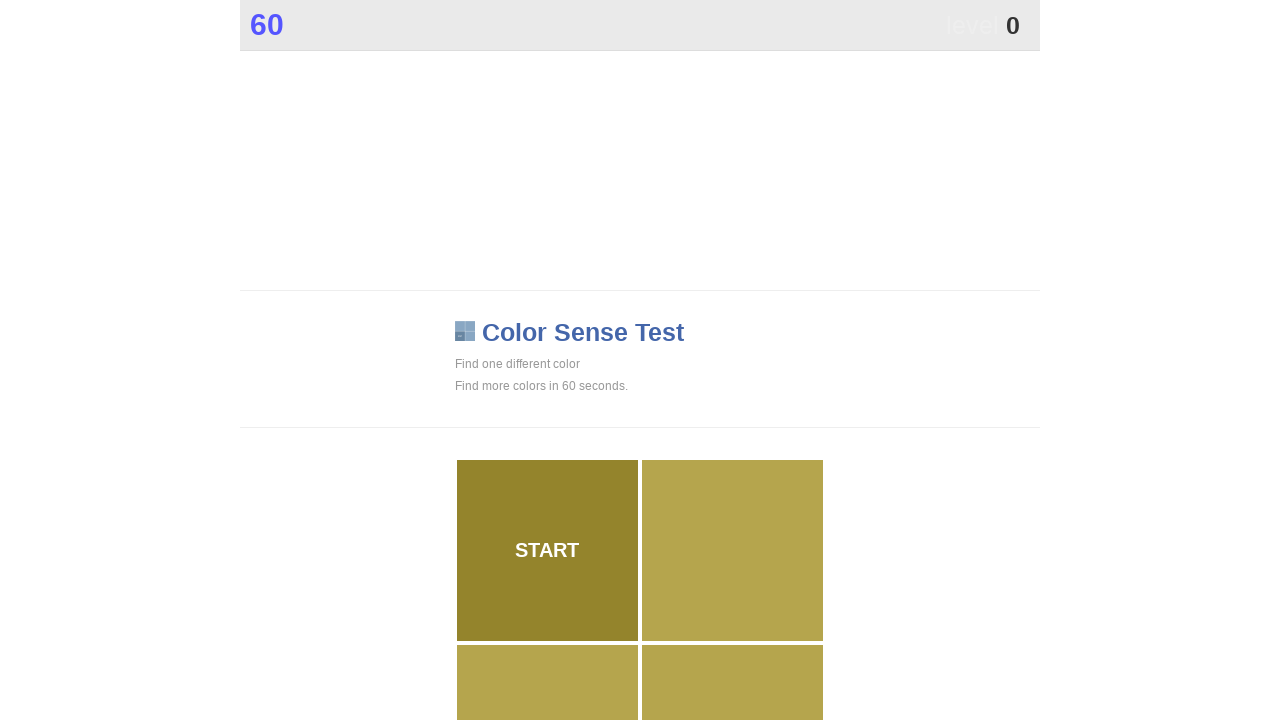

Located 1 color elements in main container
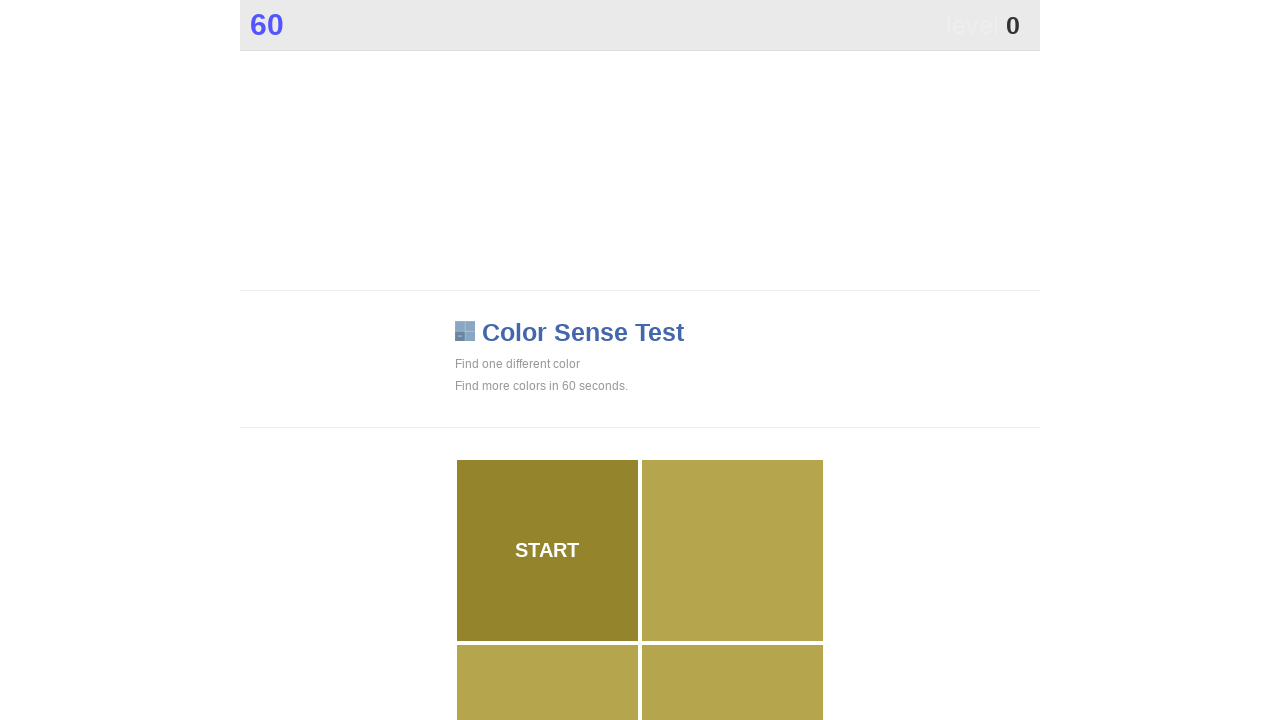

Retrieved base color from first element: rgb(148, 132, 44)
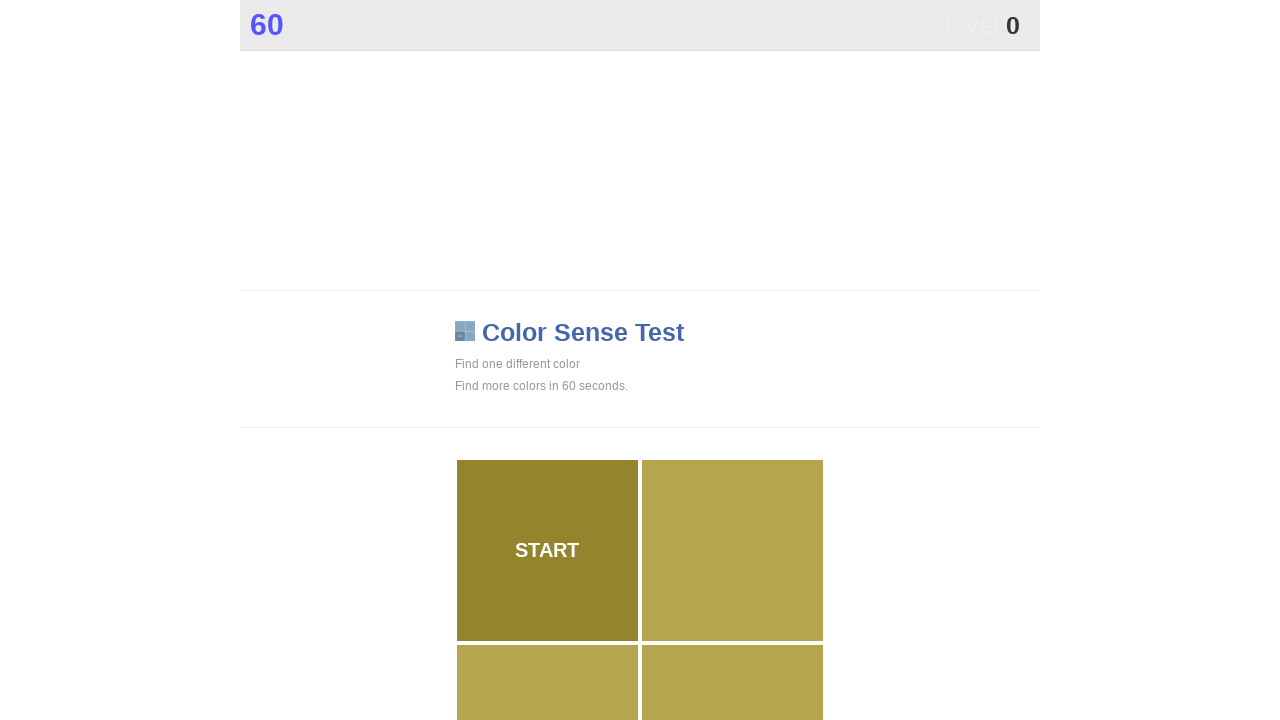

Waited 500ms before next iteration
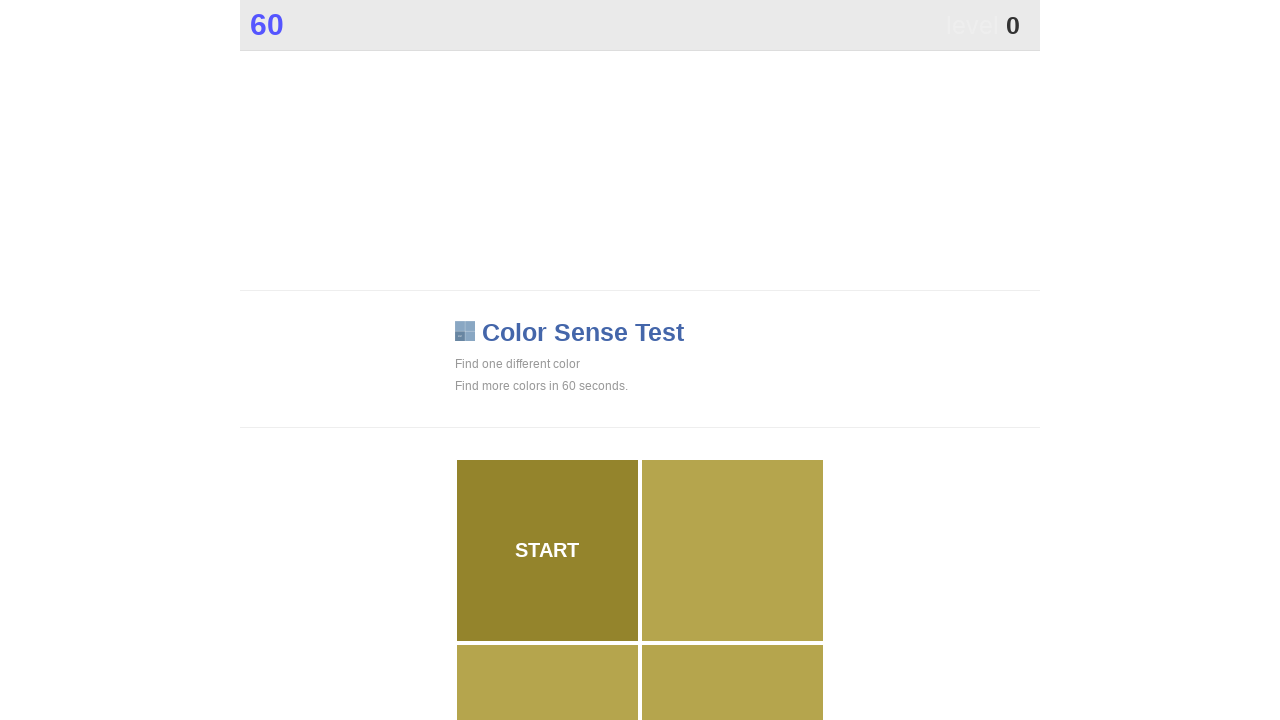

Located 1 color elements in main container
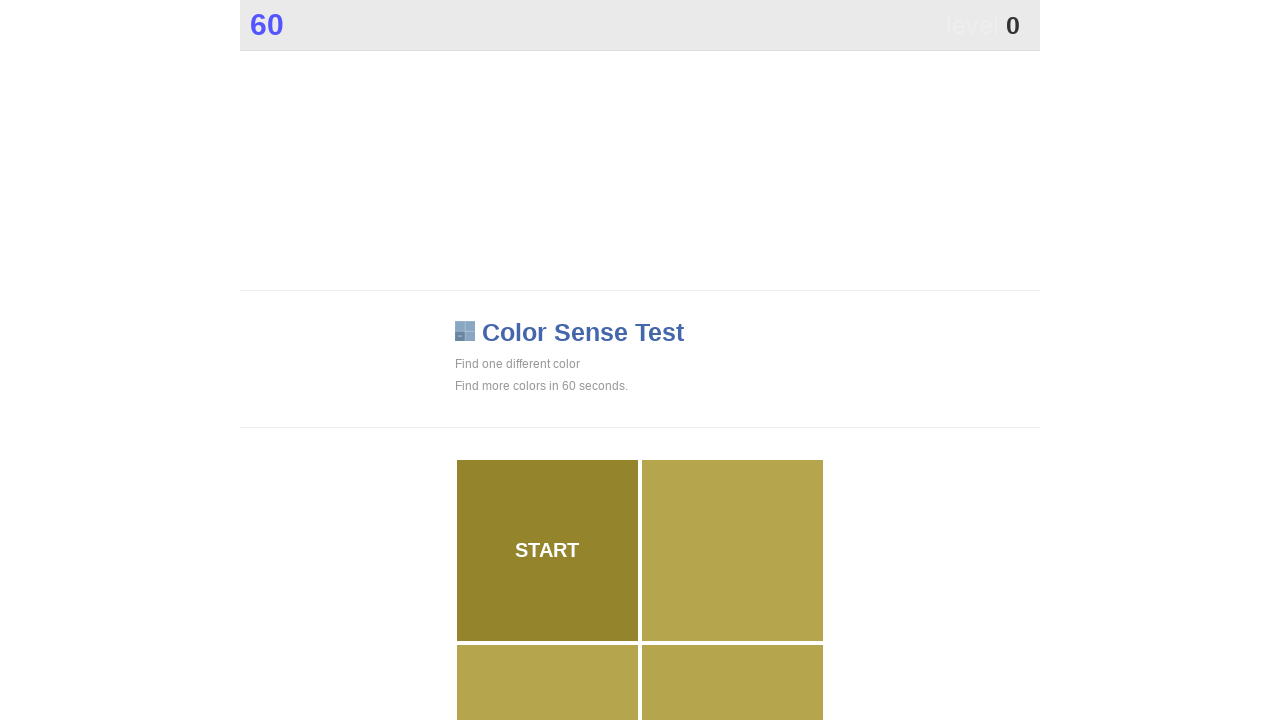

Retrieved base color from first element: rgb(148, 132, 44)
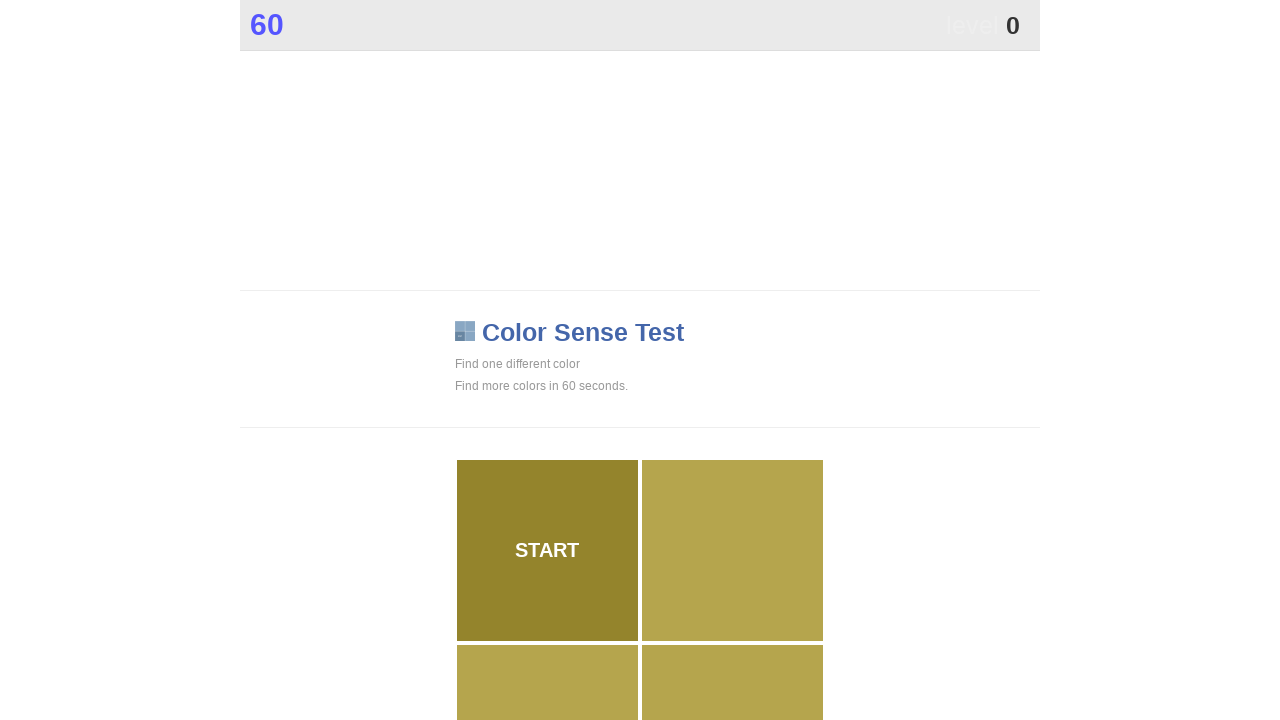

Waited 500ms before next iteration
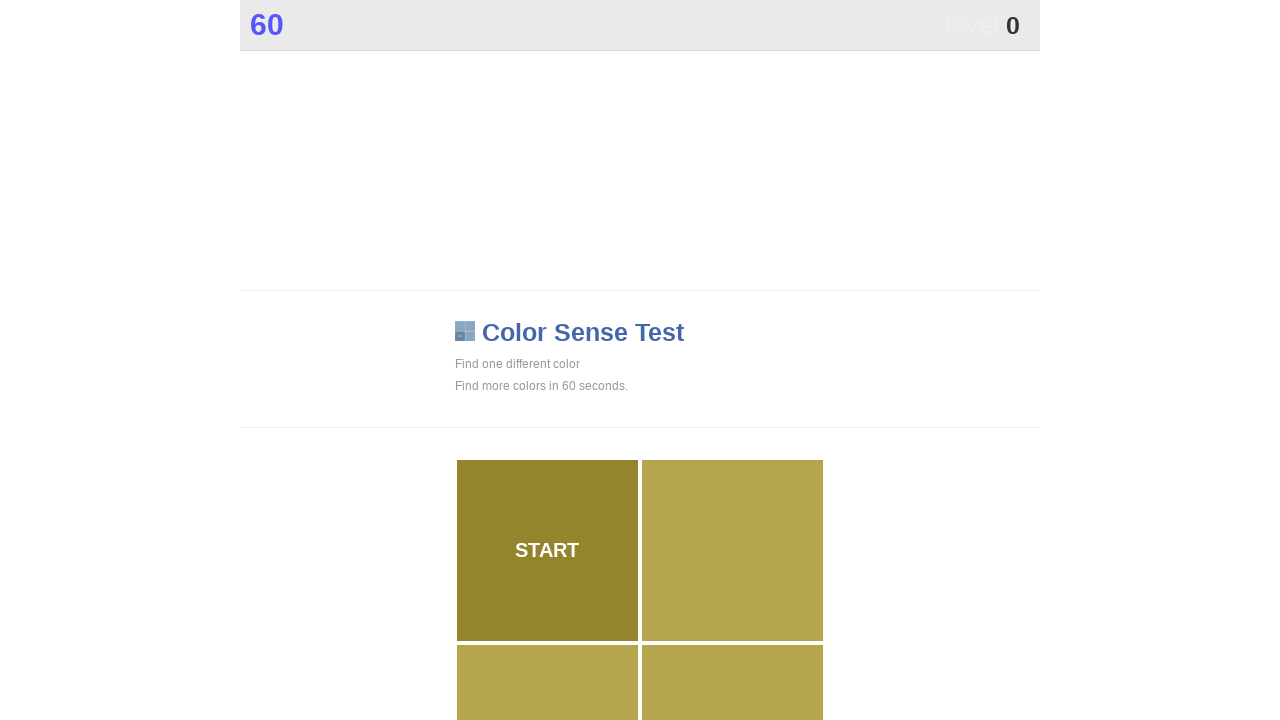

Located 1 color elements in main container
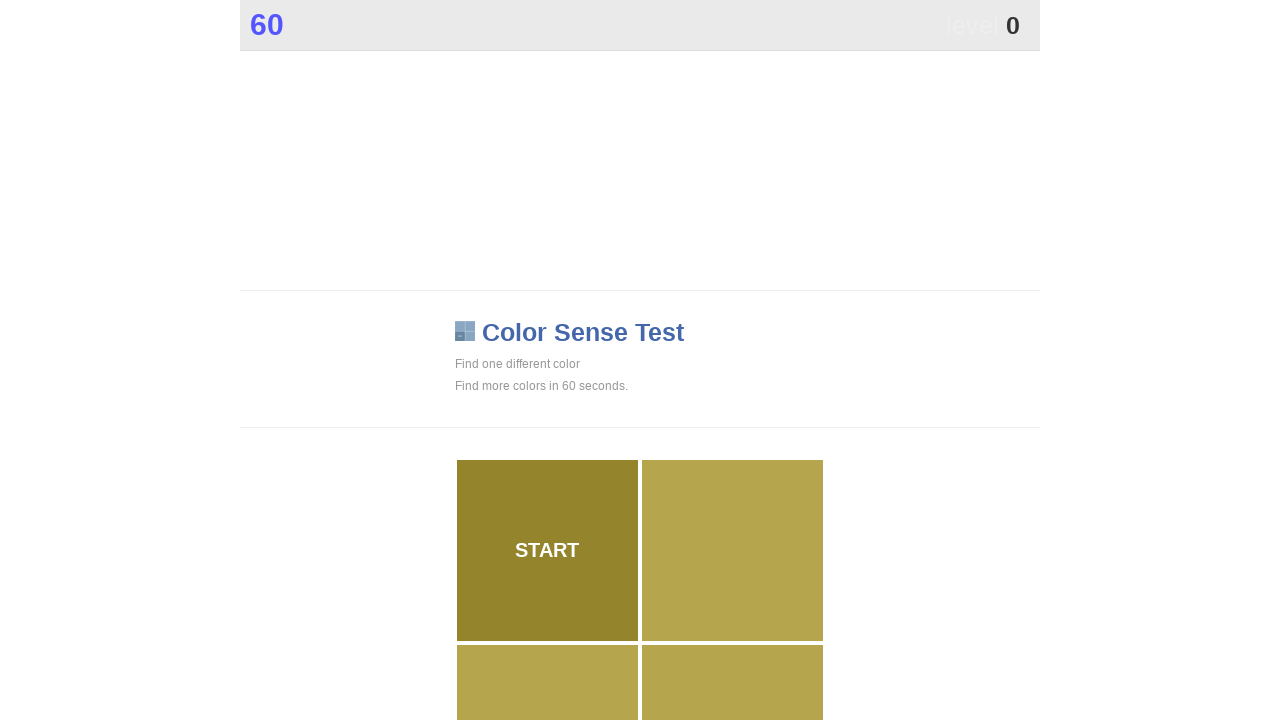

Retrieved base color from first element: rgb(148, 132, 44)
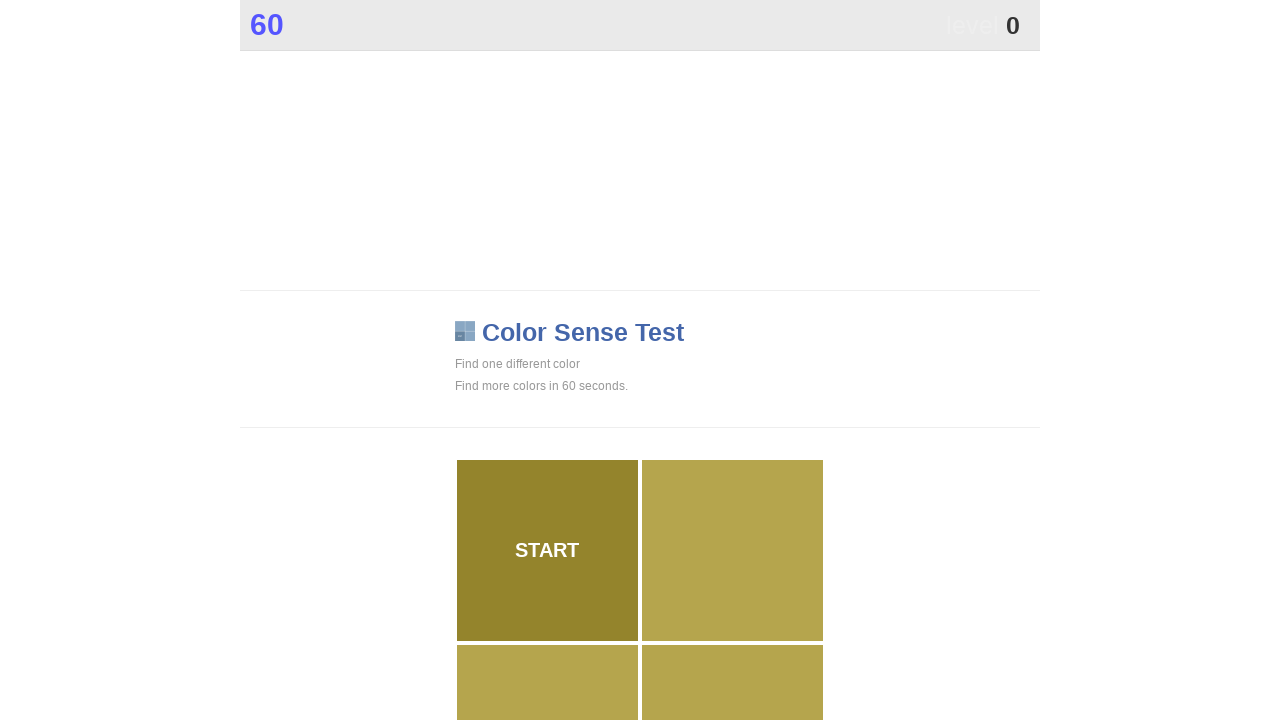

Waited 500ms before next iteration
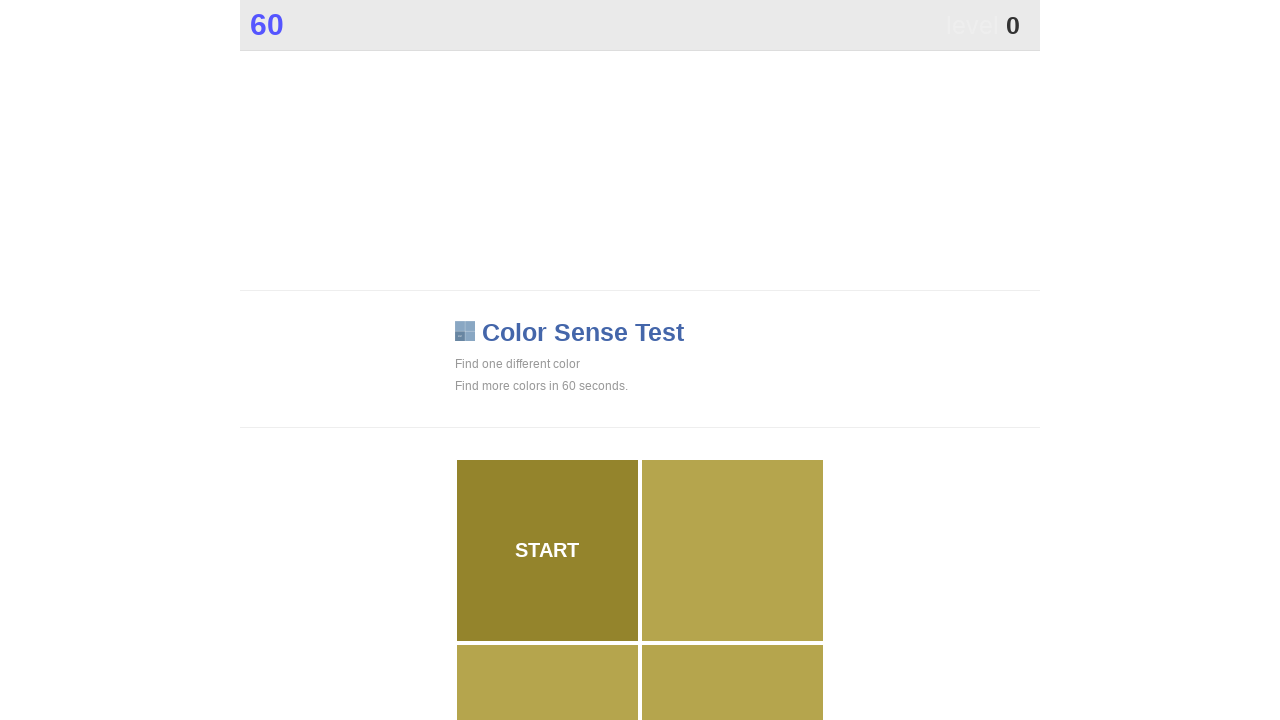

Located 1 color elements in main container
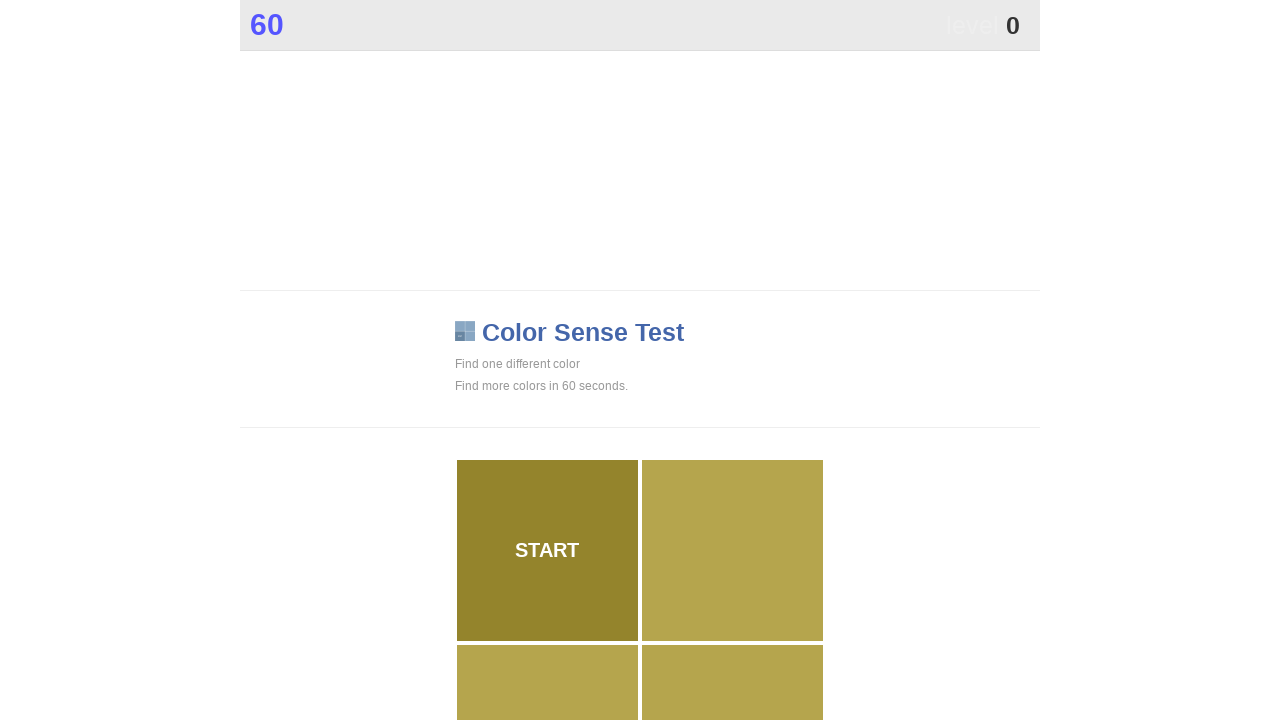

Retrieved base color from first element: rgb(148, 132, 44)
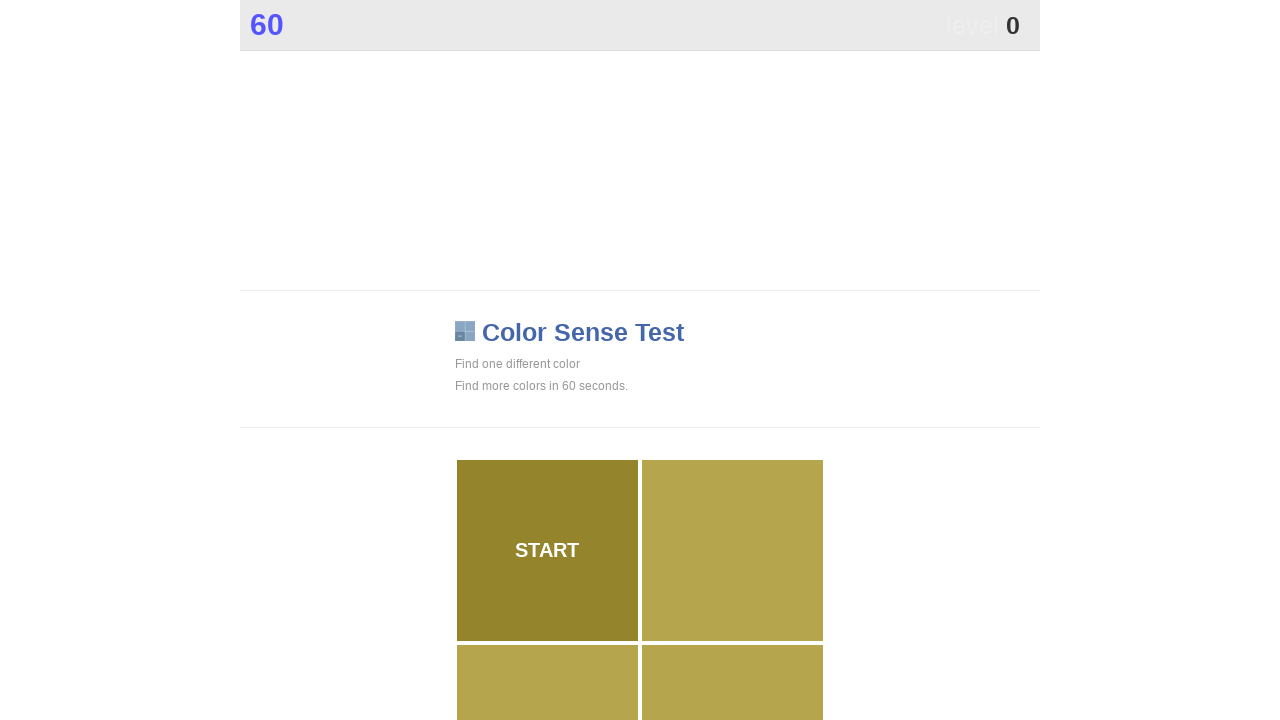

Waited 500ms before next iteration
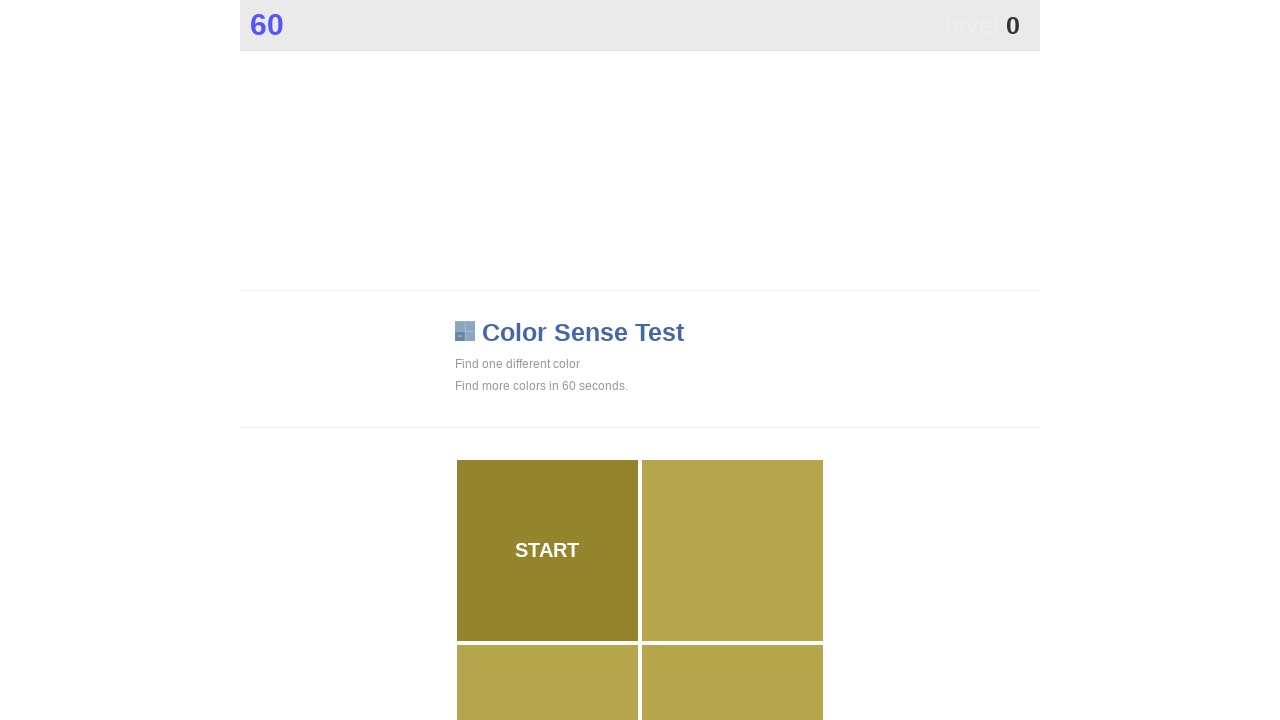

Located 1 color elements in main container
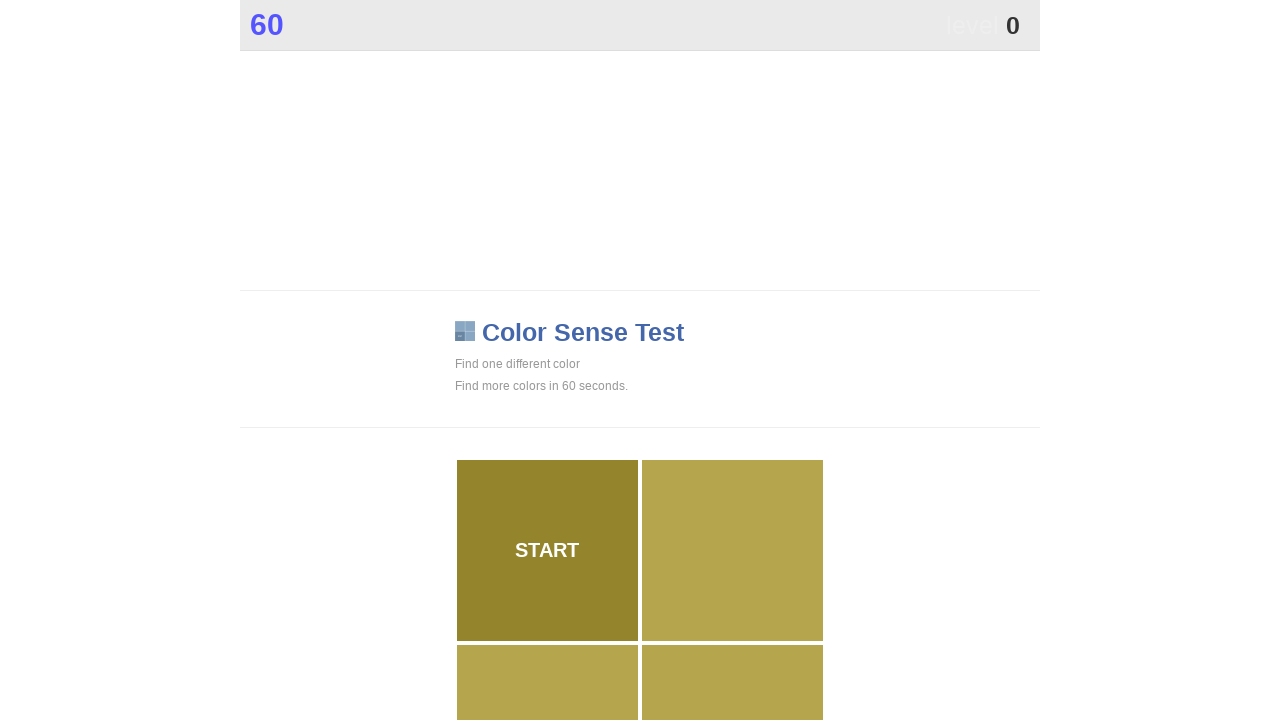

Retrieved base color from first element: rgb(148, 132, 44)
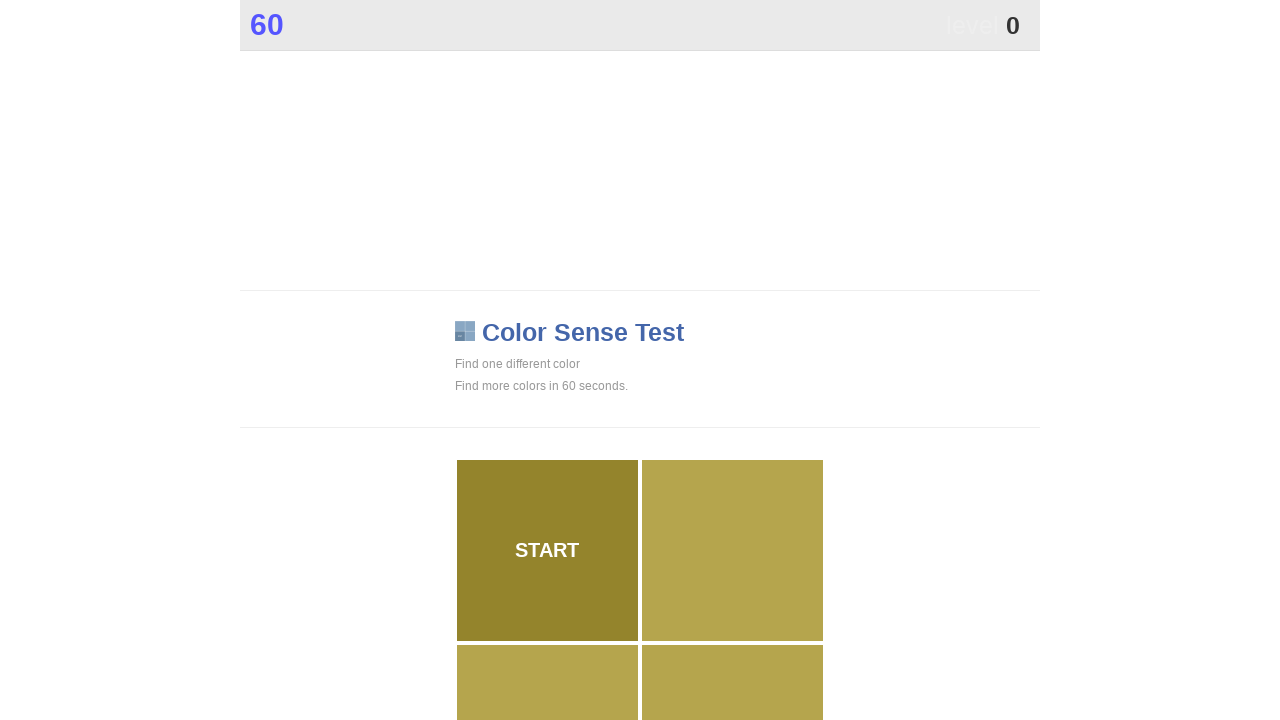

Waited 500ms before next iteration
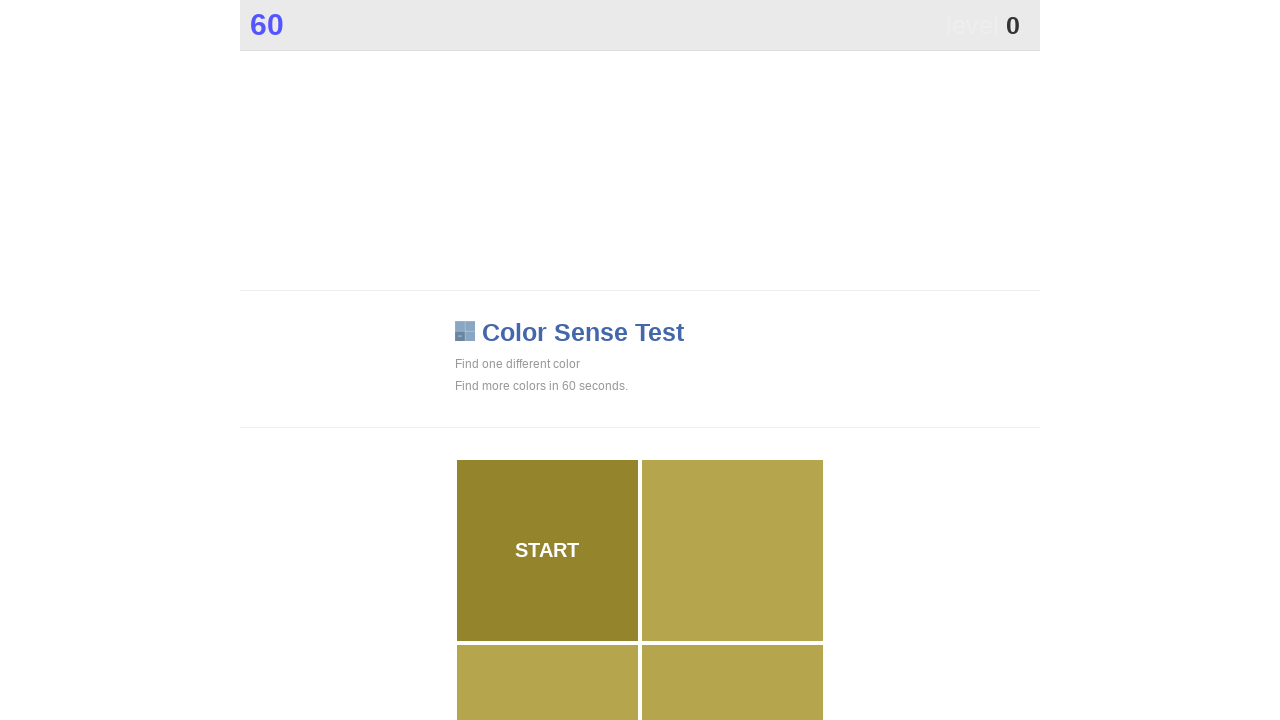

Located 1 color elements in main container
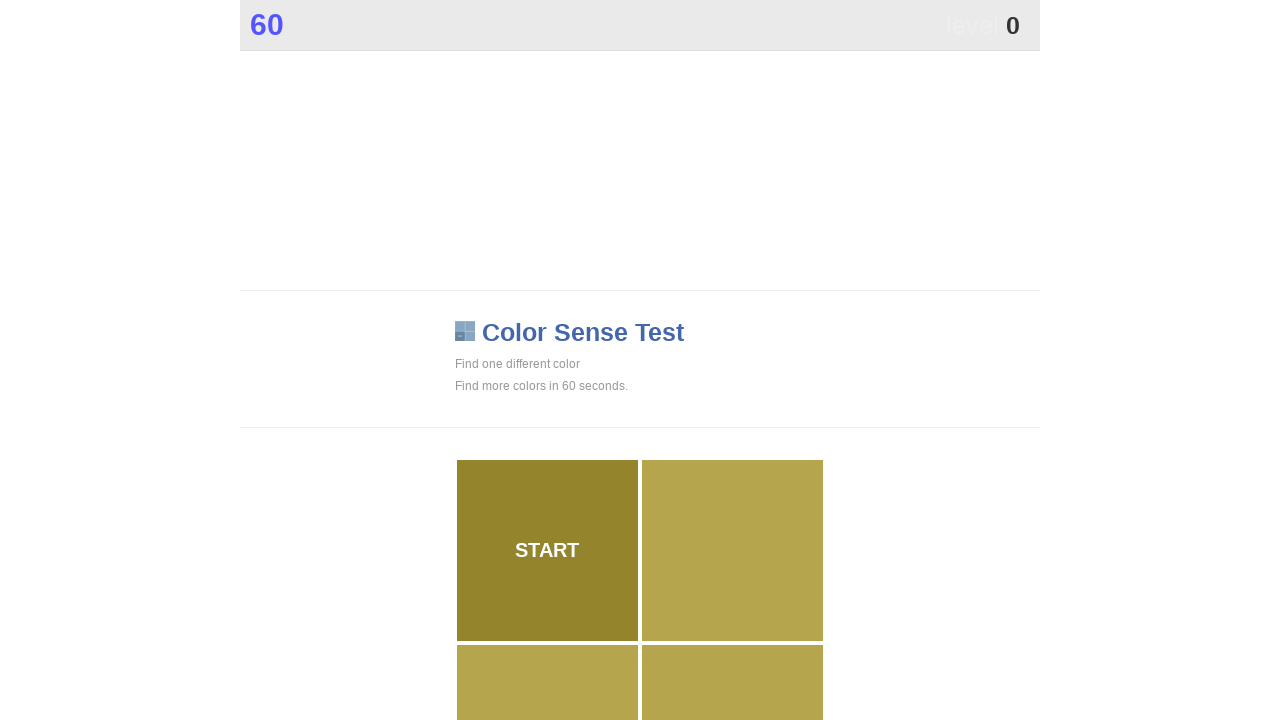

Retrieved base color from first element: rgb(148, 132, 44)
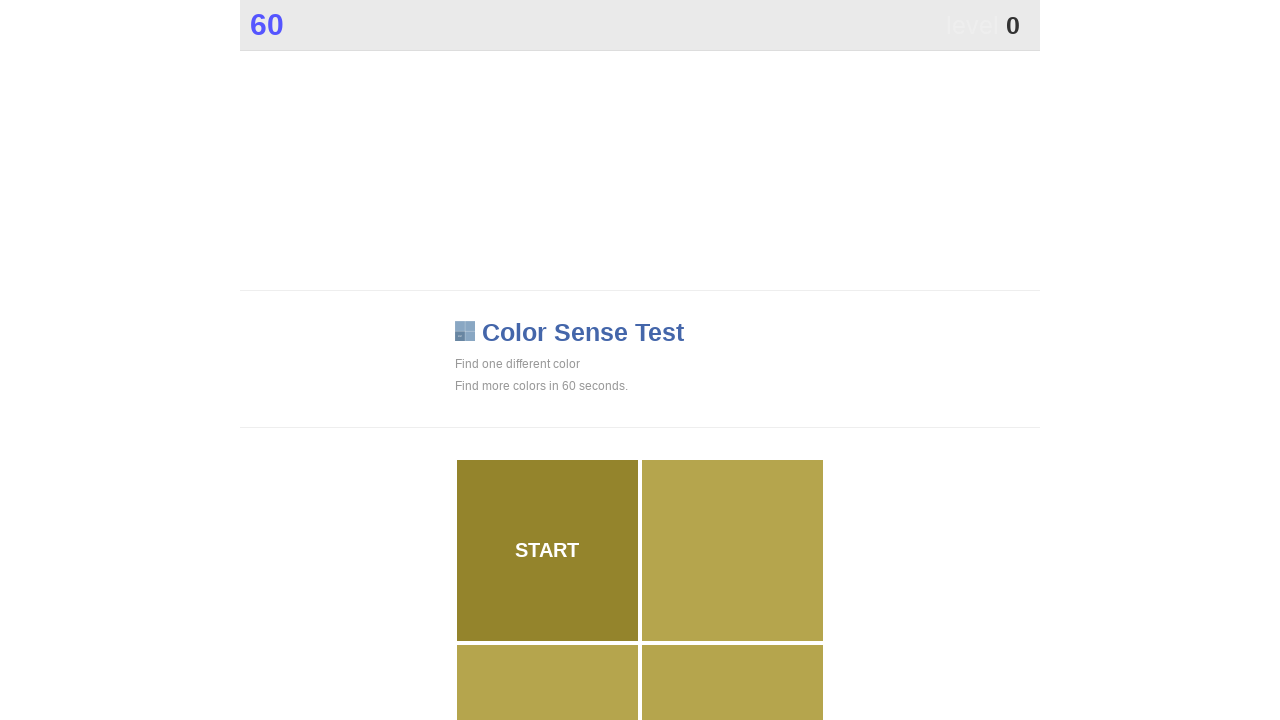

Waited 500ms before next iteration
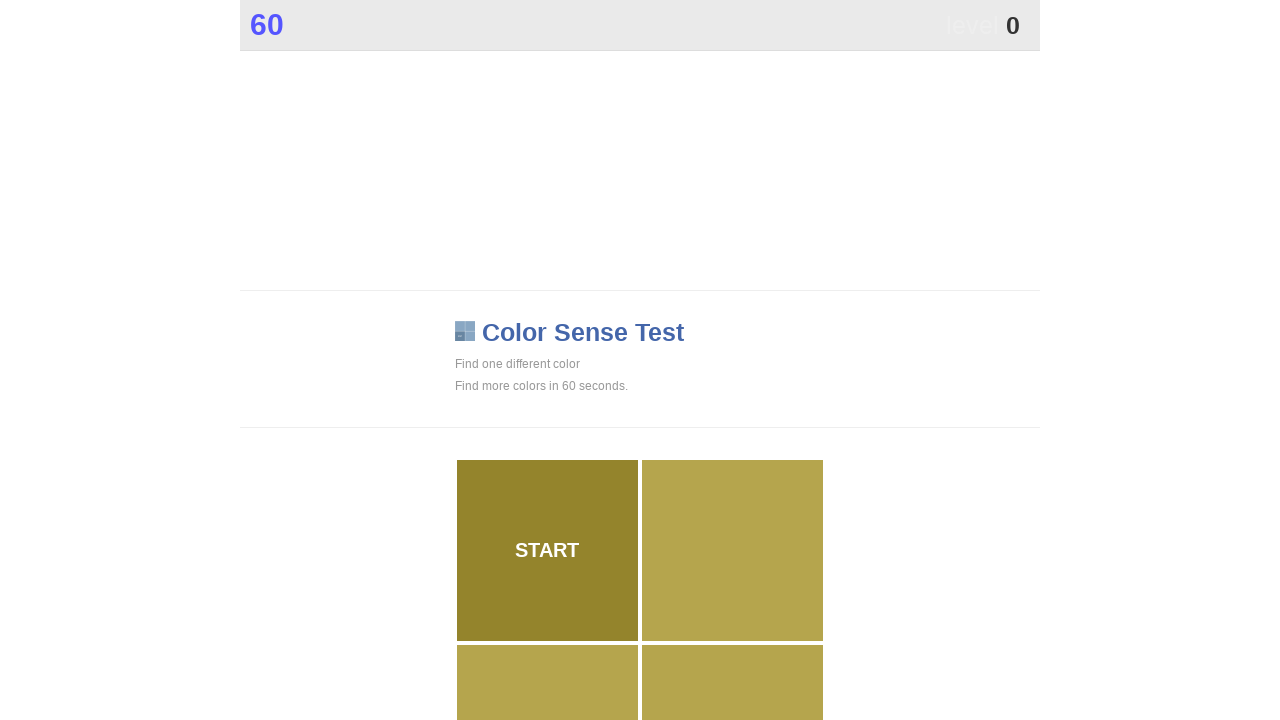

Located 1 color elements in main container
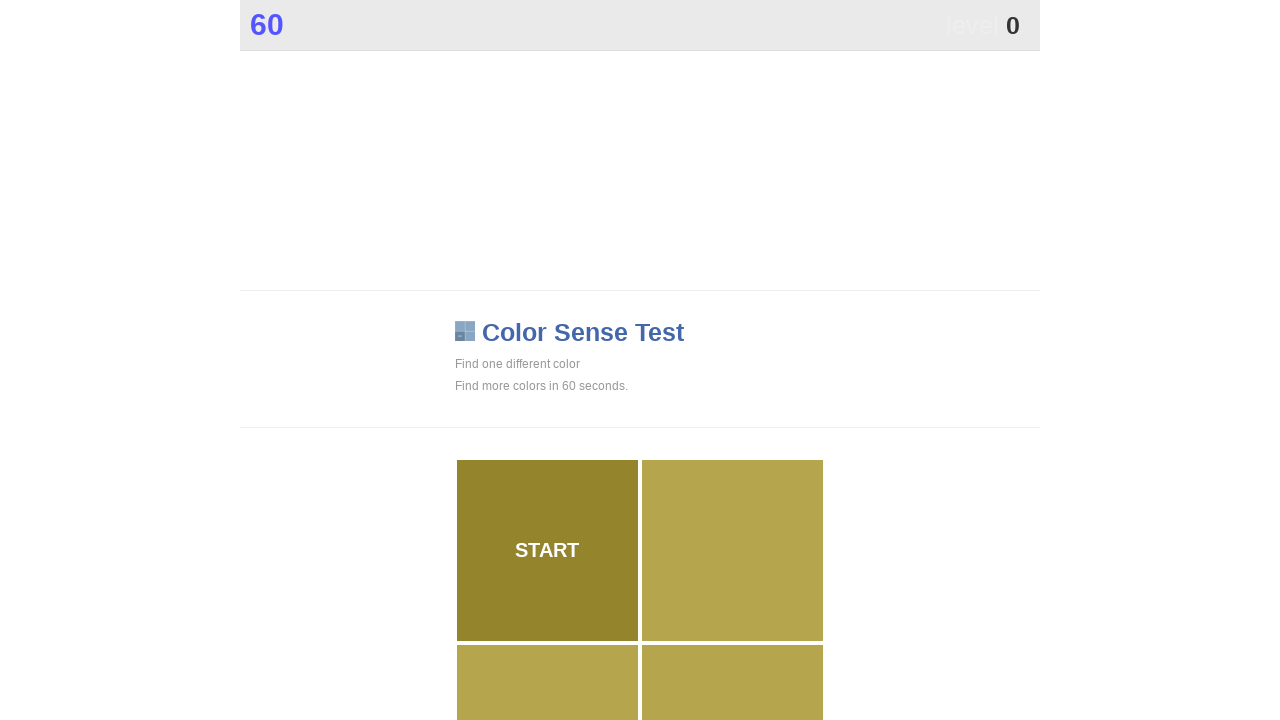

Retrieved base color from first element: rgb(148, 132, 44)
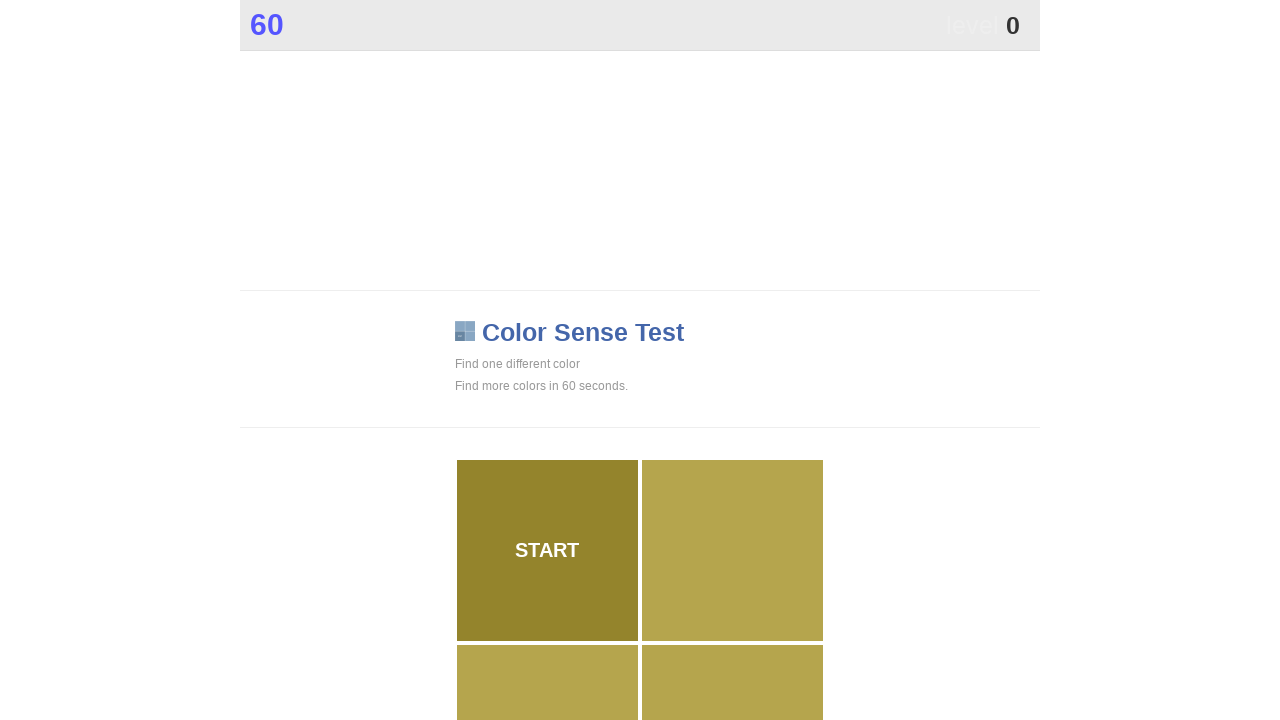

Waited 500ms before next iteration
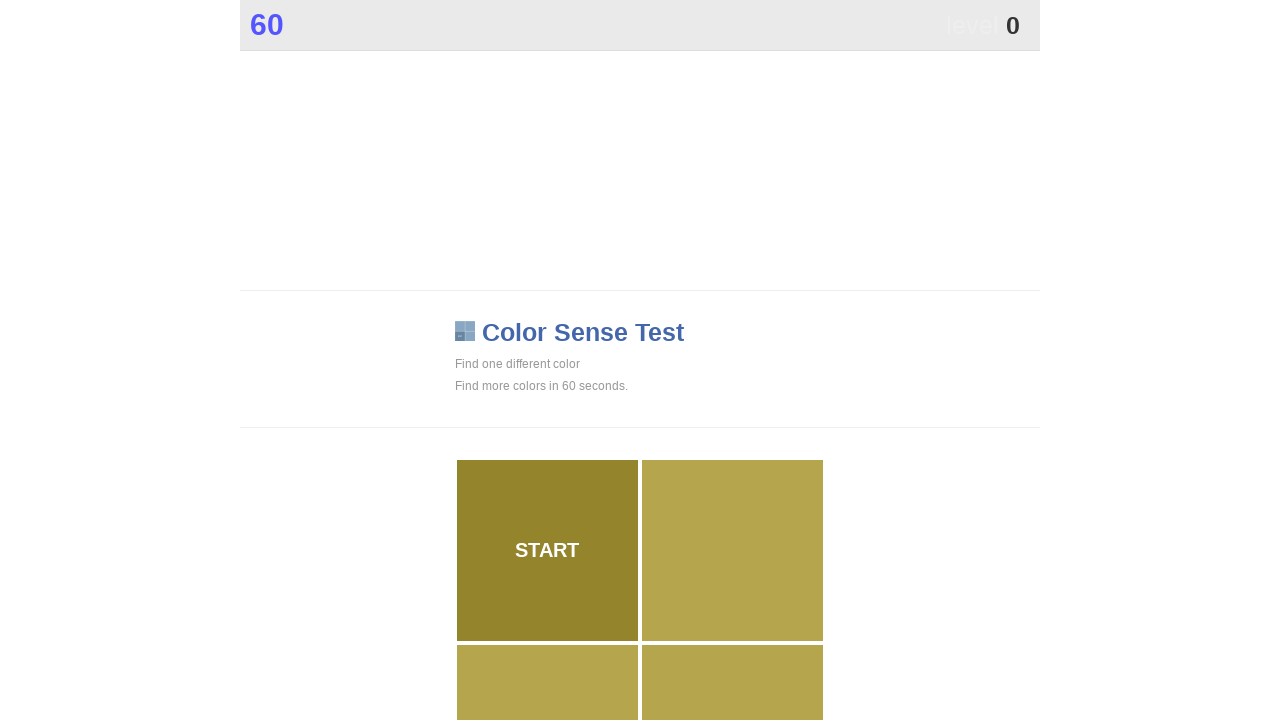

Located 1 color elements in main container
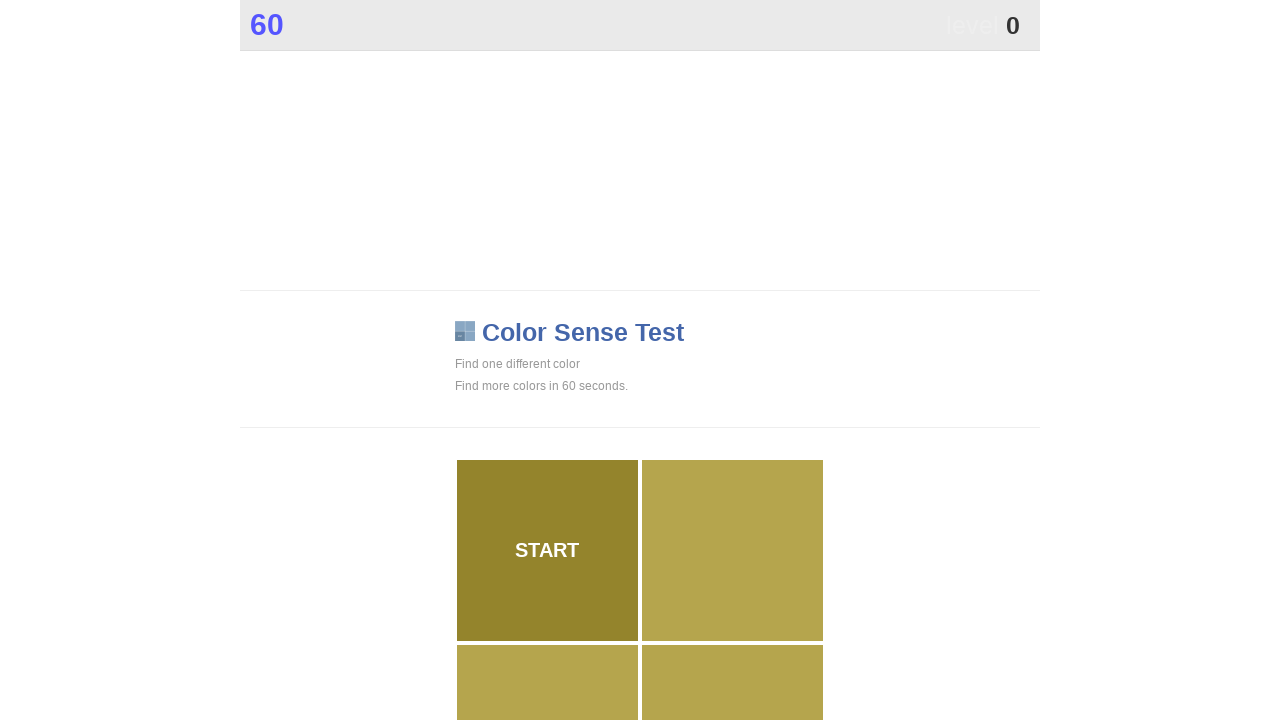

Retrieved base color from first element: rgb(148, 132, 44)
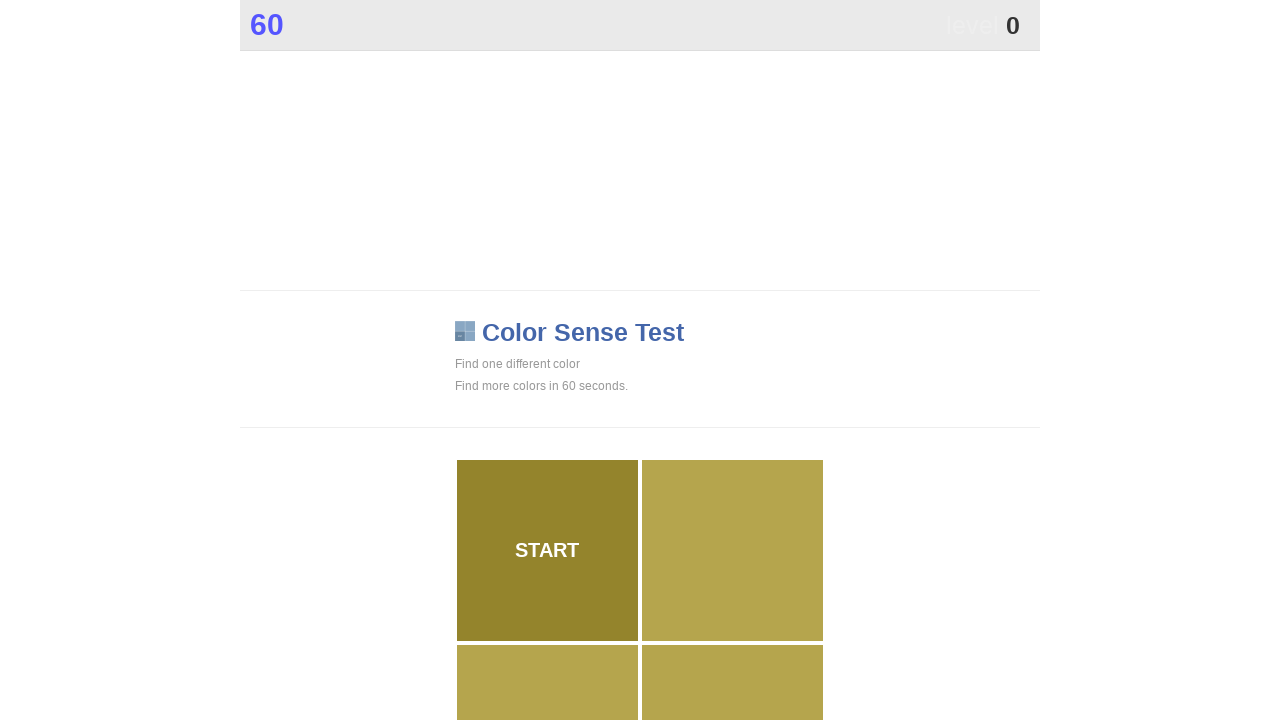

Waited 500ms before next iteration
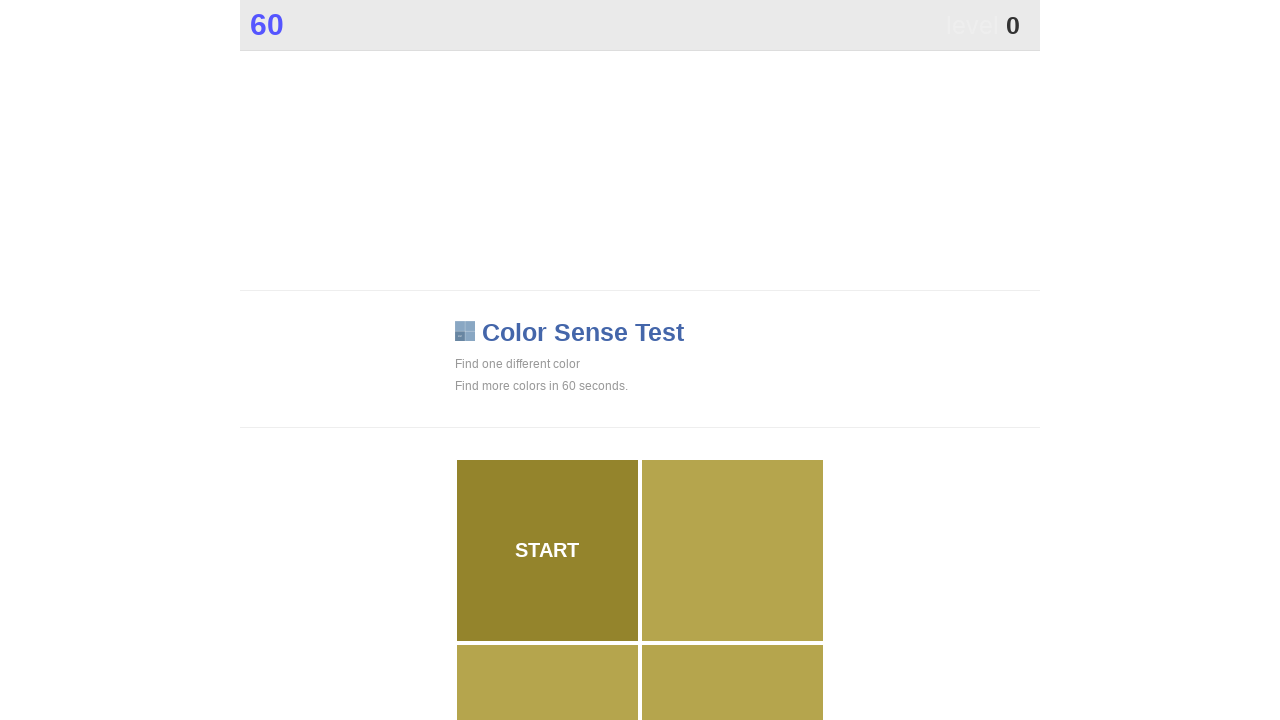

Located 1 color elements in main container
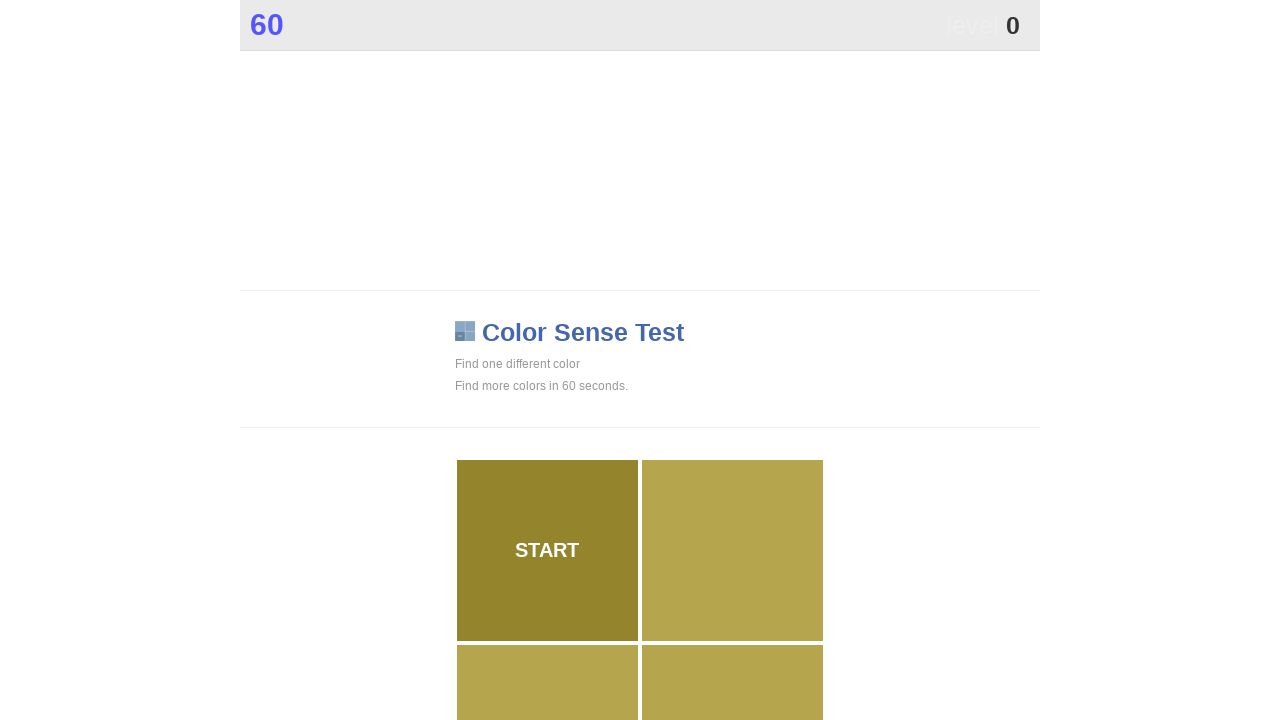

Retrieved base color from first element: rgb(148, 132, 44)
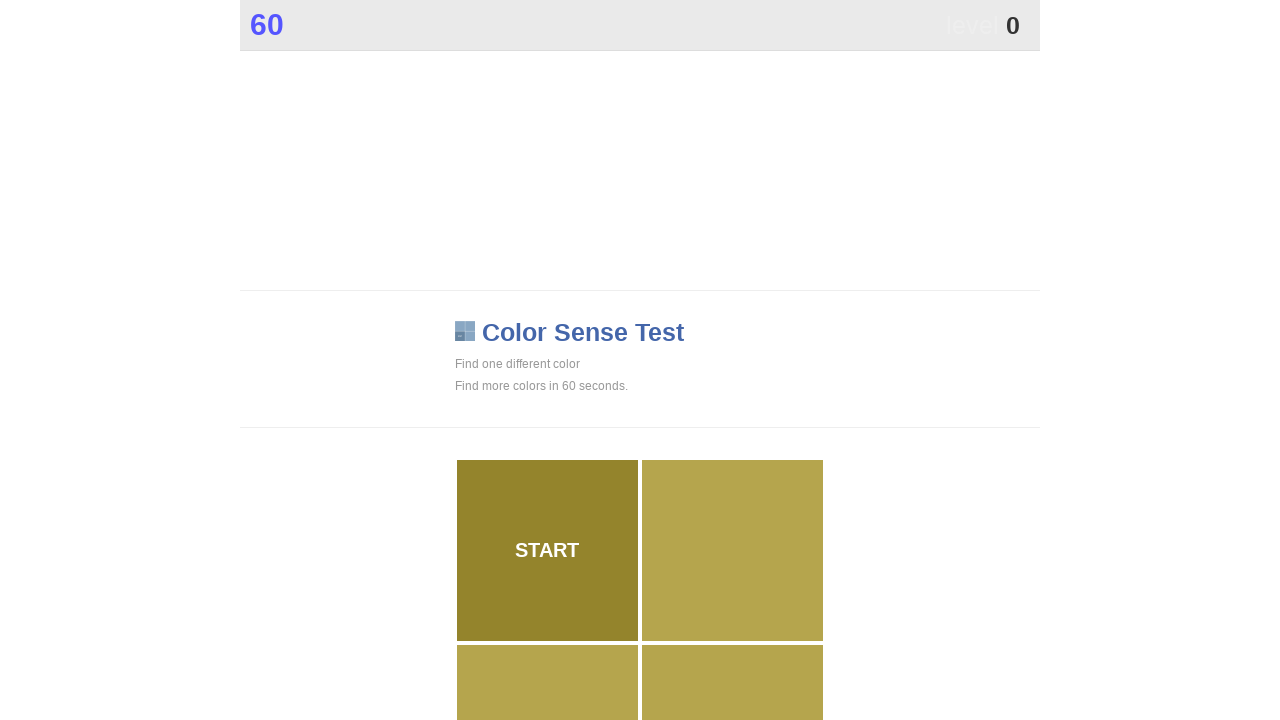

Waited 500ms before next iteration
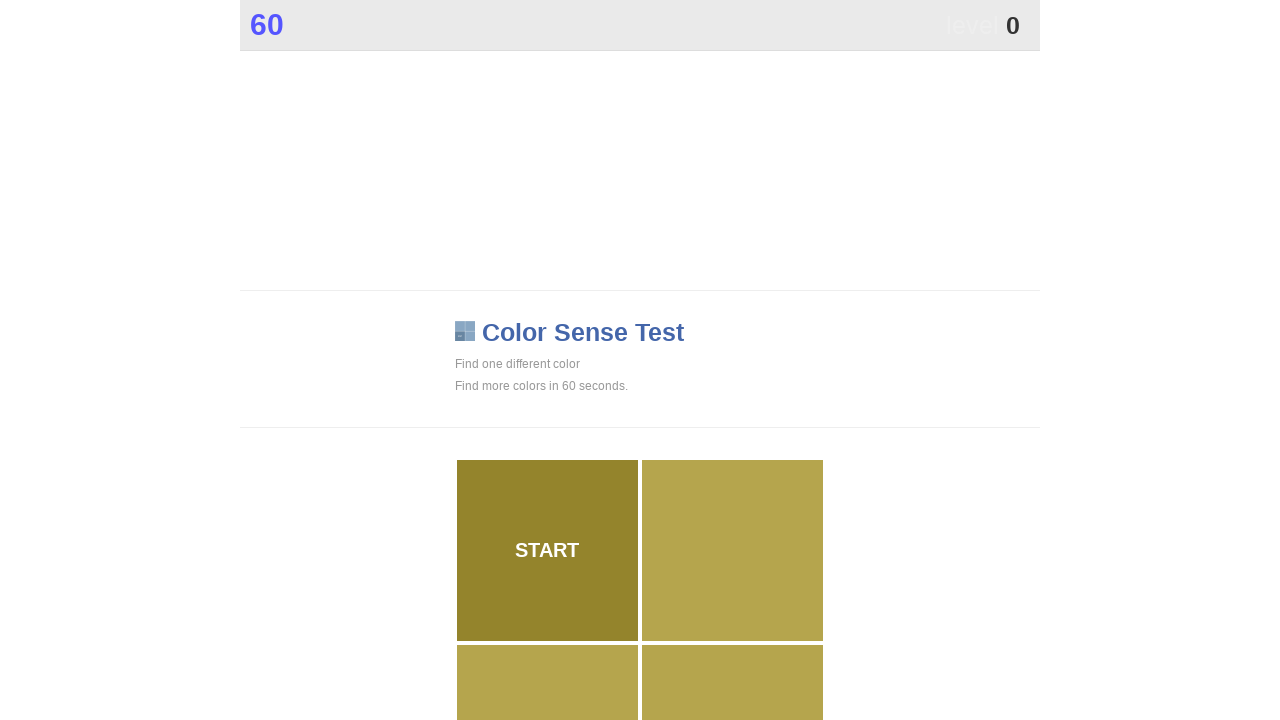

Located 1 color elements in main container
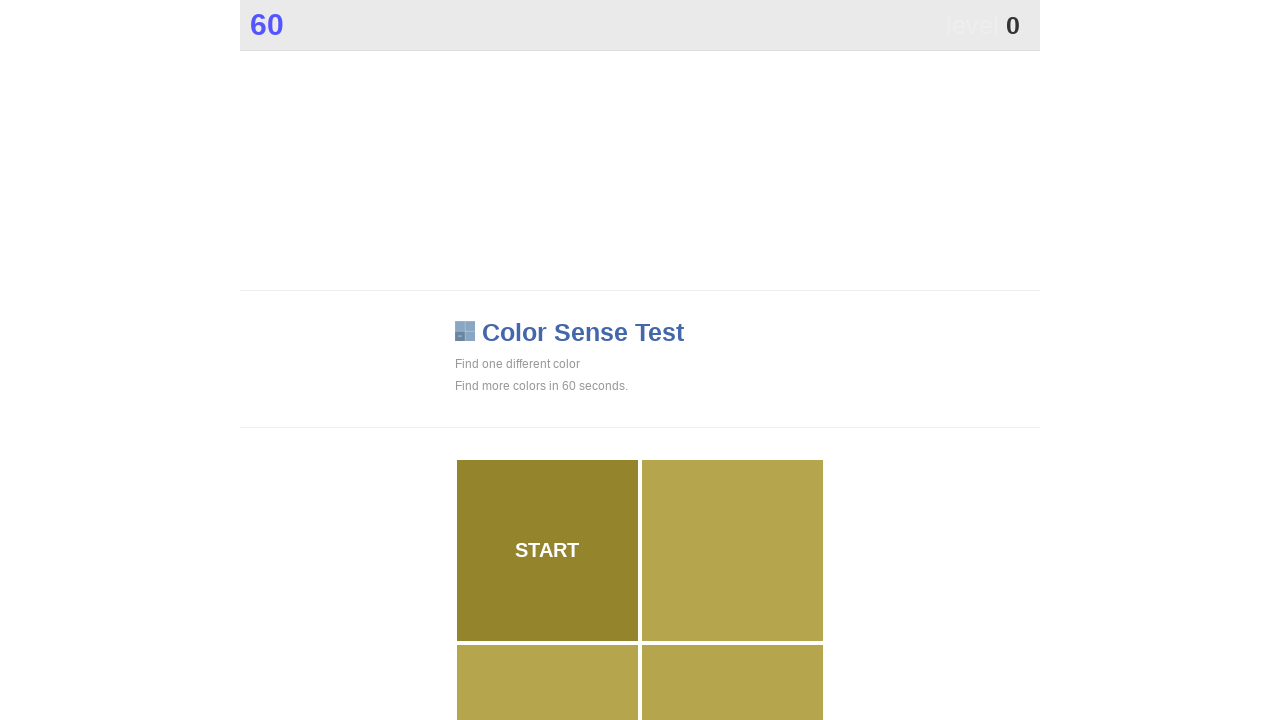

Retrieved base color from first element: rgb(148, 132, 44)
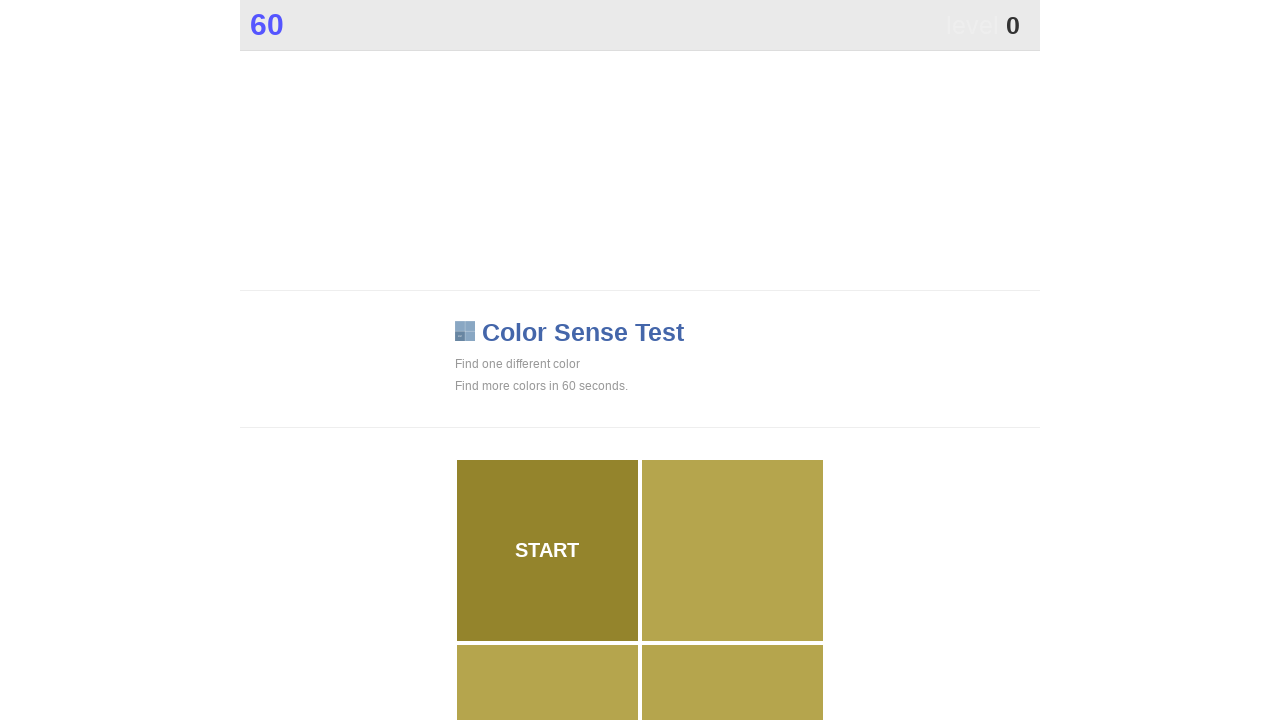

Waited 500ms before next iteration
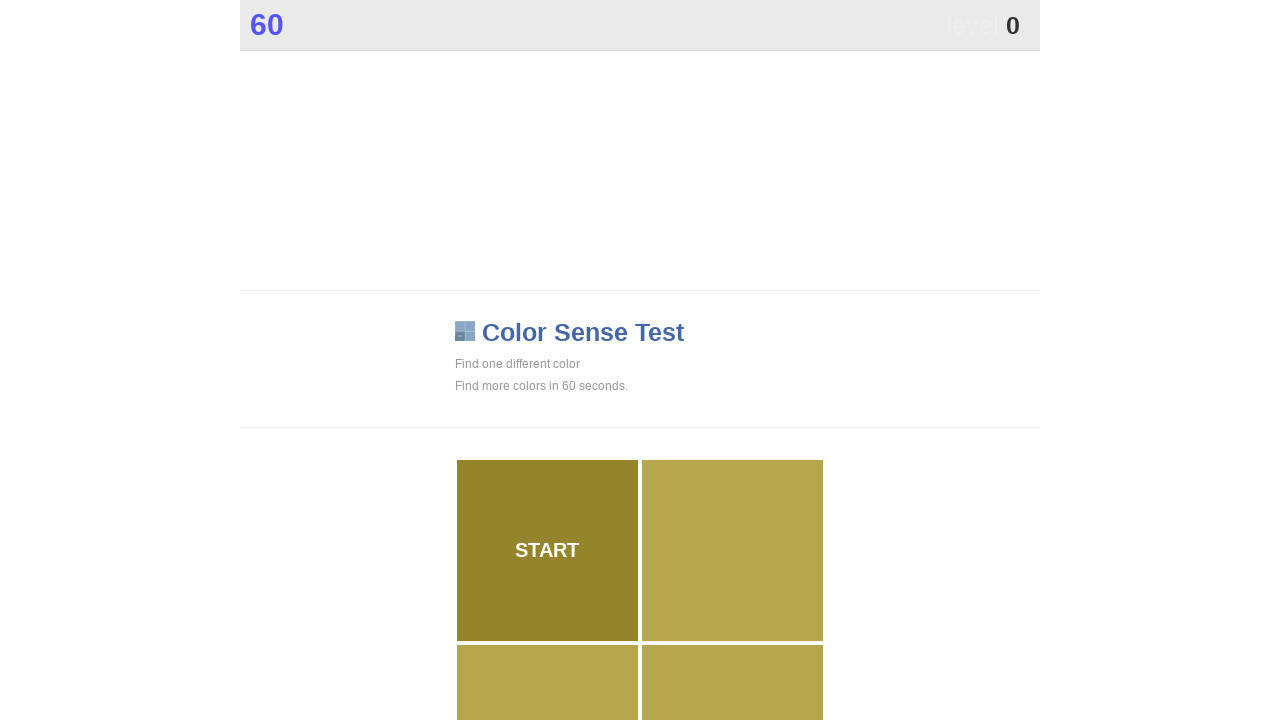

Located 1 color elements in main container
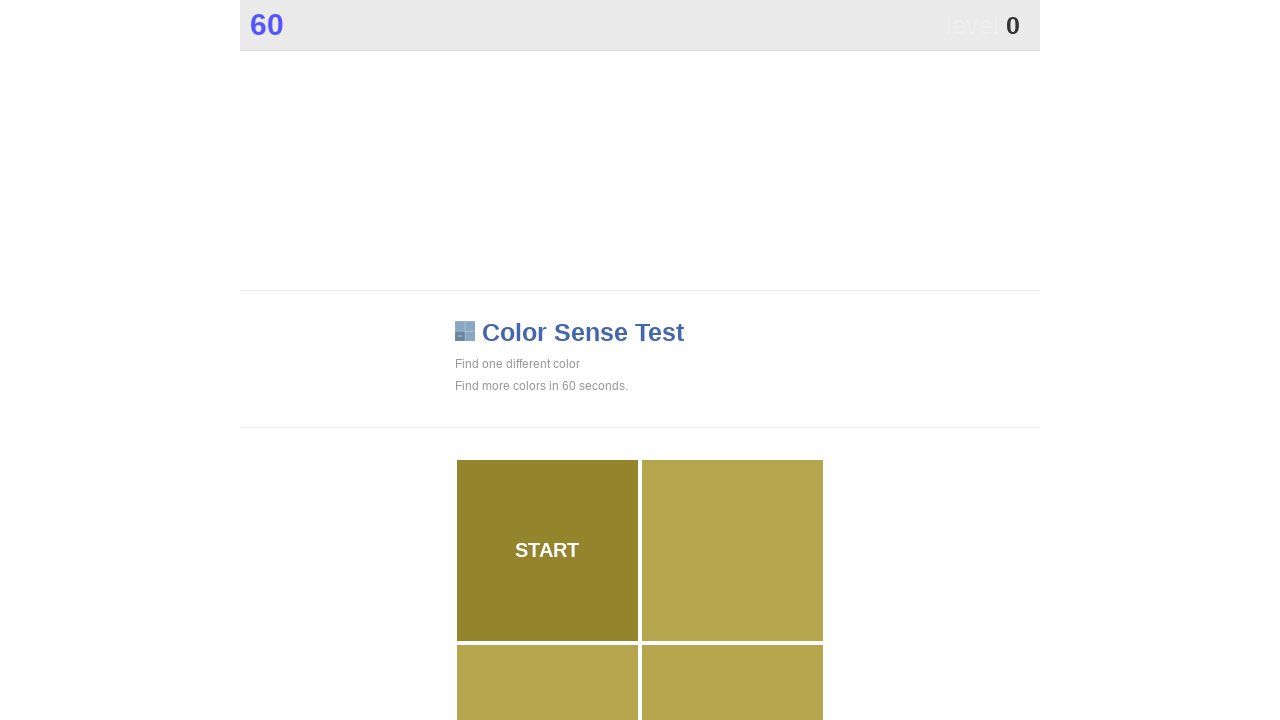

Retrieved base color from first element: rgb(148, 132, 44)
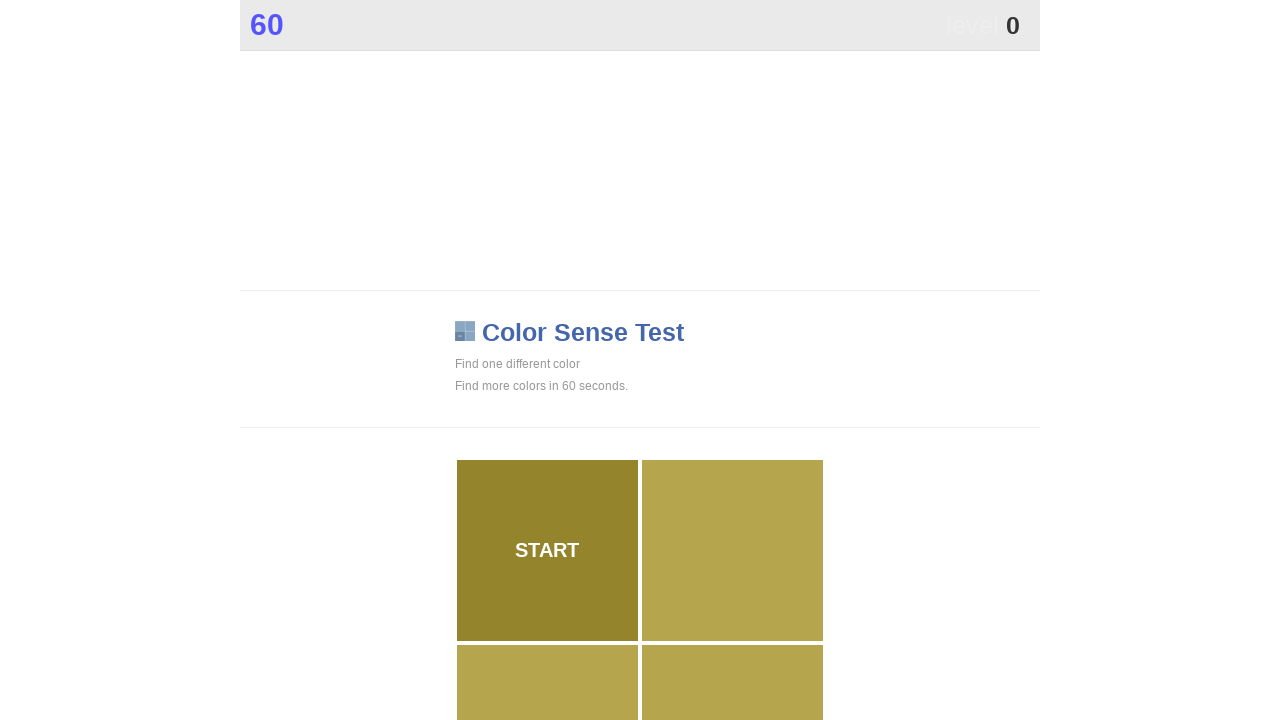

Waited 500ms before next iteration
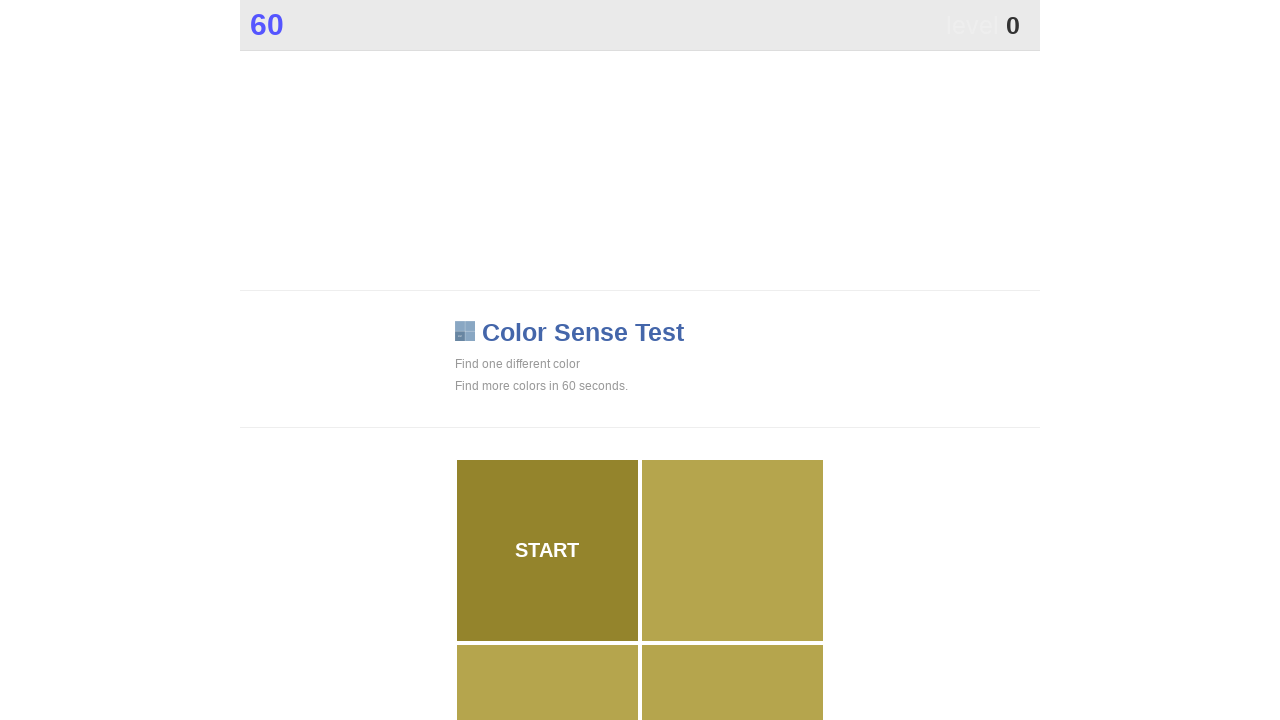

Located 1 color elements in main container
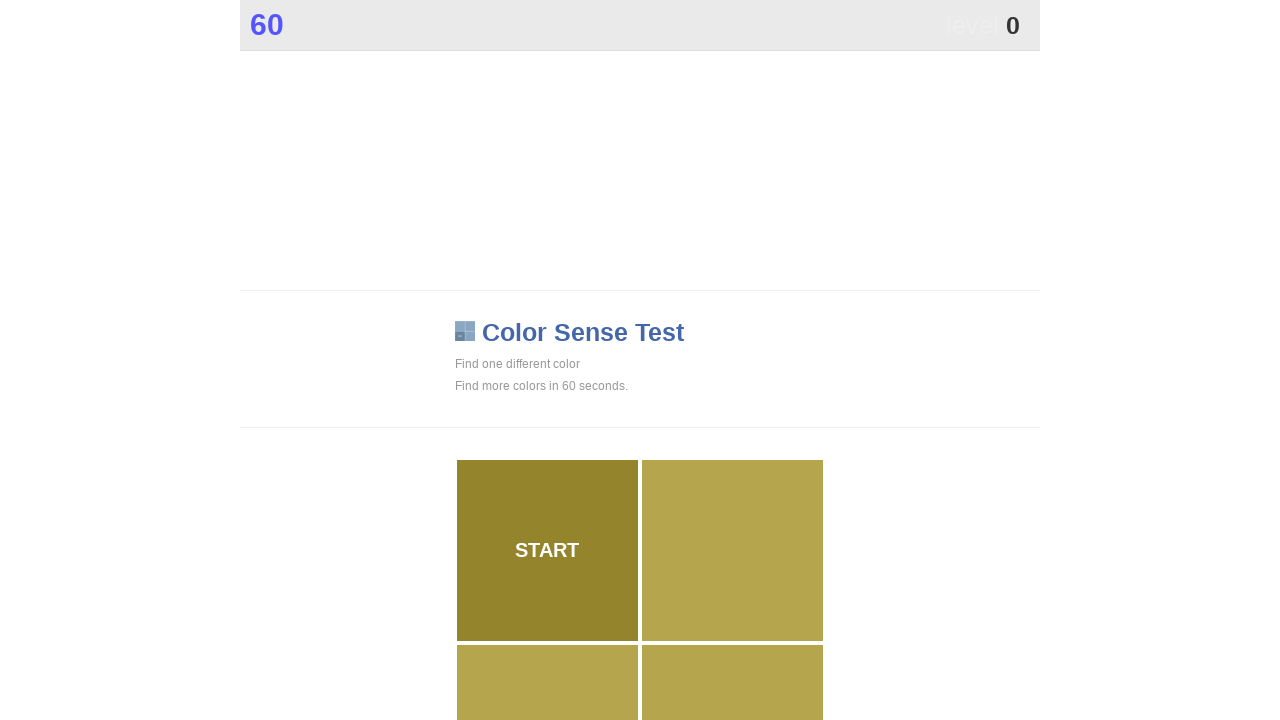

Retrieved base color from first element: rgb(148, 132, 44)
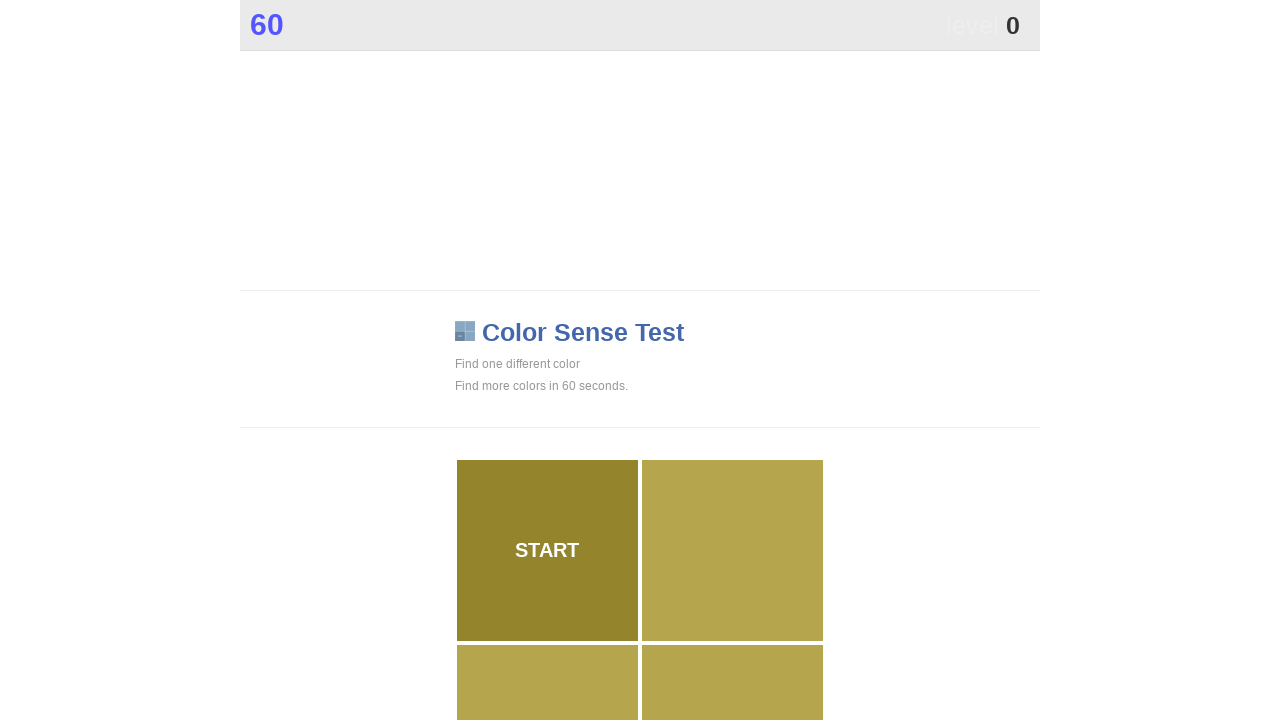

Waited 500ms before next iteration
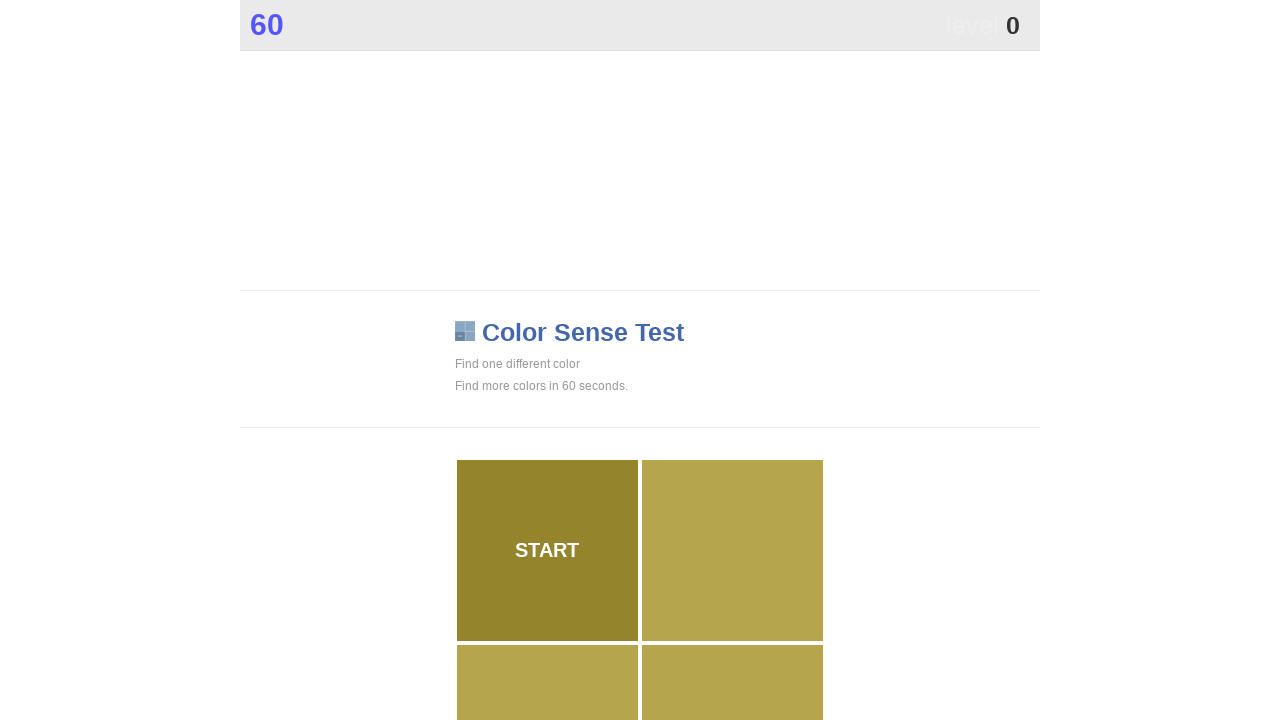

Located 1 color elements in main container
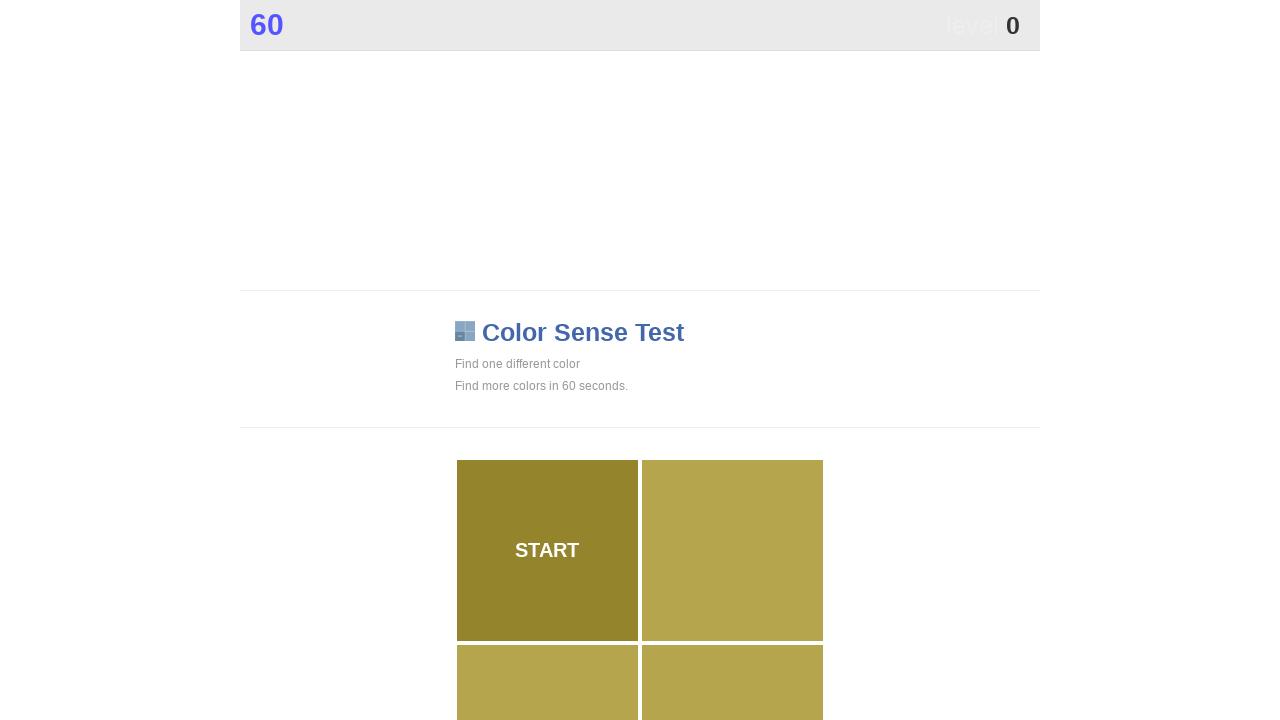

Retrieved base color from first element: rgb(148, 132, 44)
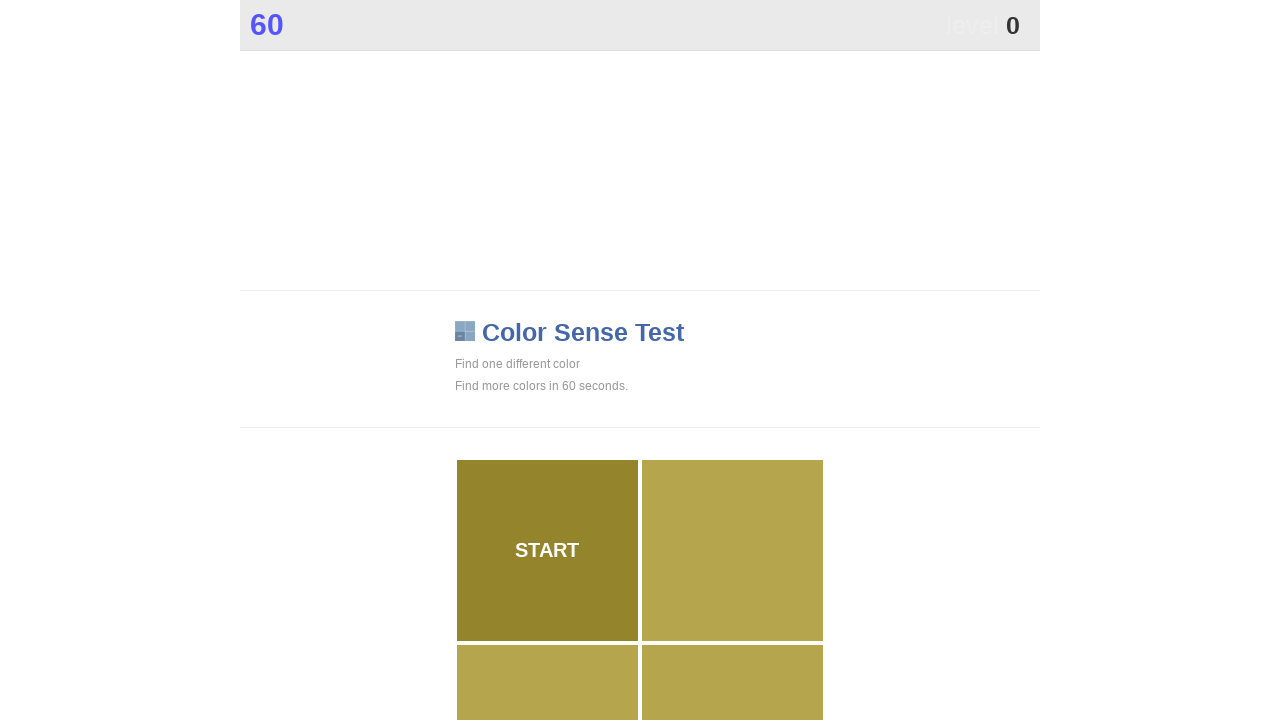

Waited 500ms before next iteration
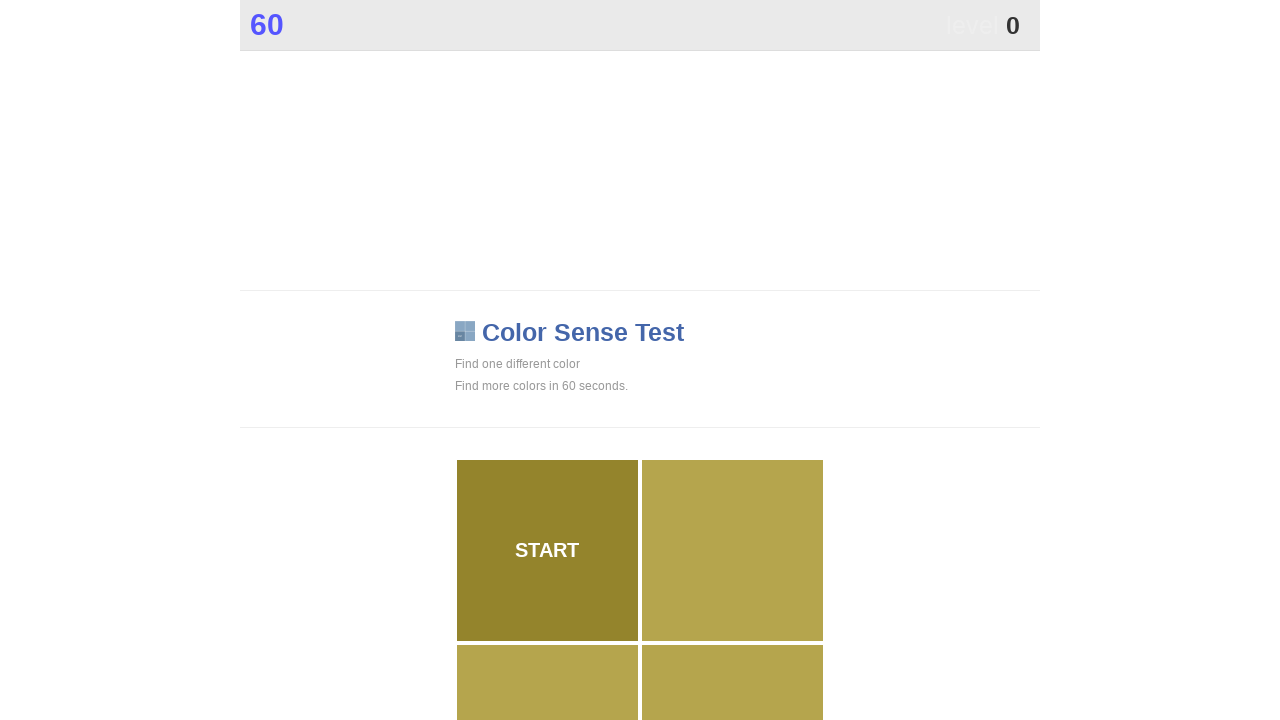

Located 1 color elements in main container
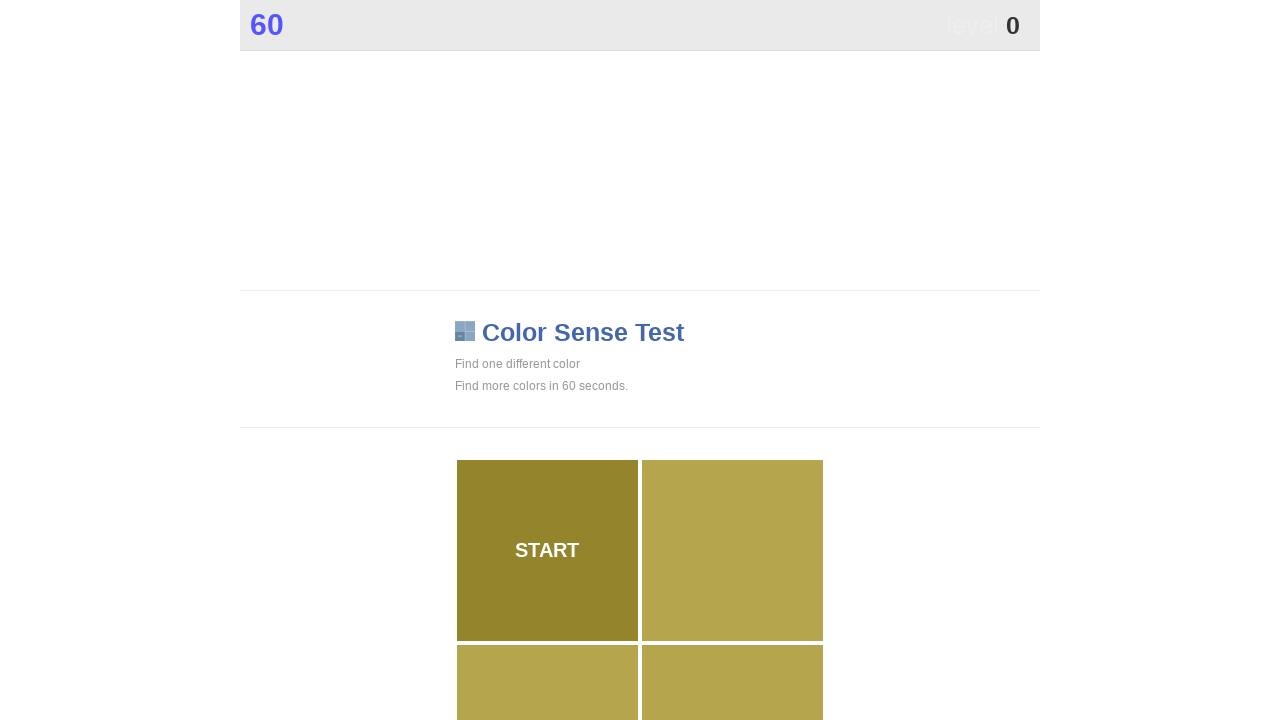

Retrieved base color from first element: rgb(148, 132, 44)
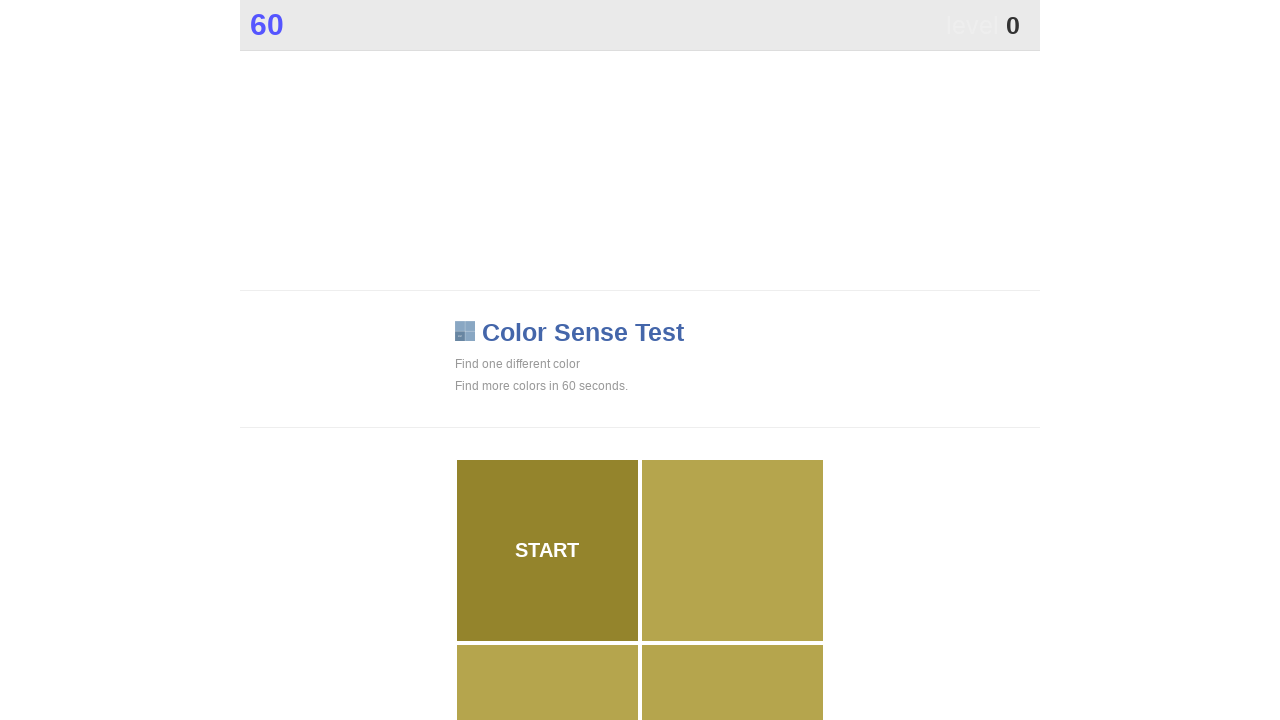

Waited 500ms before next iteration
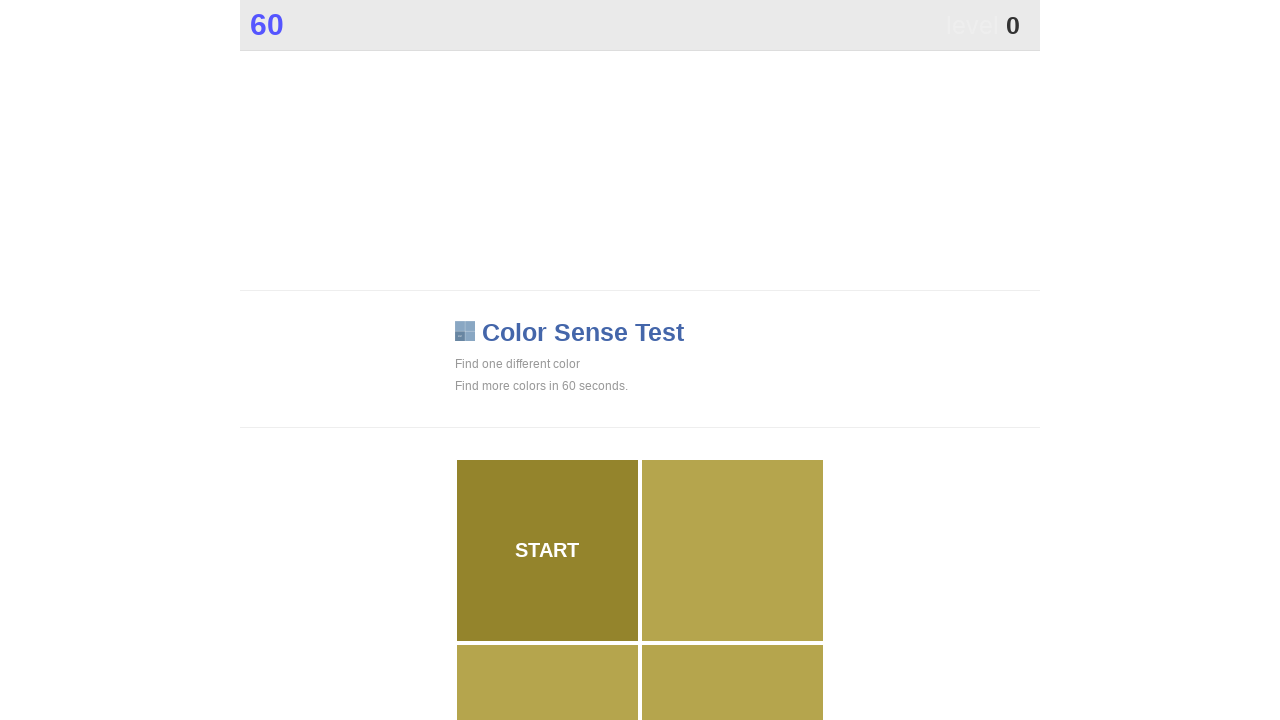

Located 1 color elements in main container
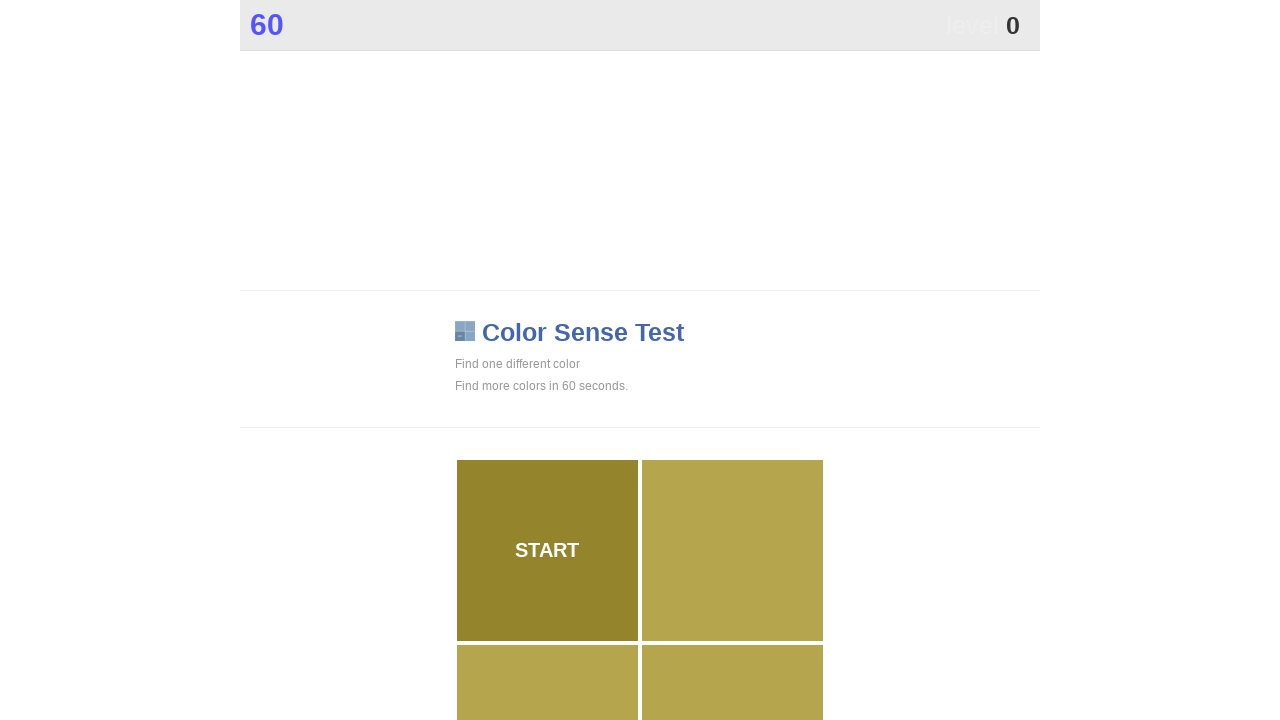

Retrieved base color from first element: rgb(148, 132, 44)
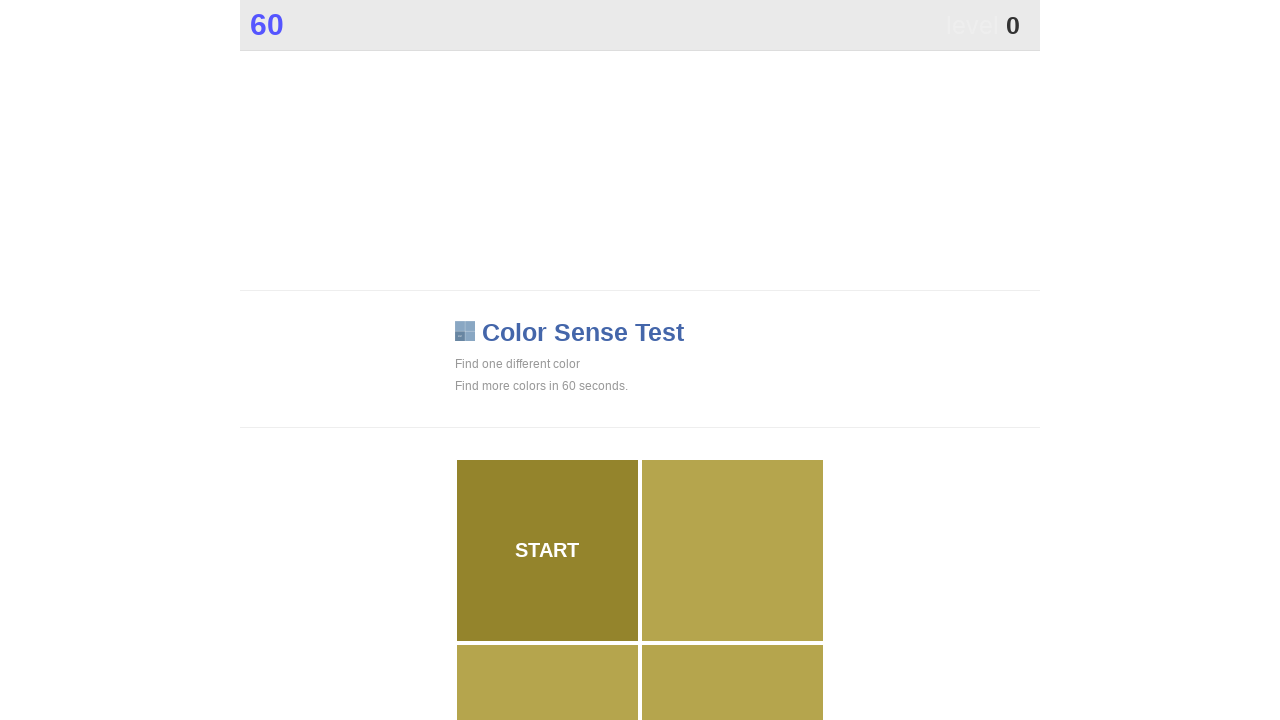

Waited 500ms before next iteration
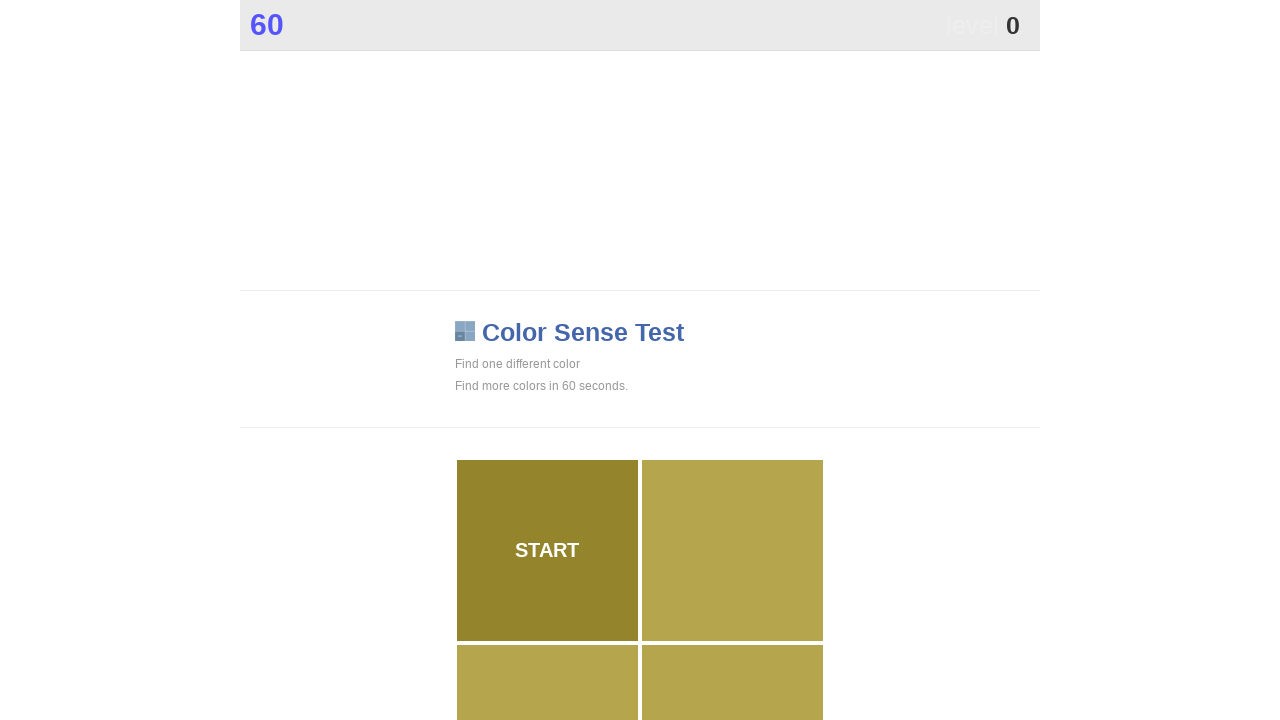

Located 1 color elements in main container
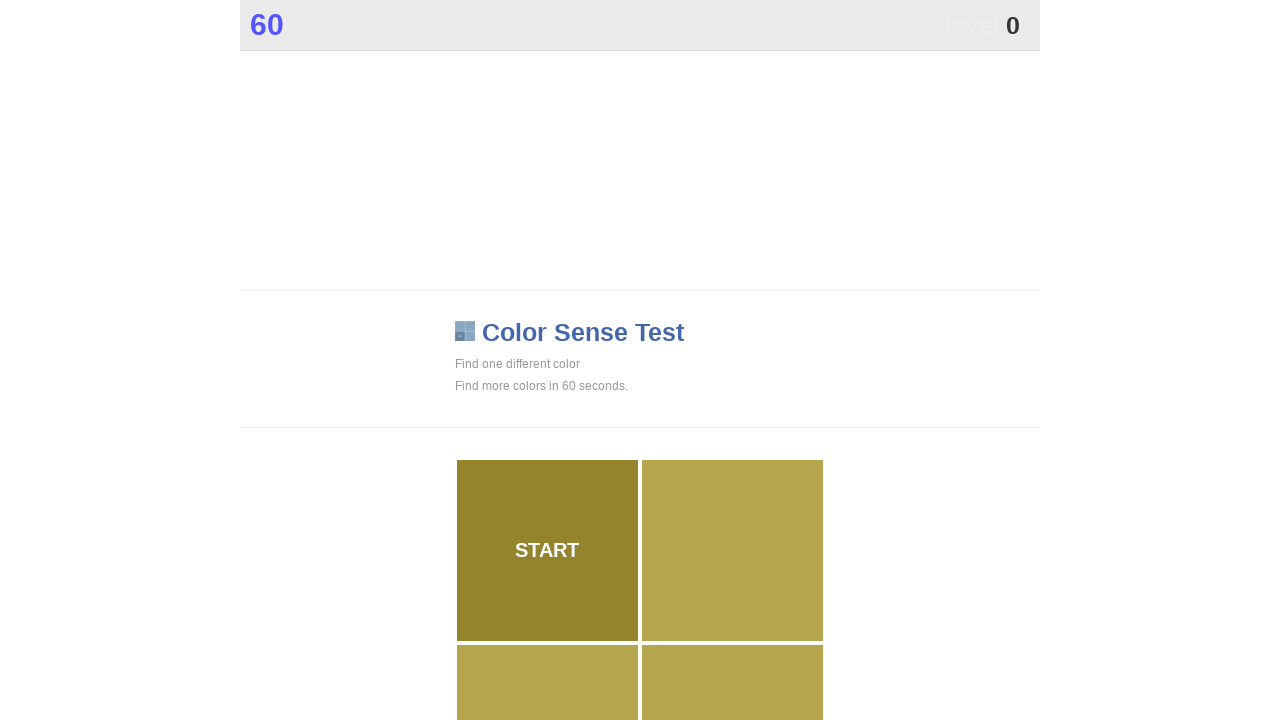

Retrieved base color from first element: rgb(148, 132, 44)
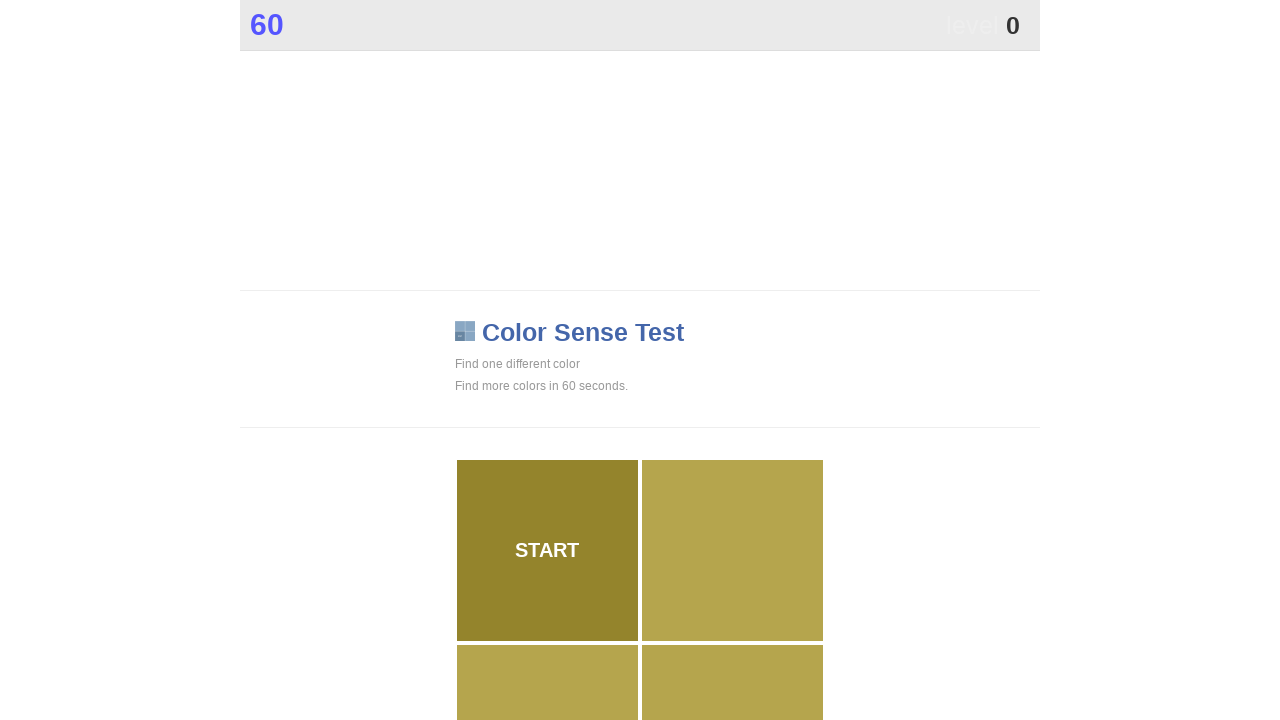

Waited 500ms before next iteration
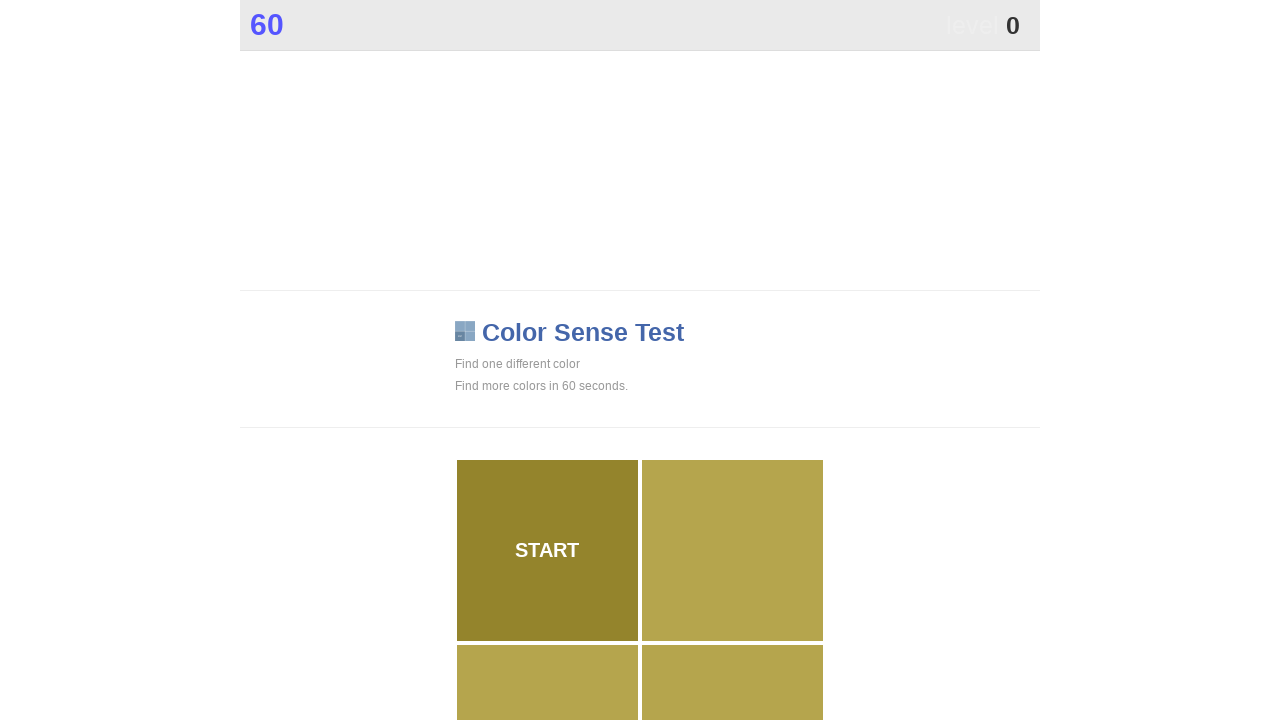

Located 1 color elements in main container
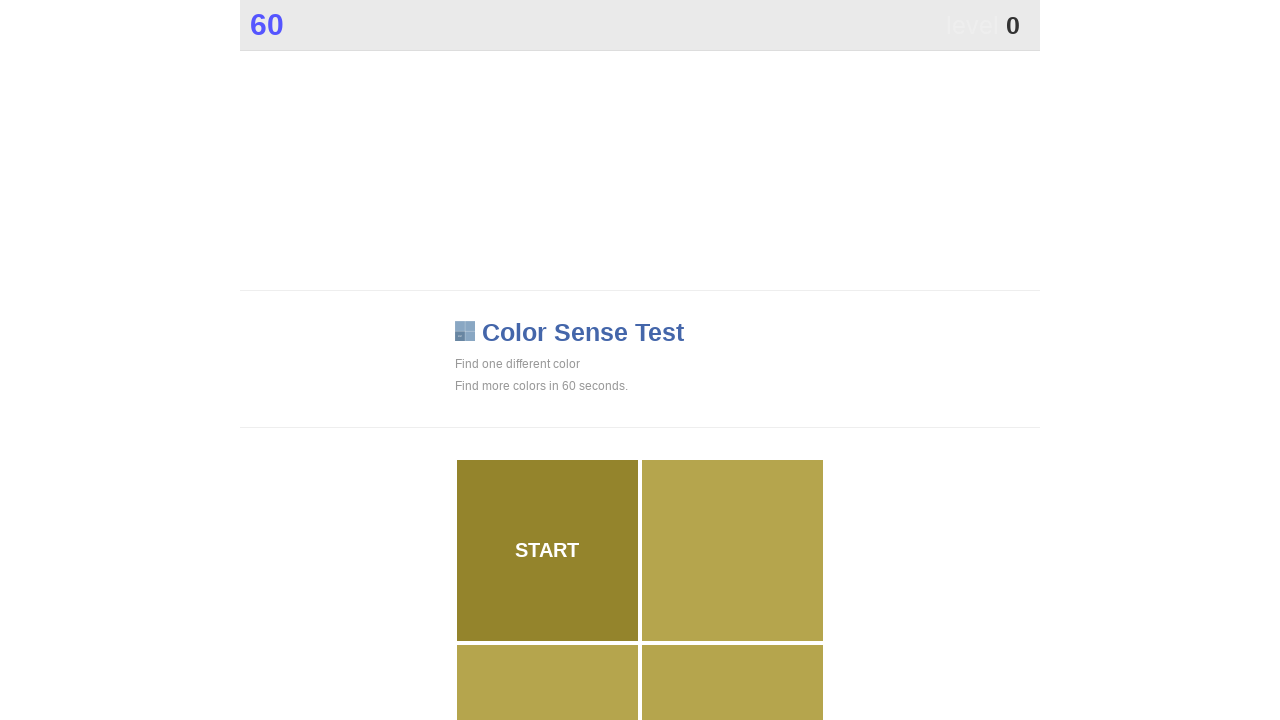

Retrieved base color from first element: rgb(148, 132, 44)
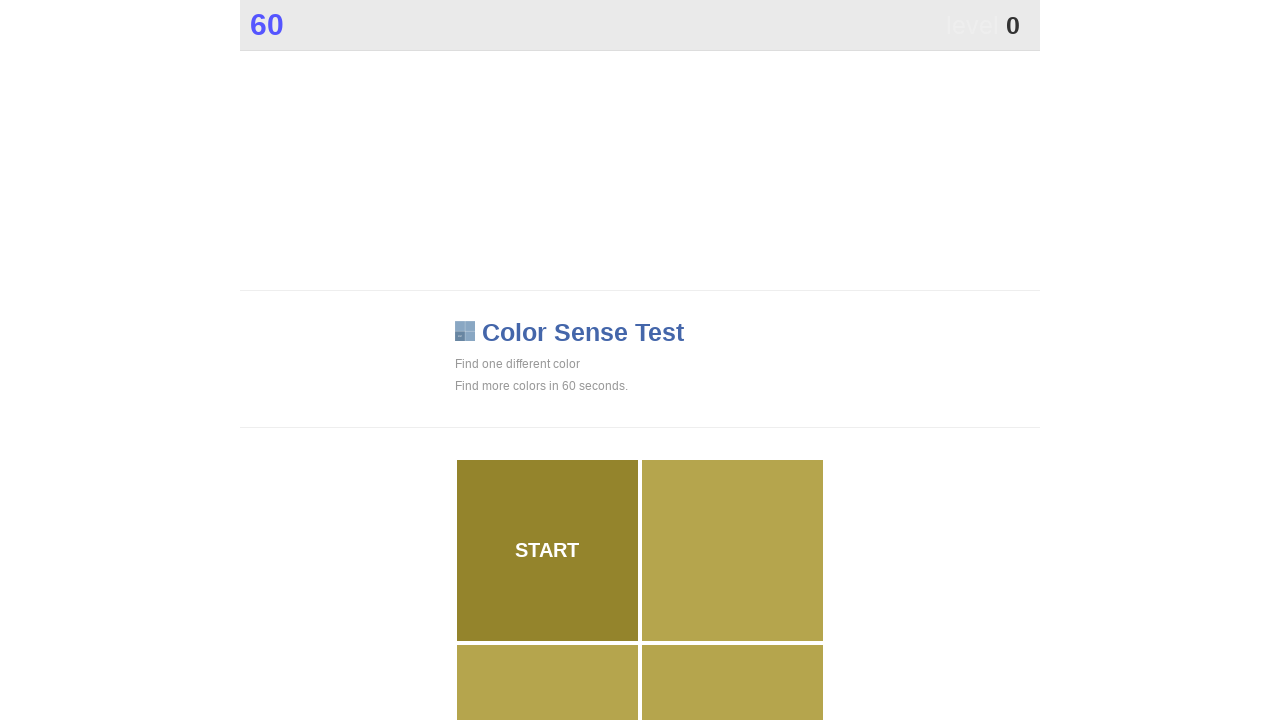

Waited 500ms before next iteration
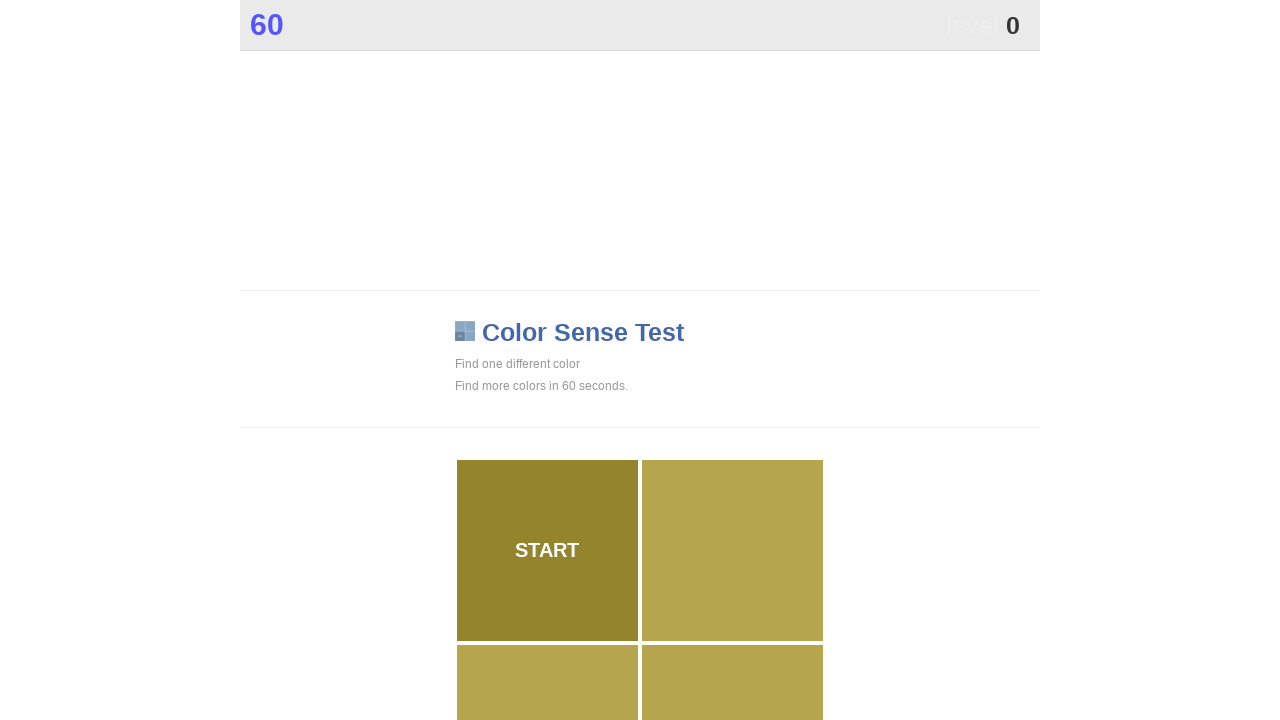

Located 1 color elements in main container
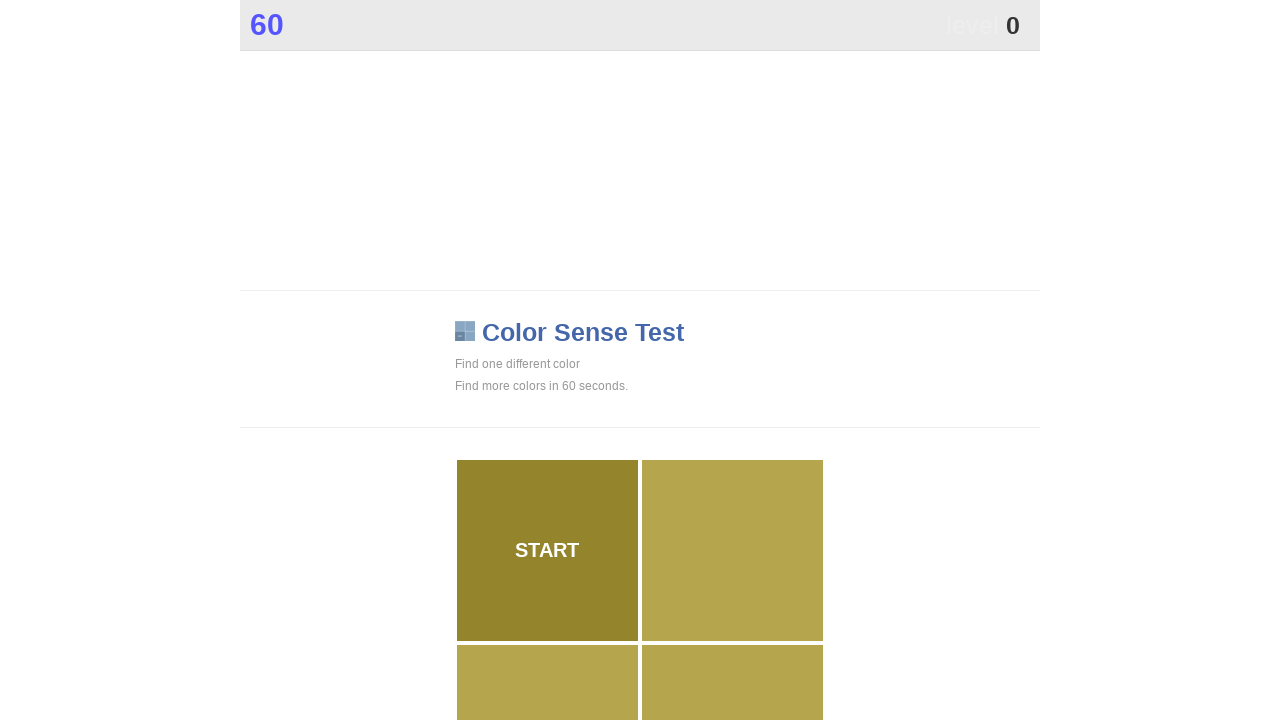

Retrieved base color from first element: rgb(148, 132, 44)
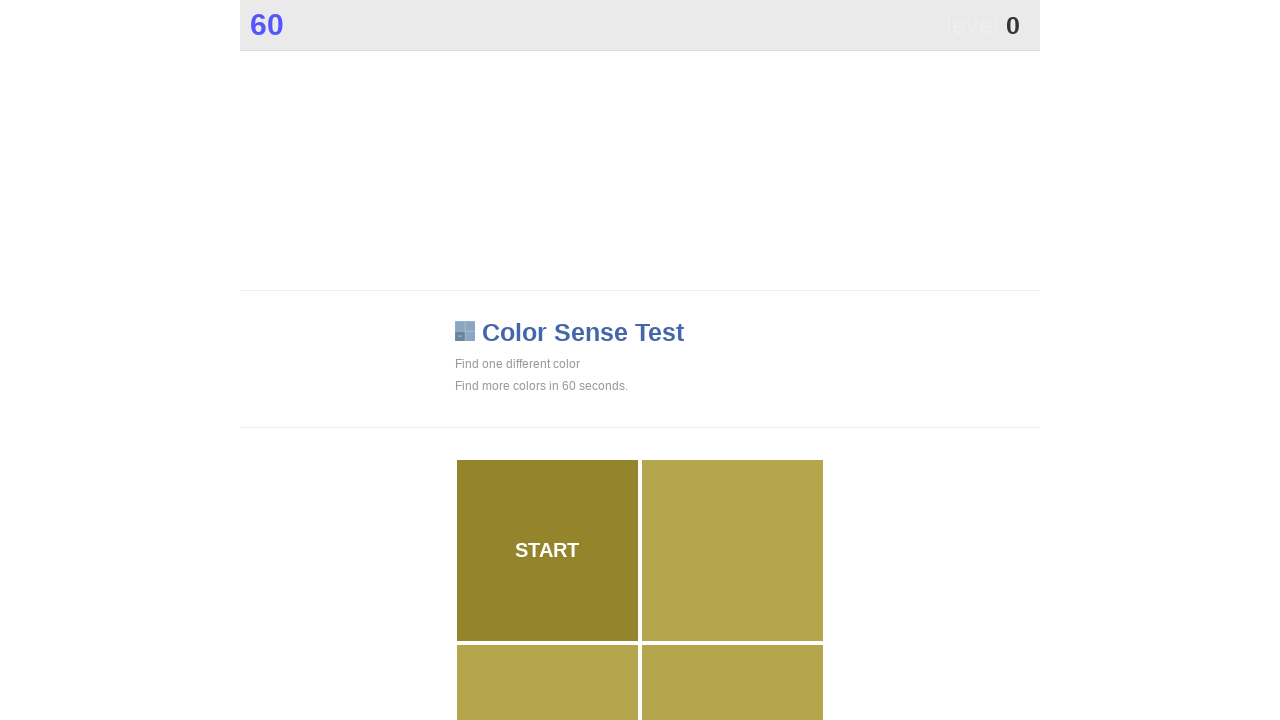

Waited 500ms before next iteration
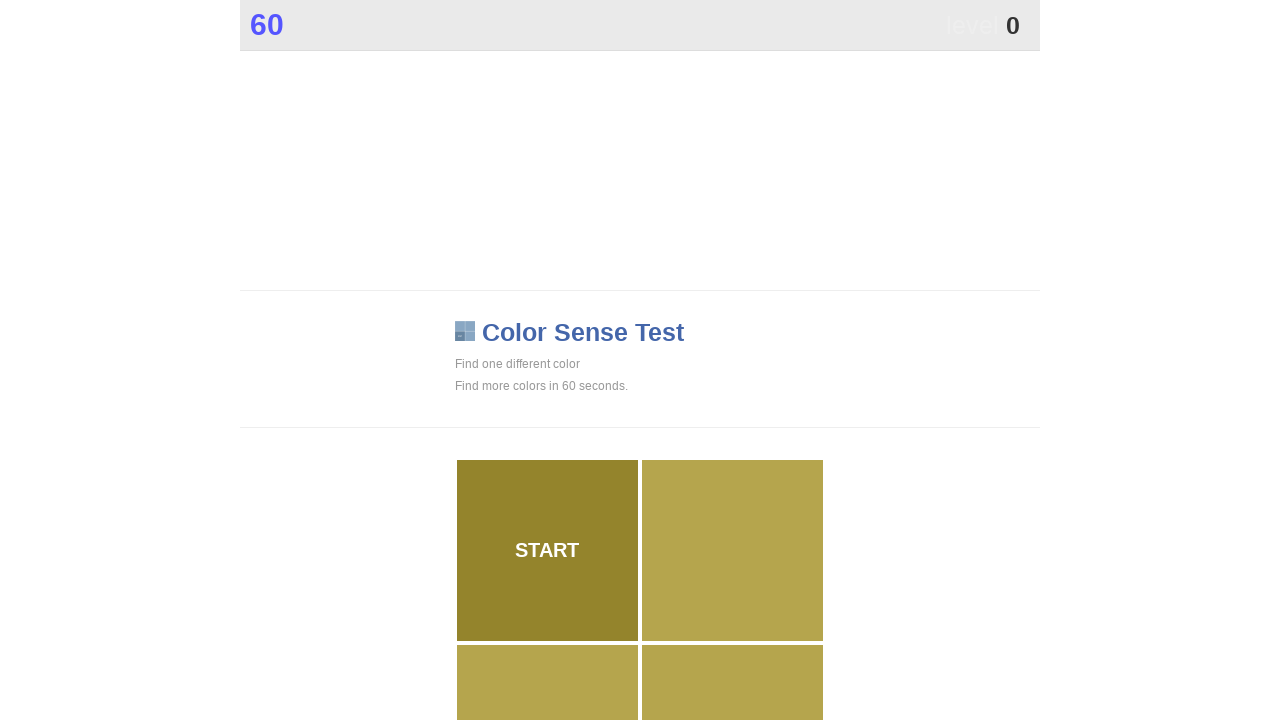

Located 1 color elements in main container
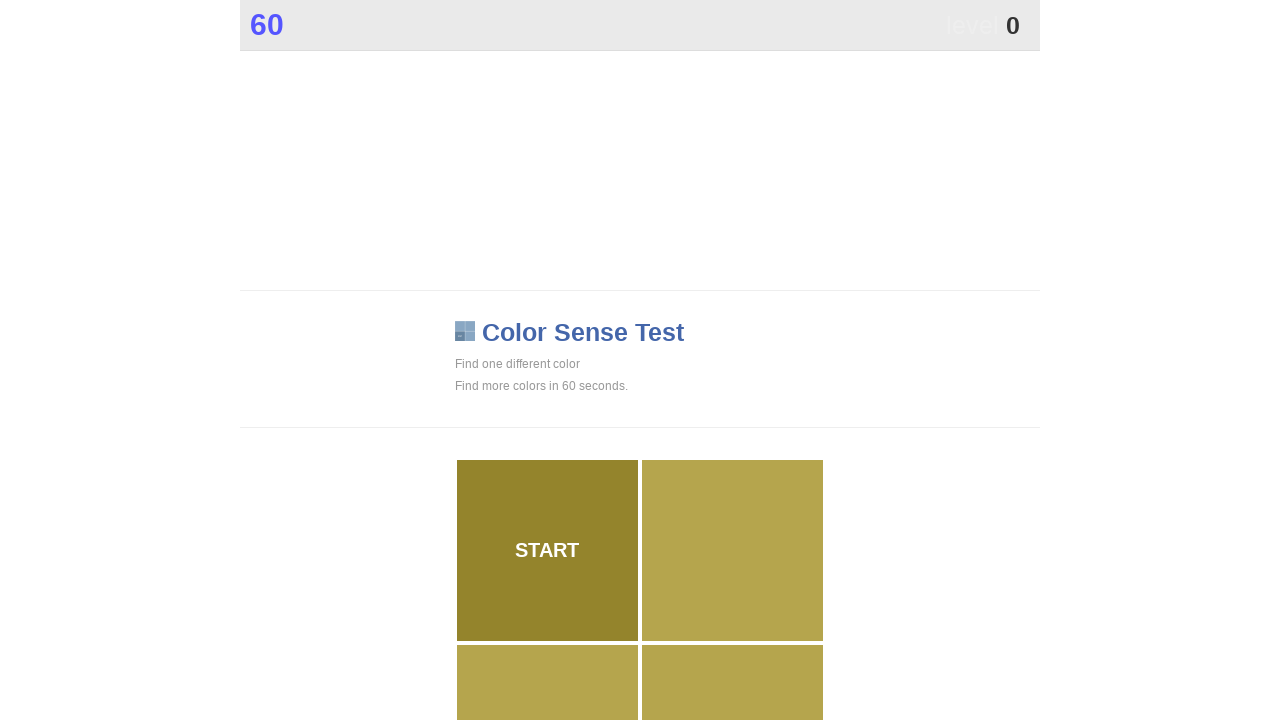

Retrieved base color from first element: rgb(148, 132, 44)
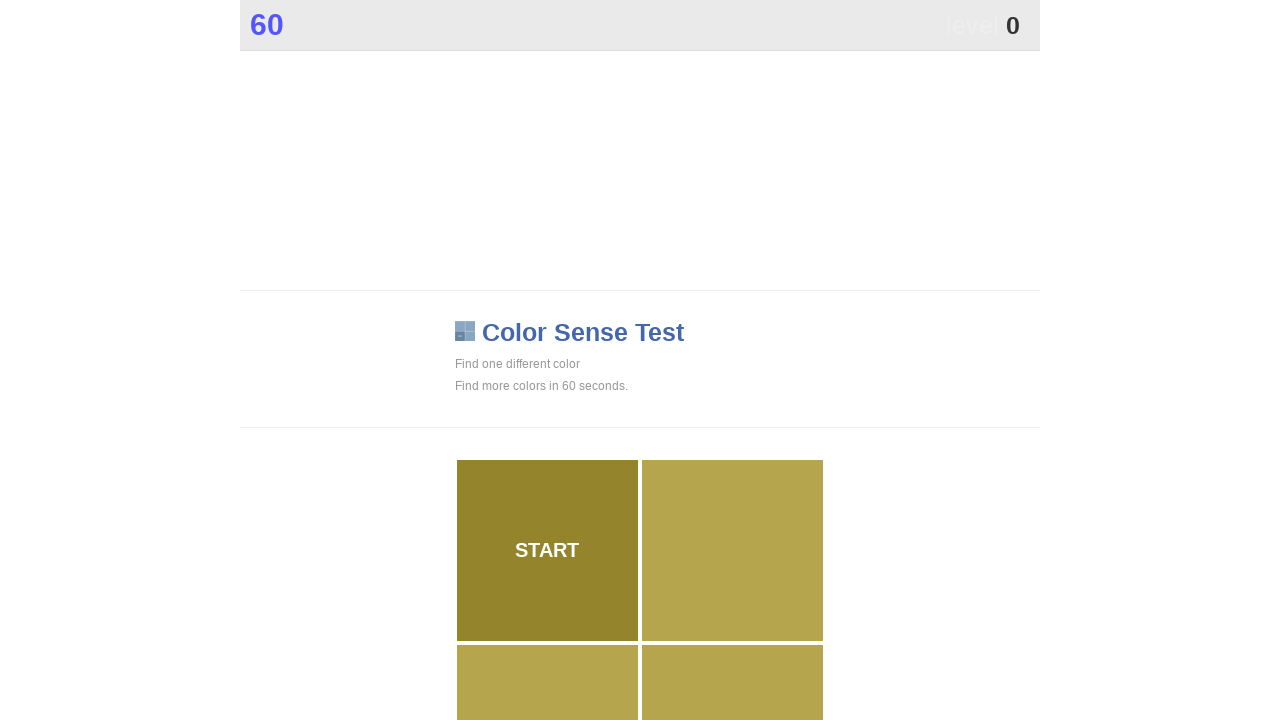

Waited 500ms before next iteration
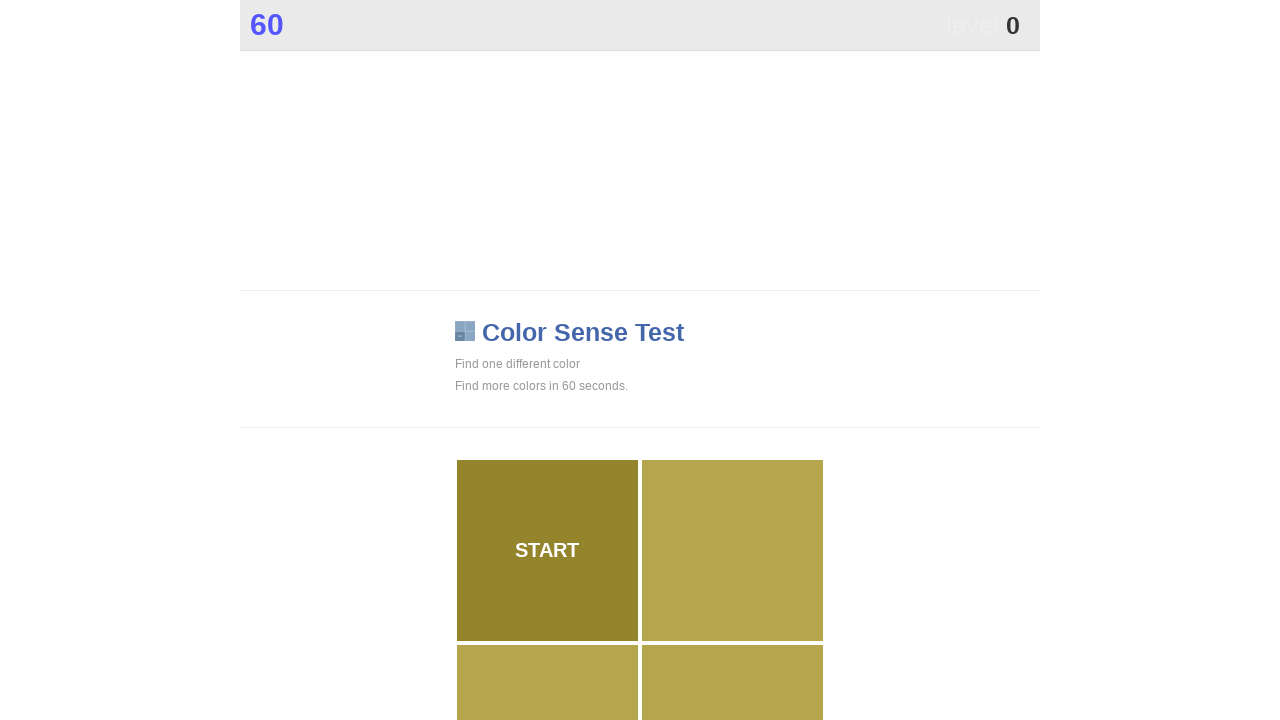

Located 1 color elements in main container
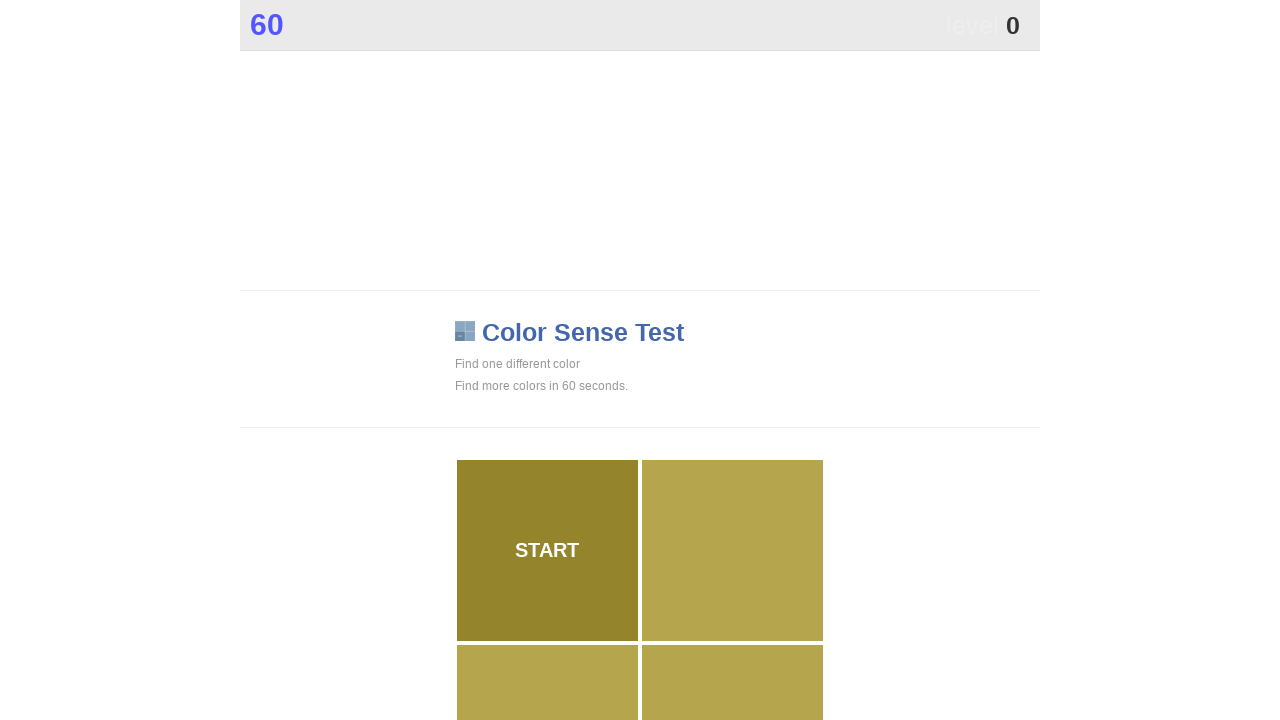

Retrieved base color from first element: rgb(148, 132, 44)
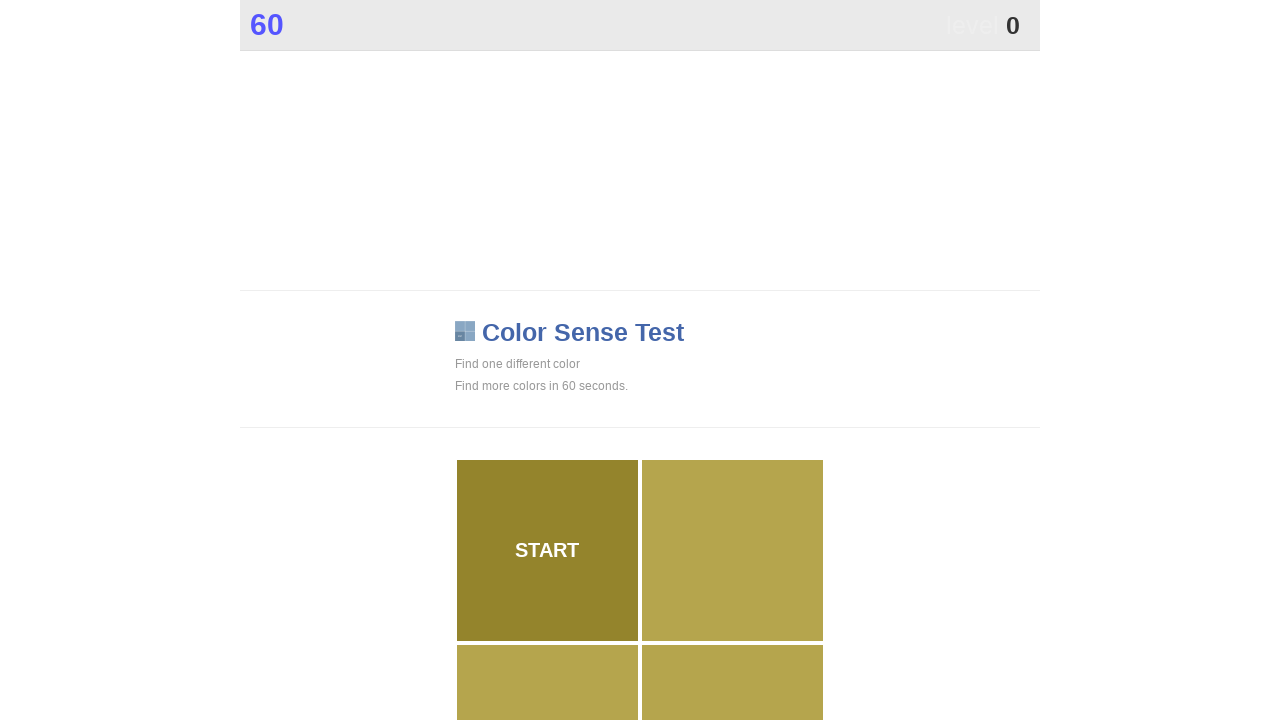

Waited 500ms before next iteration
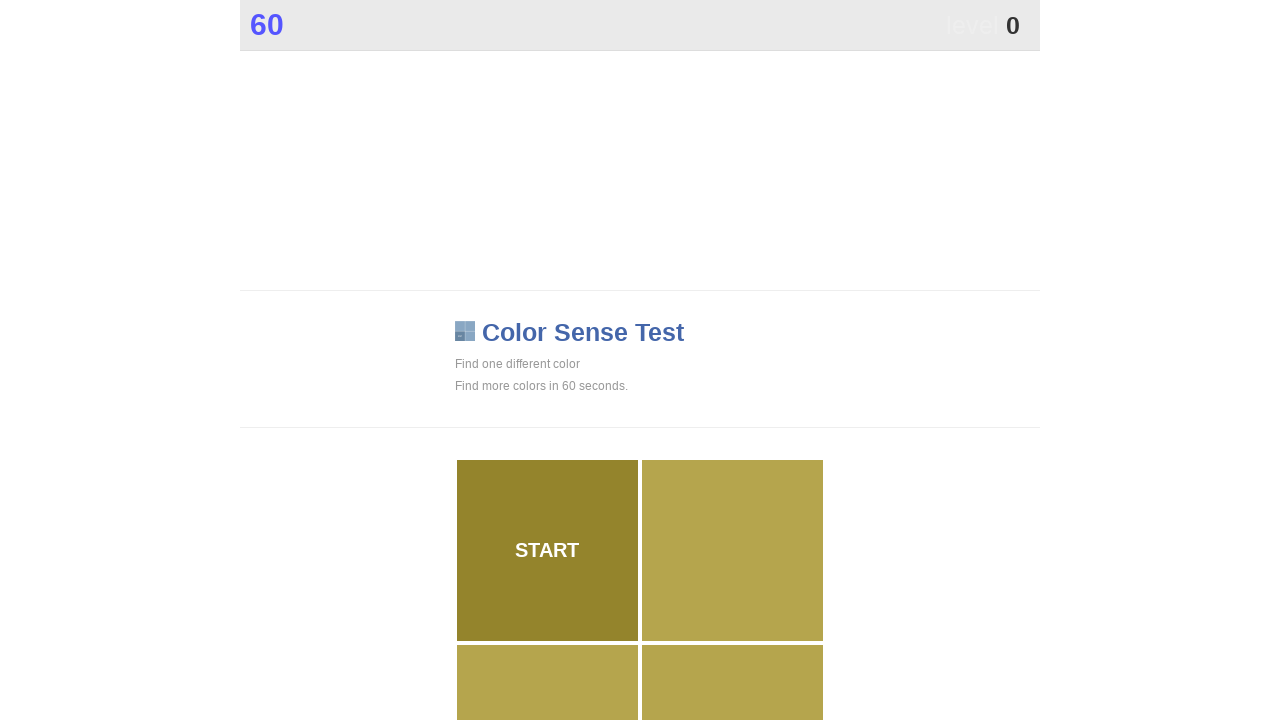

Located 1 color elements in main container
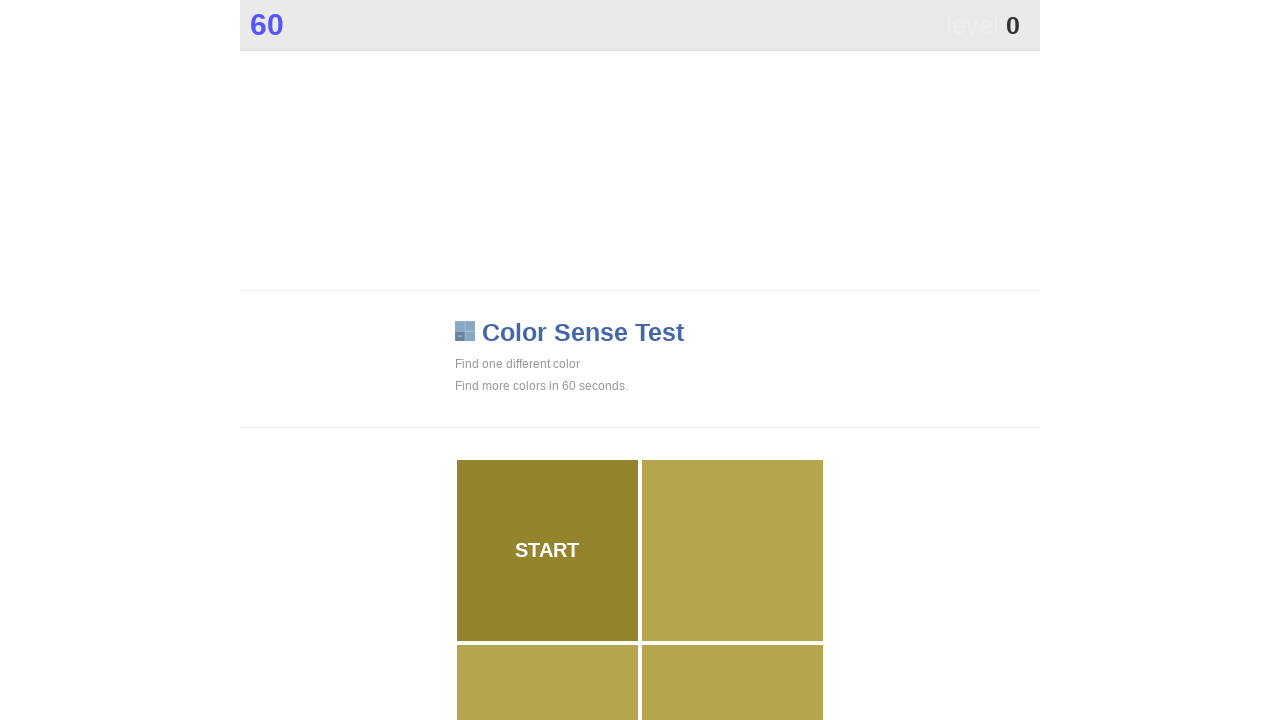

Retrieved base color from first element: rgb(148, 132, 44)
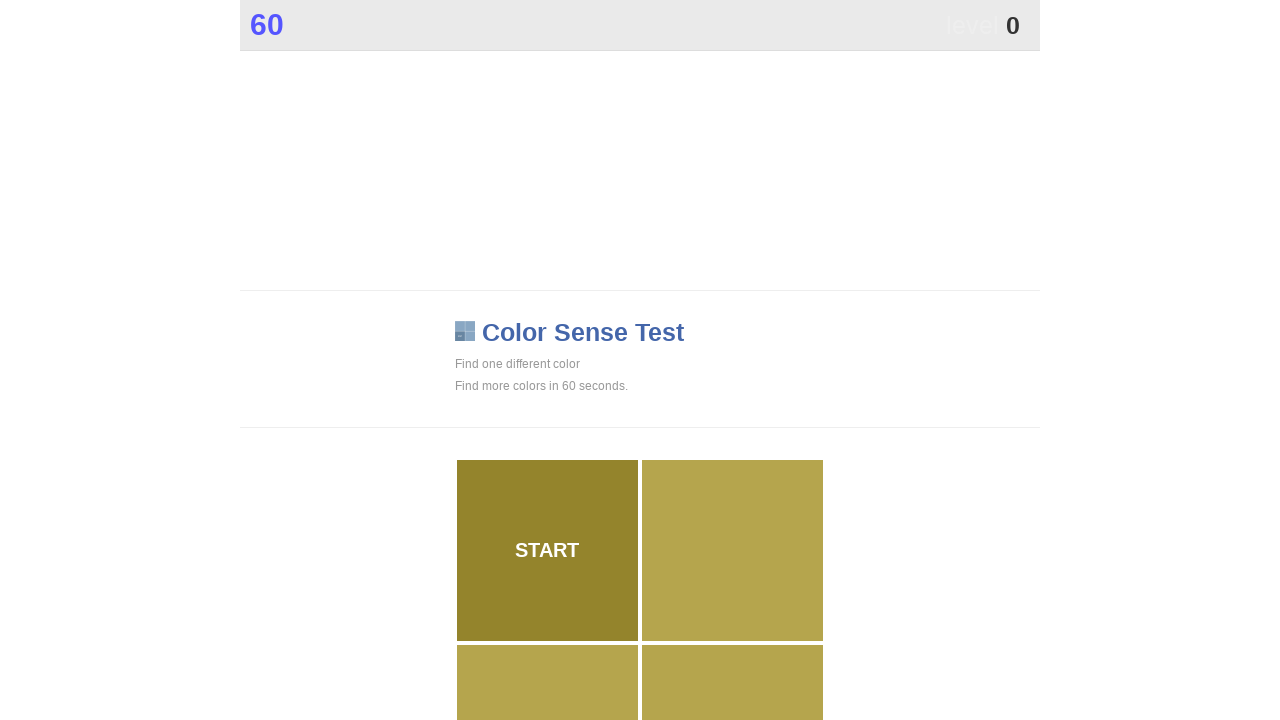

Waited 500ms before next iteration
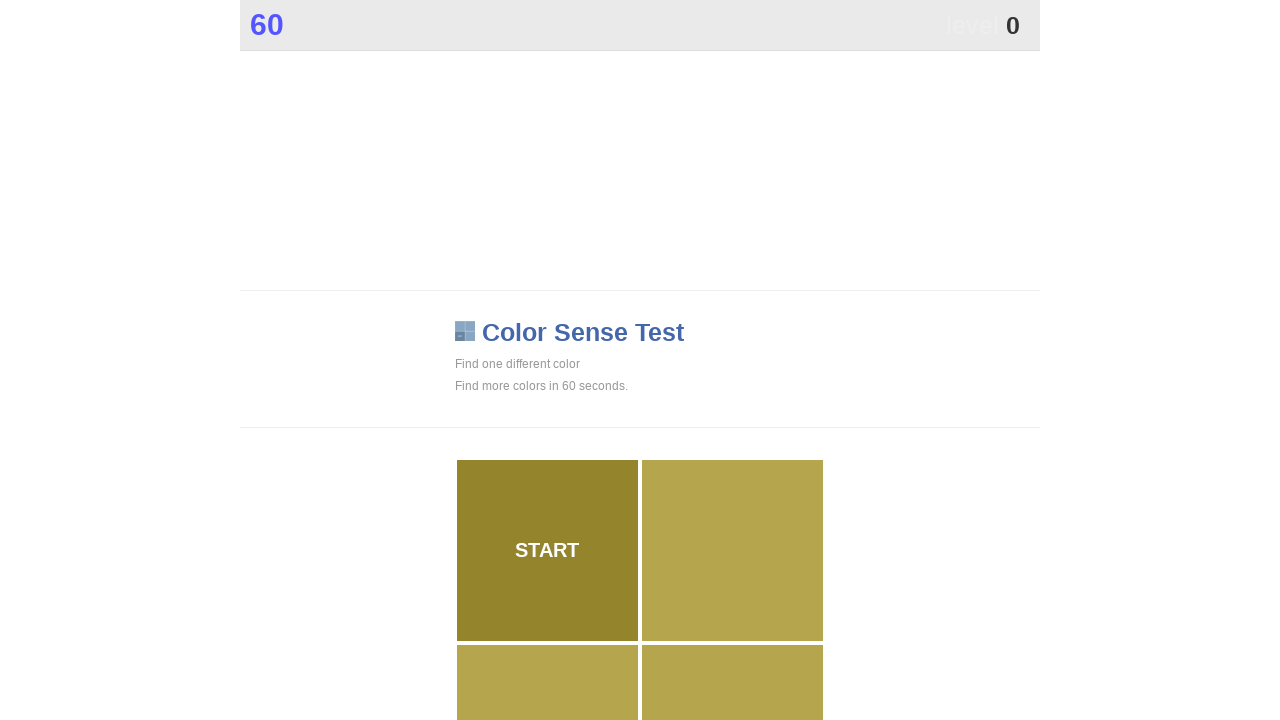

Located 1 color elements in main container
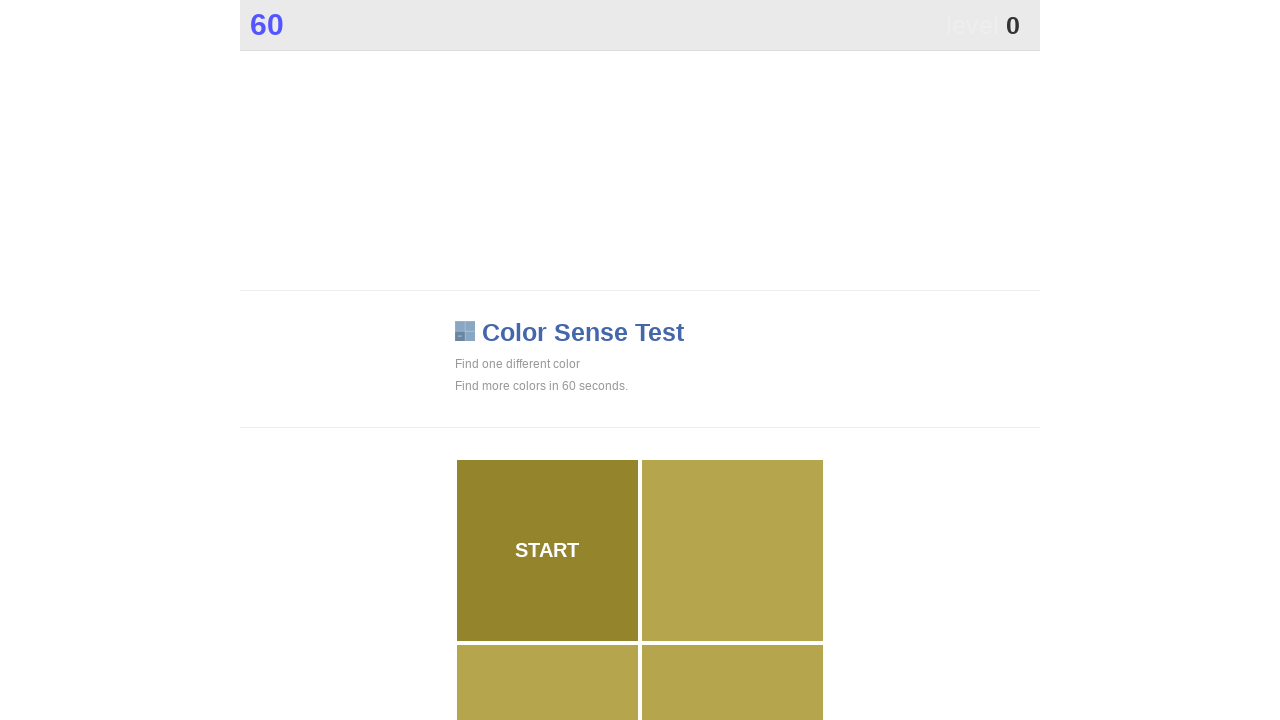

Retrieved base color from first element: rgb(148, 132, 44)
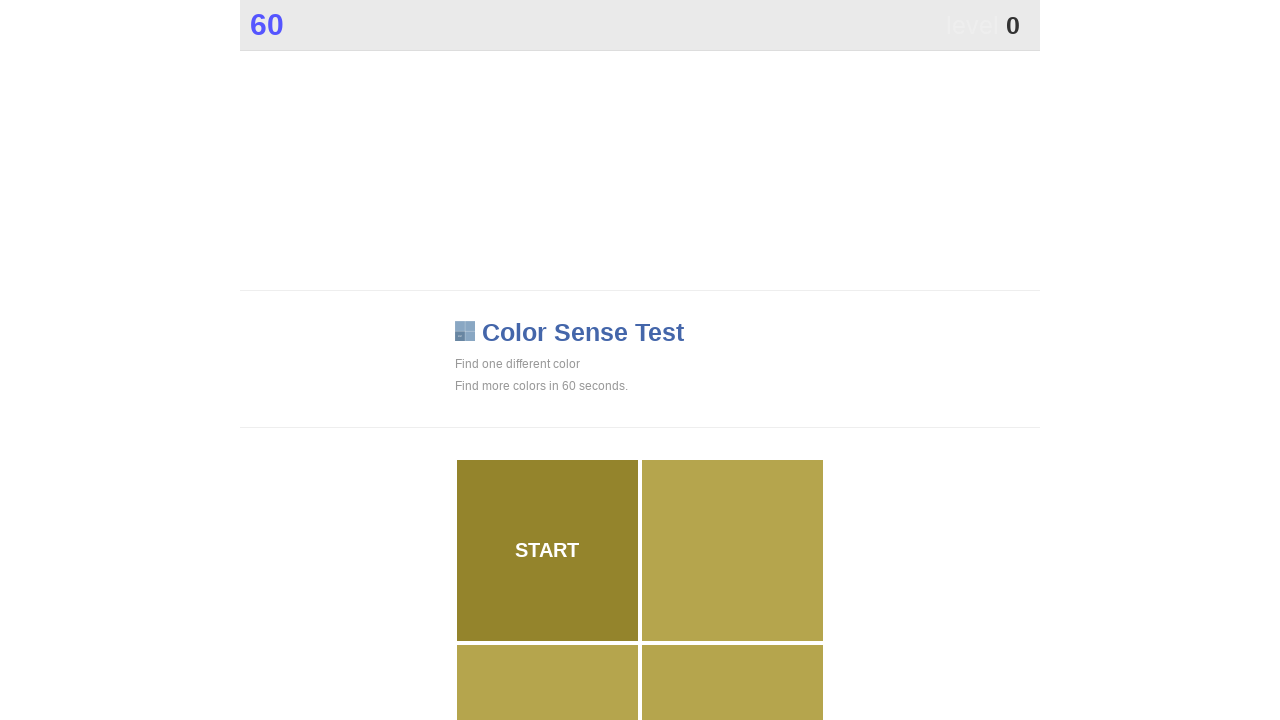

Waited 500ms before next iteration
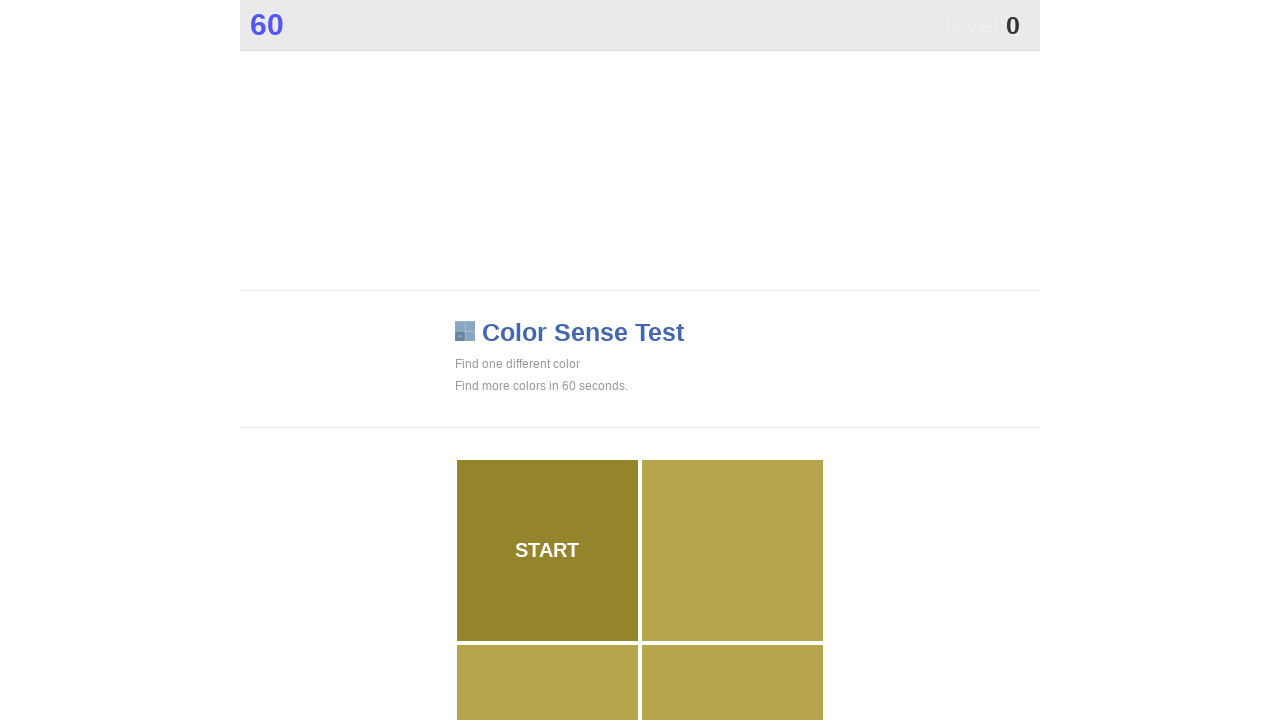

Located 1 color elements in main container
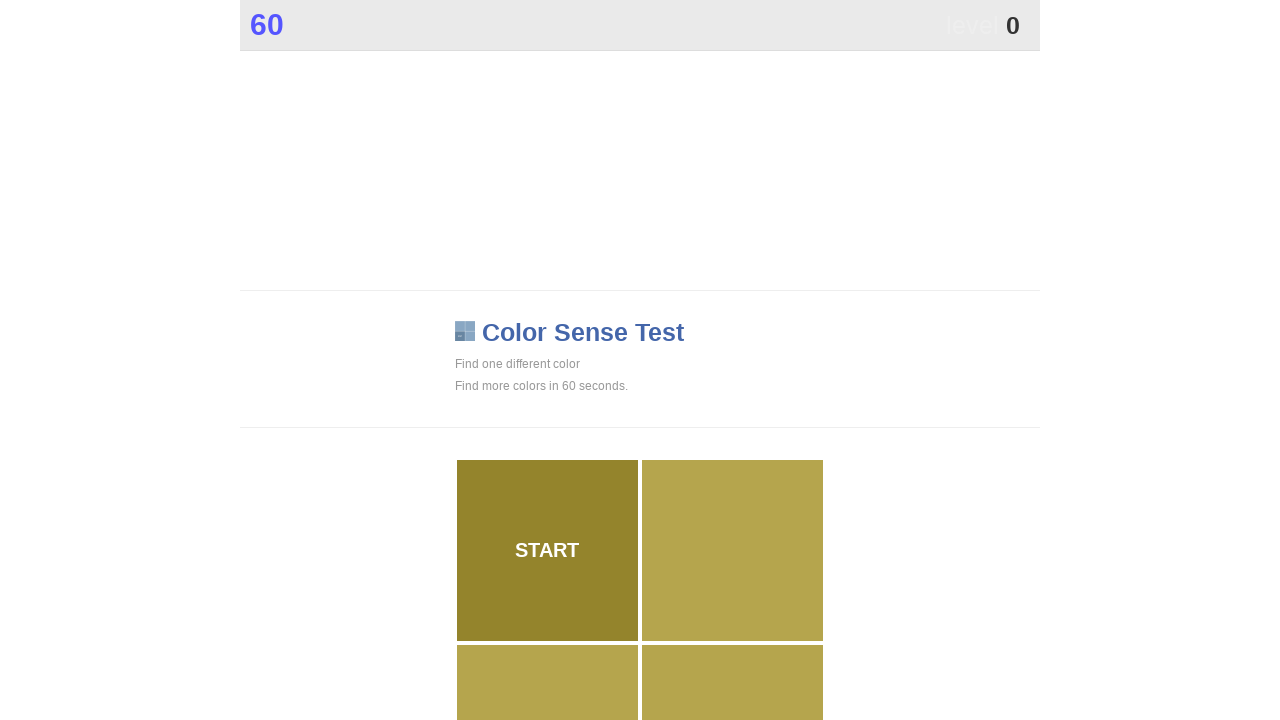

Retrieved base color from first element: rgb(148, 132, 44)
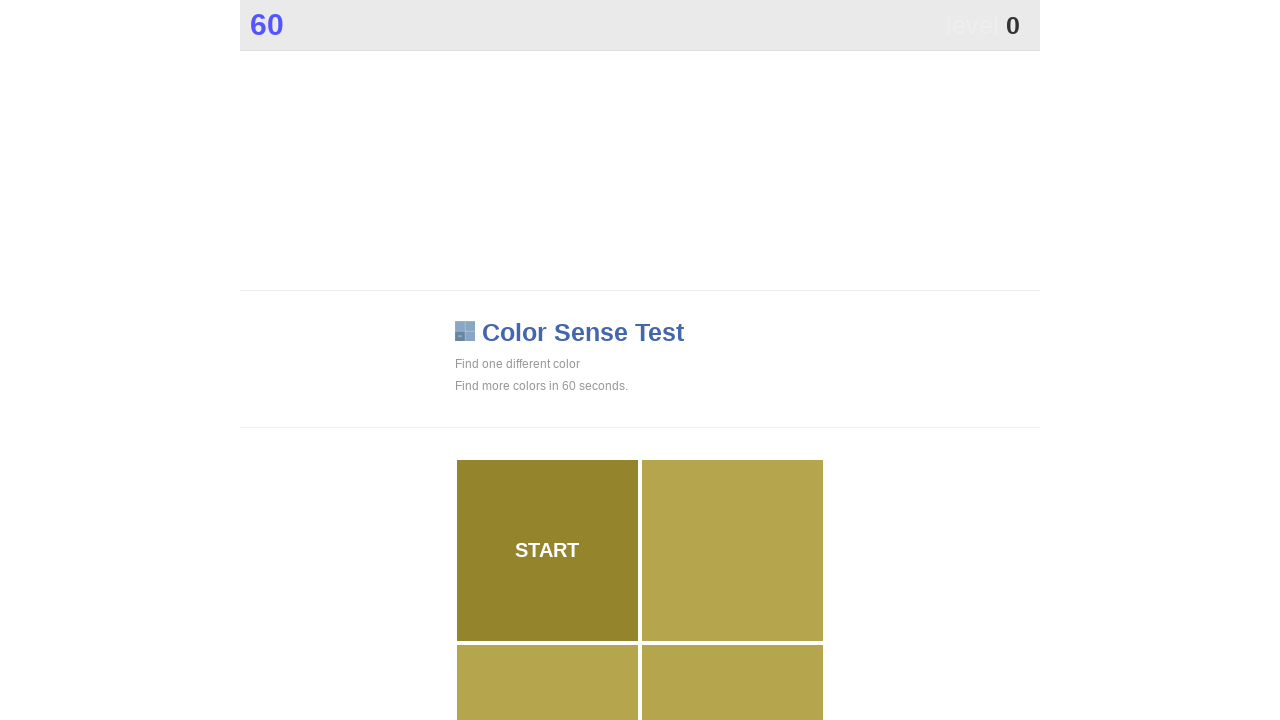

Waited 500ms before next iteration
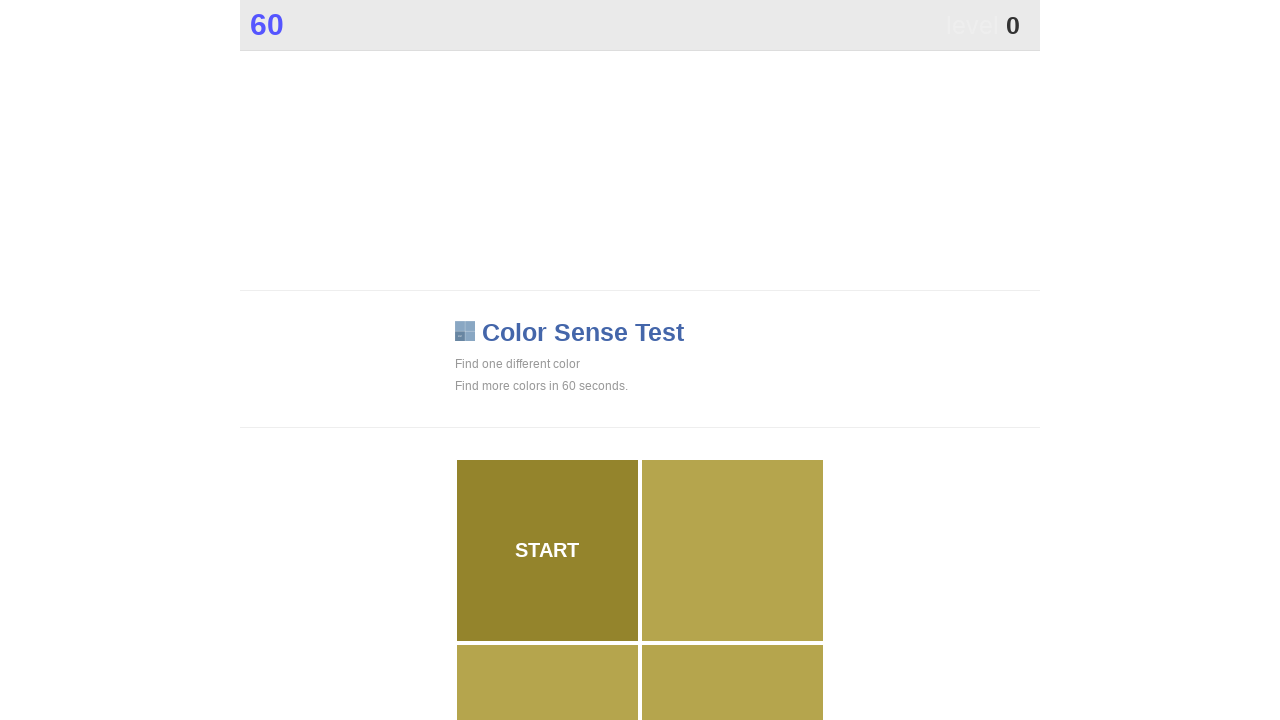

Located 1 color elements in main container
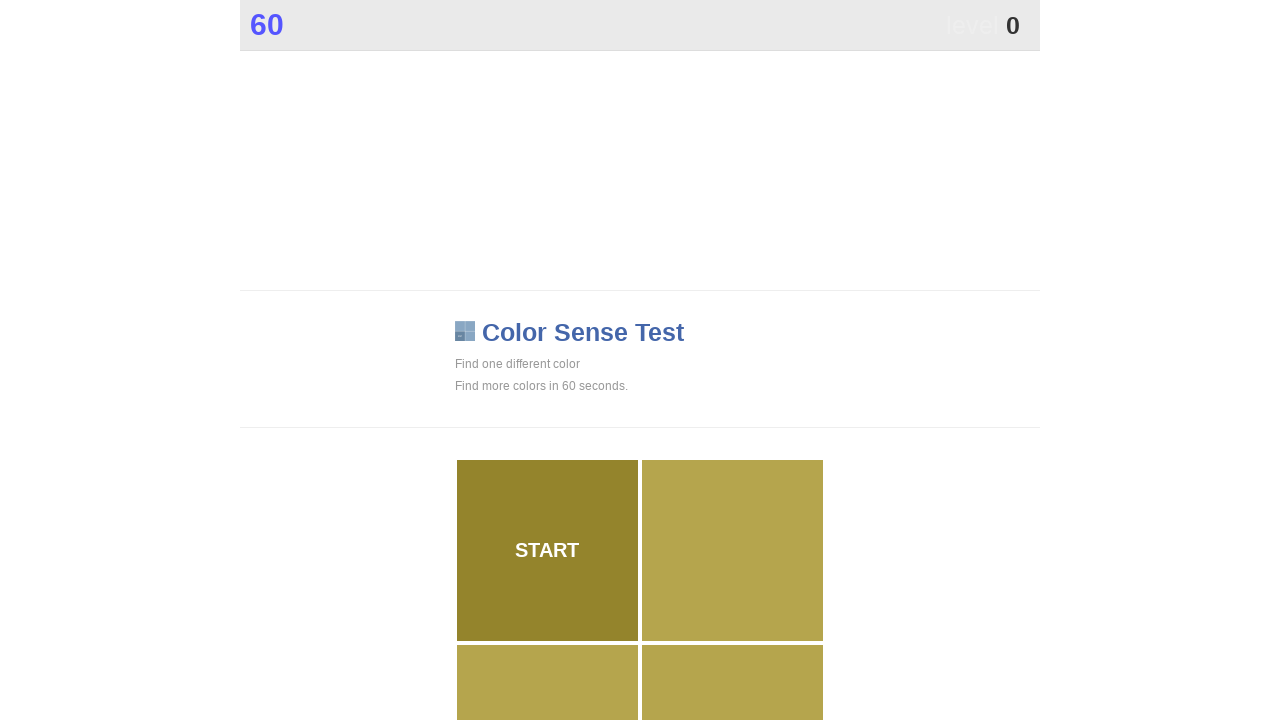

Retrieved base color from first element: rgb(148, 132, 44)
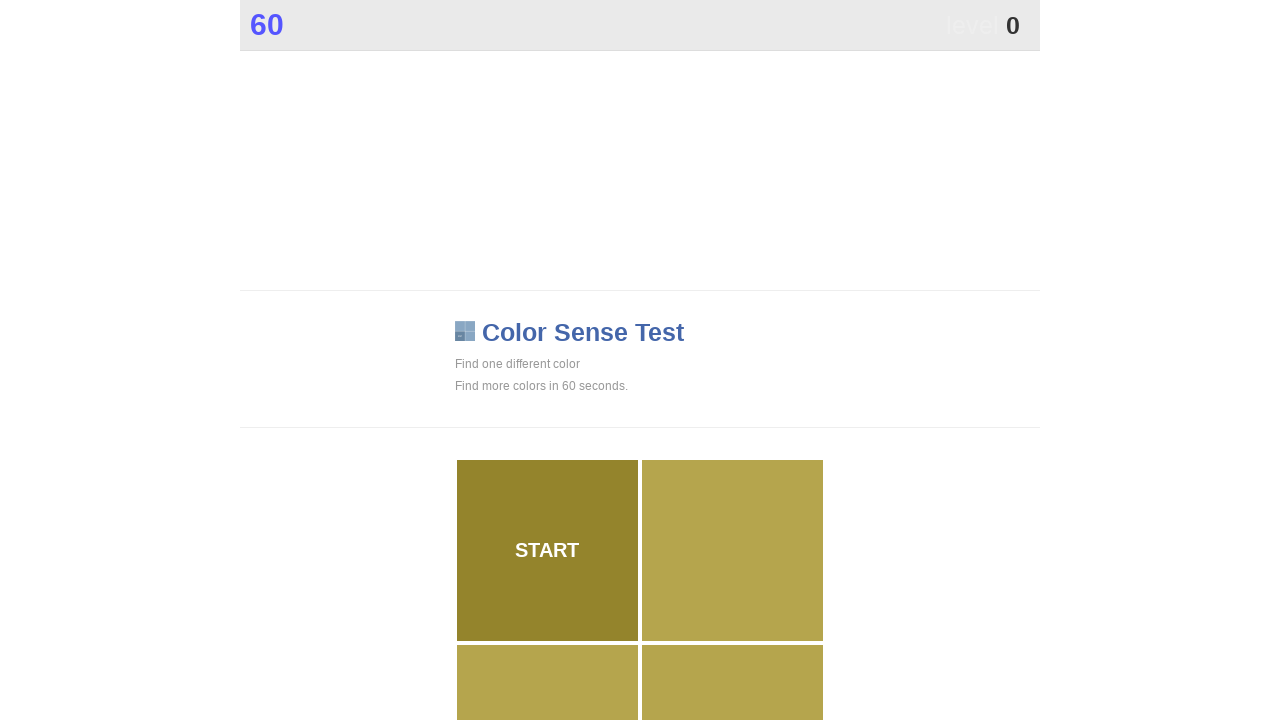

Waited 500ms before next iteration
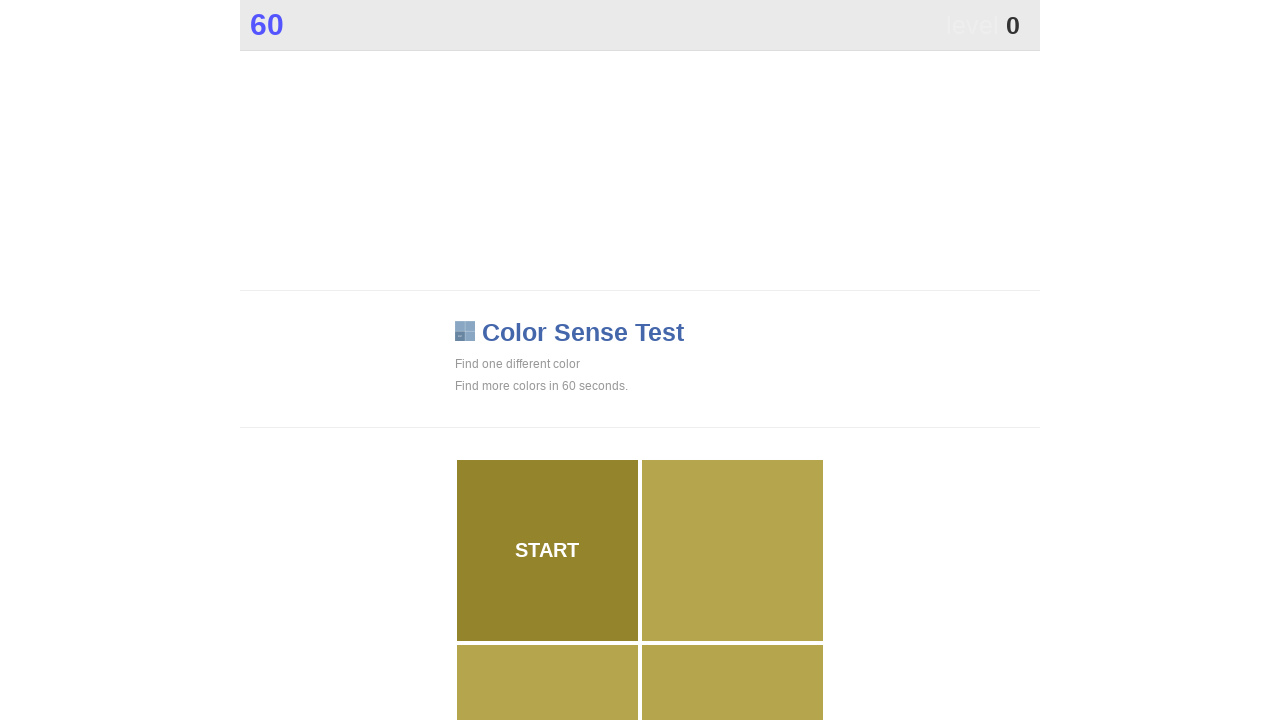

Located 1 color elements in main container
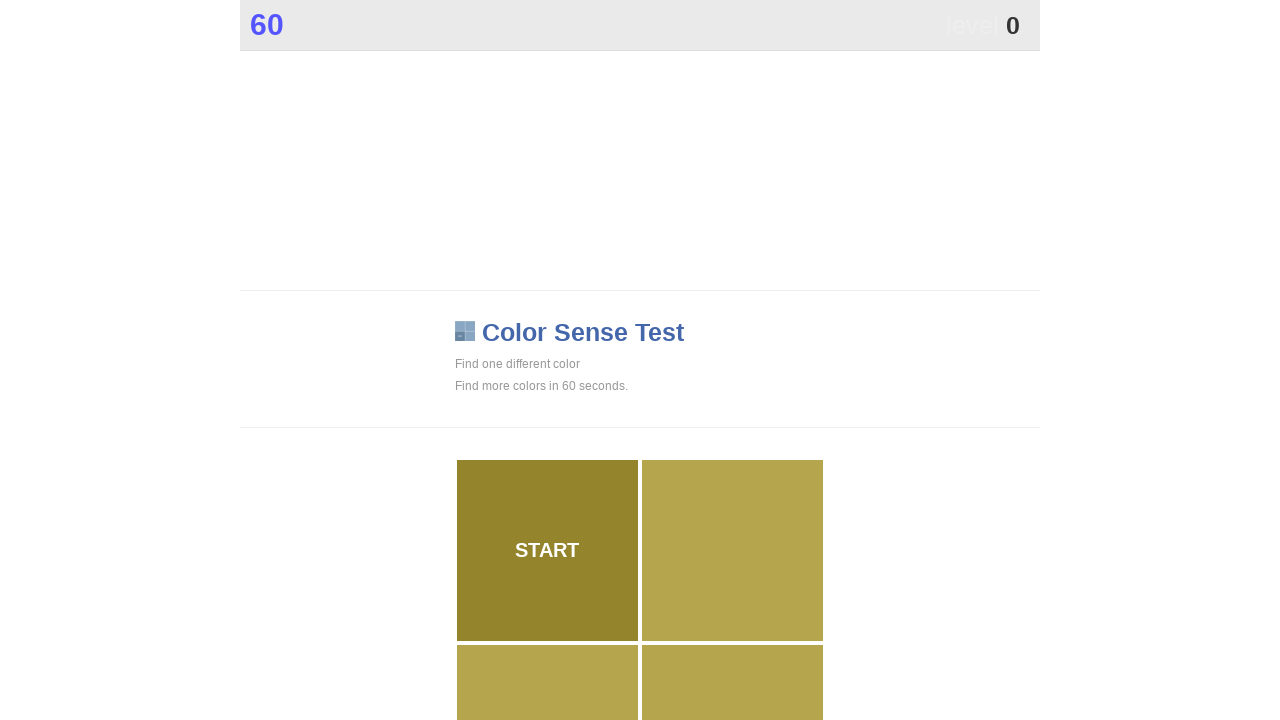

Retrieved base color from first element: rgb(148, 132, 44)
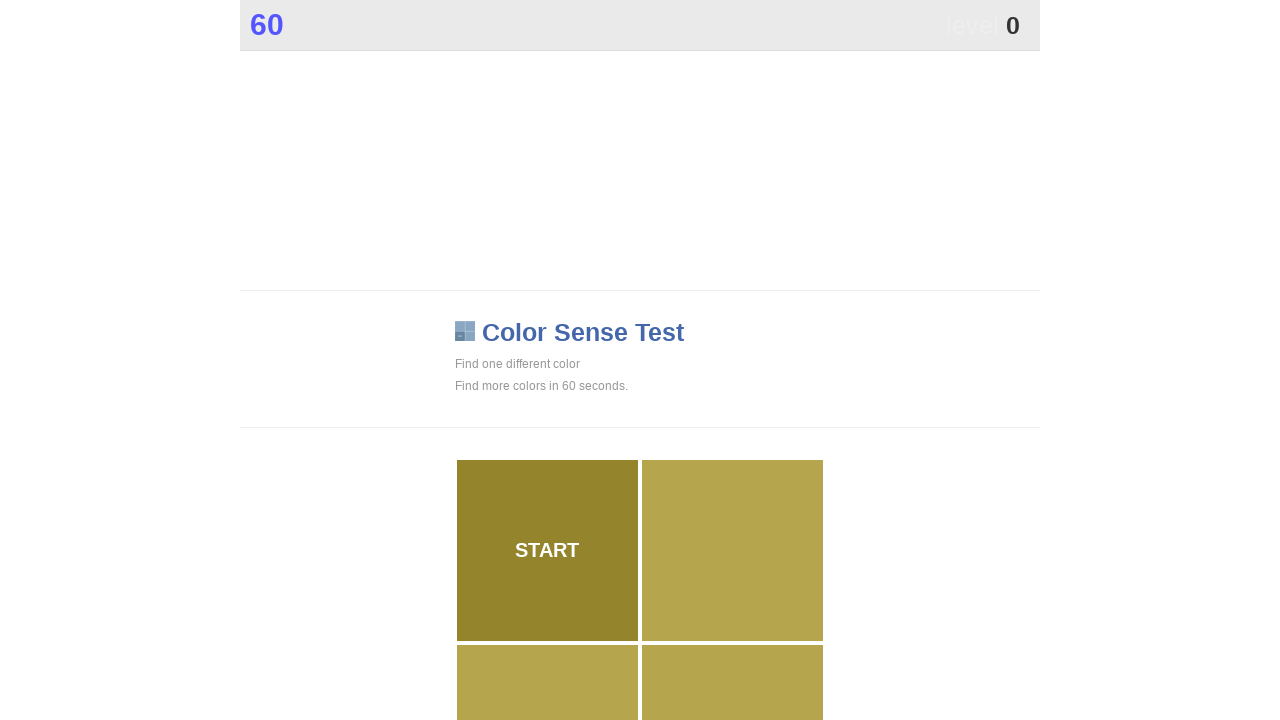

Waited 500ms before next iteration
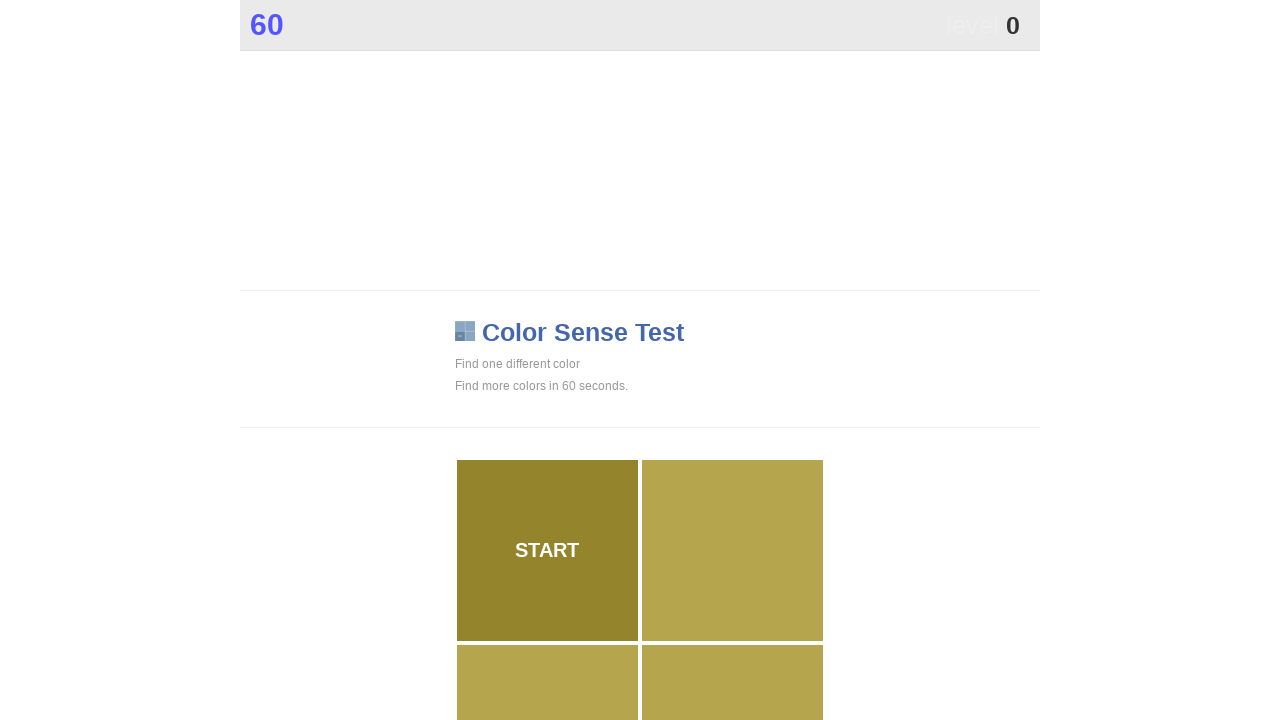

Located 1 color elements in main container
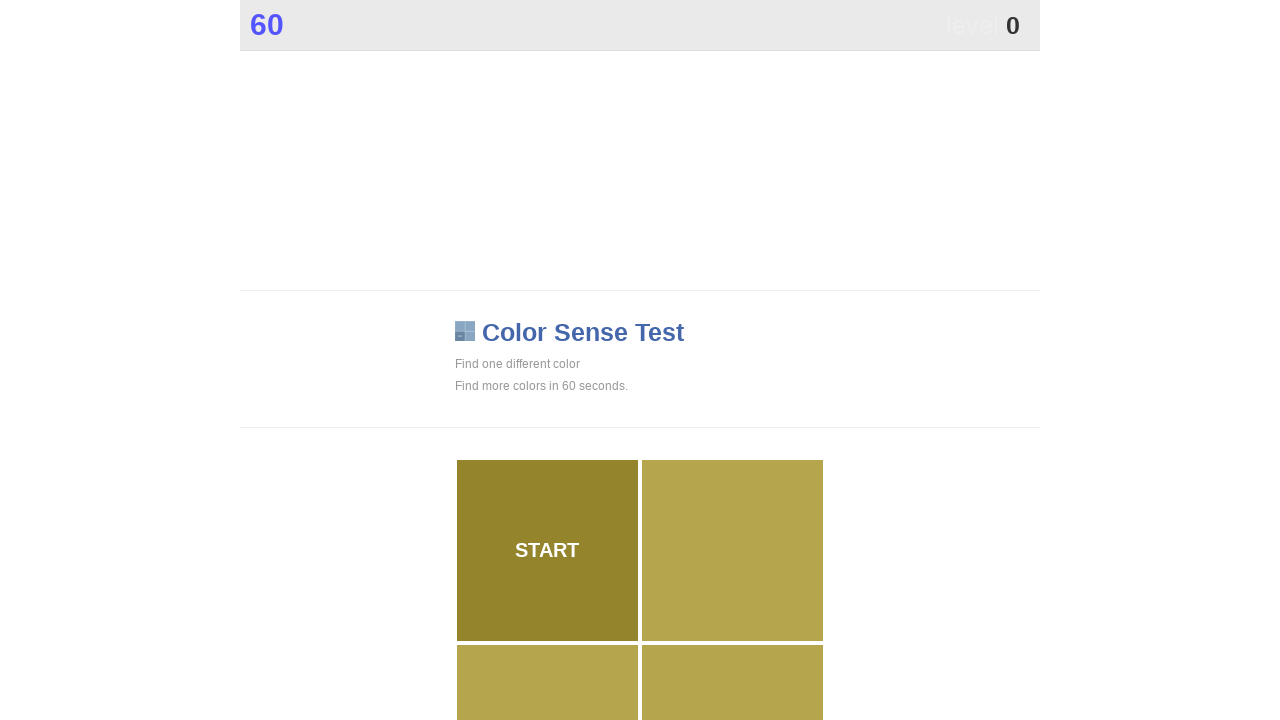

Retrieved base color from first element: rgb(148, 132, 44)
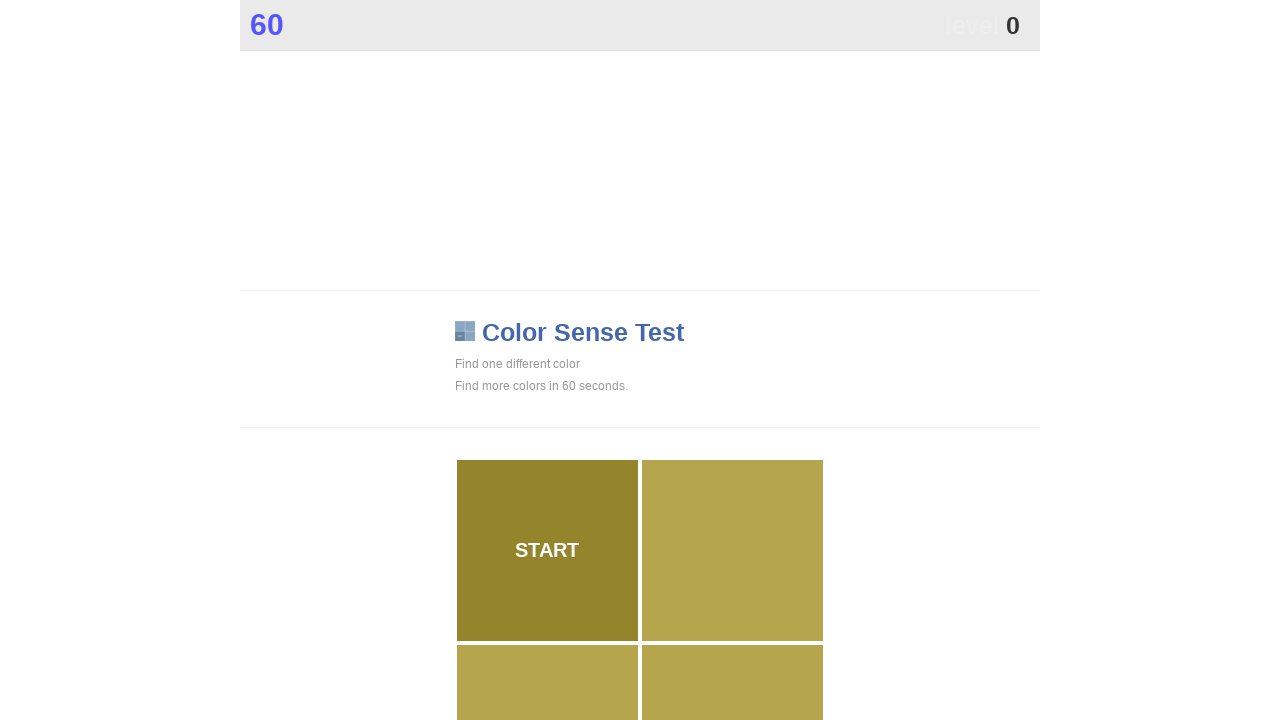

Waited 500ms before next iteration
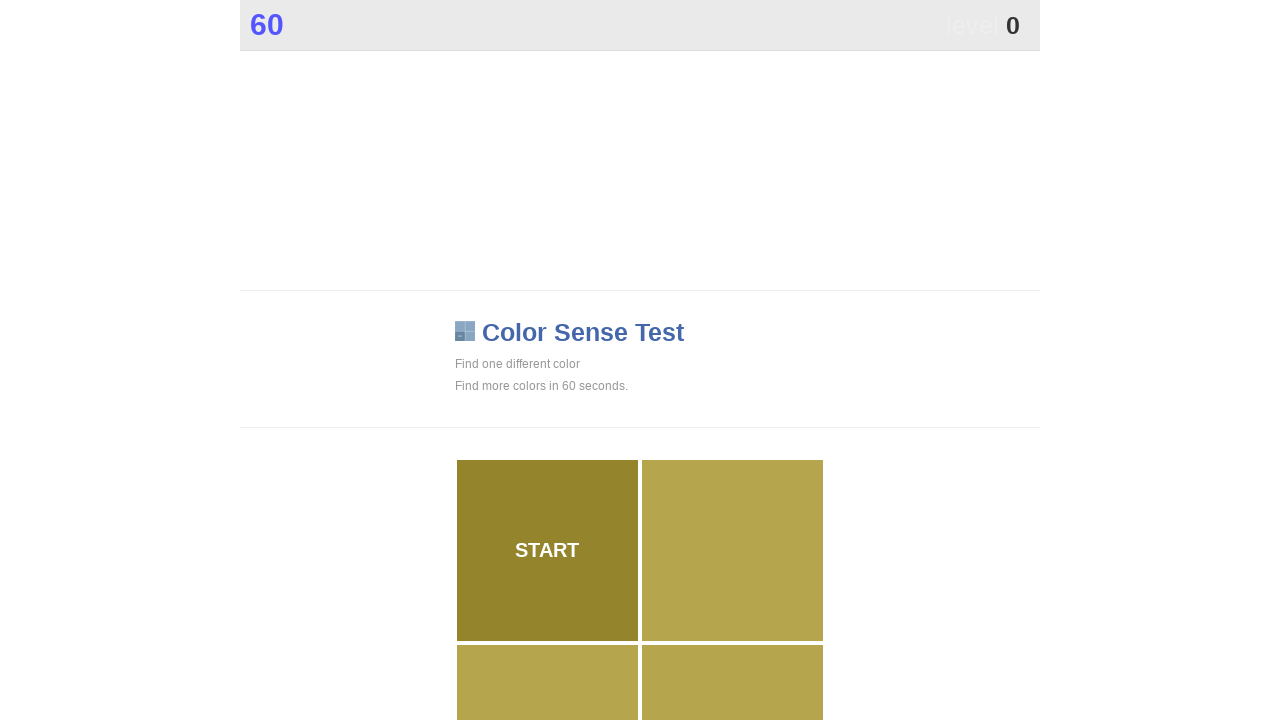

Located 1 color elements in main container
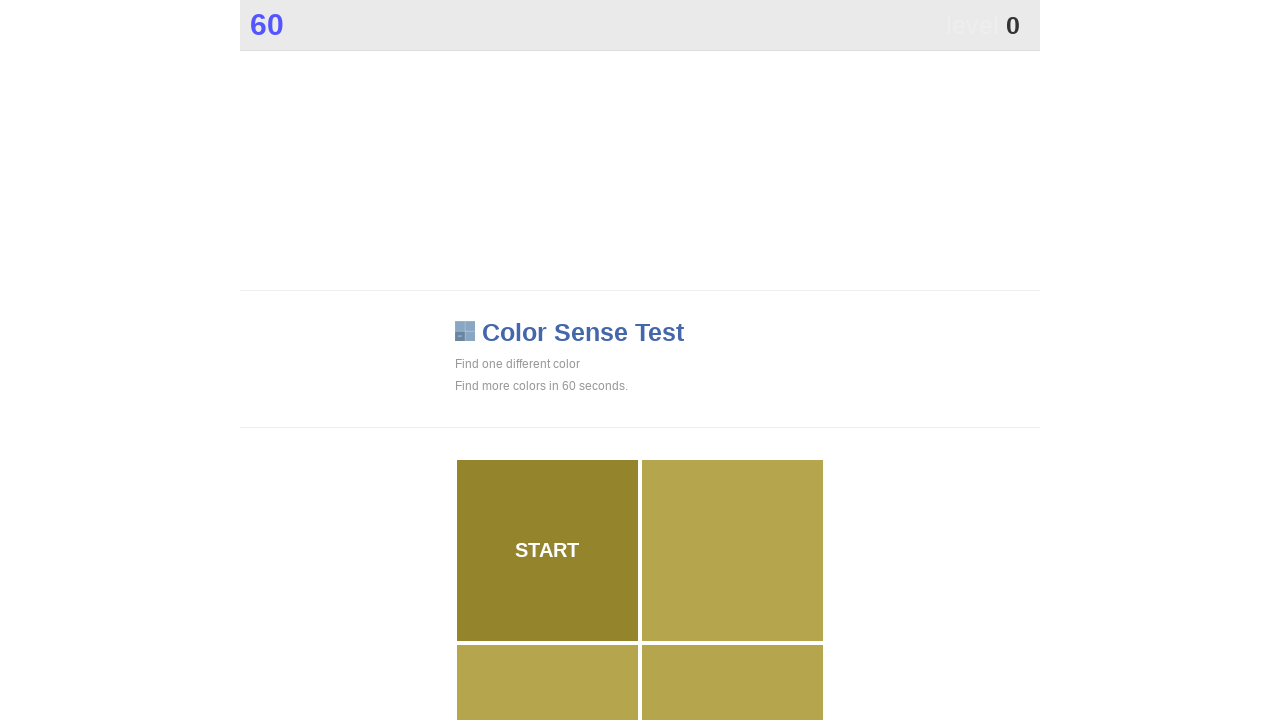

Retrieved base color from first element: rgb(148, 132, 44)
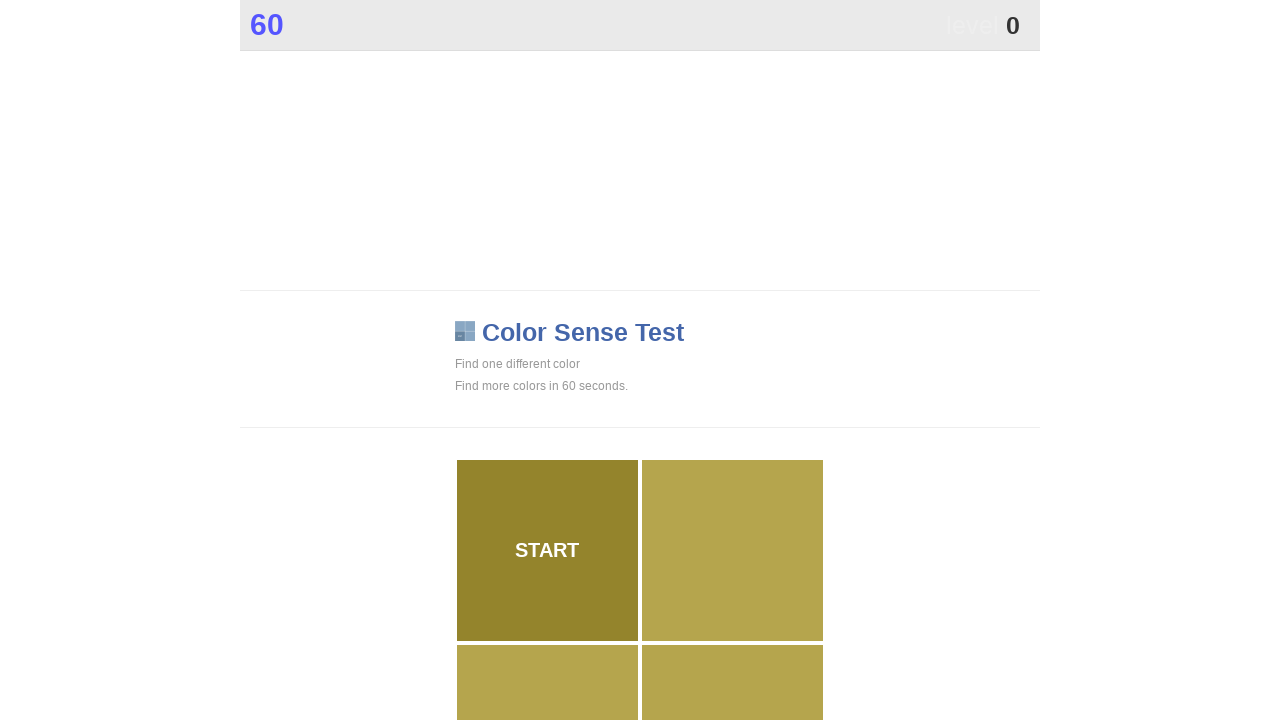

Waited 500ms before next iteration
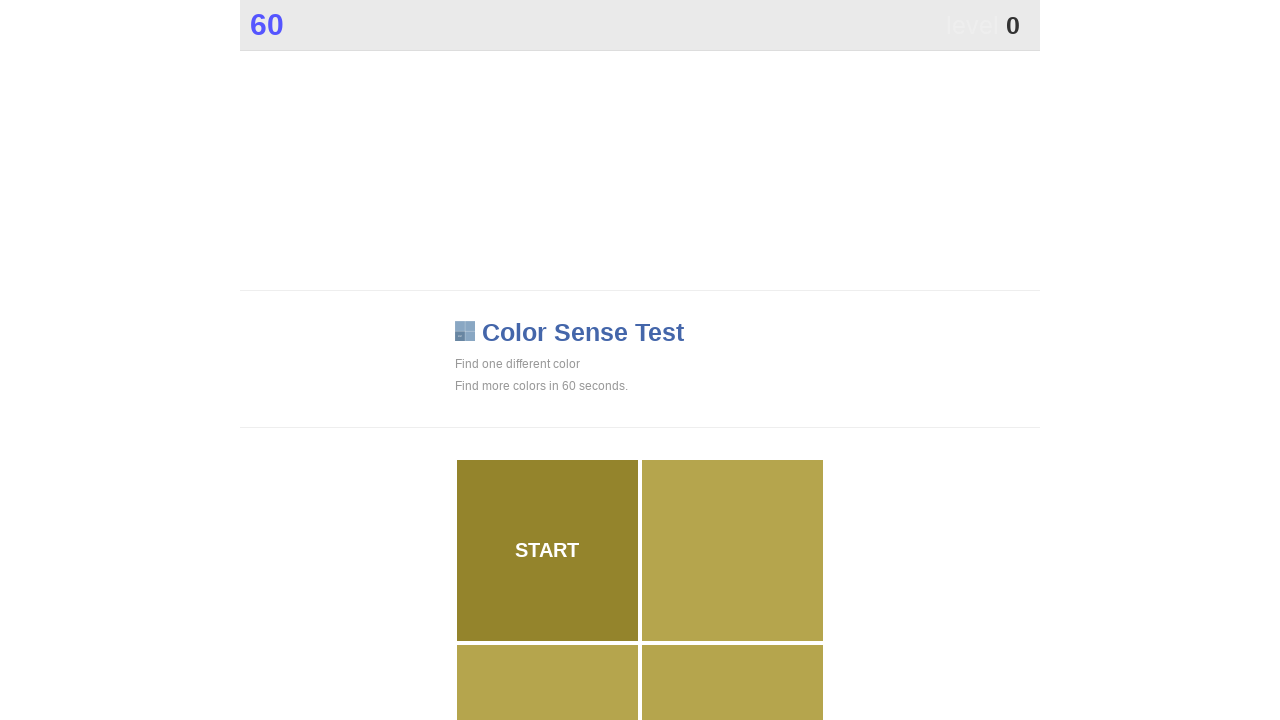

Located 1 color elements in main container
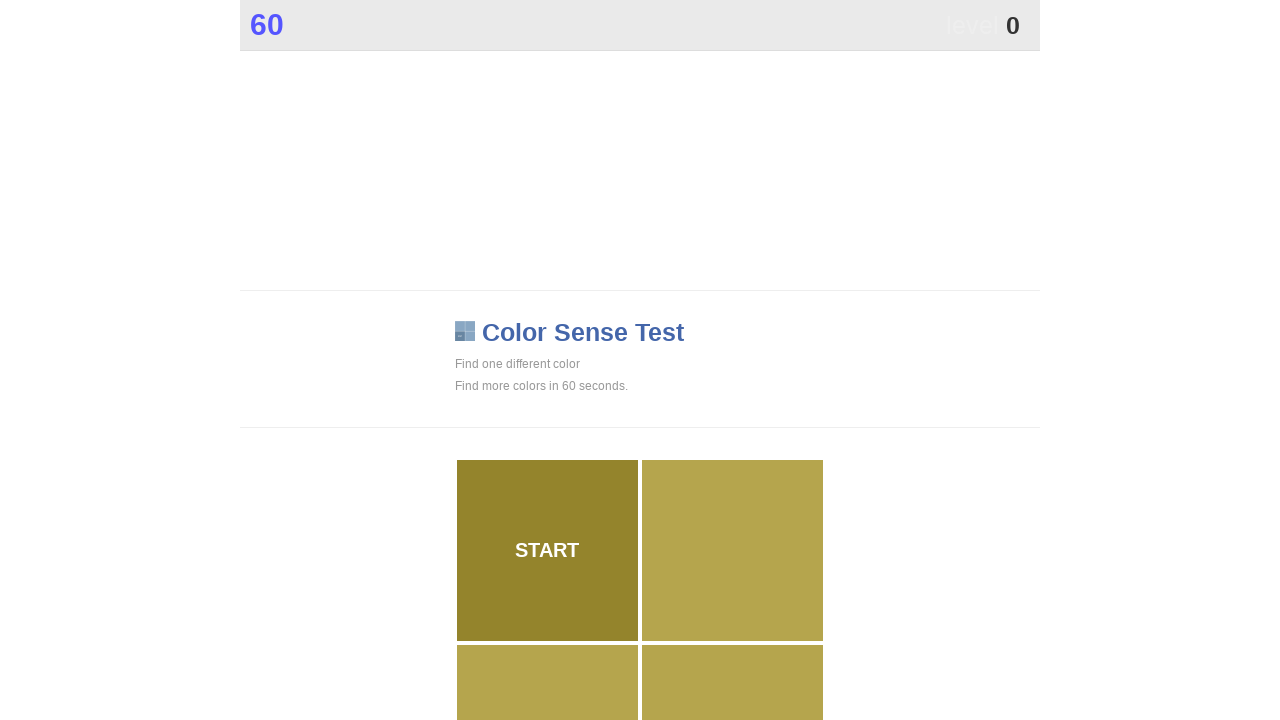

Retrieved base color from first element: rgb(148, 132, 44)
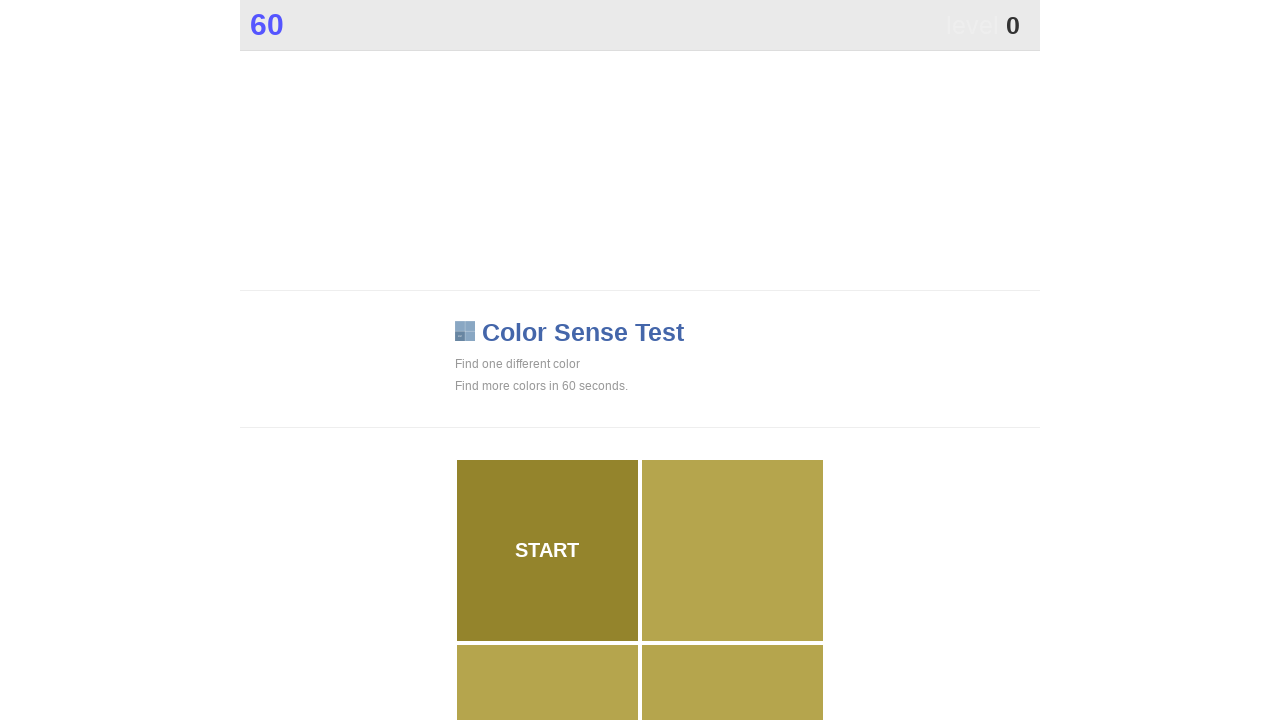

Waited 500ms before next iteration
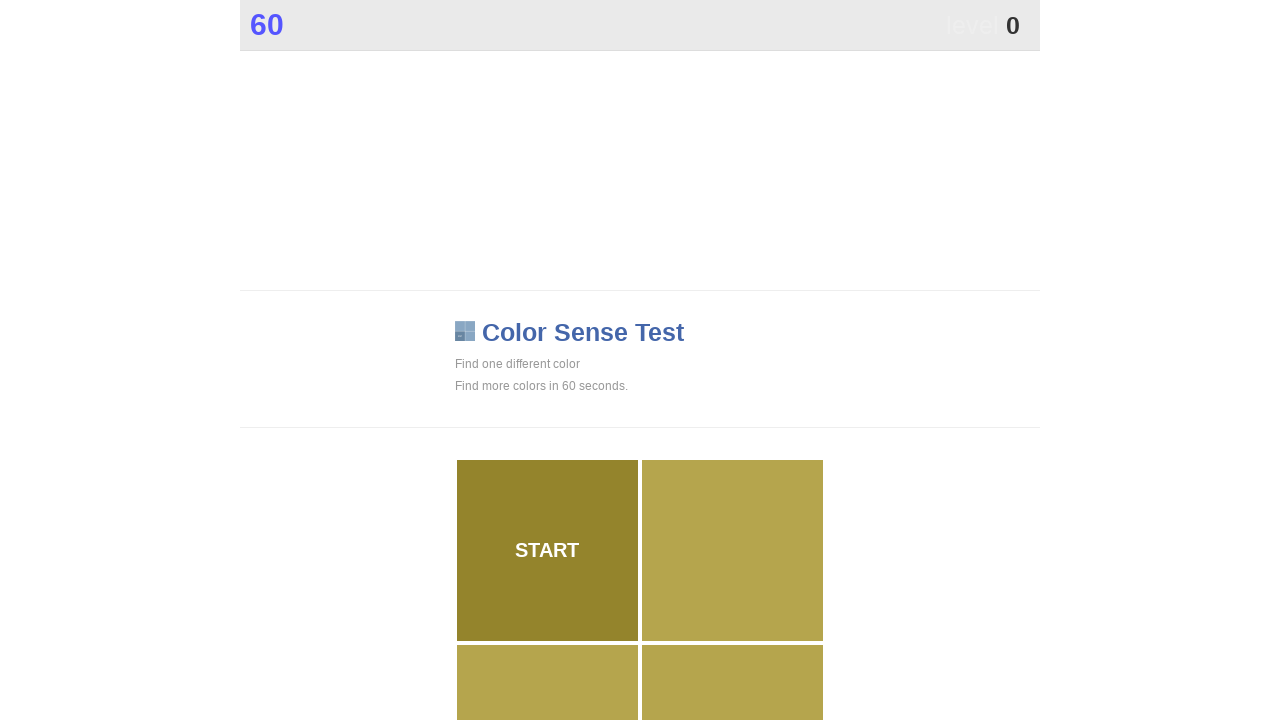

Located 1 color elements in main container
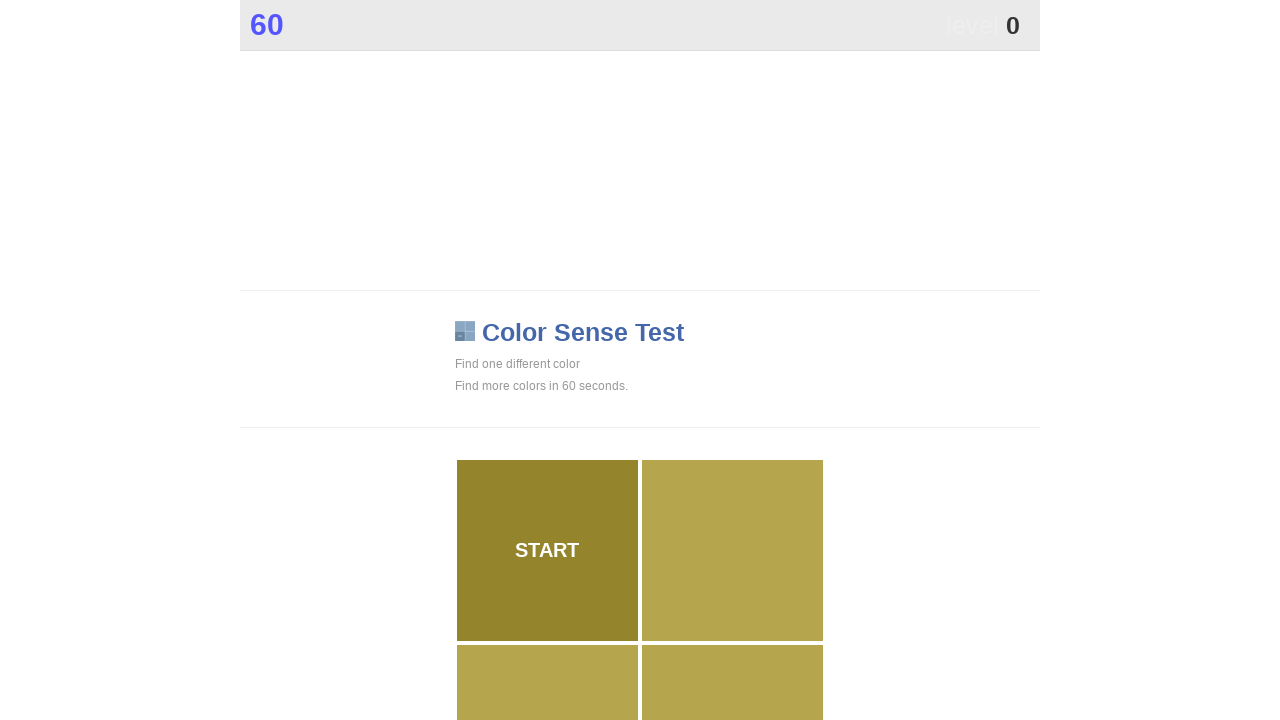

Retrieved base color from first element: rgb(148, 132, 44)
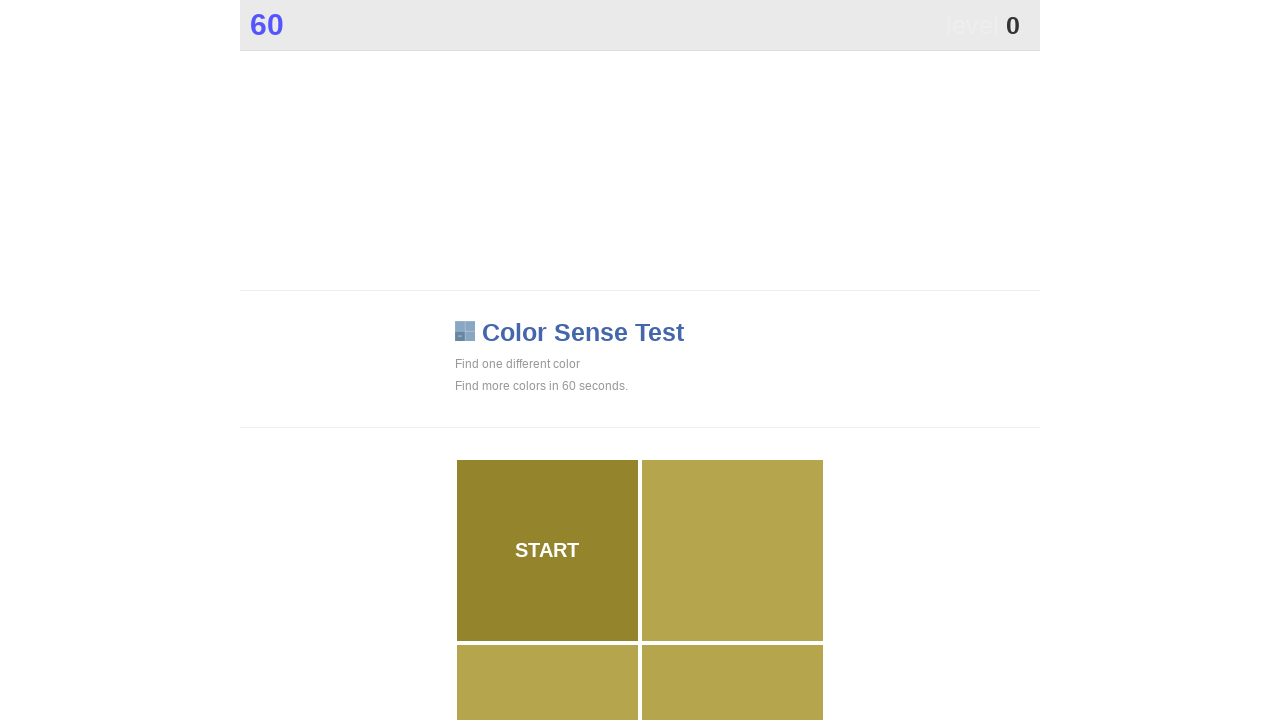

Waited 500ms before next iteration
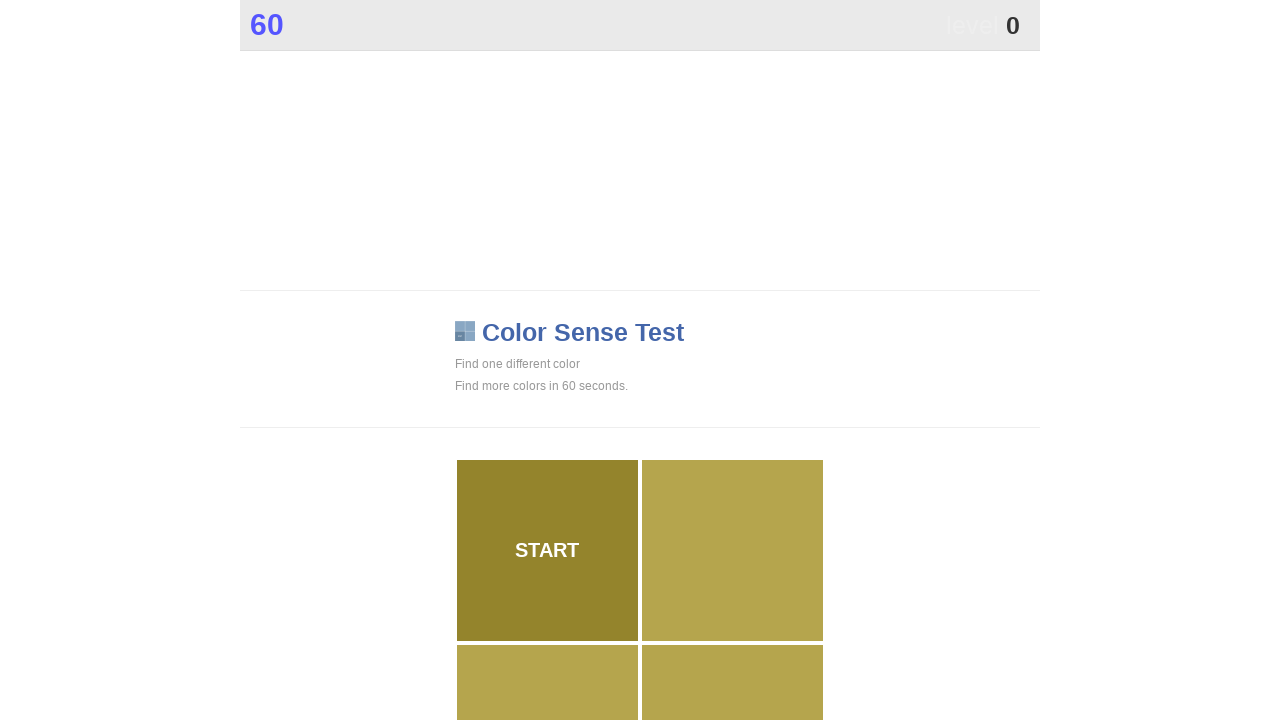

Located 1 color elements in main container
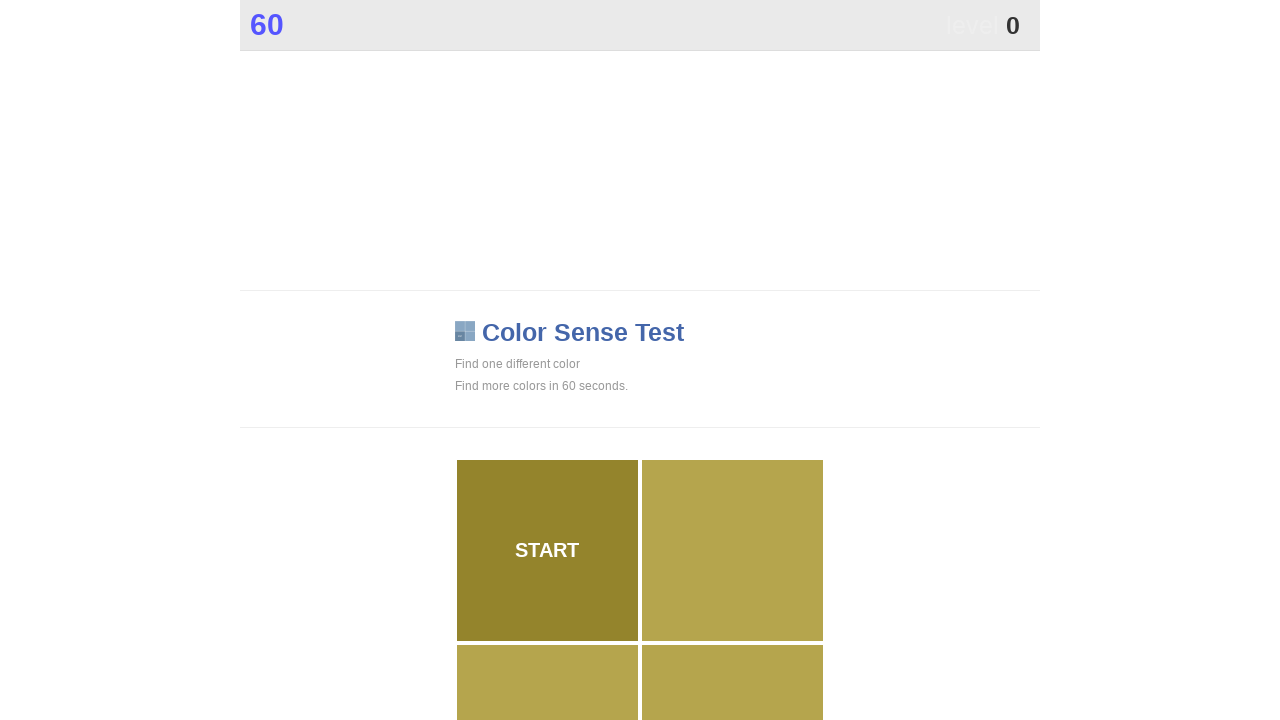

Retrieved base color from first element: rgb(148, 132, 44)
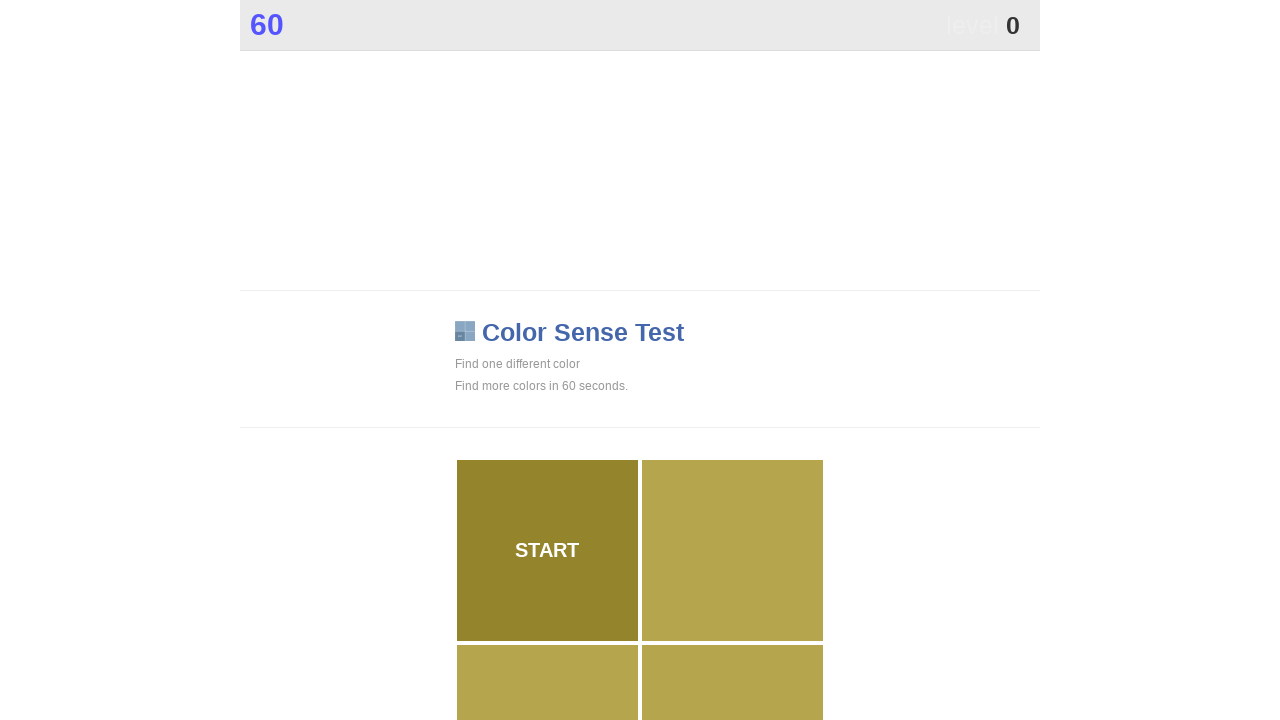

Waited 500ms before next iteration
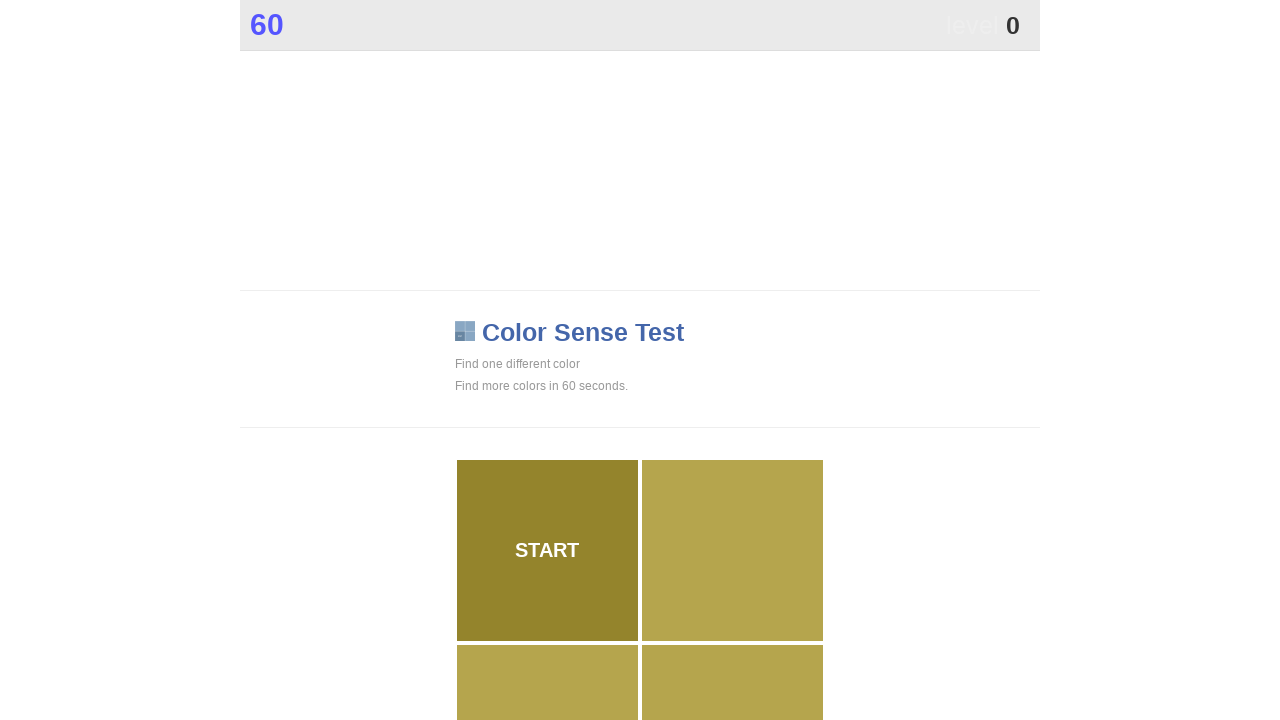

Located 1 color elements in main container
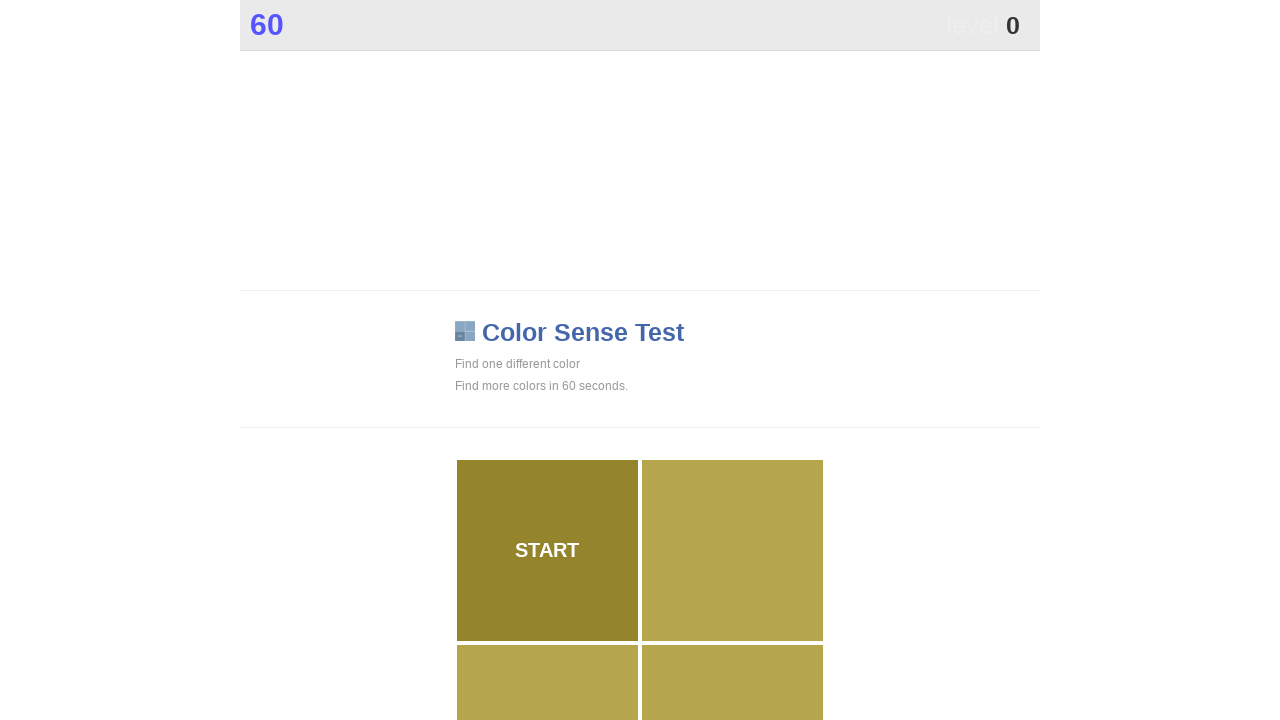

Retrieved base color from first element: rgb(148, 132, 44)
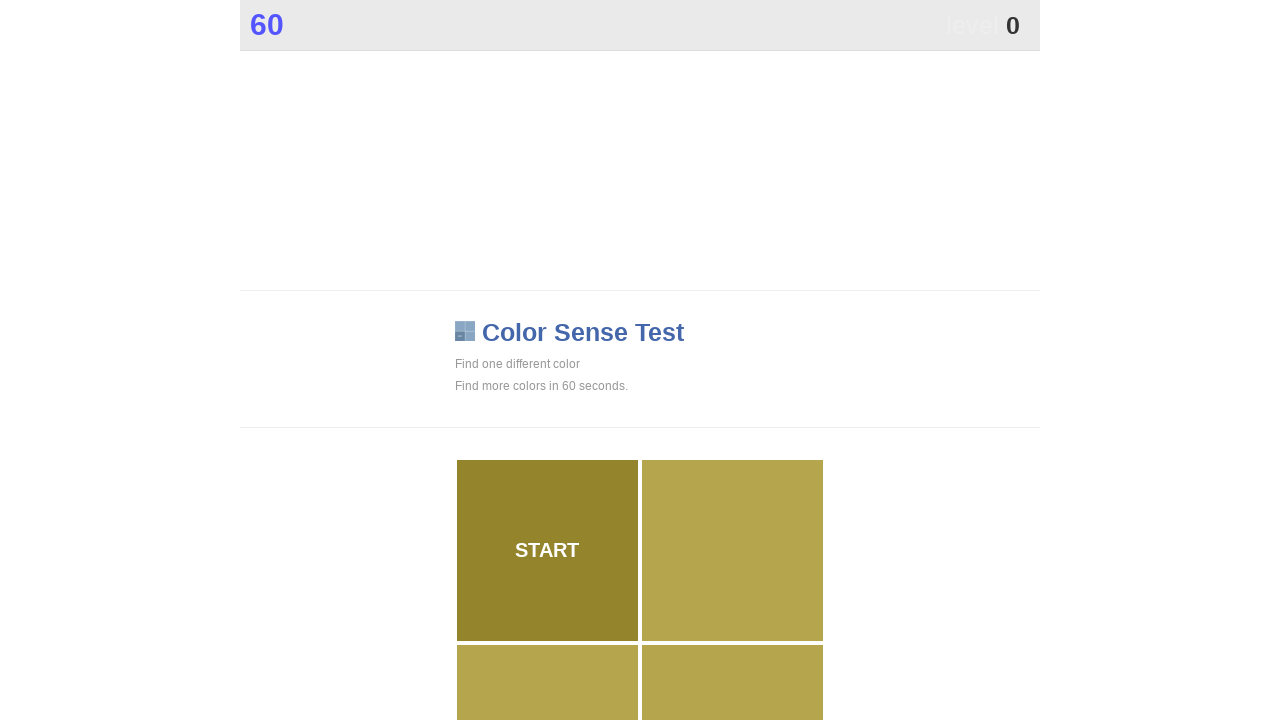

Waited 500ms before next iteration
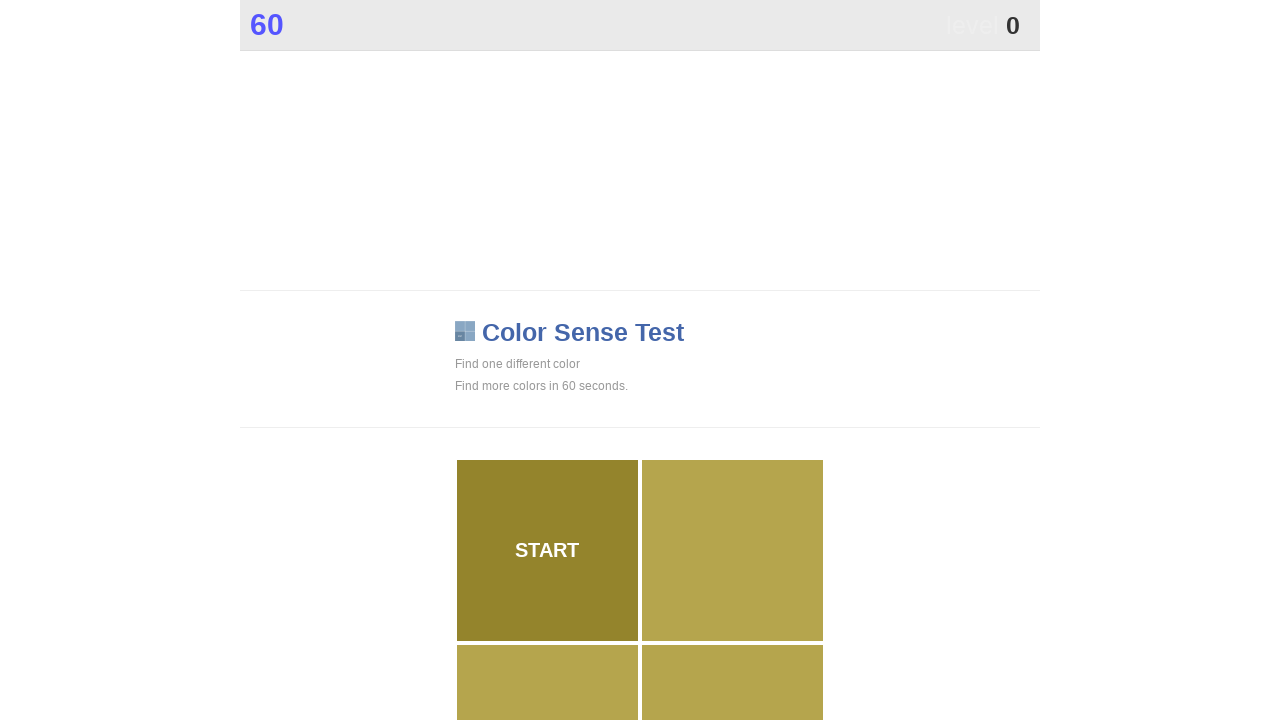

Located 1 color elements in main container
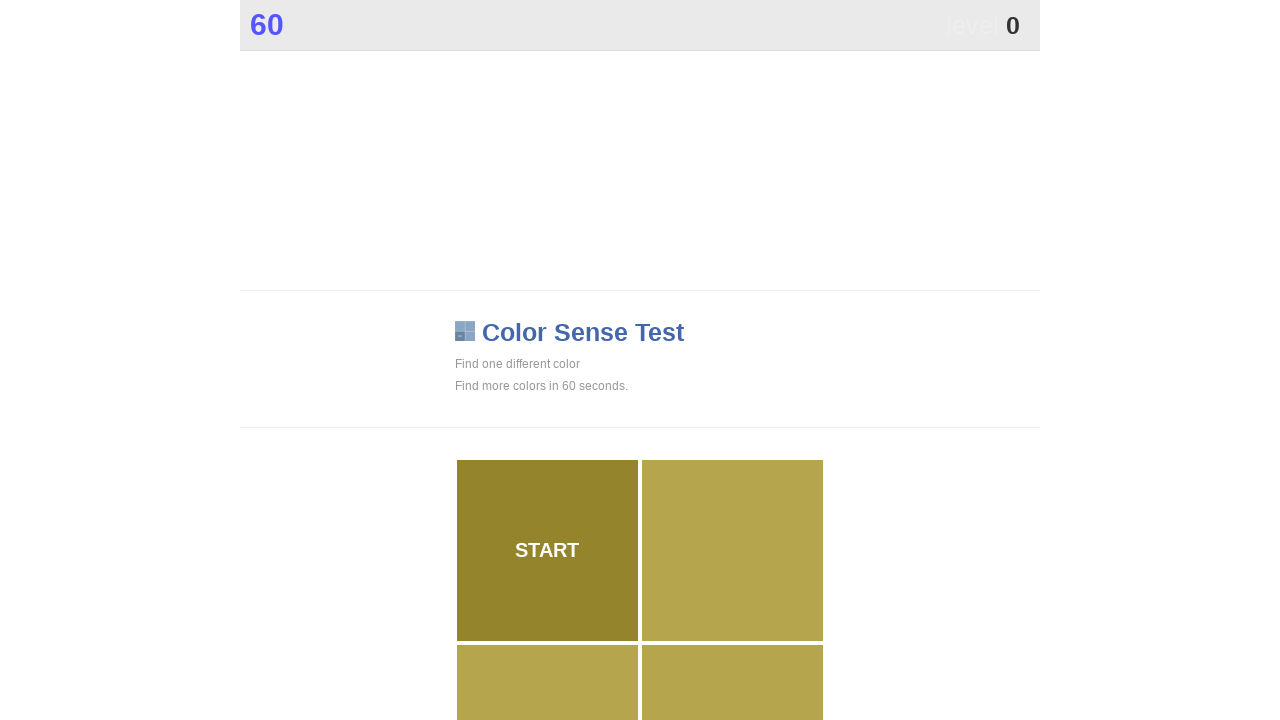

Retrieved base color from first element: rgb(148, 132, 44)
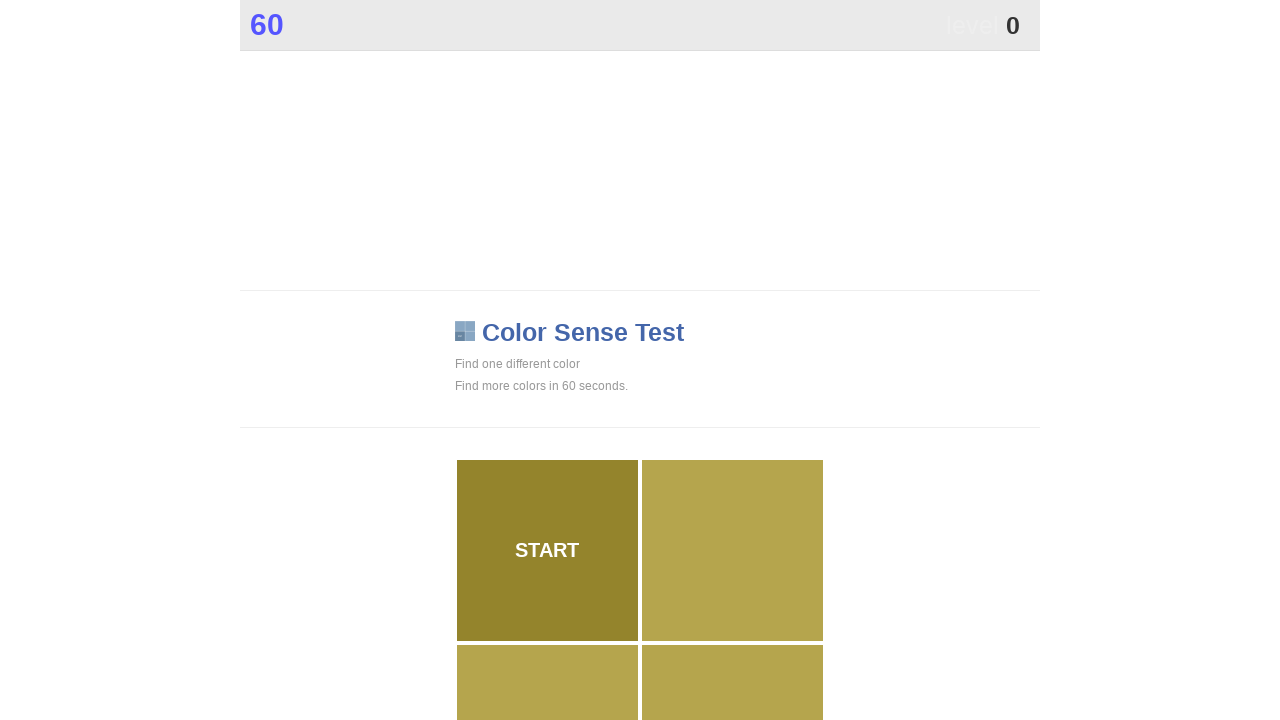

Waited 500ms before next iteration
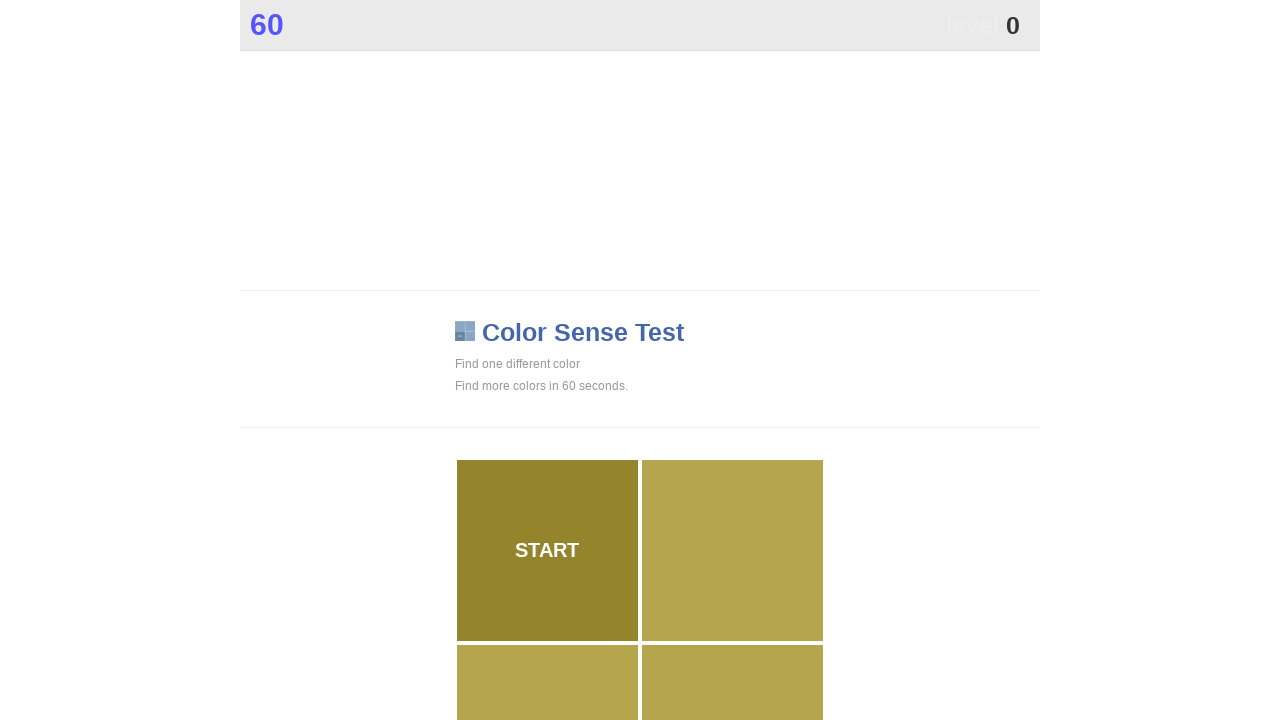

Located 1 color elements in main container
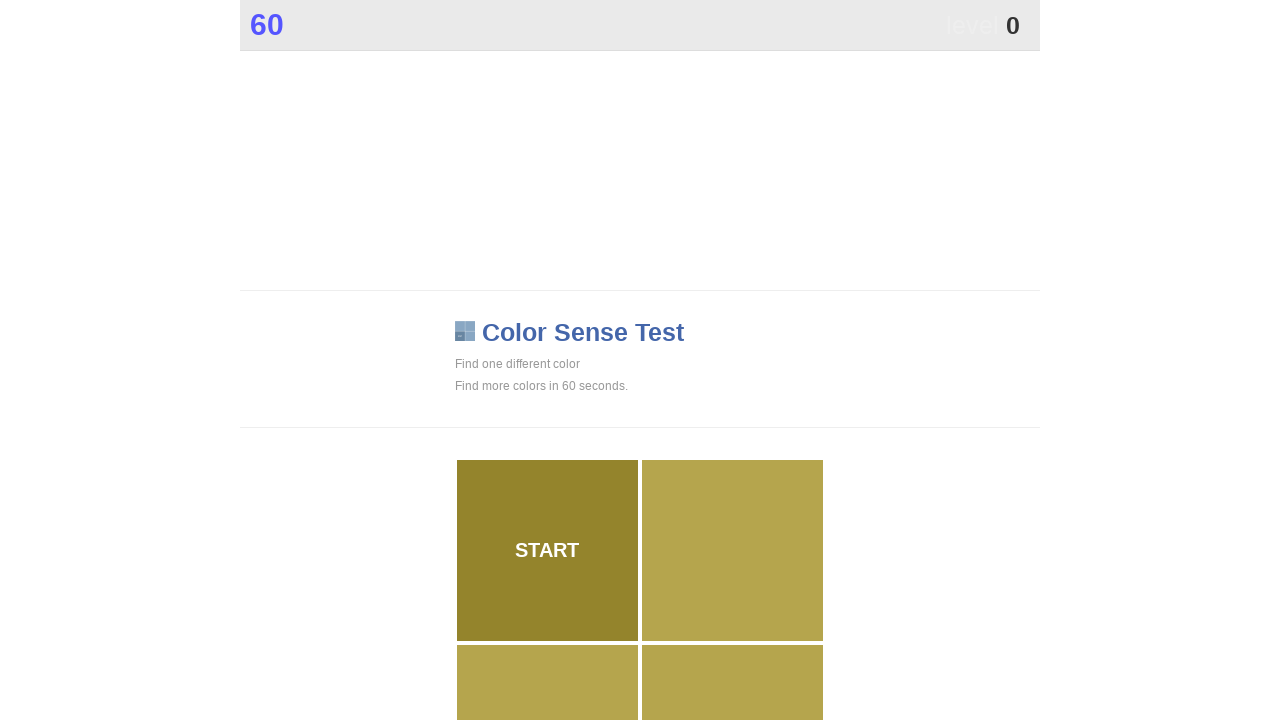

Retrieved base color from first element: rgb(148, 132, 44)
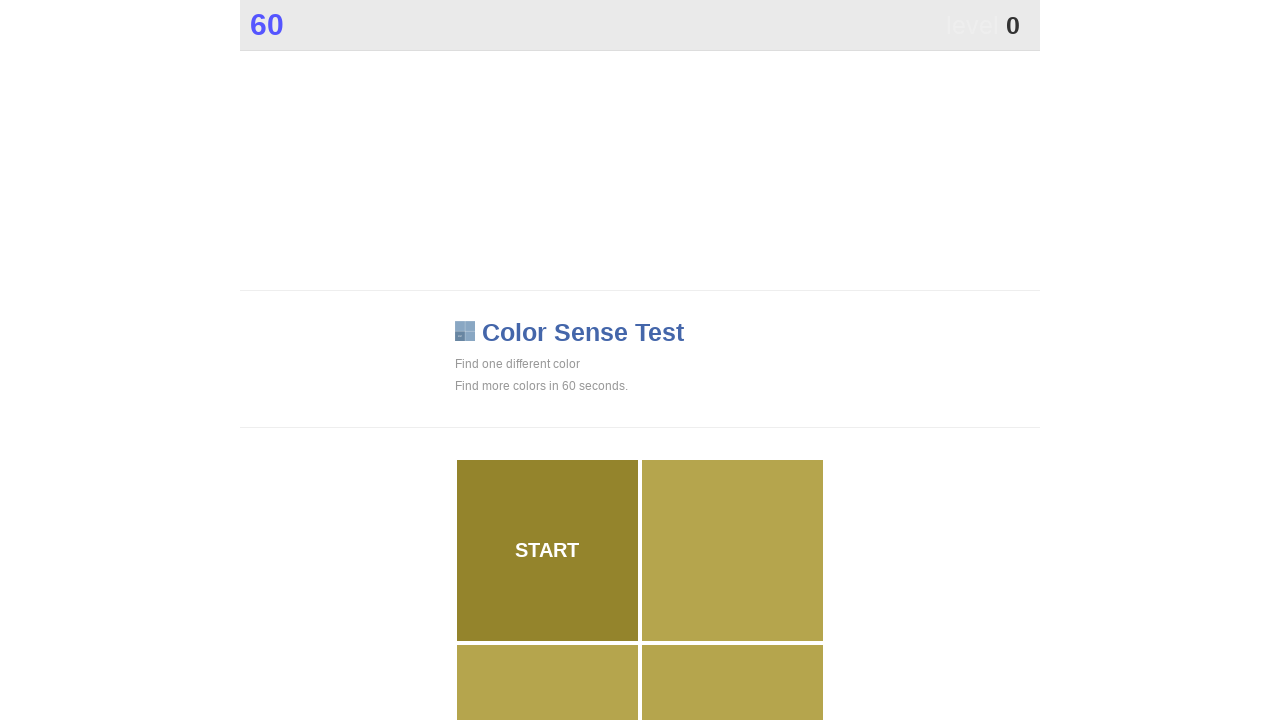

Waited 500ms before next iteration
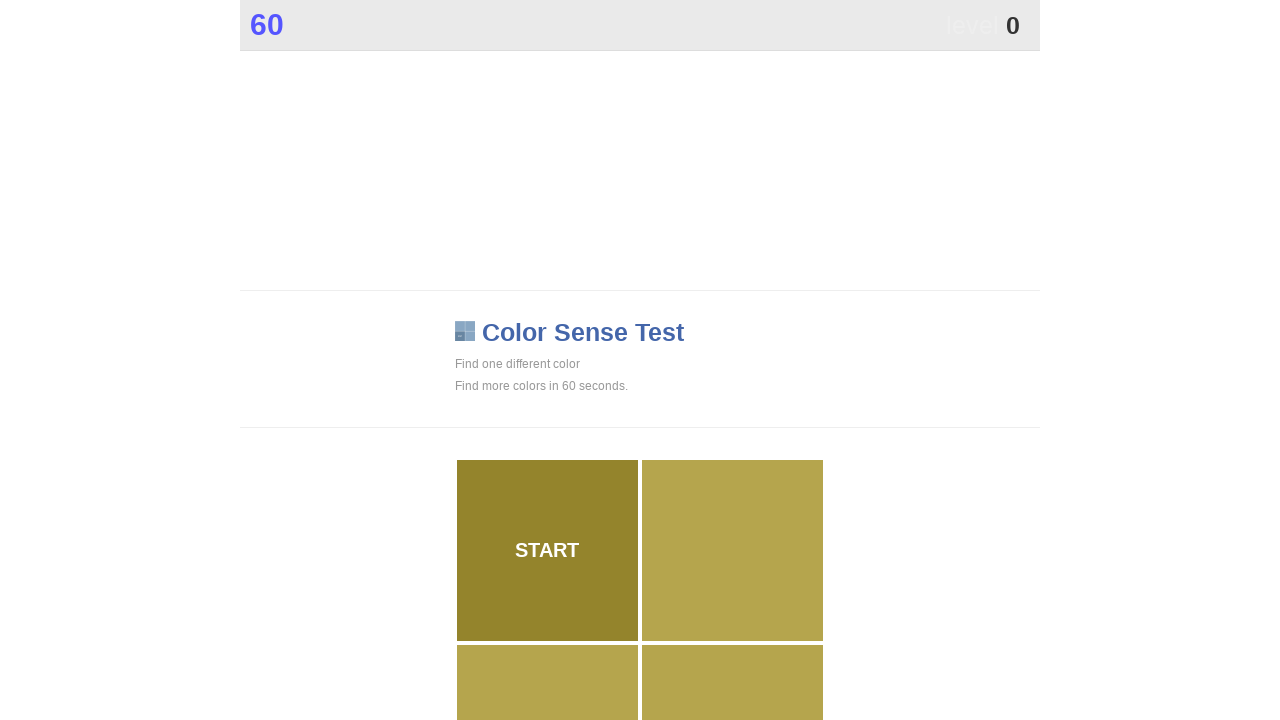

Located 1 color elements in main container
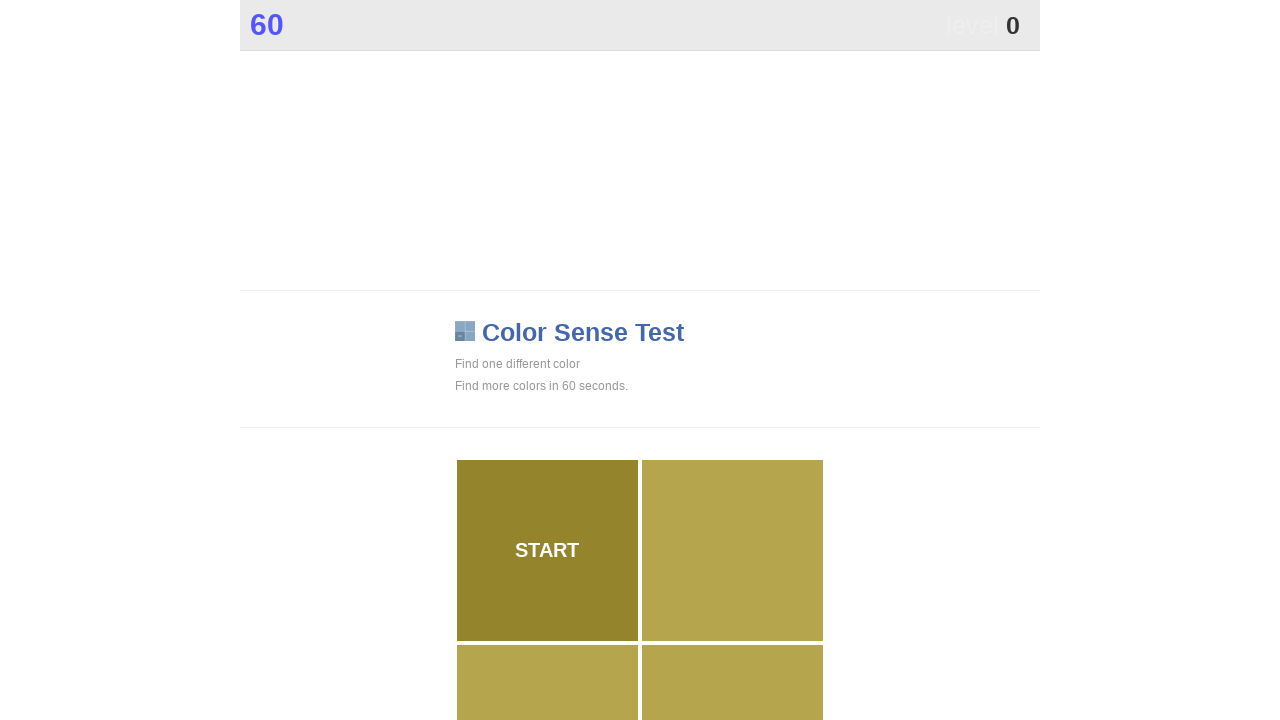

Retrieved base color from first element: rgb(148, 132, 44)
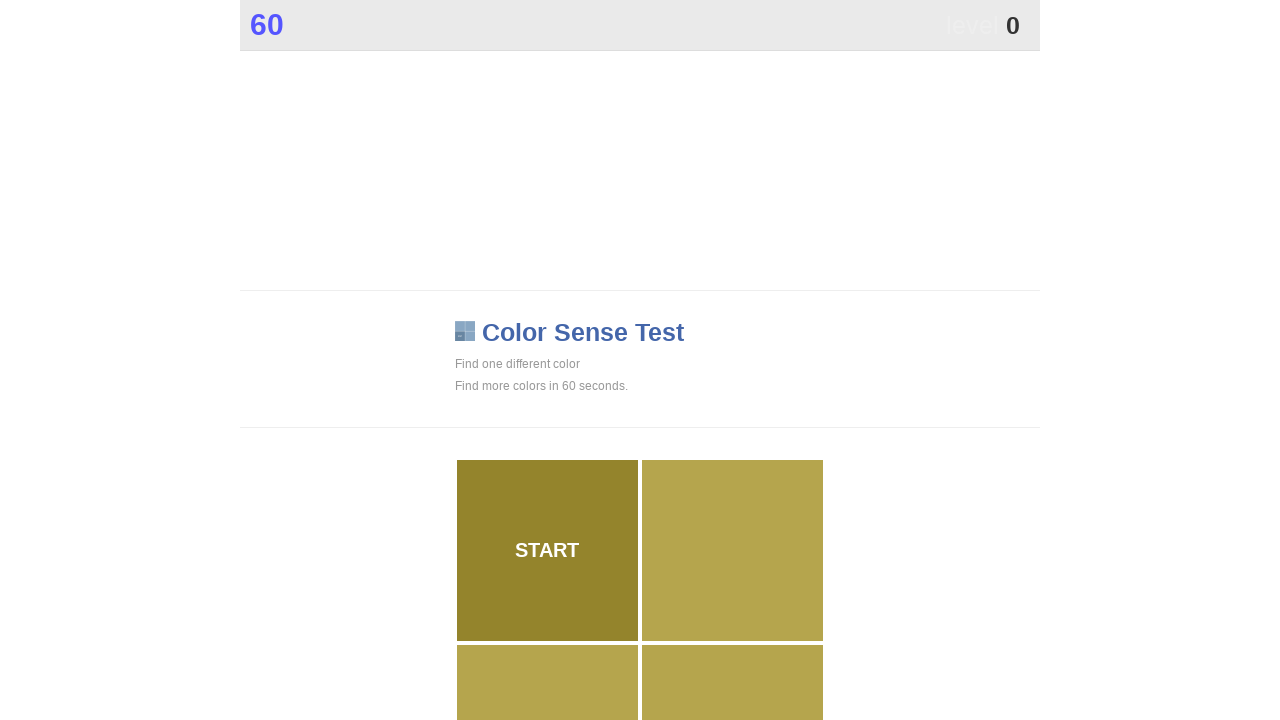

Waited 500ms before next iteration
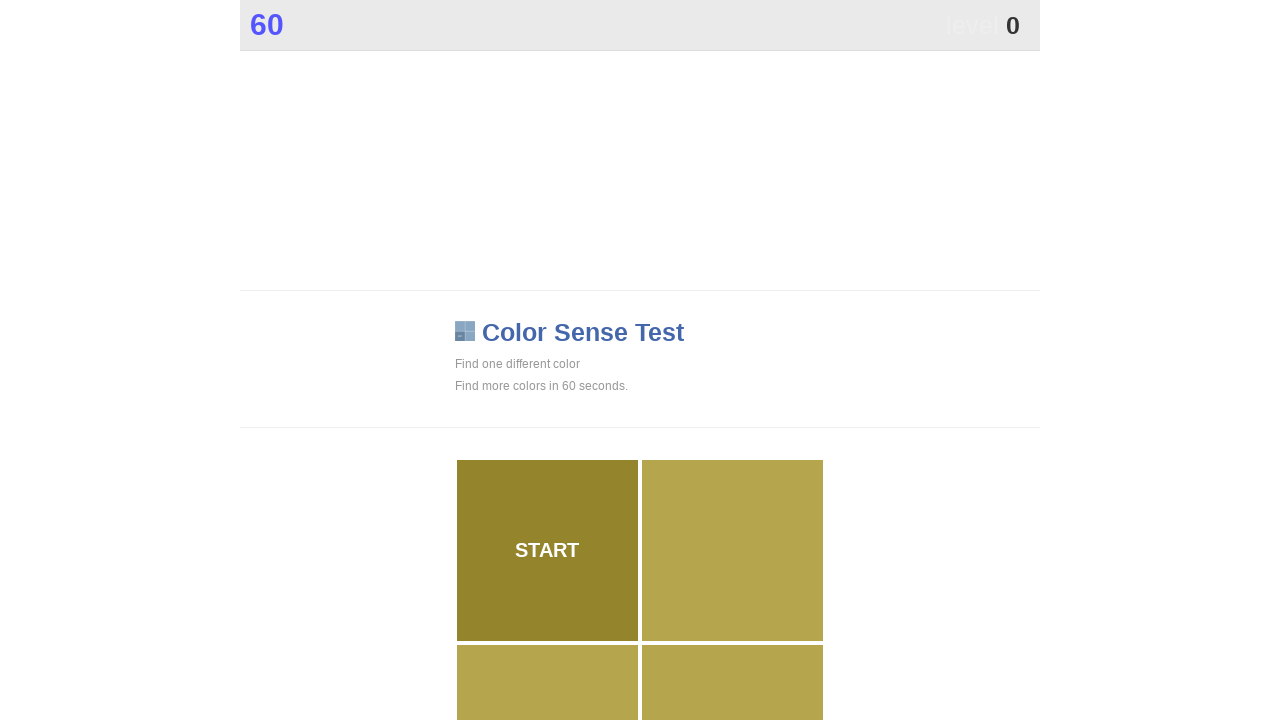

Located 1 color elements in main container
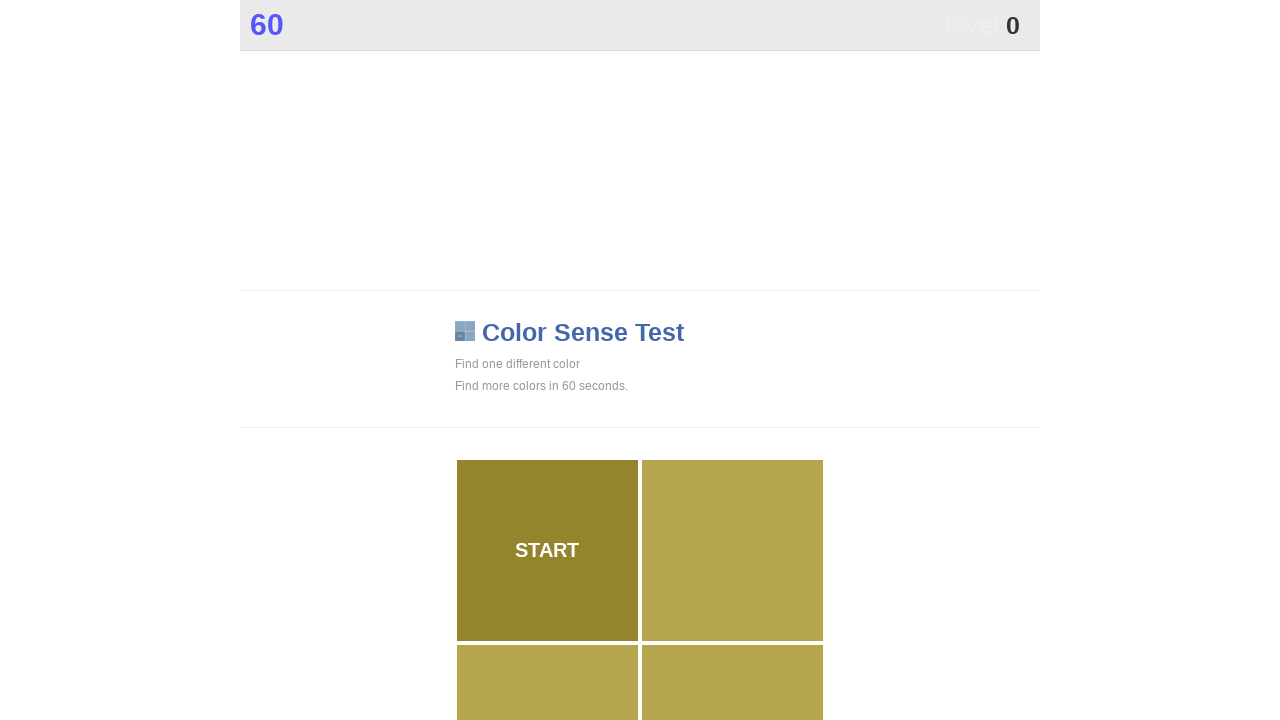

Retrieved base color from first element: rgb(148, 132, 44)
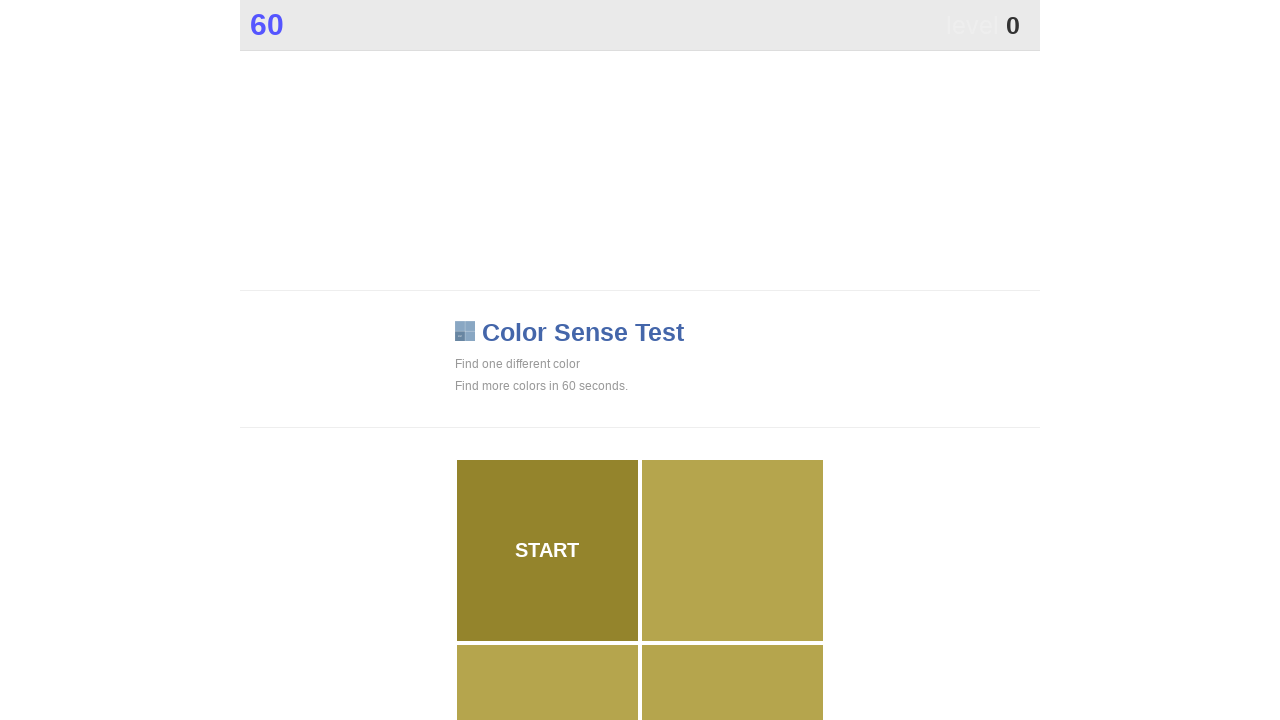

Waited 500ms before next iteration
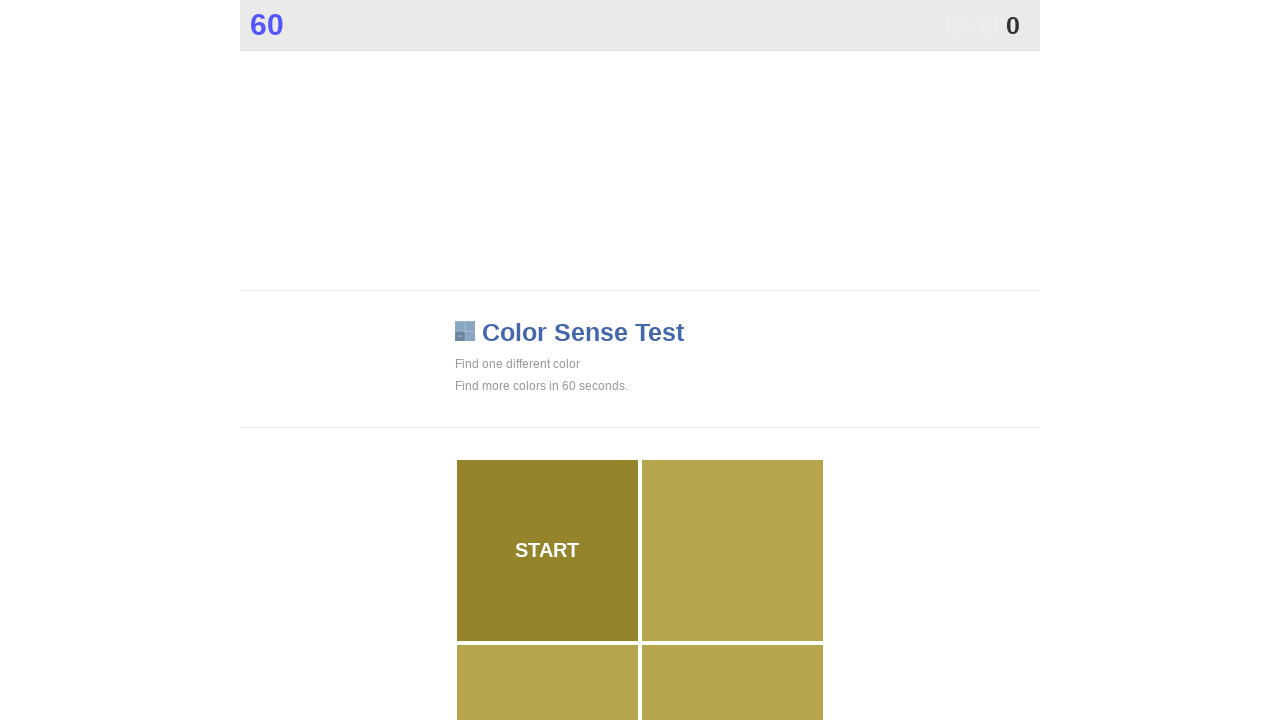

Located 1 color elements in main container
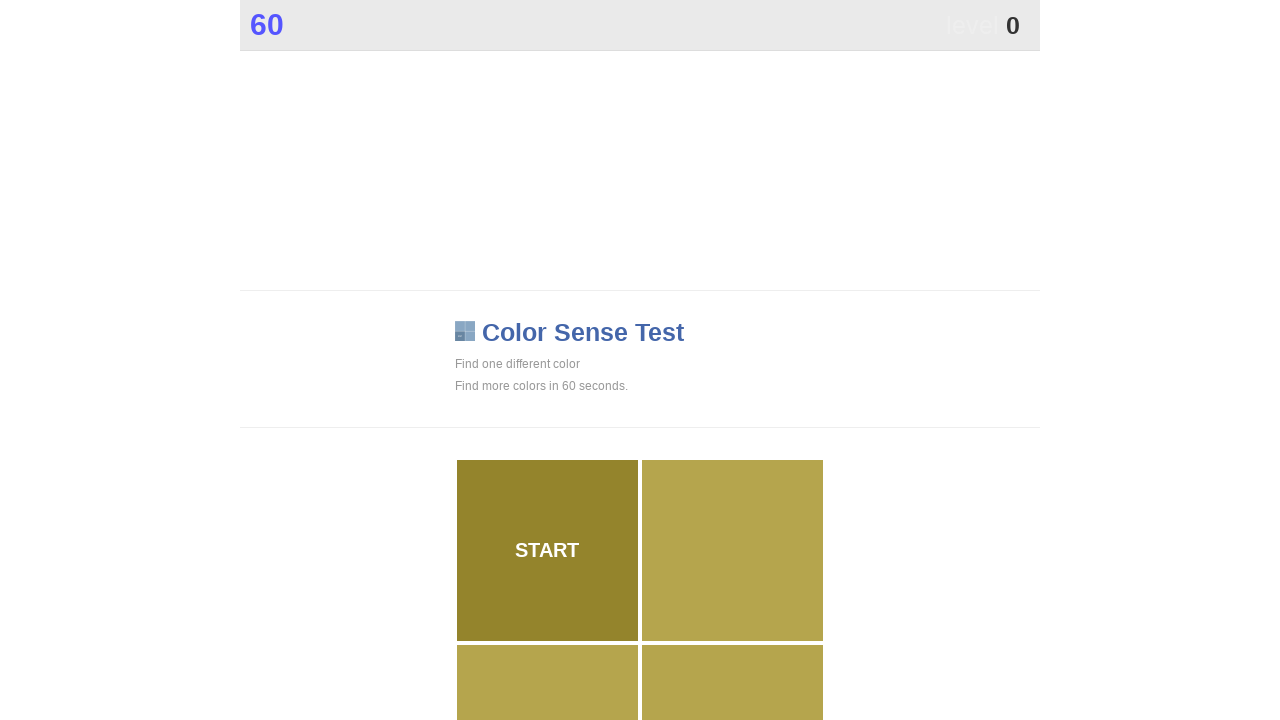

Retrieved base color from first element: rgb(148, 132, 44)
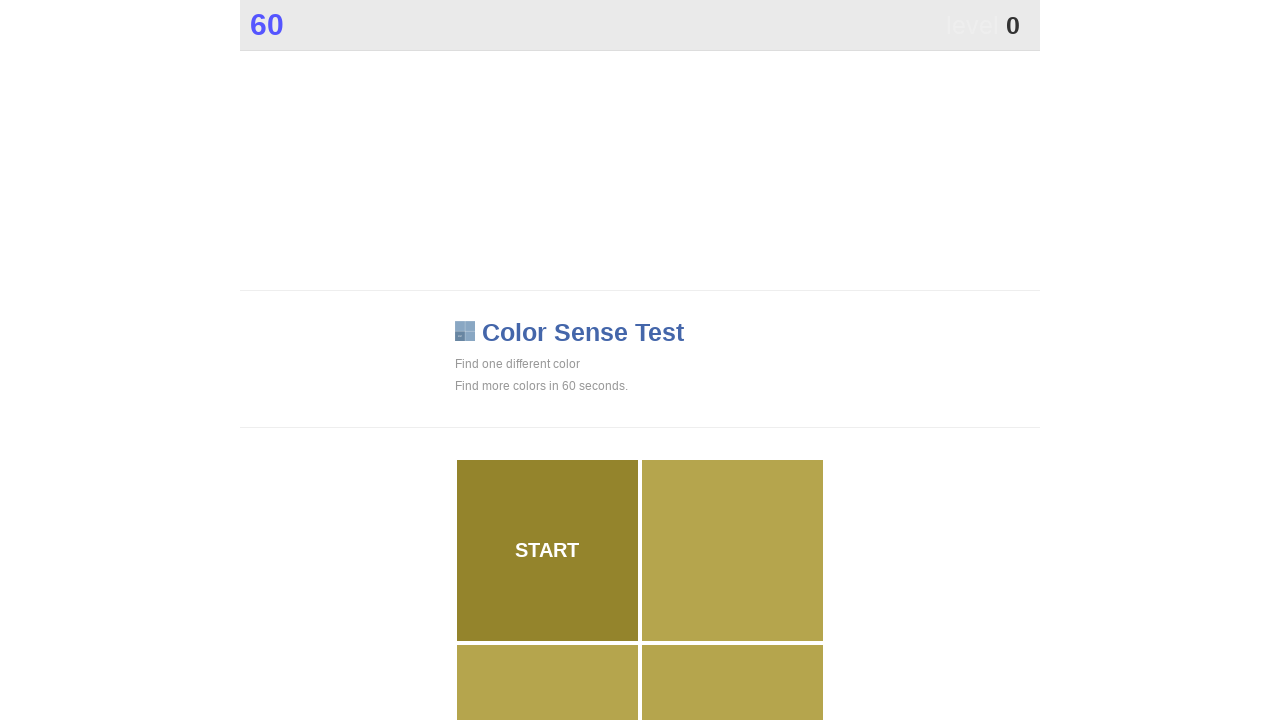

Waited 500ms before next iteration
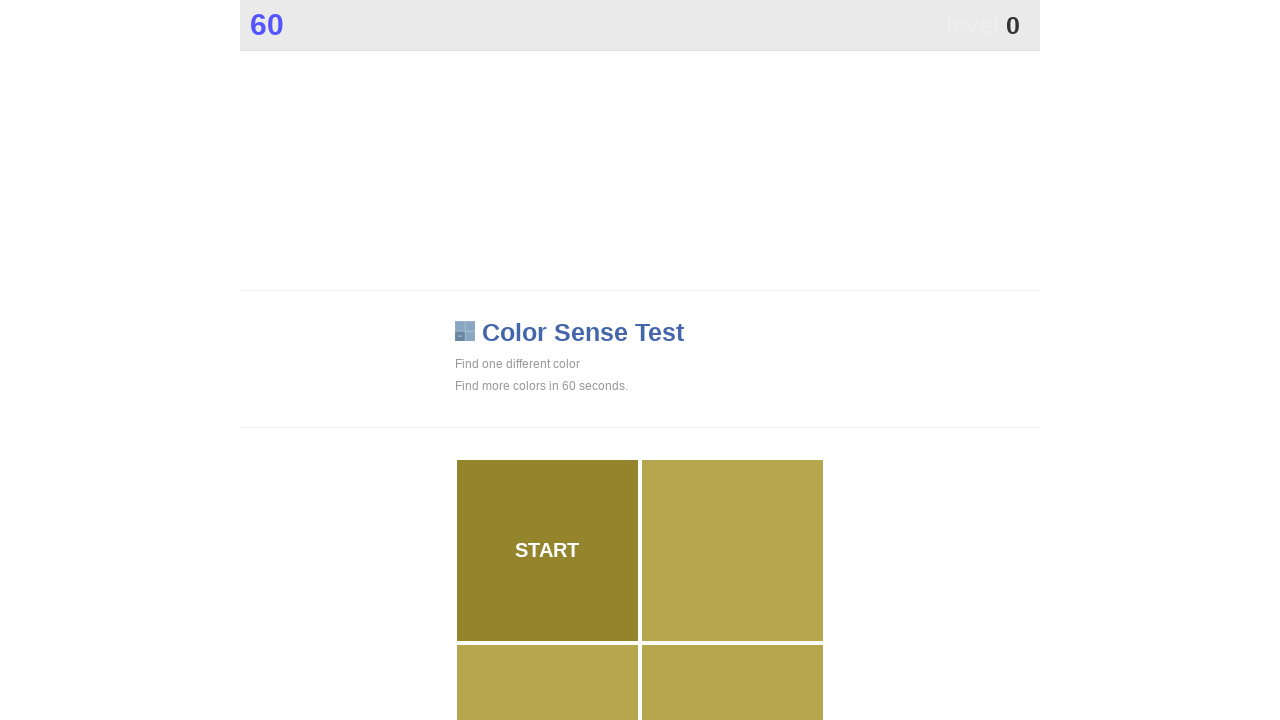

Located 1 color elements in main container
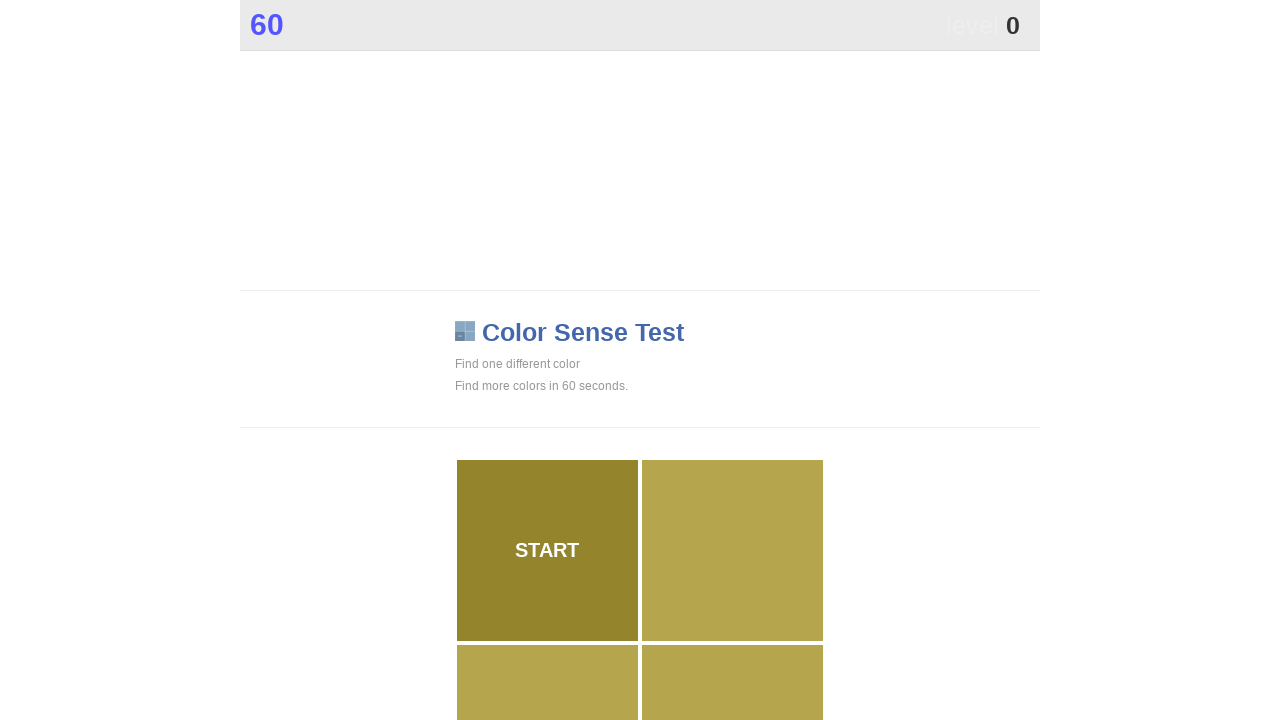

Retrieved base color from first element: rgb(148, 132, 44)
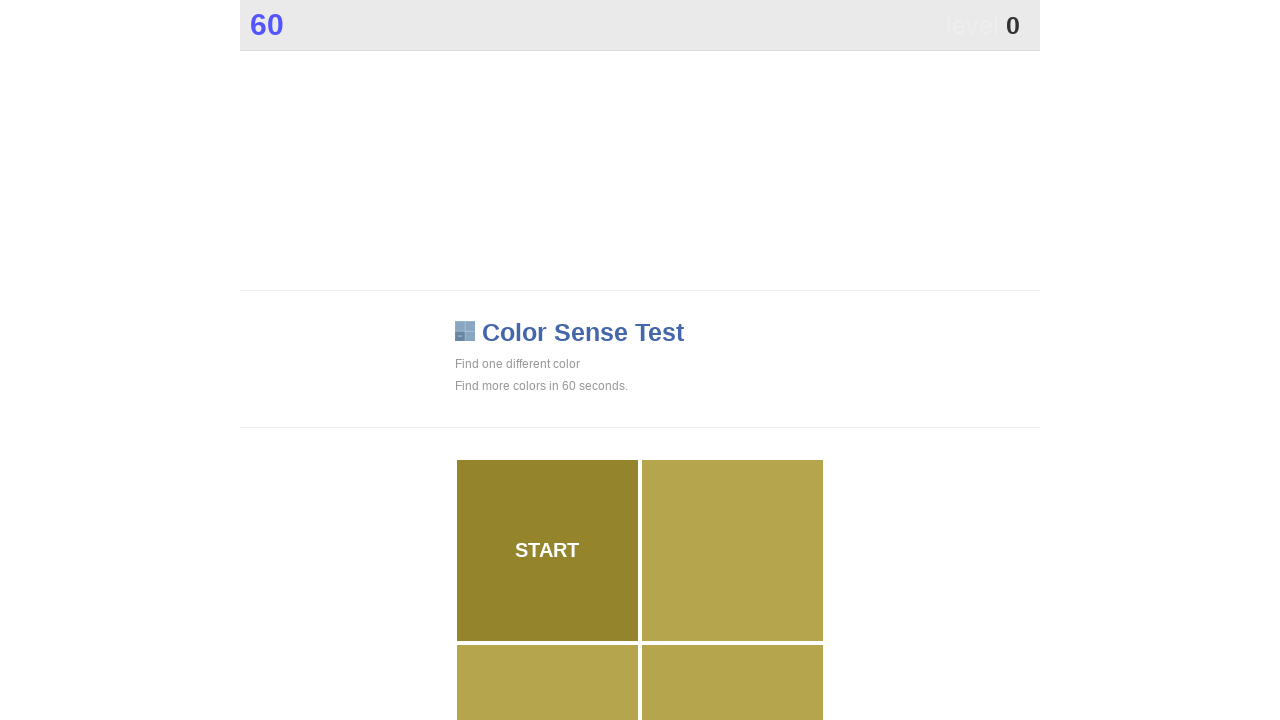

Waited 500ms before next iteration
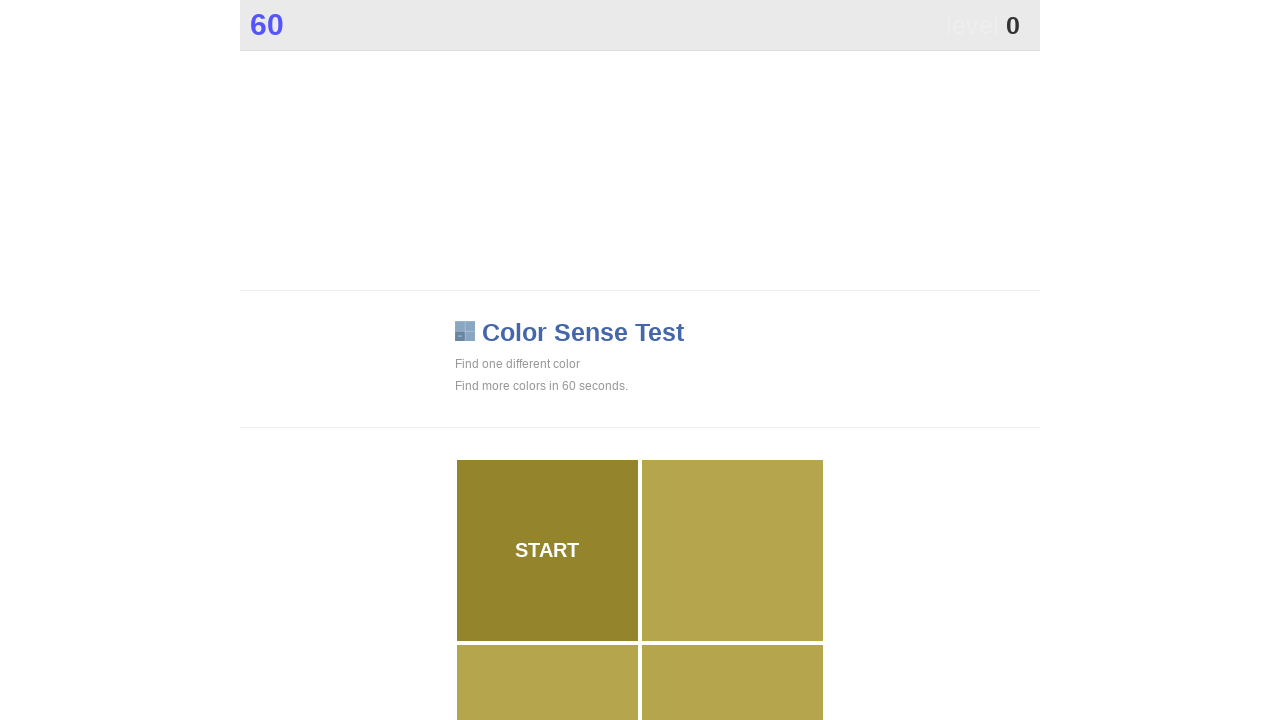

Located 1 color elements in main container
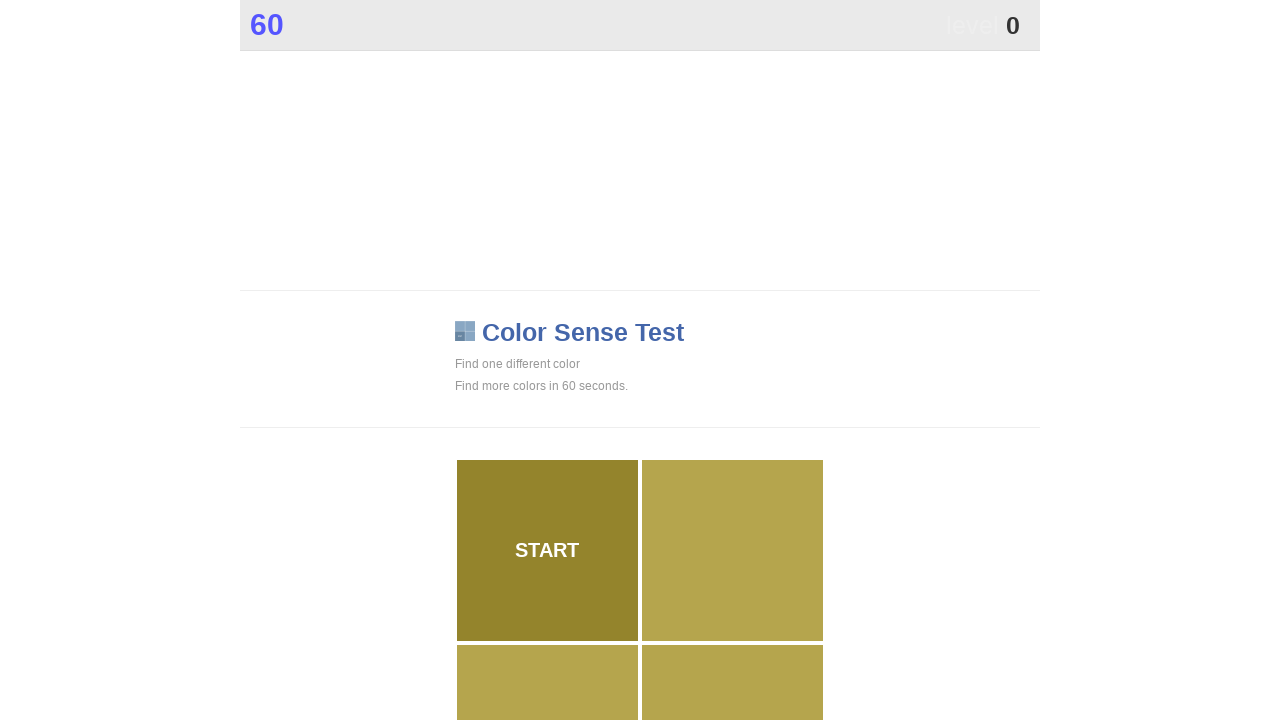

Retrieved base color from first element: rgb(148, 132, 44)
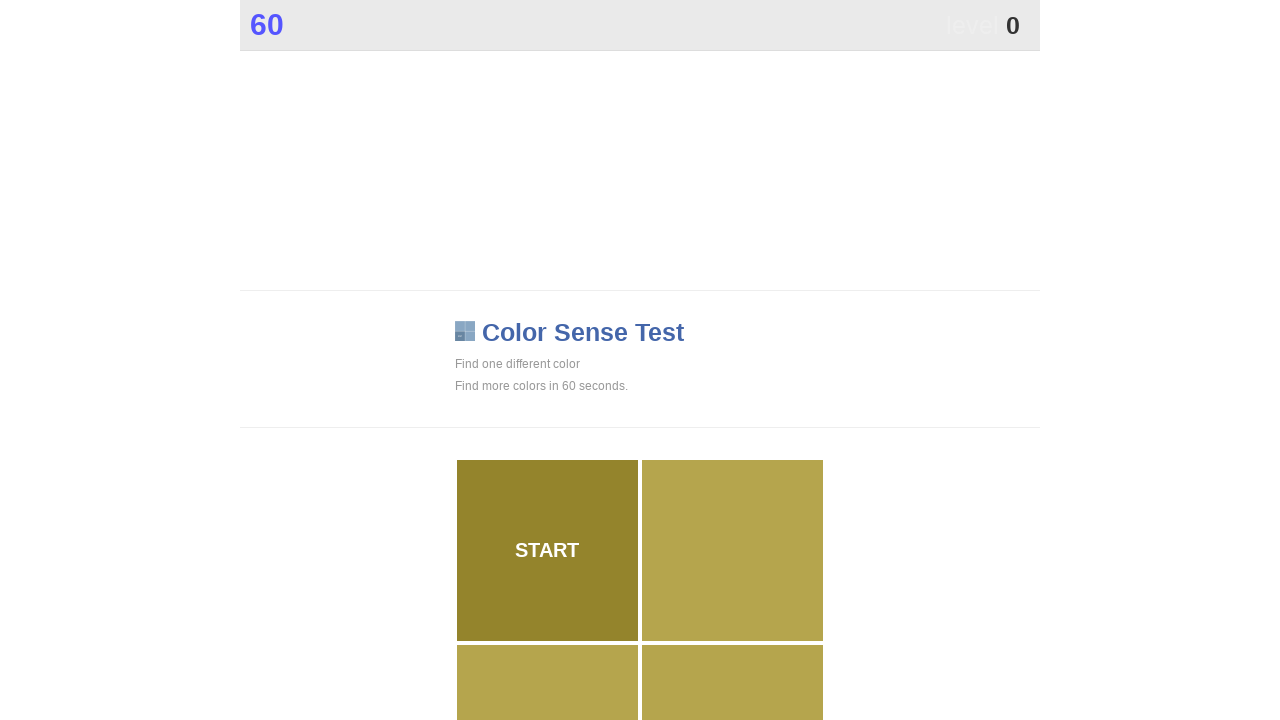

Waited 500ms before next iteration
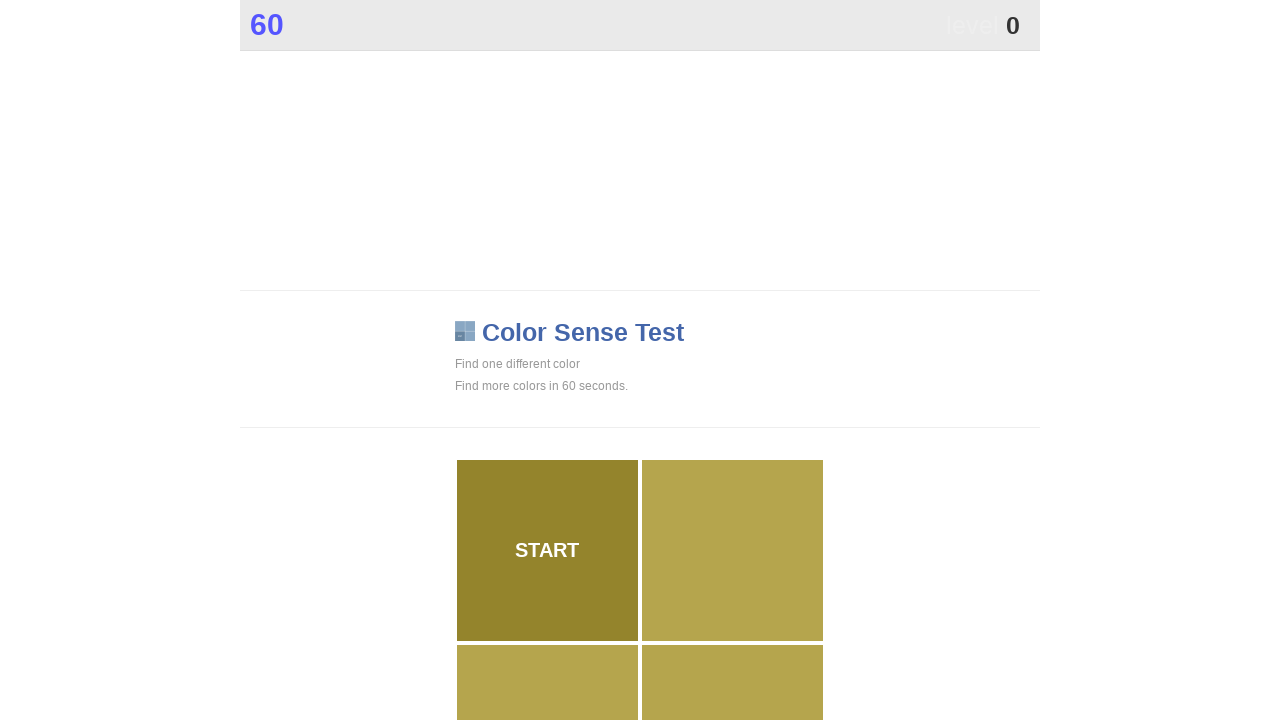

Located 1 color elements in main container
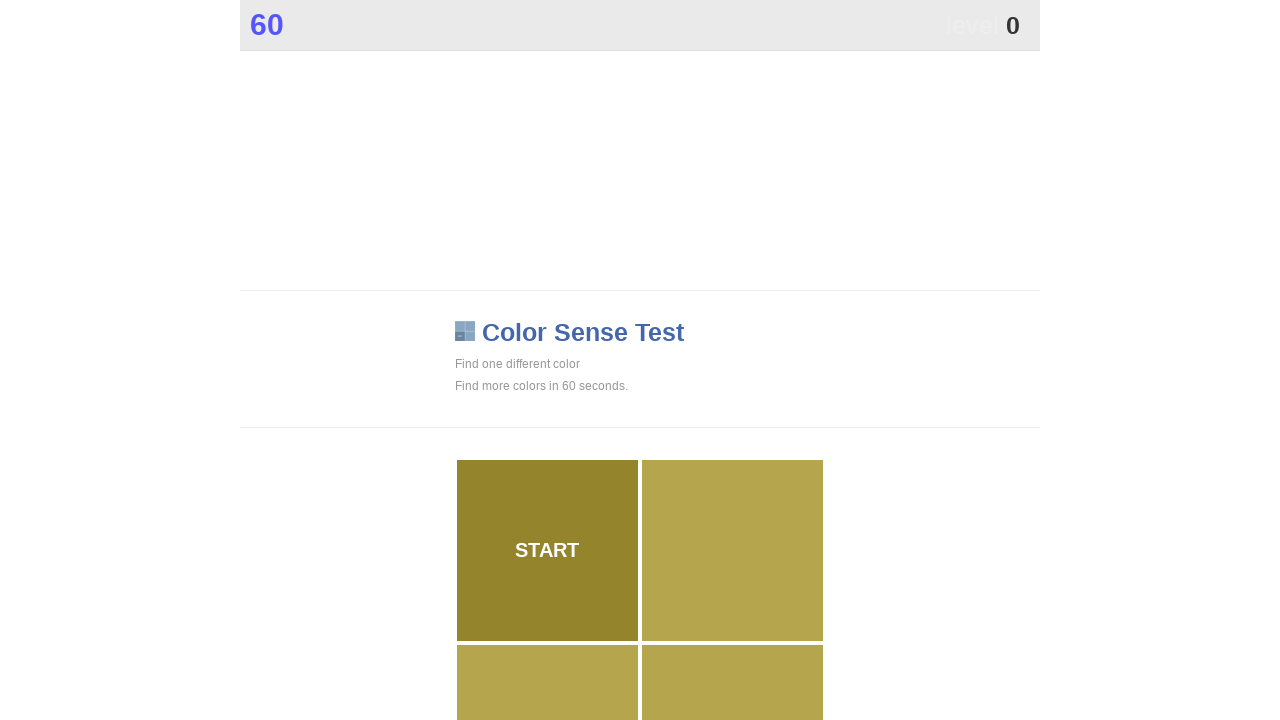

Retrieved base color from first element: rgb(148, 132, 44)
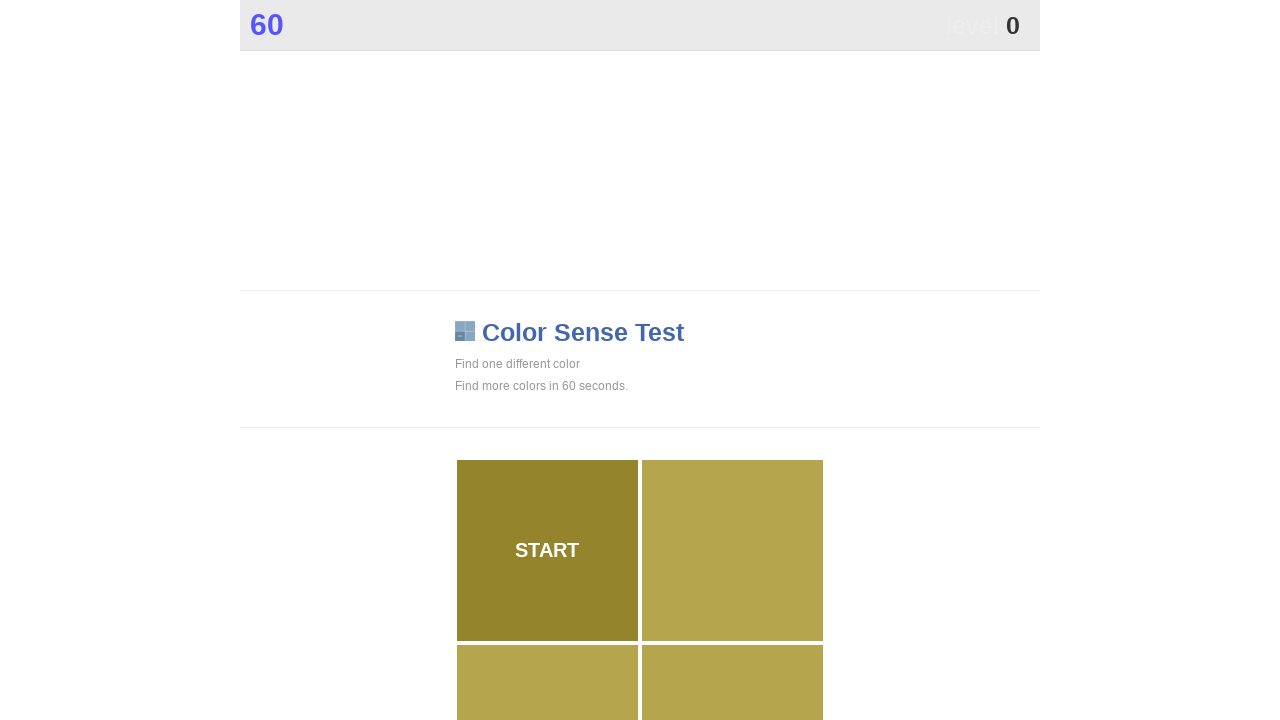

Waited 500ms before next iteration
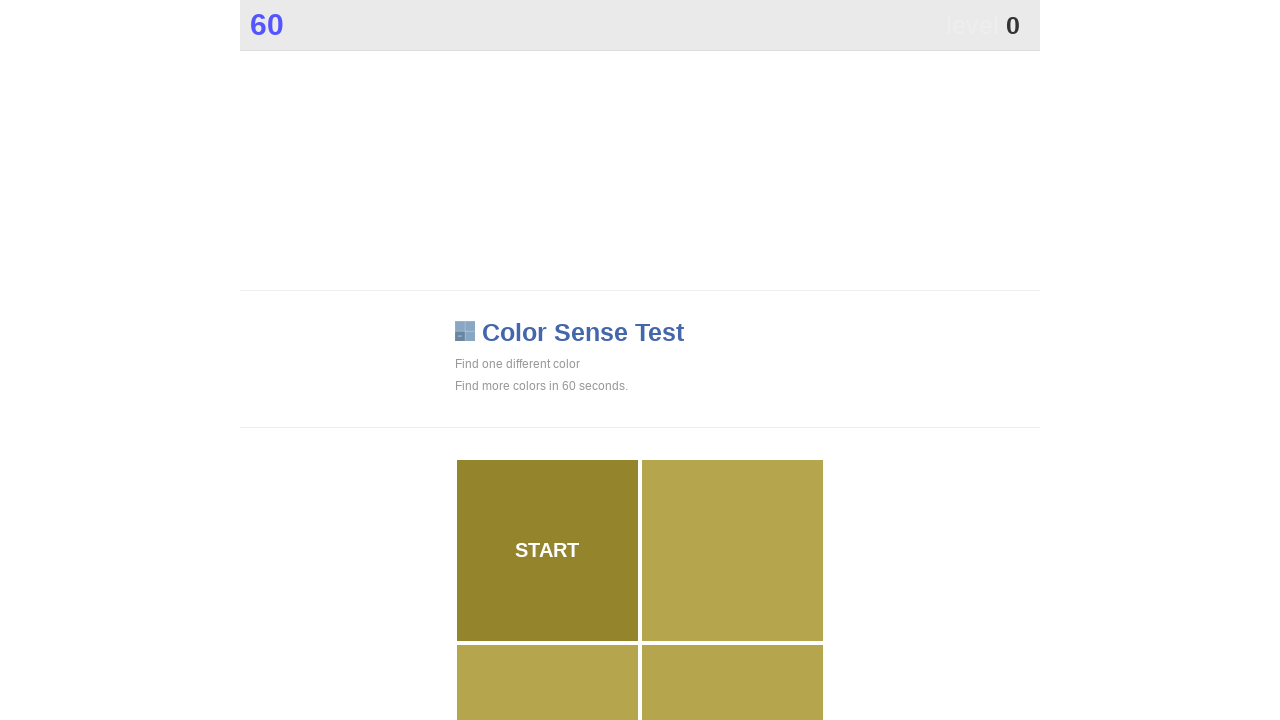

Located 1 color elements in main container
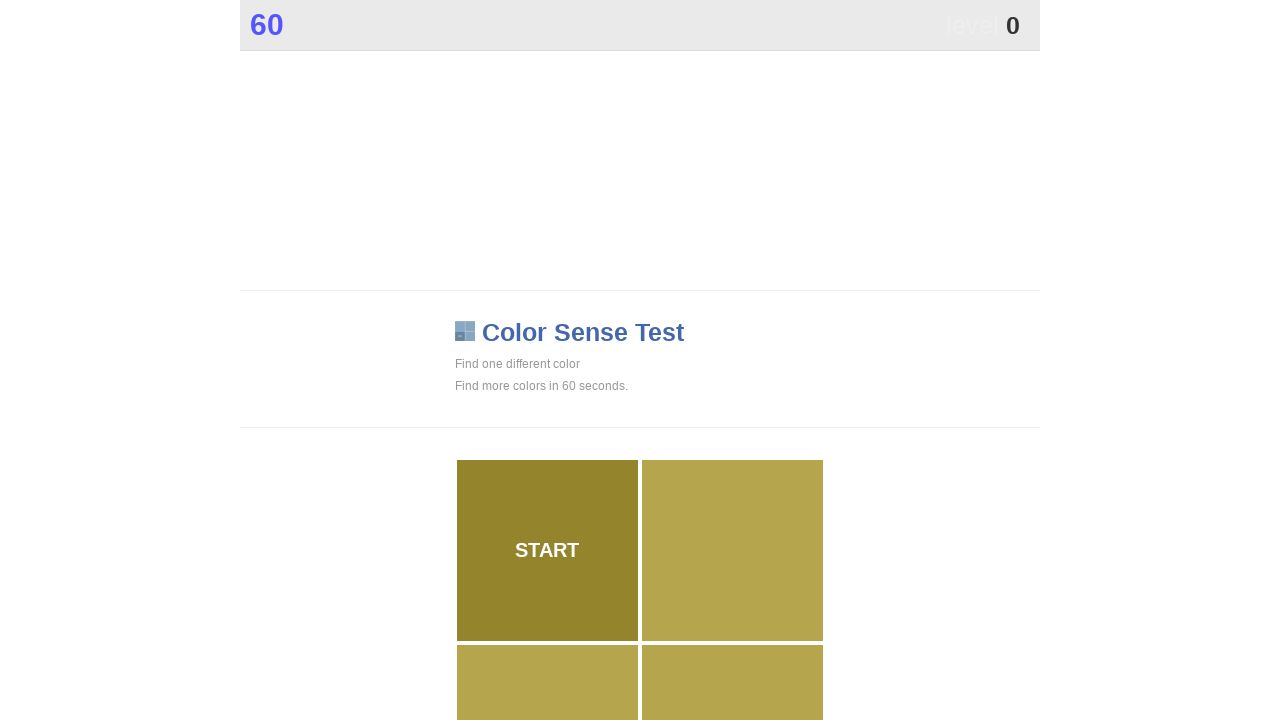

Retrieved base color from first element: rgb(148, 132, 44)
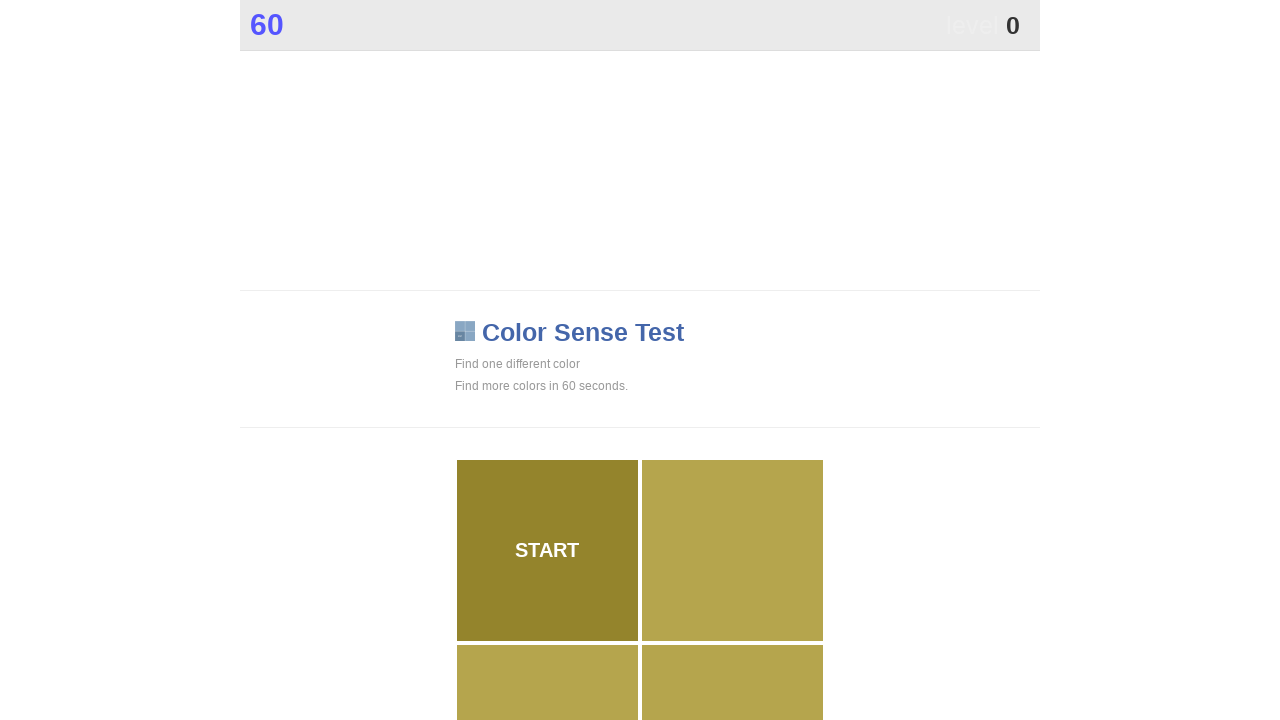

Waited 500ms before next iteration
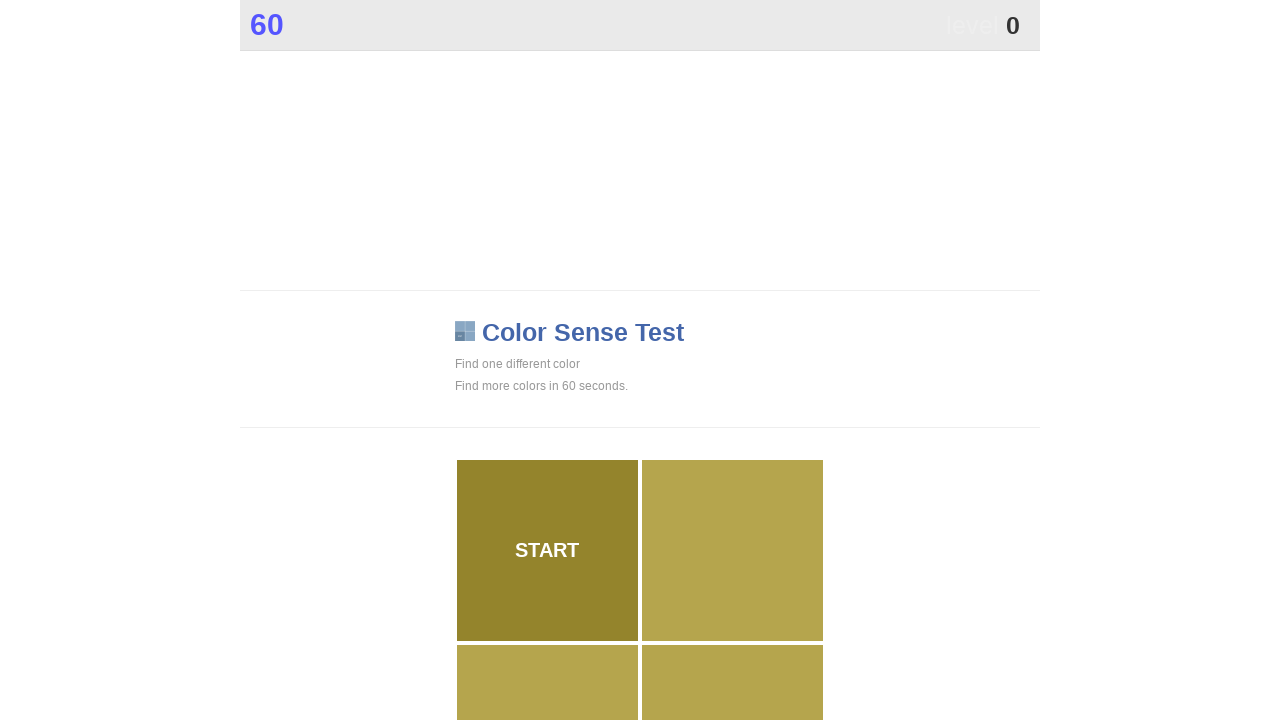

Located 1 color elements in main container
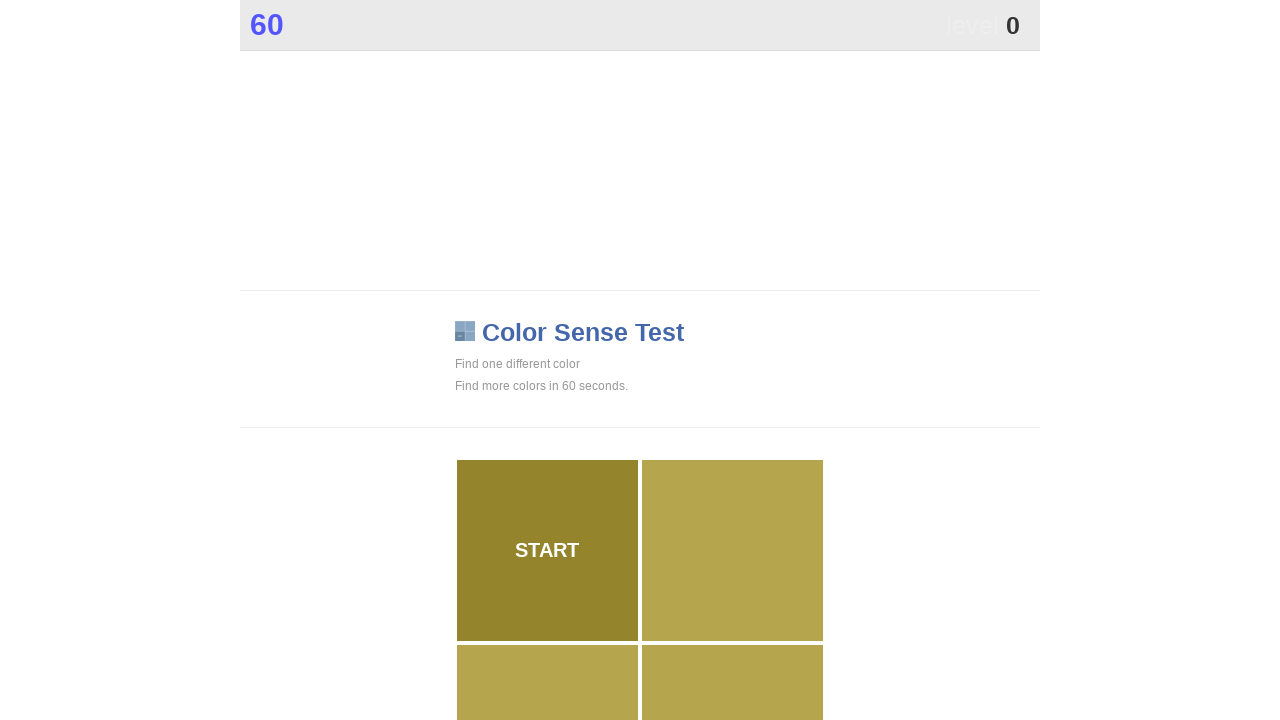

Retrieved base color from first element: rgb(148, 132, 44)
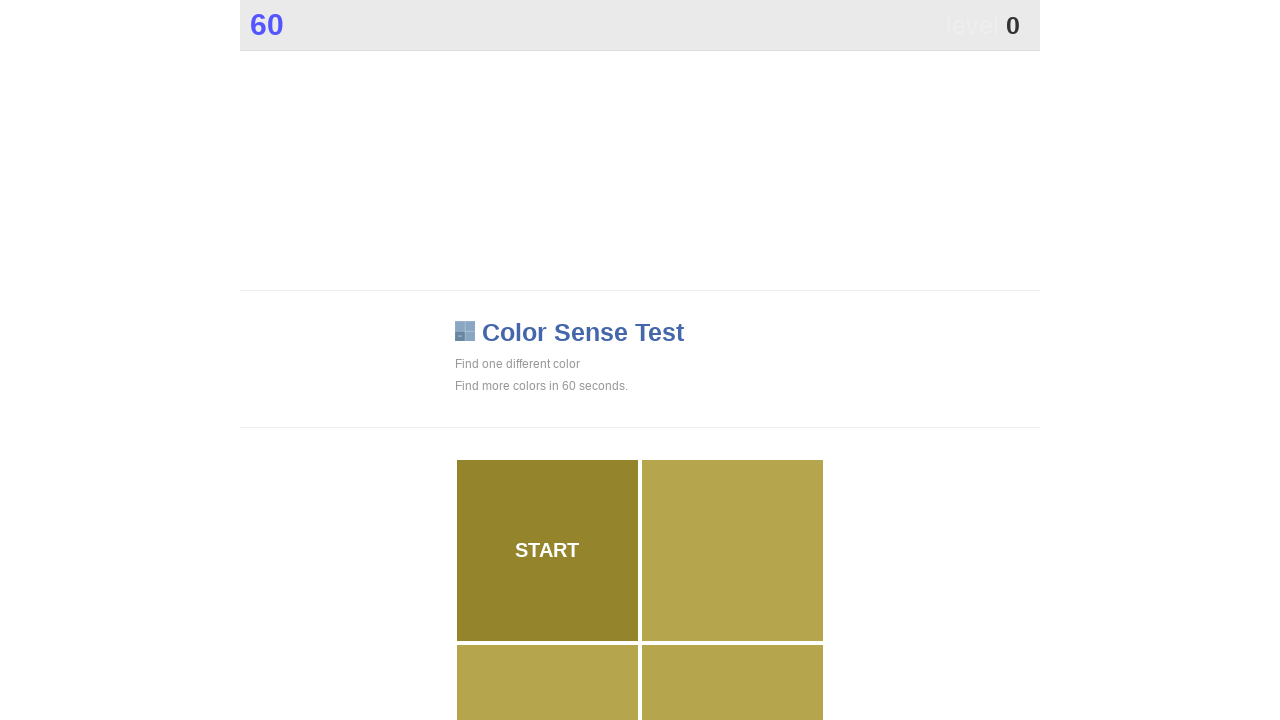

Waited 500ms before next iteration
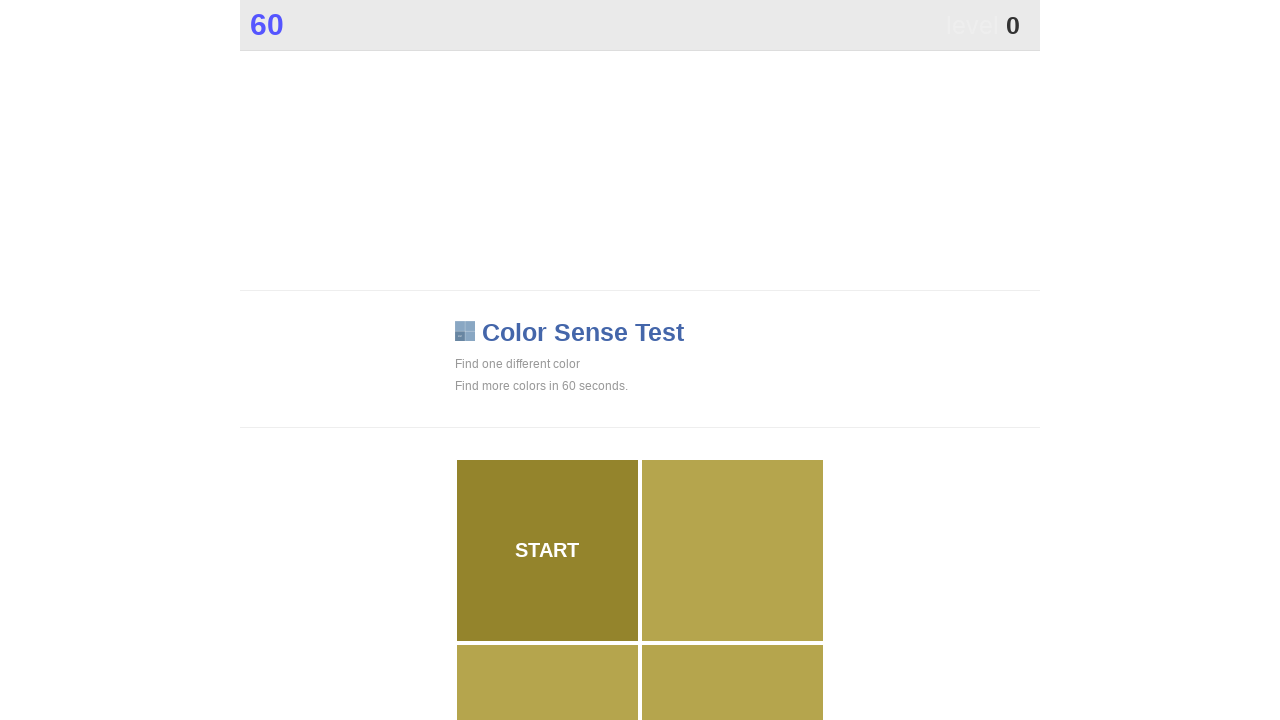

Located 1 color elements in main container
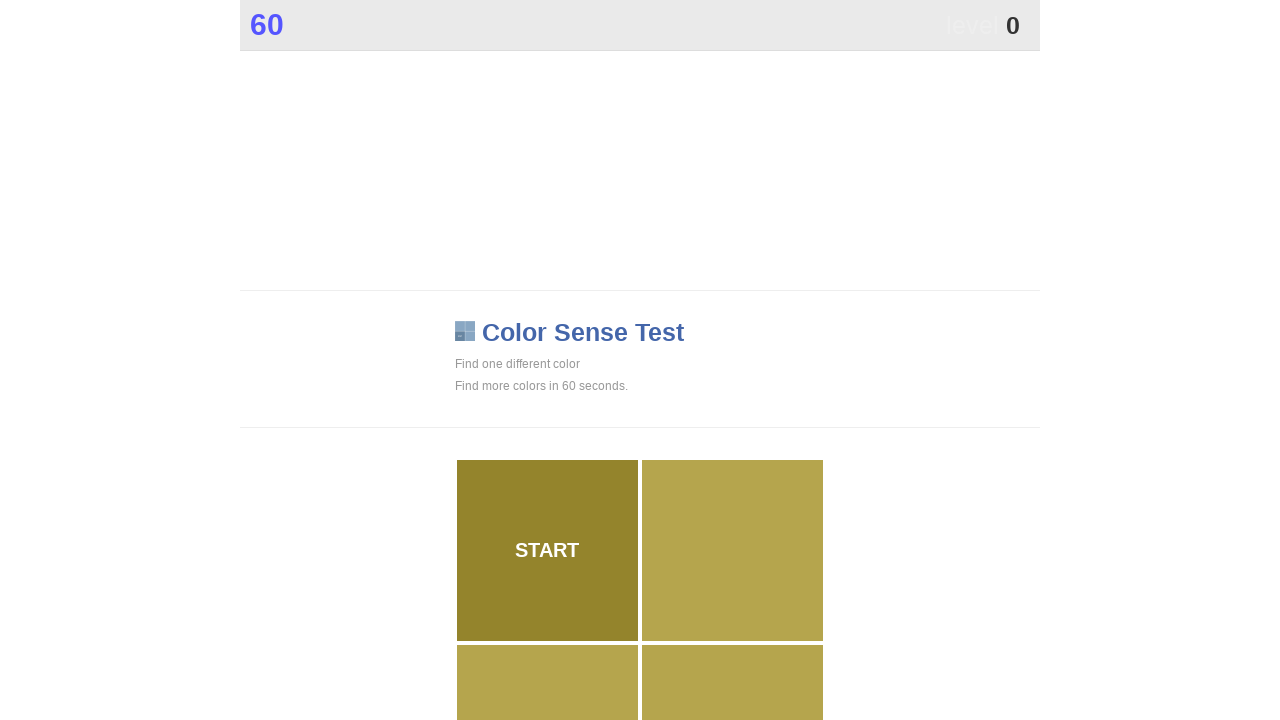

Retrieved base color from first element: rgb(148, 132, 44)
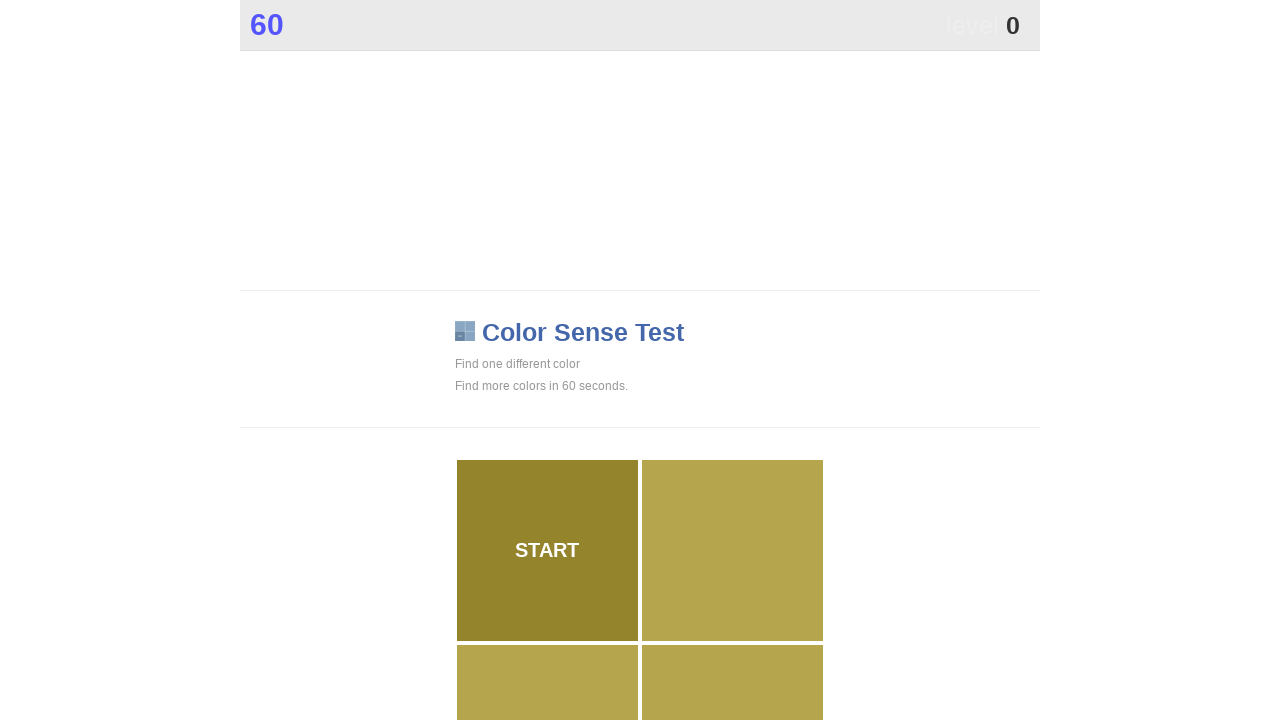

Waited 500ms before next iteration
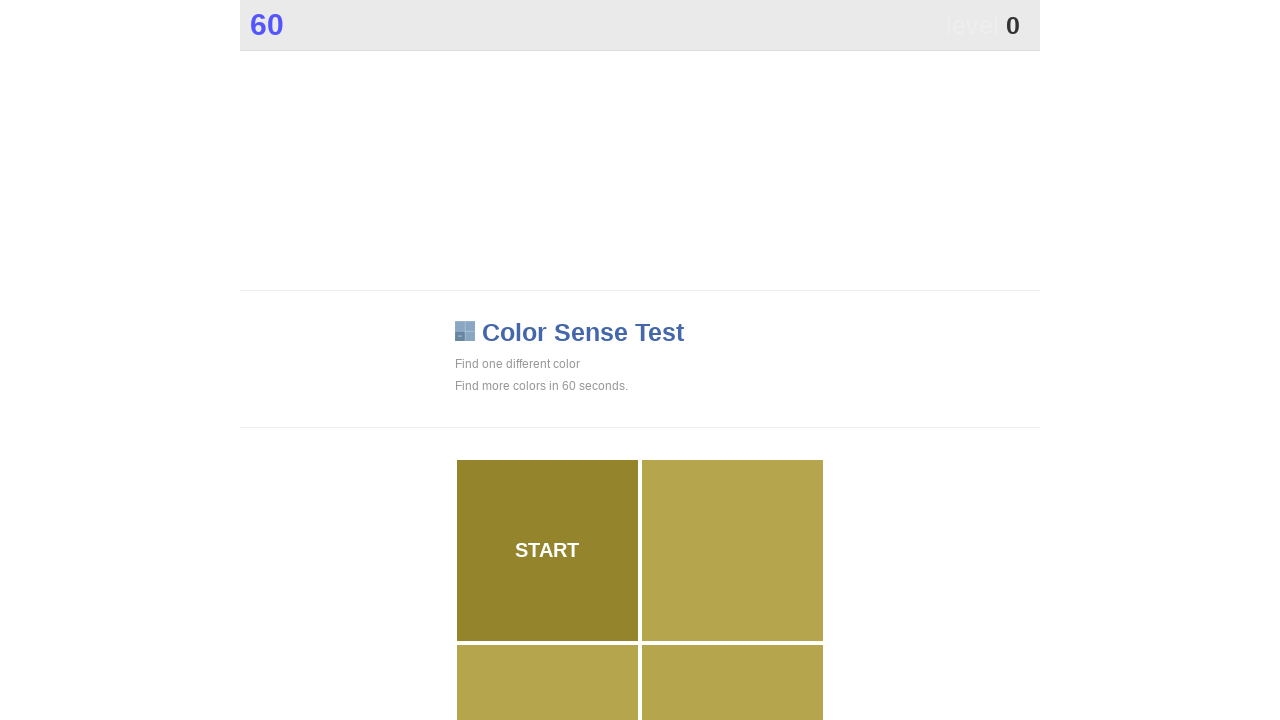

Located 1 color elements in main container
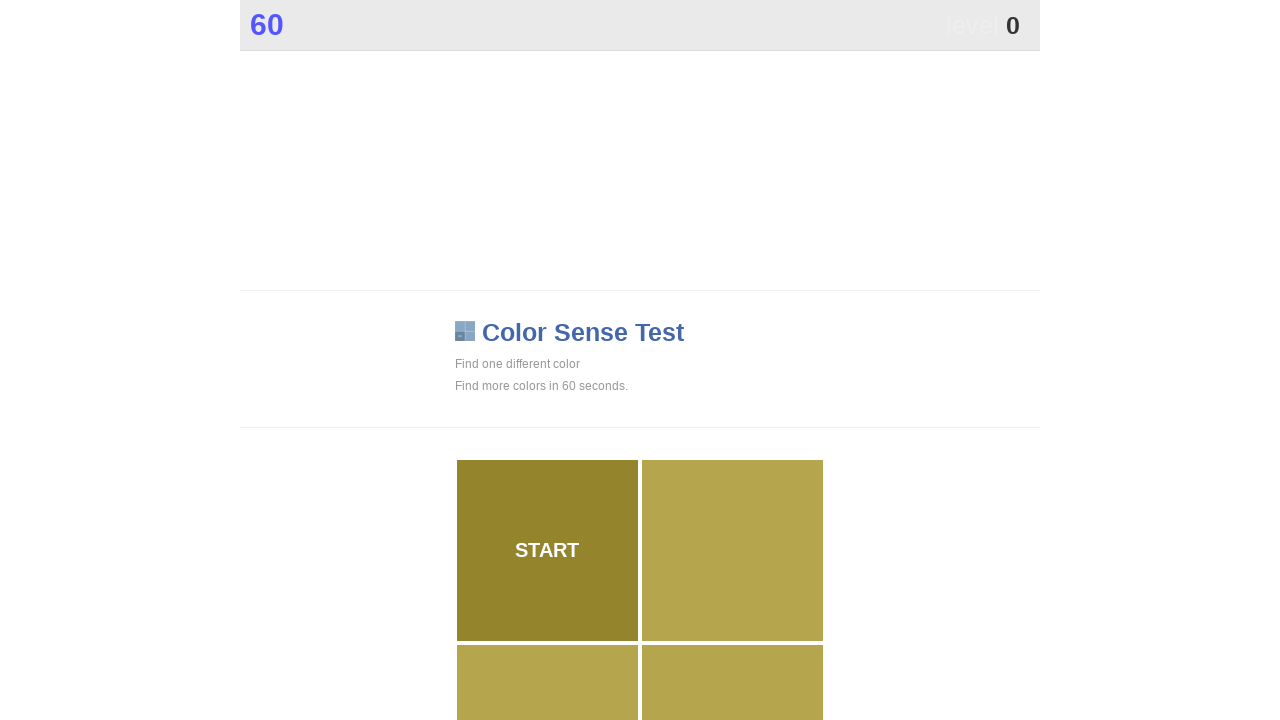

Retrieved base color from first element: rgb(148, 132, 44)
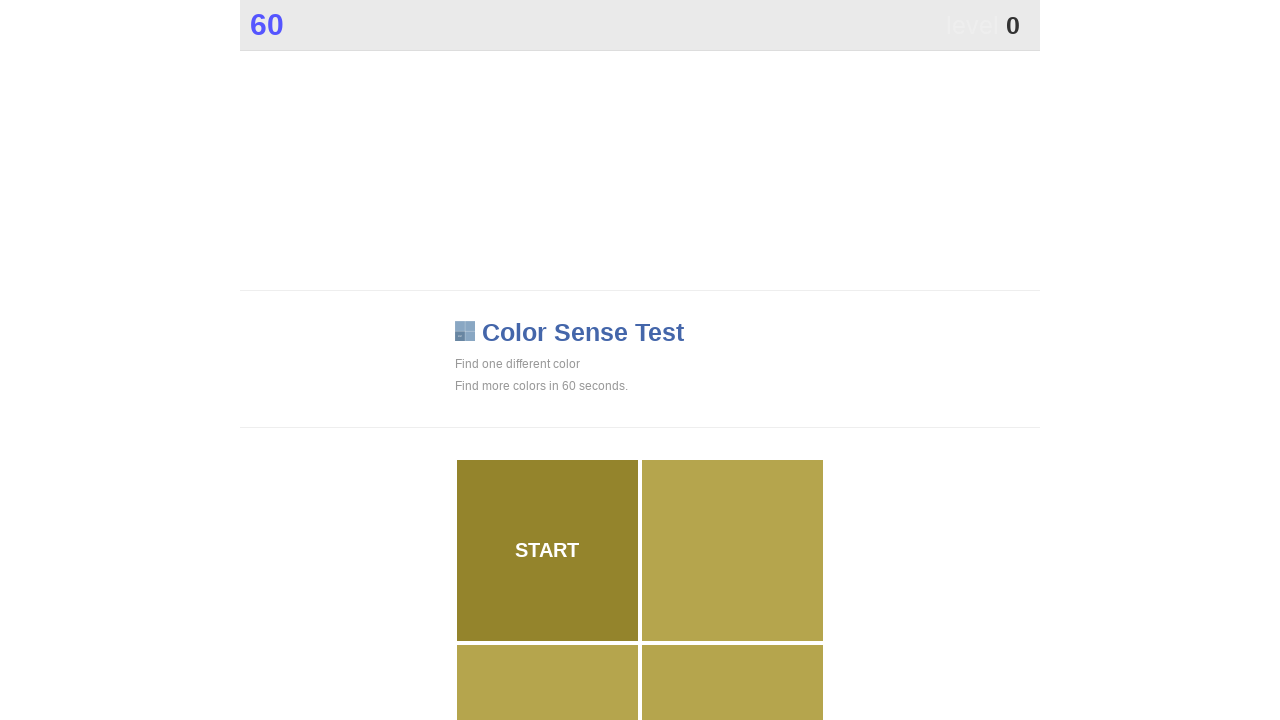

Waited 500ms before next iteration
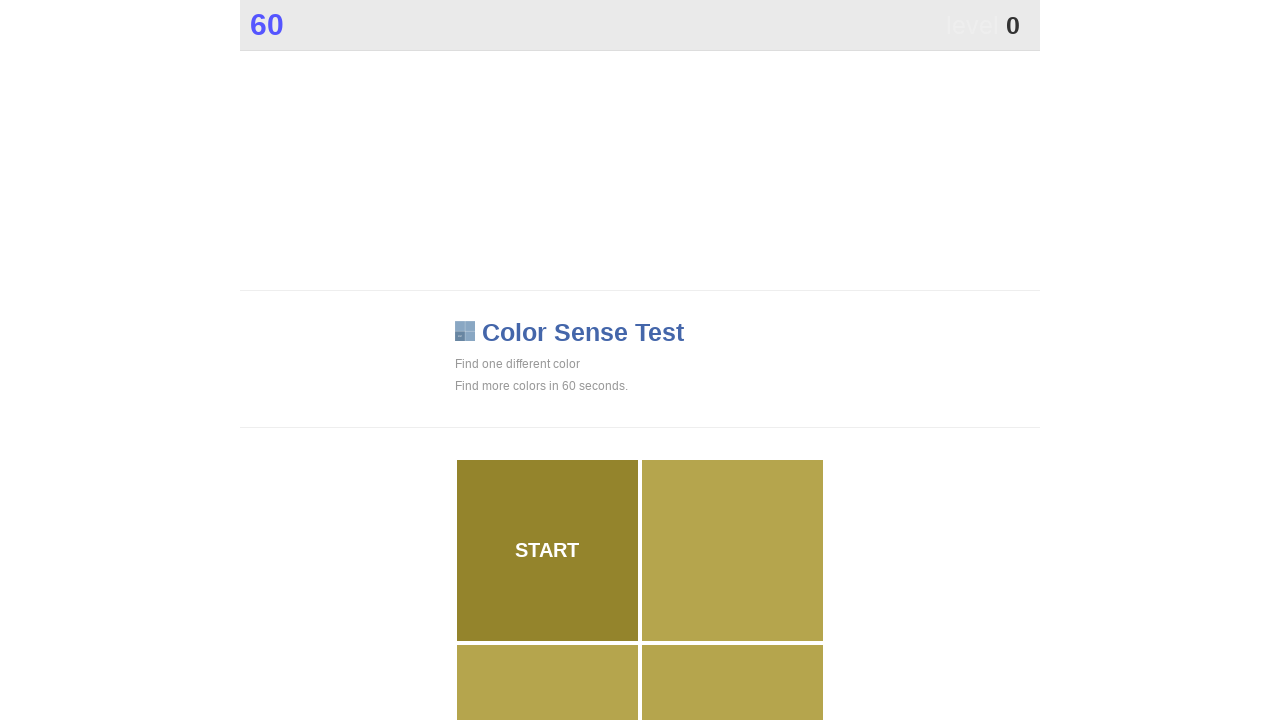

Located 1 color elements in main container
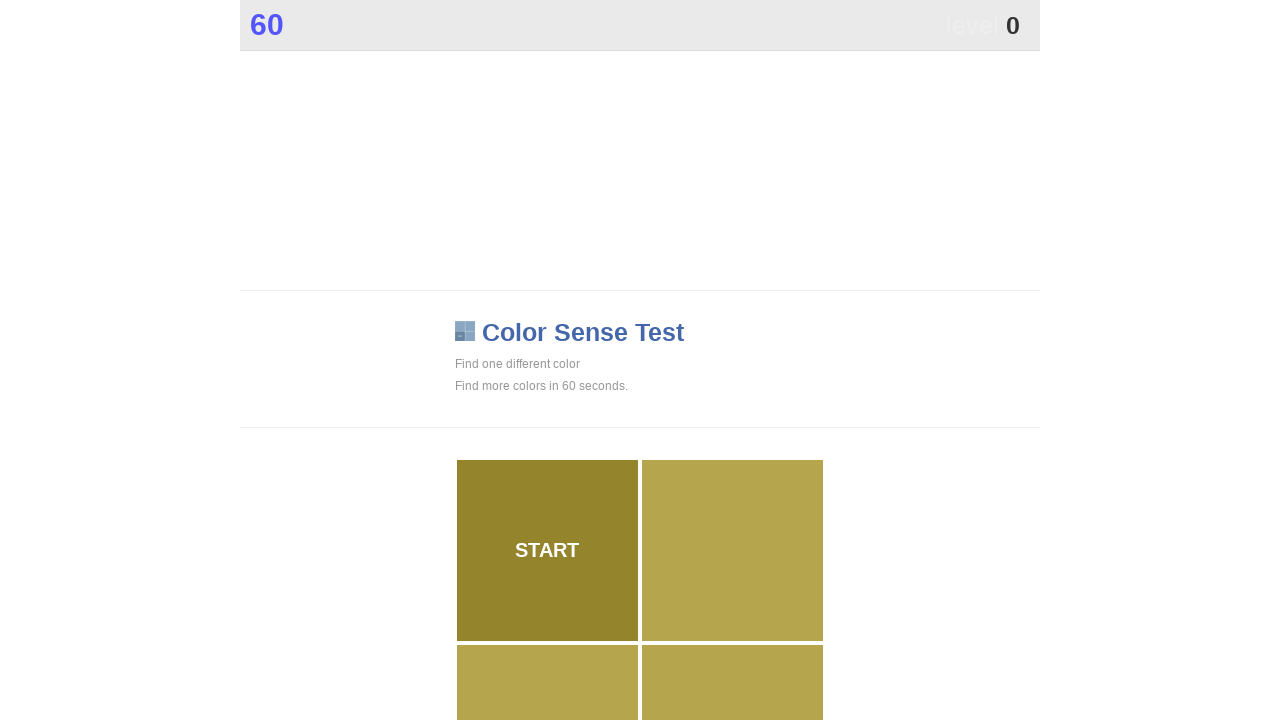

Retrieved base color from first element: rgb(148, 132, 44)
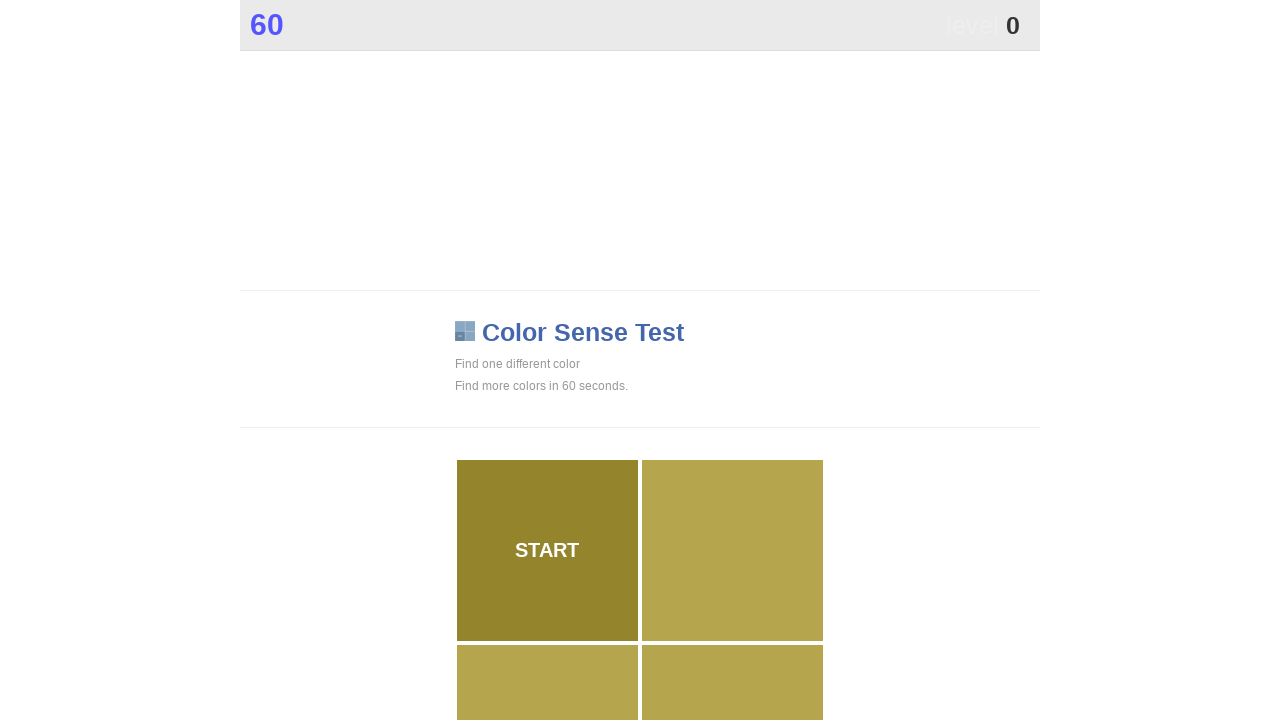

Waited 500ms before next iteration
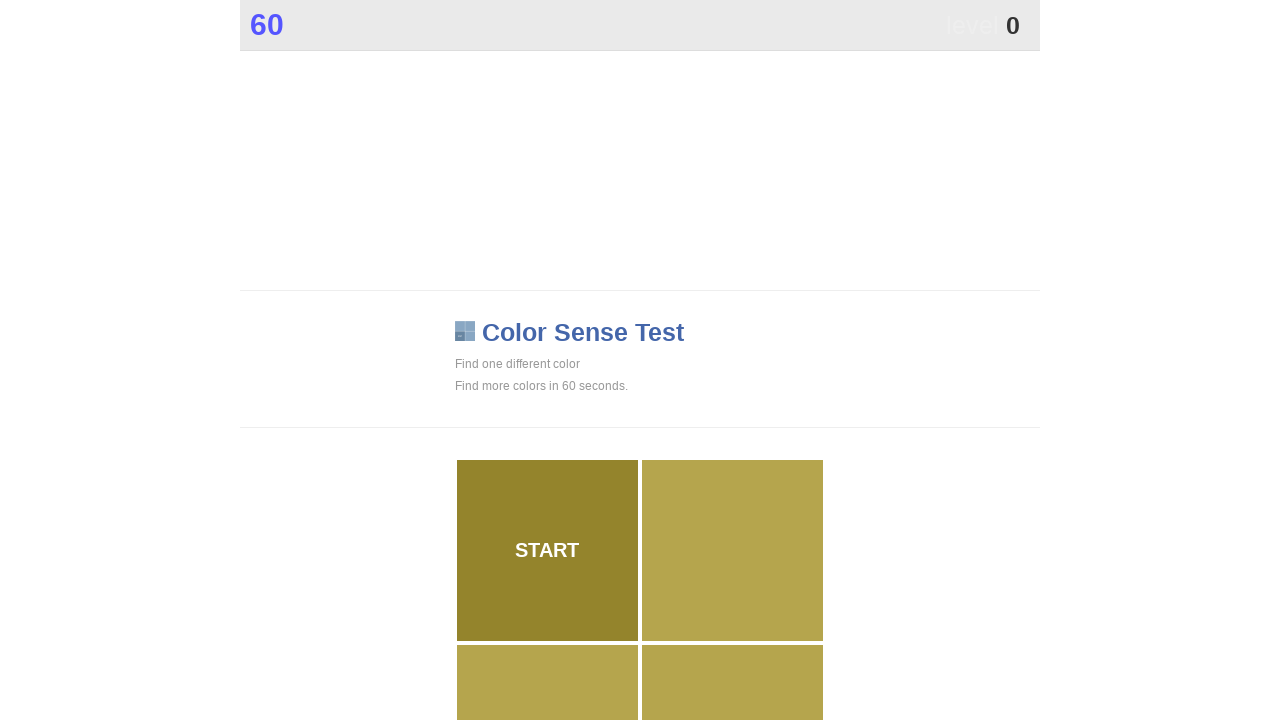

Located 1 color elements in main container
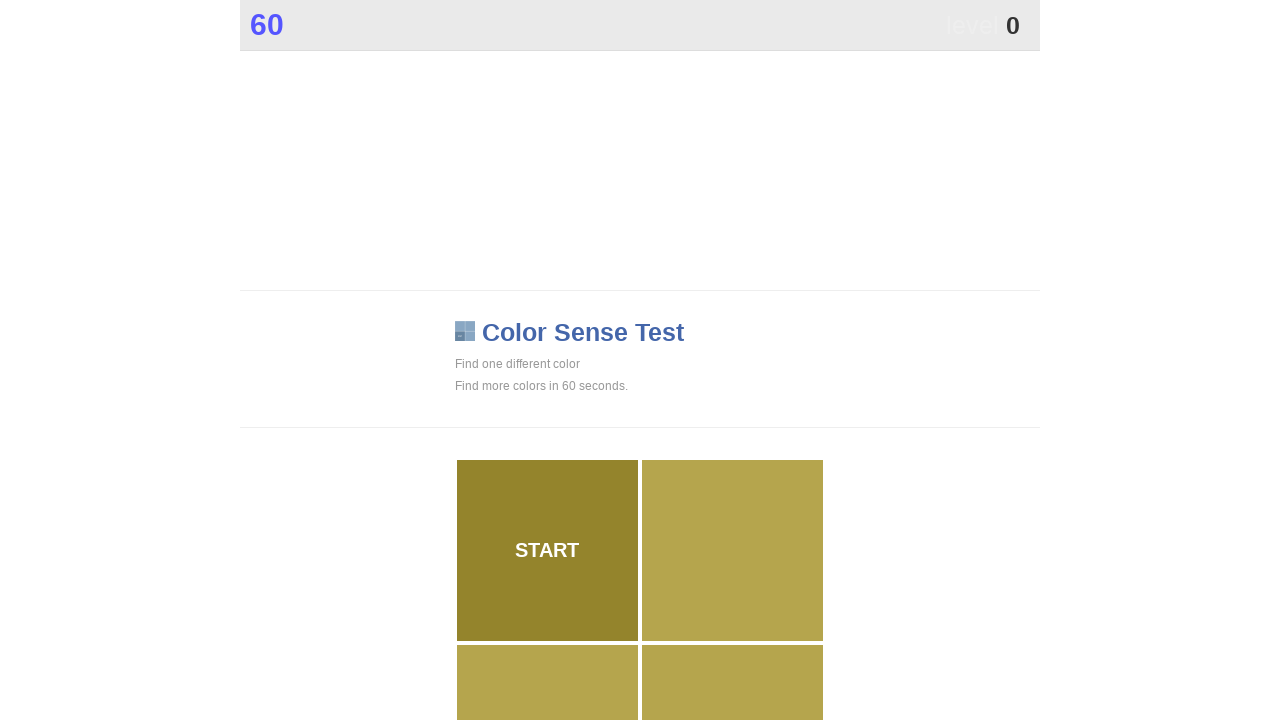

Retrieved base color from first element: rgb(148, 132, 44)
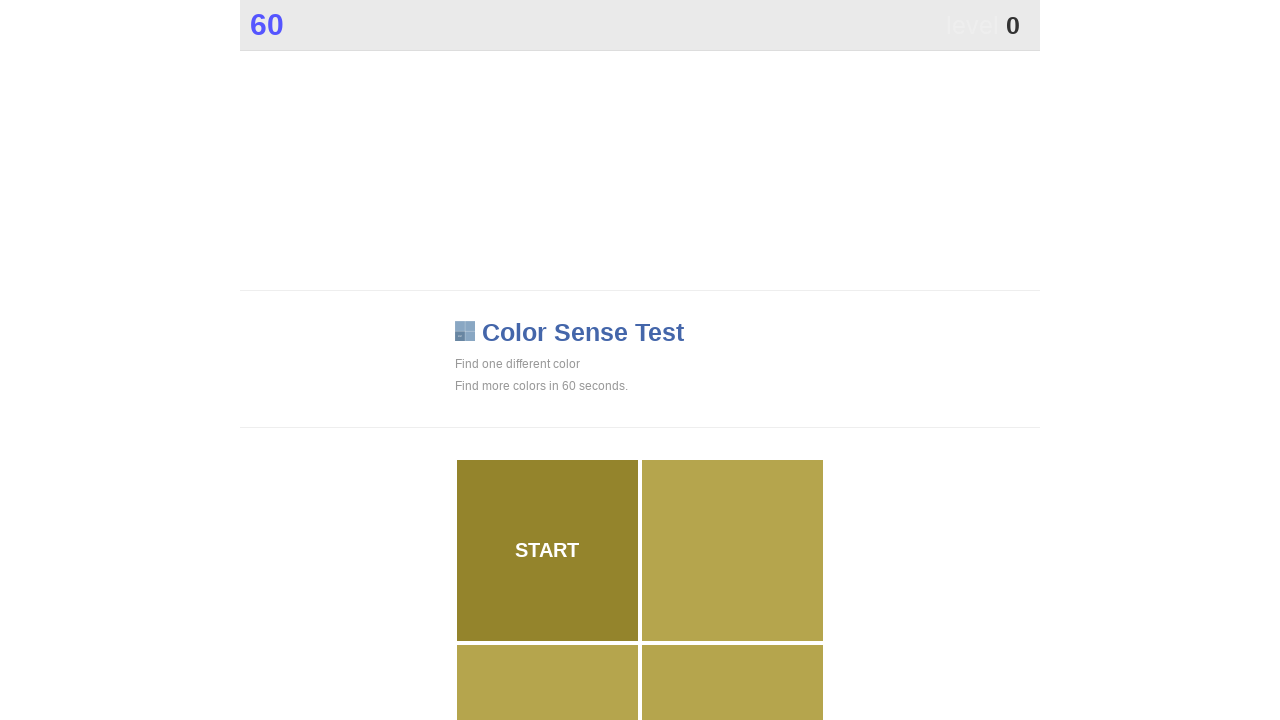

Waited 500ms before next iteration
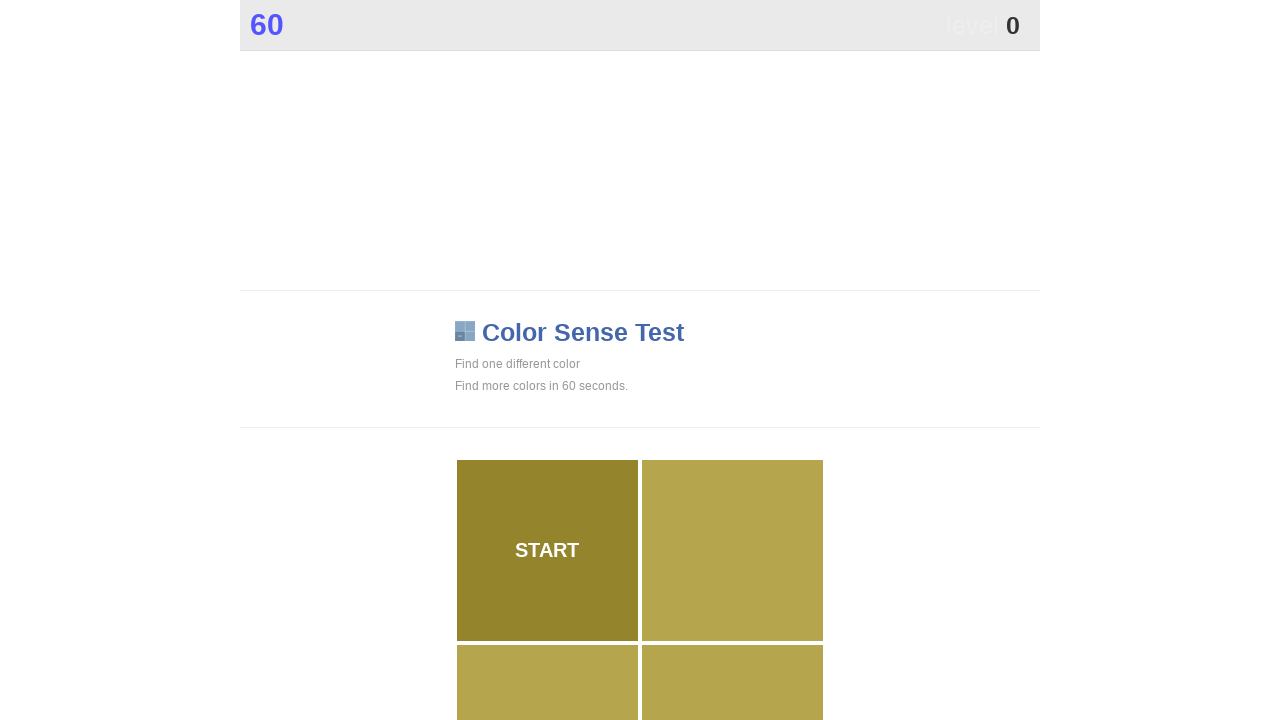

Located 1 color elements in main container
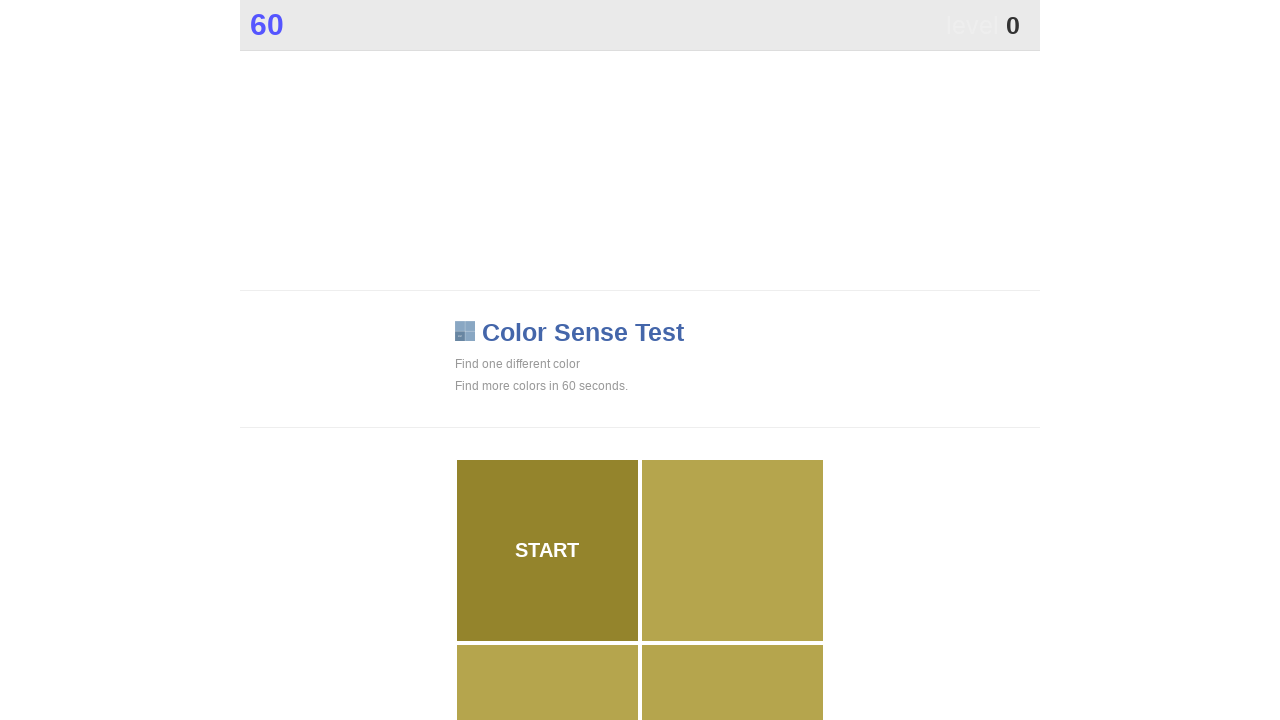

Retrieved base color from first element: rgb(148, 132, 44)
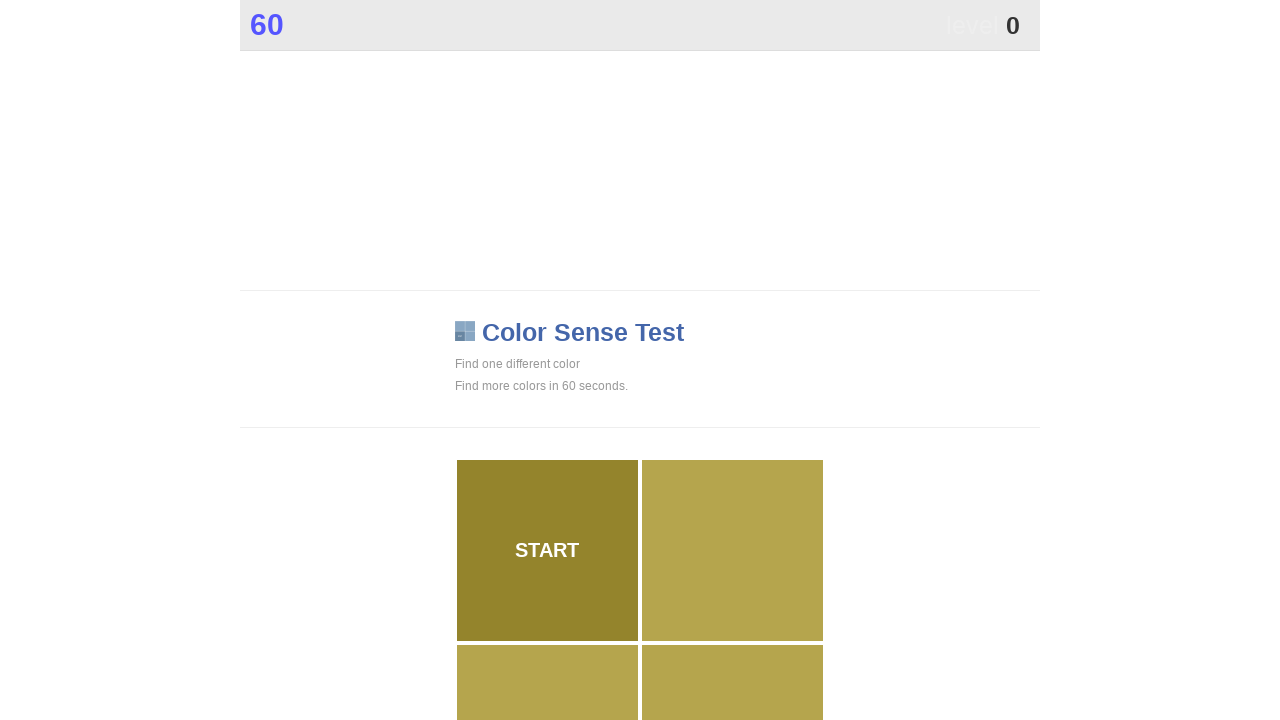

Waited 500ms before next iteration
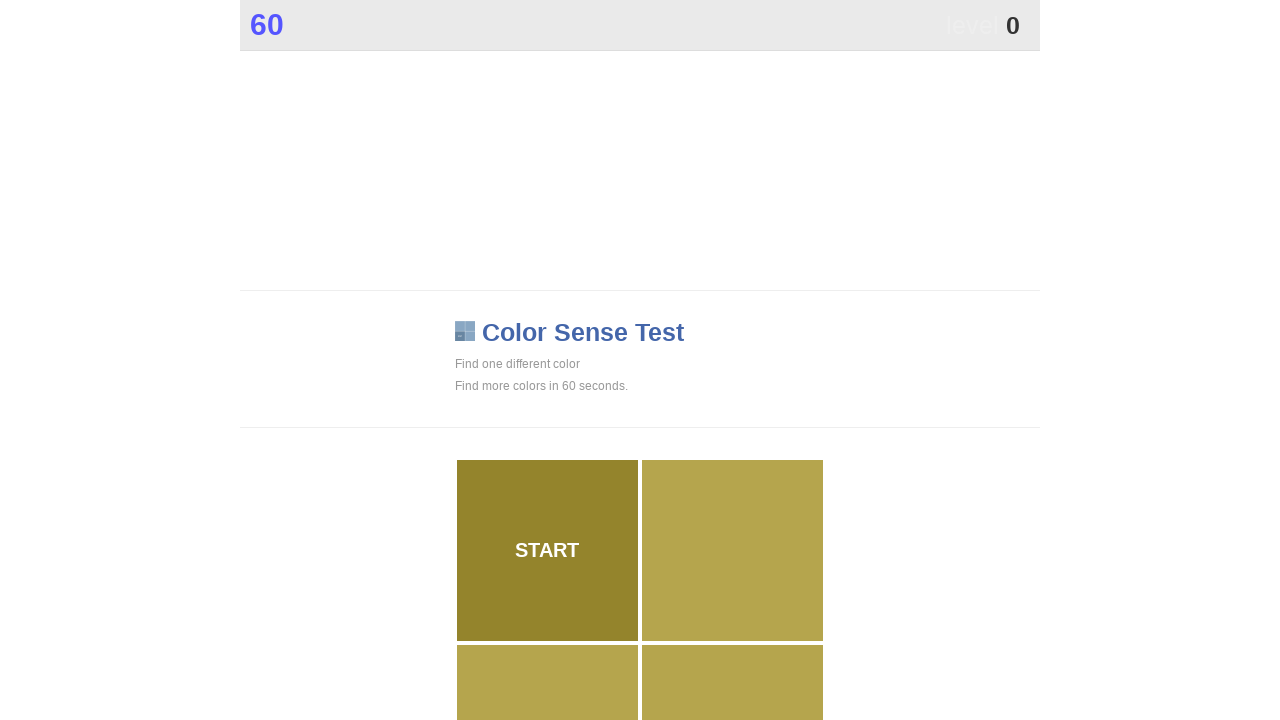

Located 1 color elements in main container
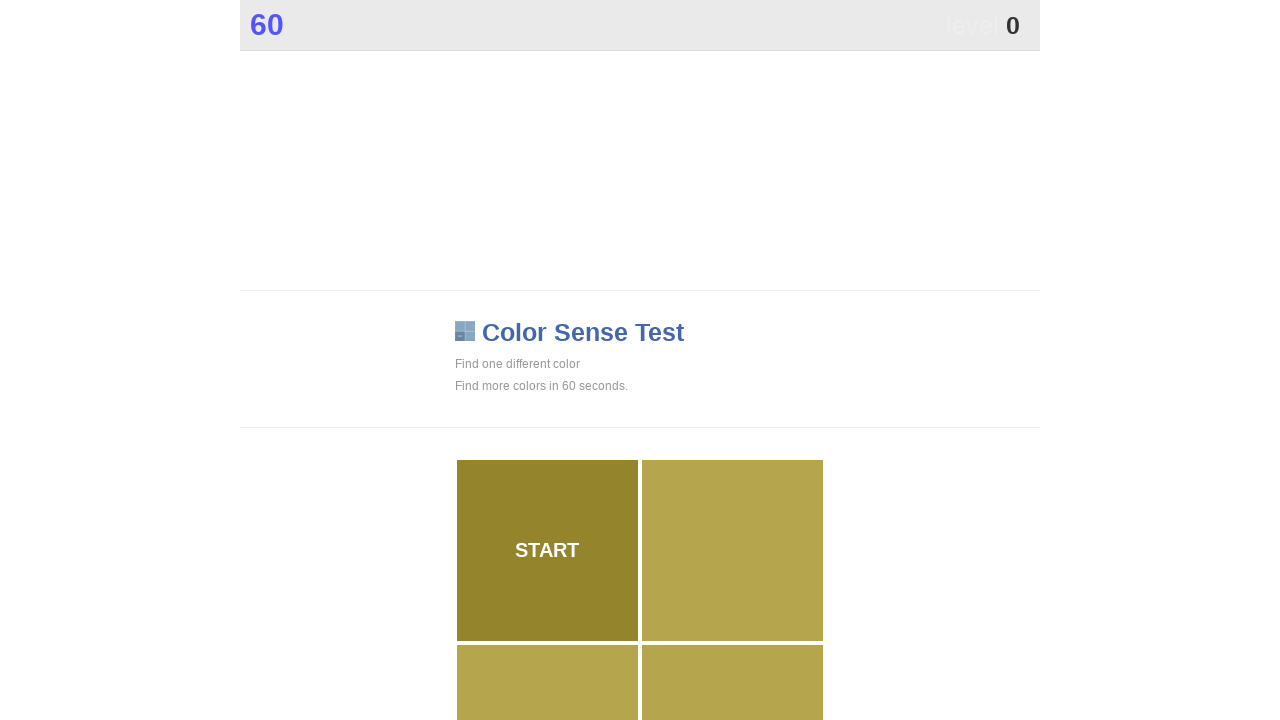

Retrieved base color from first element: rgb(148, 132, 44)
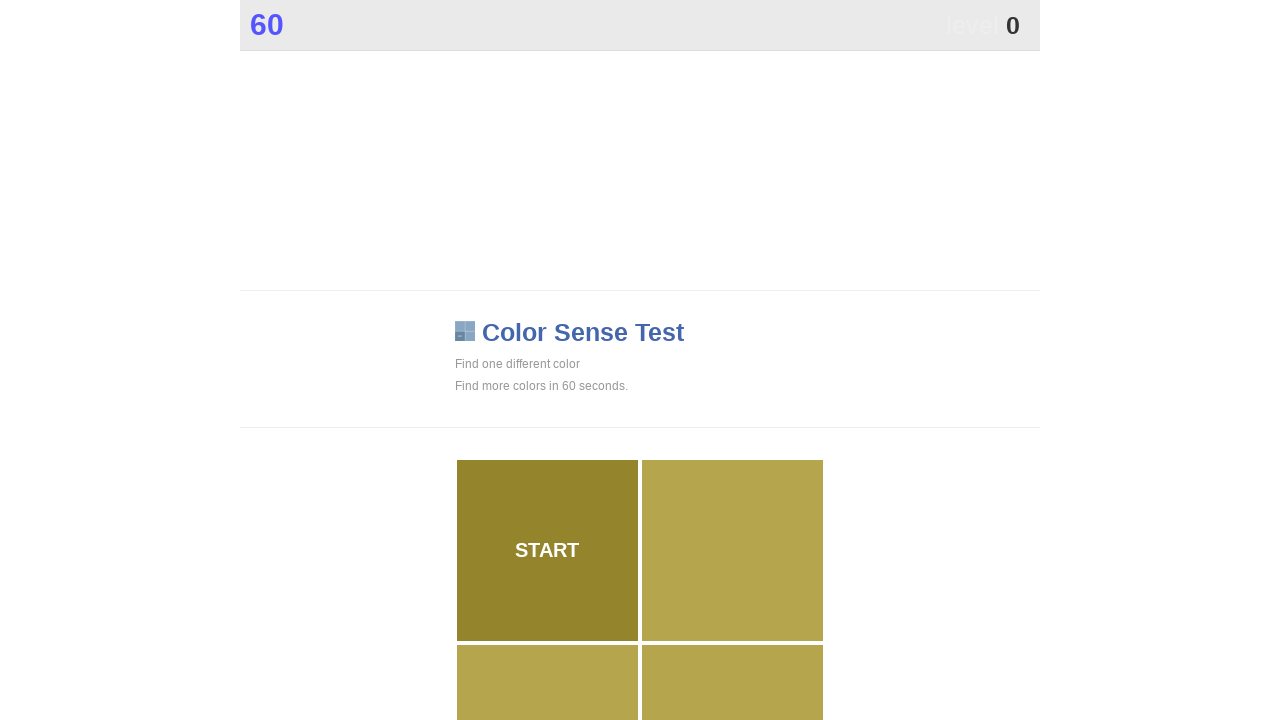

Waited 500ms before next iteration
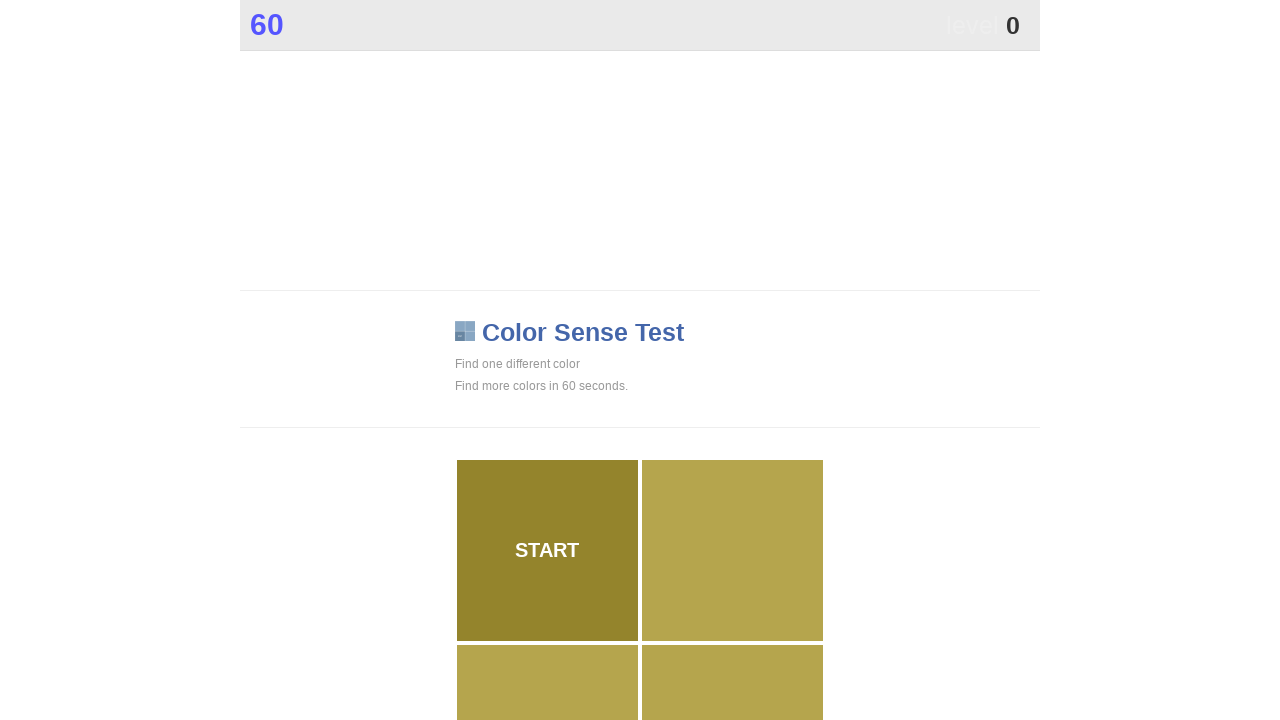

Located 1 color elements in main container
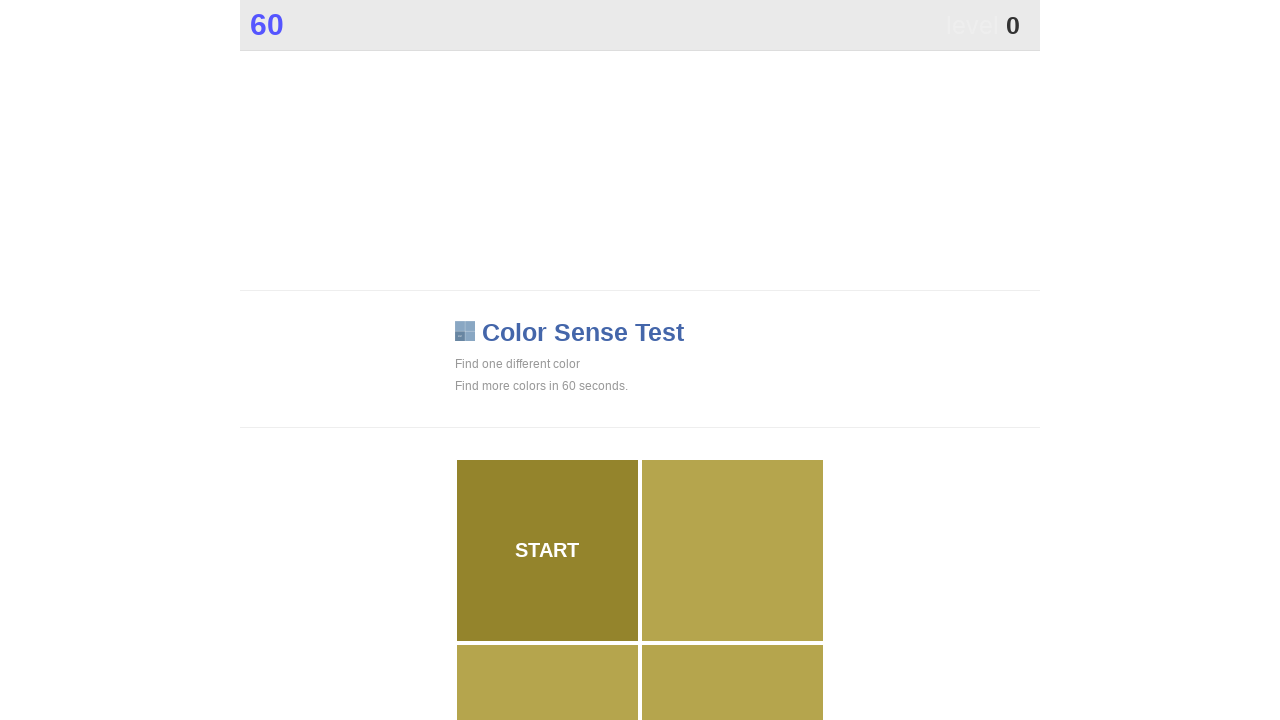

Retrieved base color from first element: rgb(148, 132, 44)
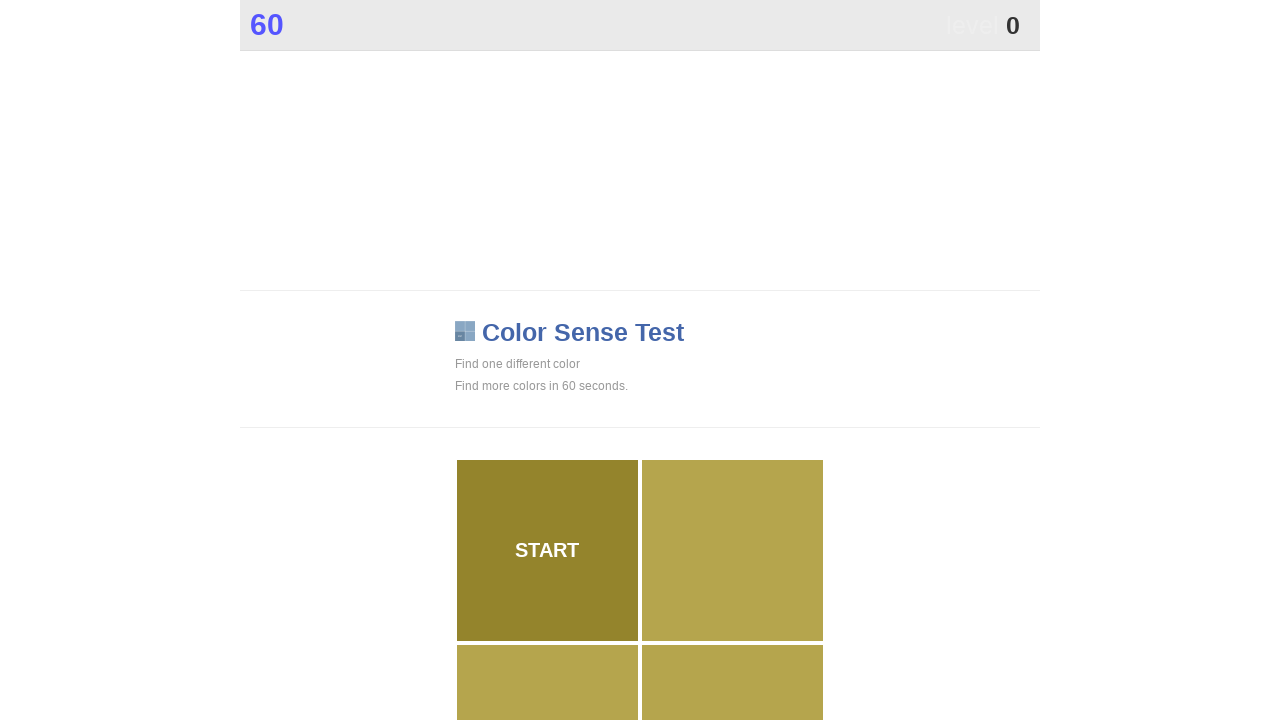

Waited 500ms before next iteration
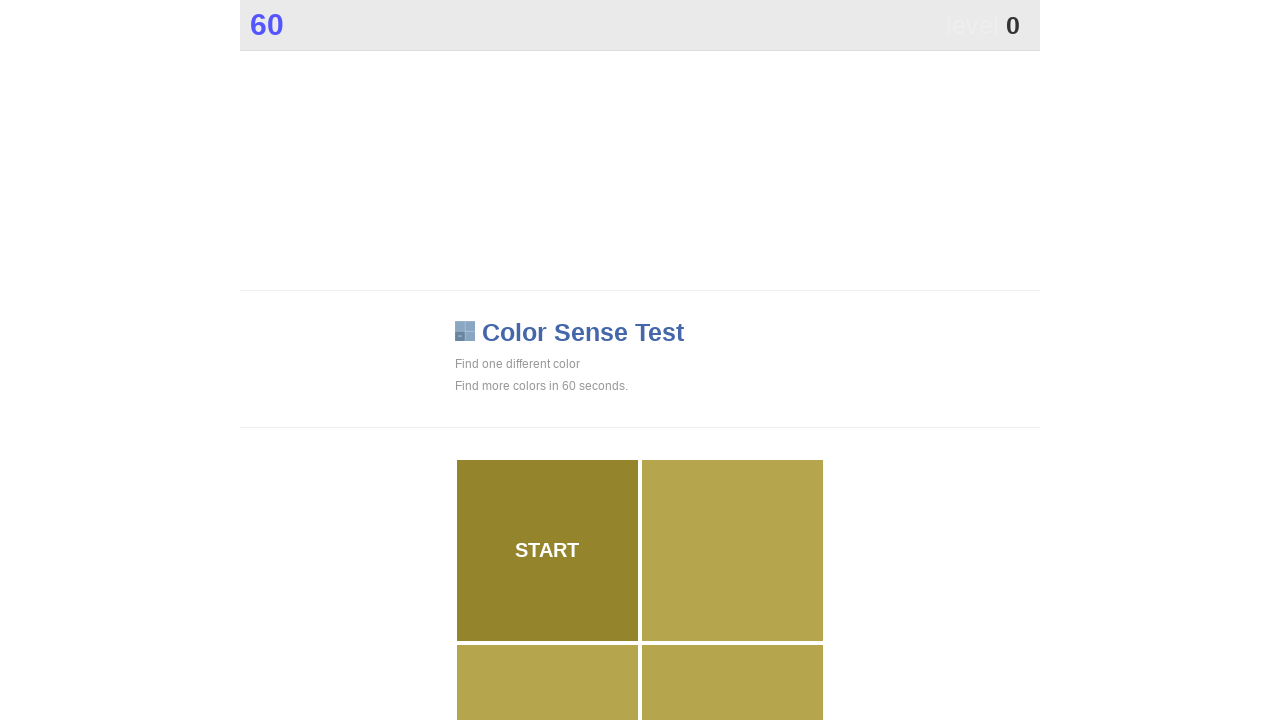

Located 1 color elements in main container
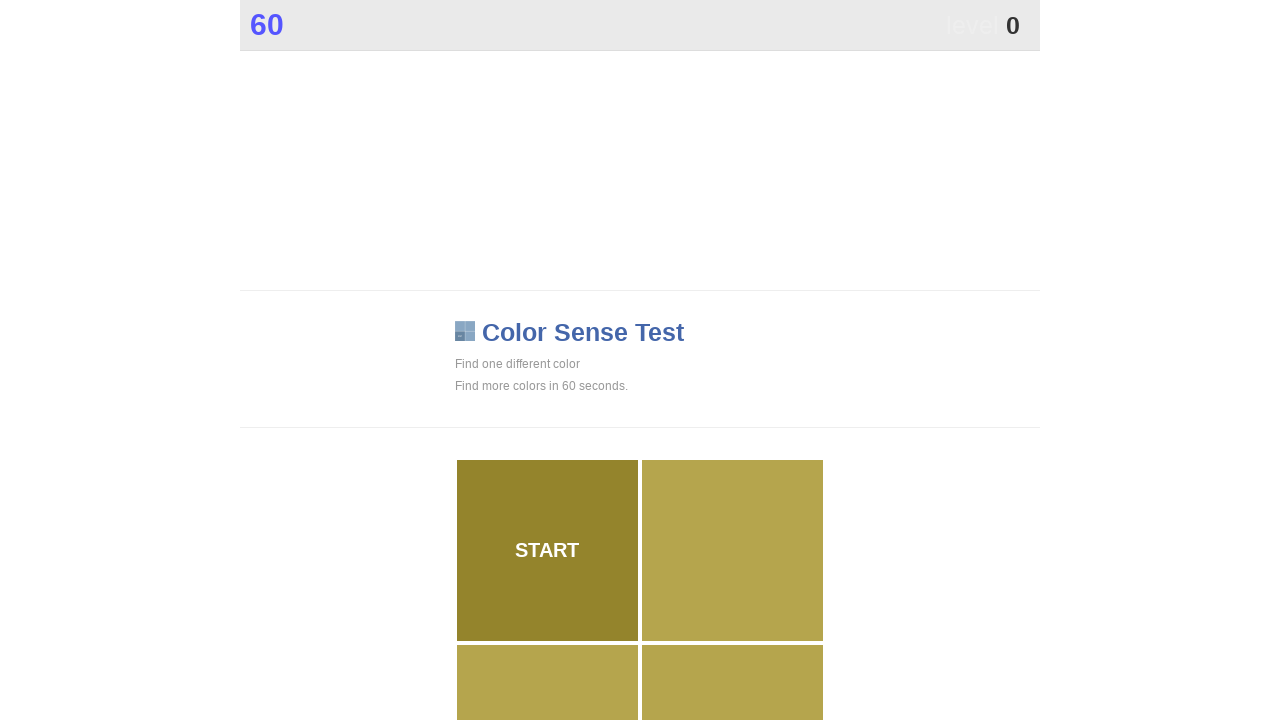

Retrieved base color from first element: rgb(148, 132, 44)
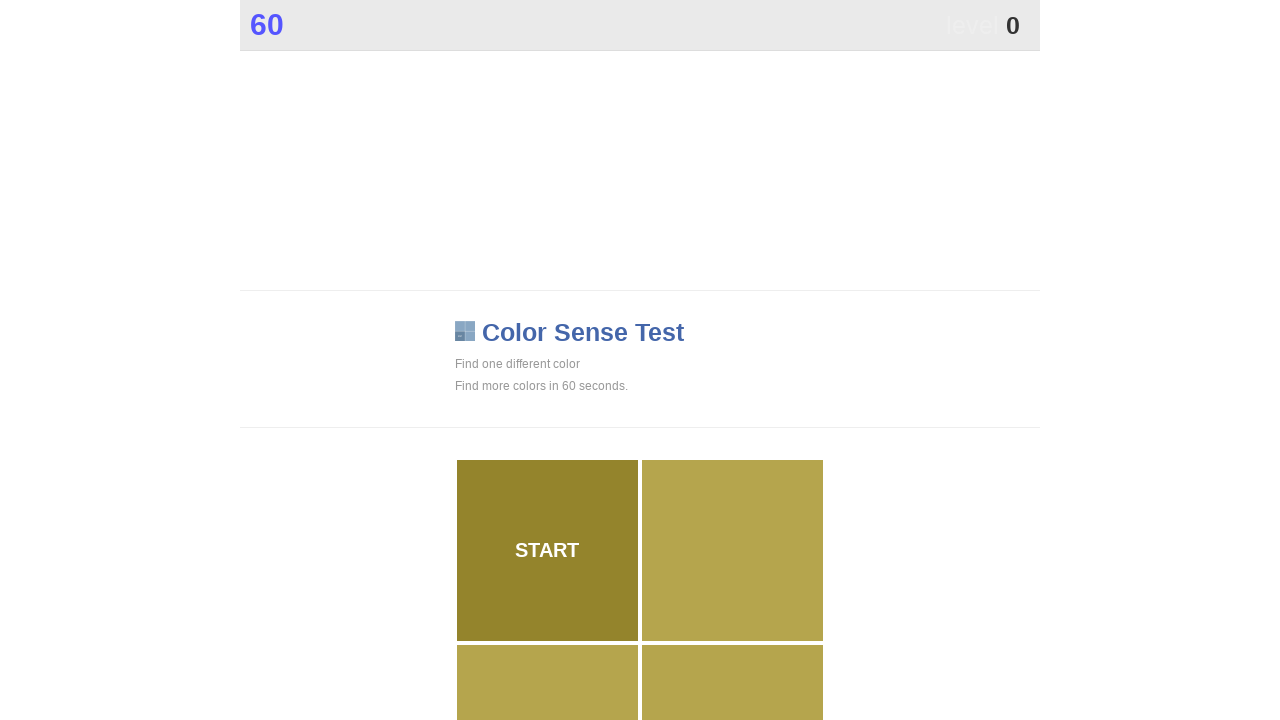

Waited 500ms before next iteration
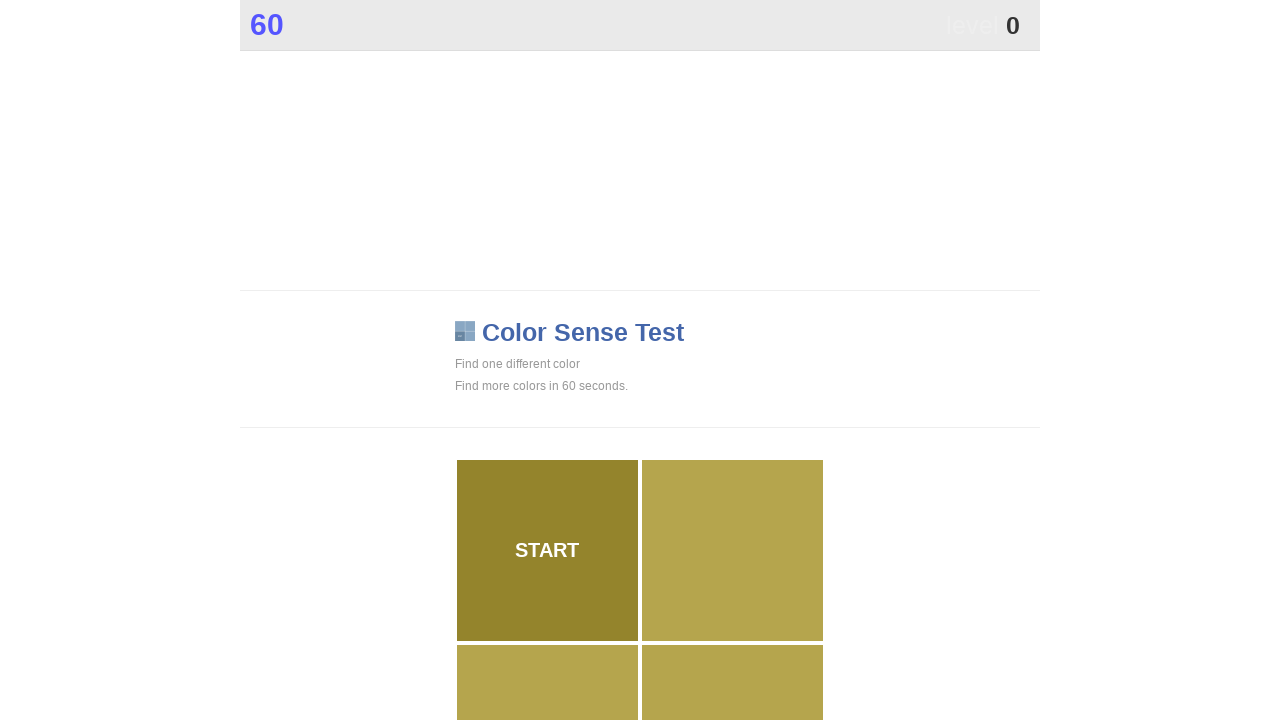

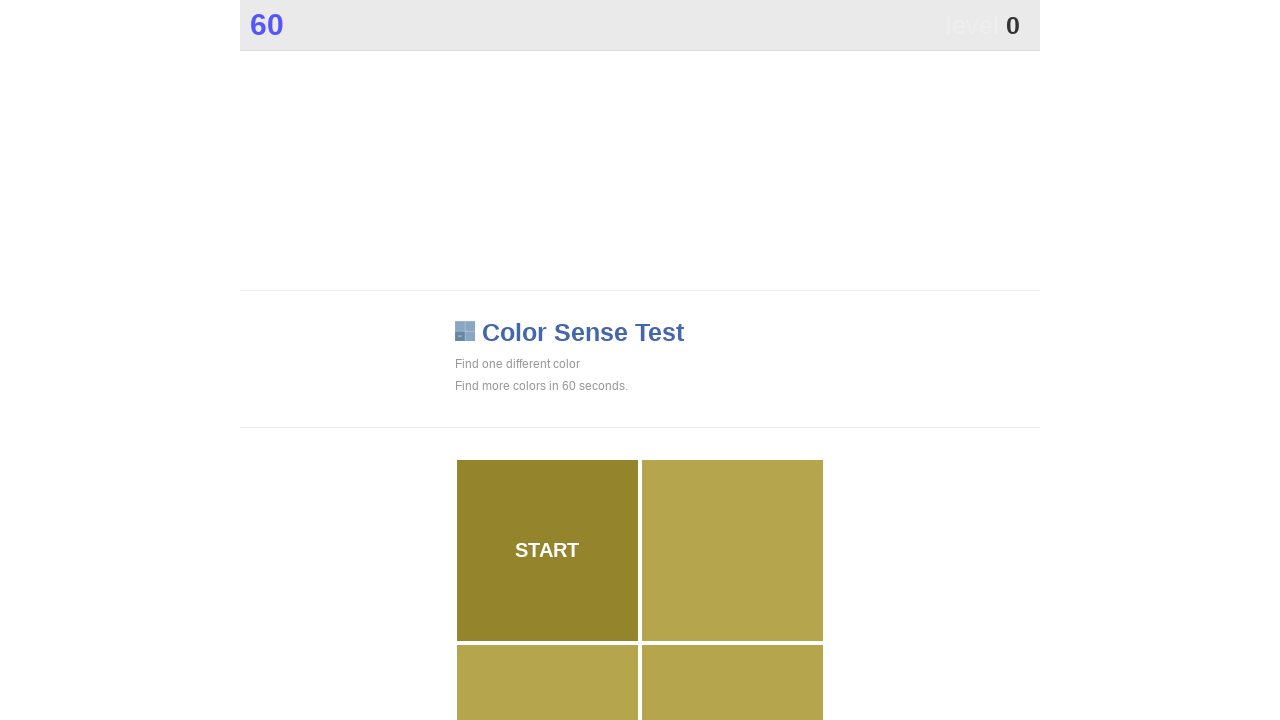